Scrolls through a book listing page to load all books dynamically and counts the total number of books displayed

Starting URL: https://www.booksbykilo.in/new-books

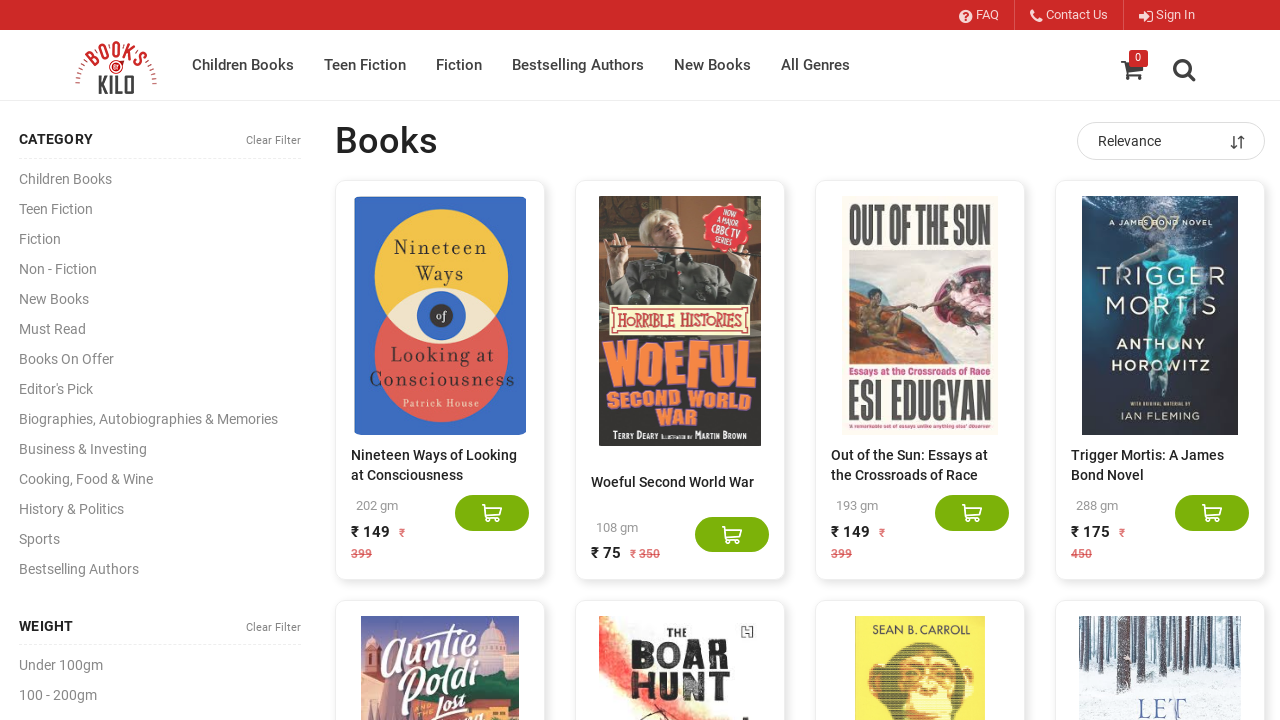

Retrieved list of book elements from products div
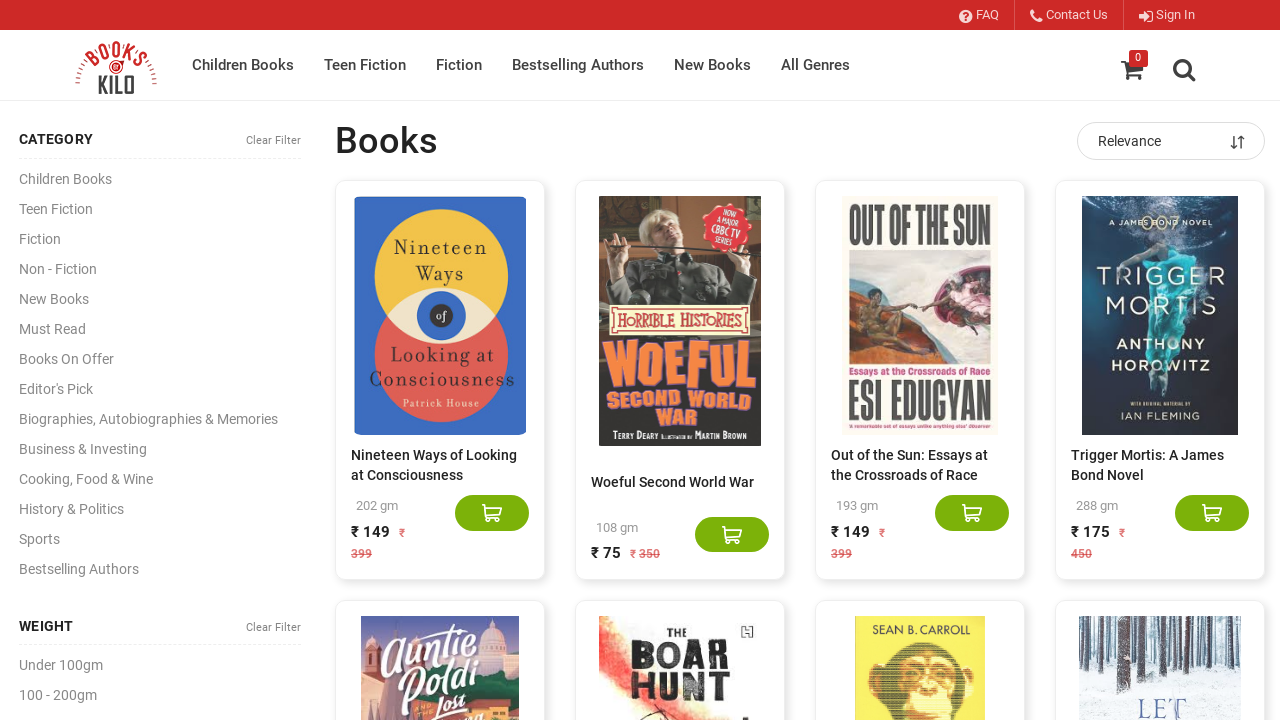

Current book count: 20
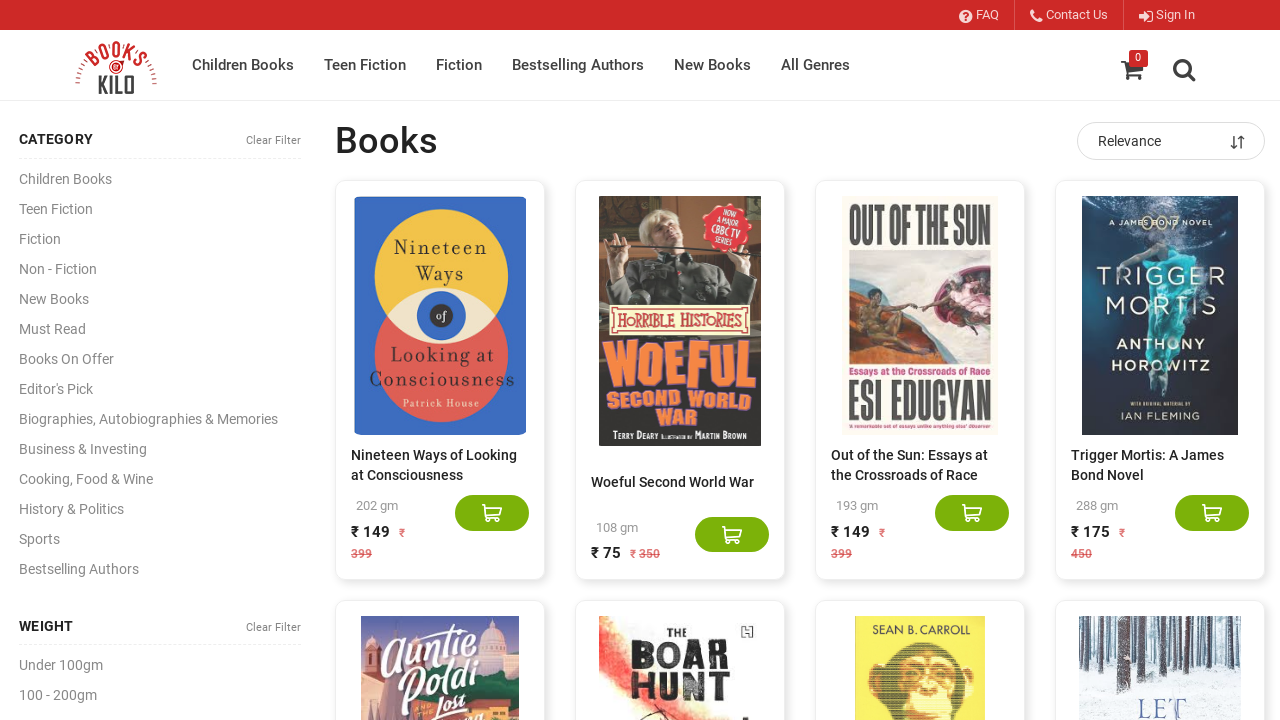

Updated previous count to 20
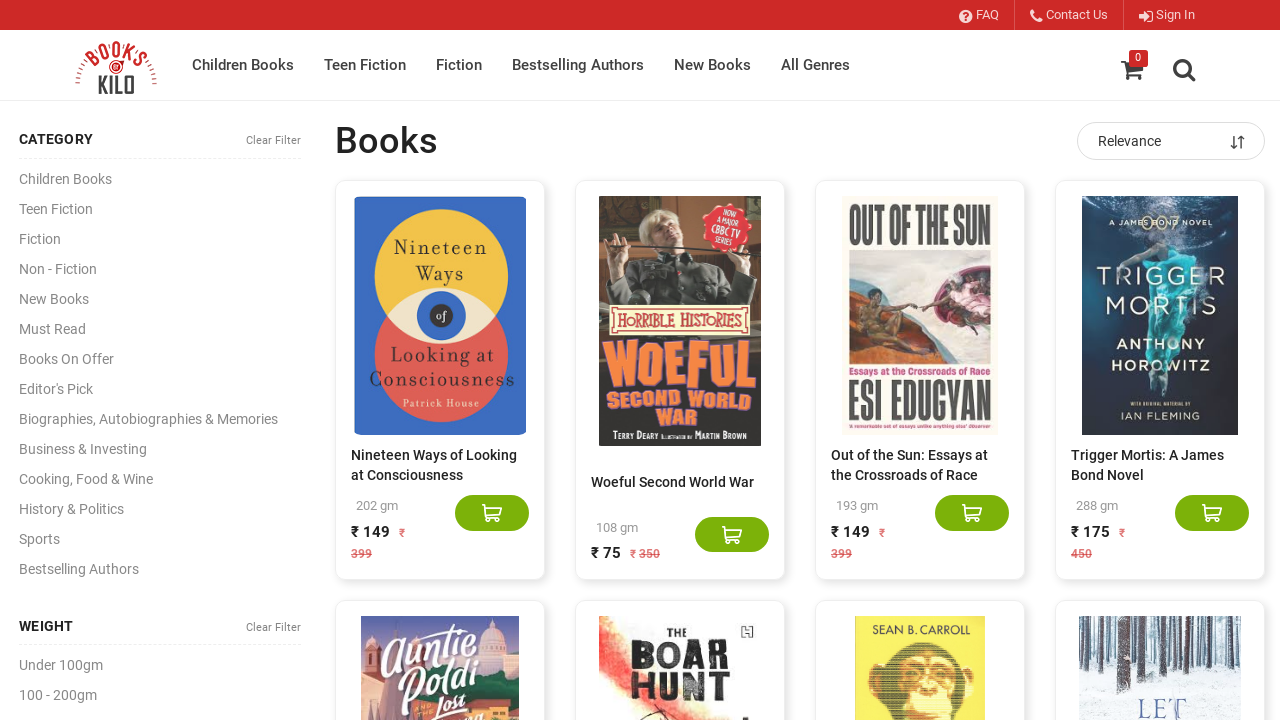

Pressed End key to scroll to bottom of page
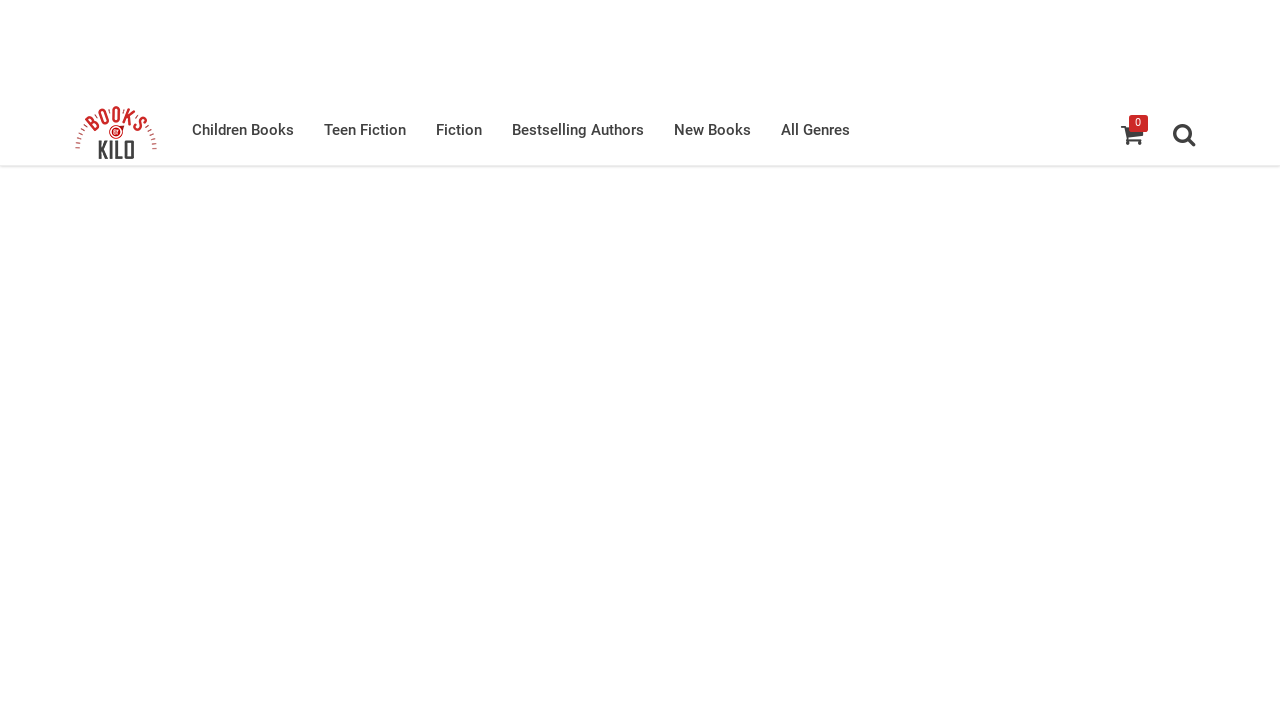

Waited 3 seconds for lazy loading to complete
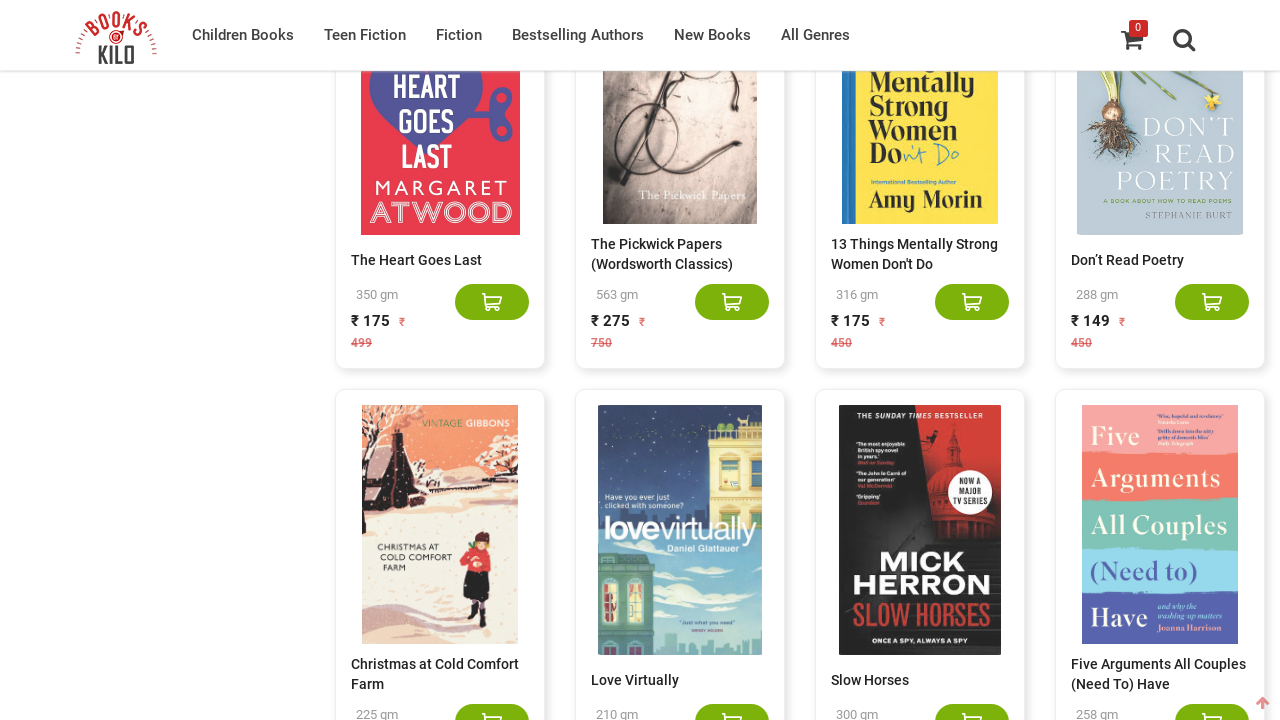

Retrieved list of book elements from products div
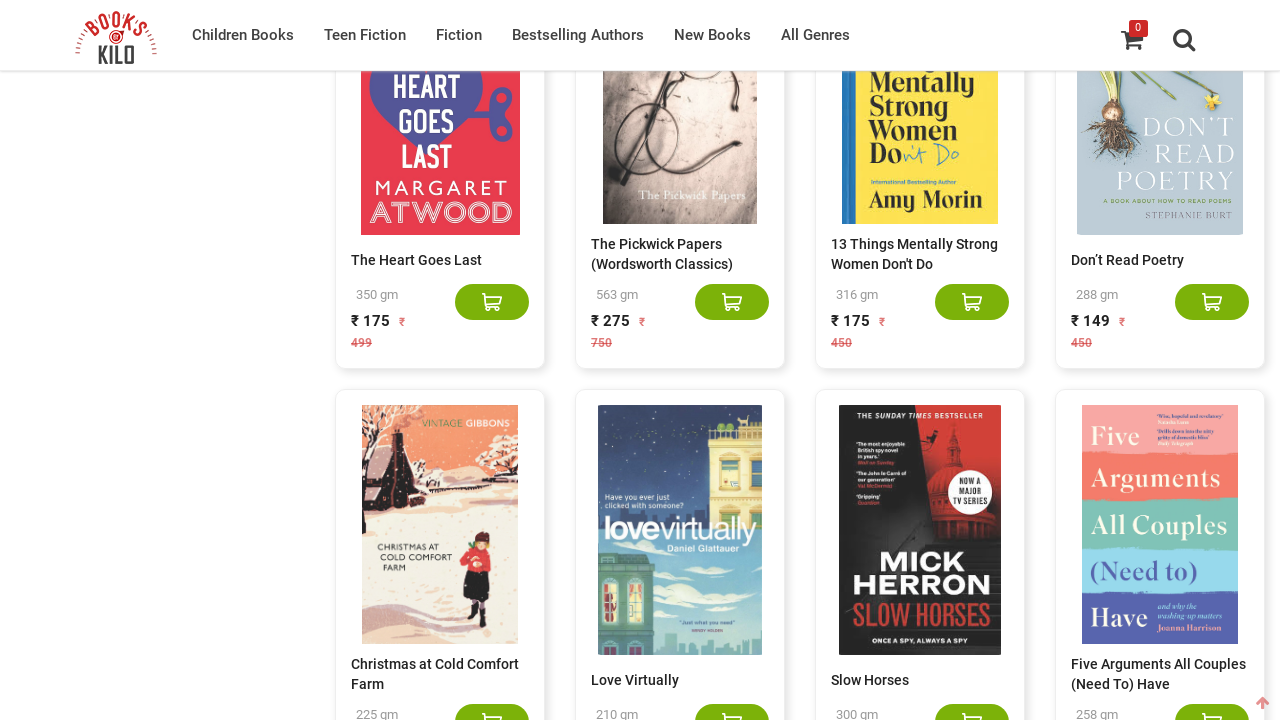

Current book count: 40
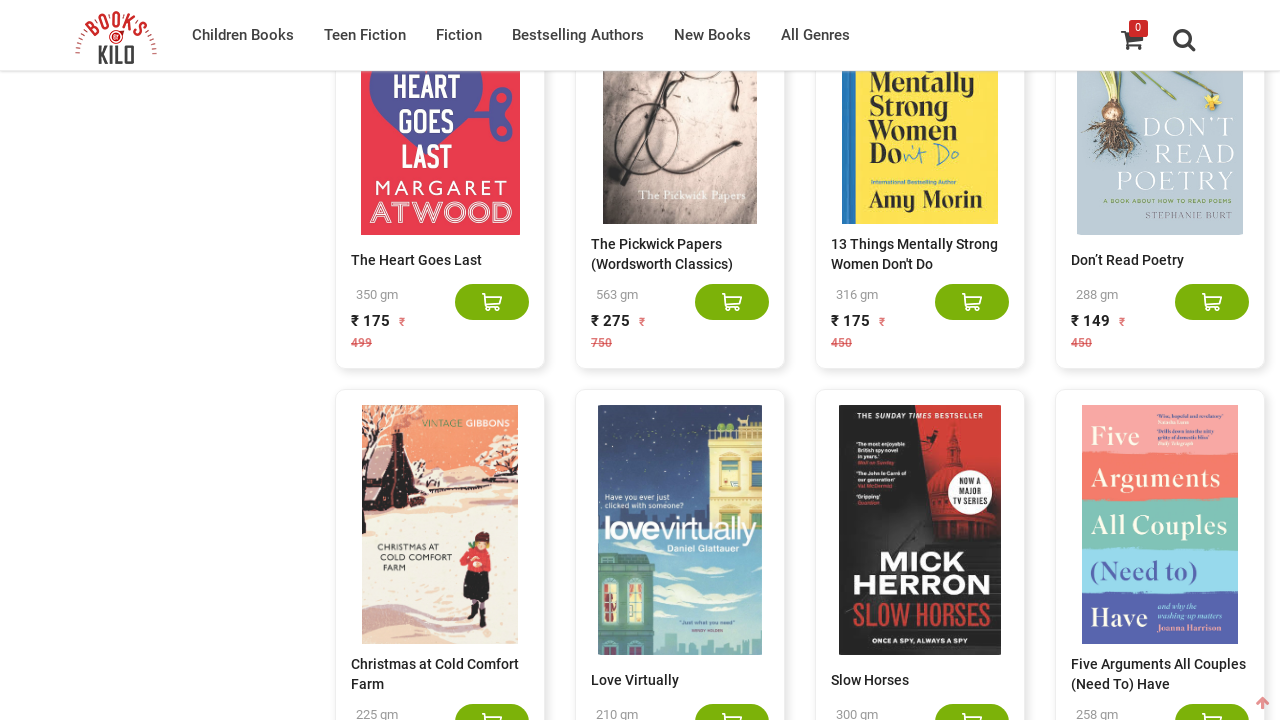

Updated previous count to 40
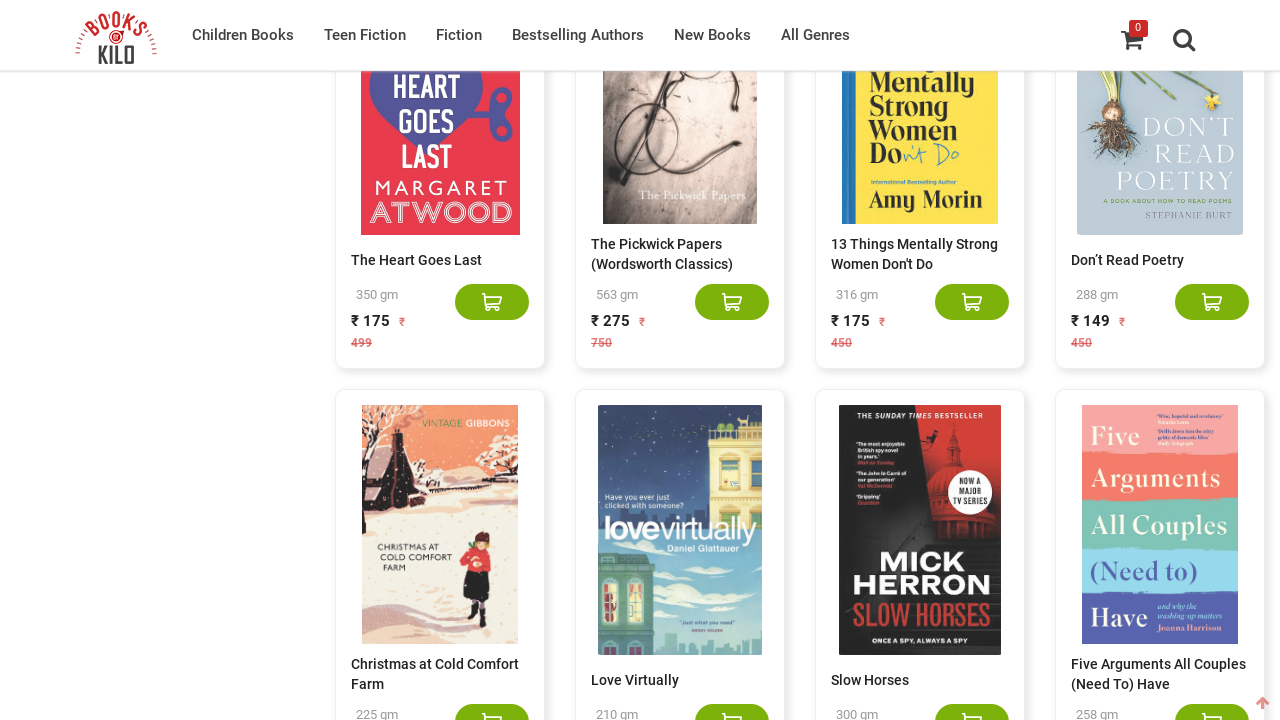

Pressed End key to scroll to bottom of page
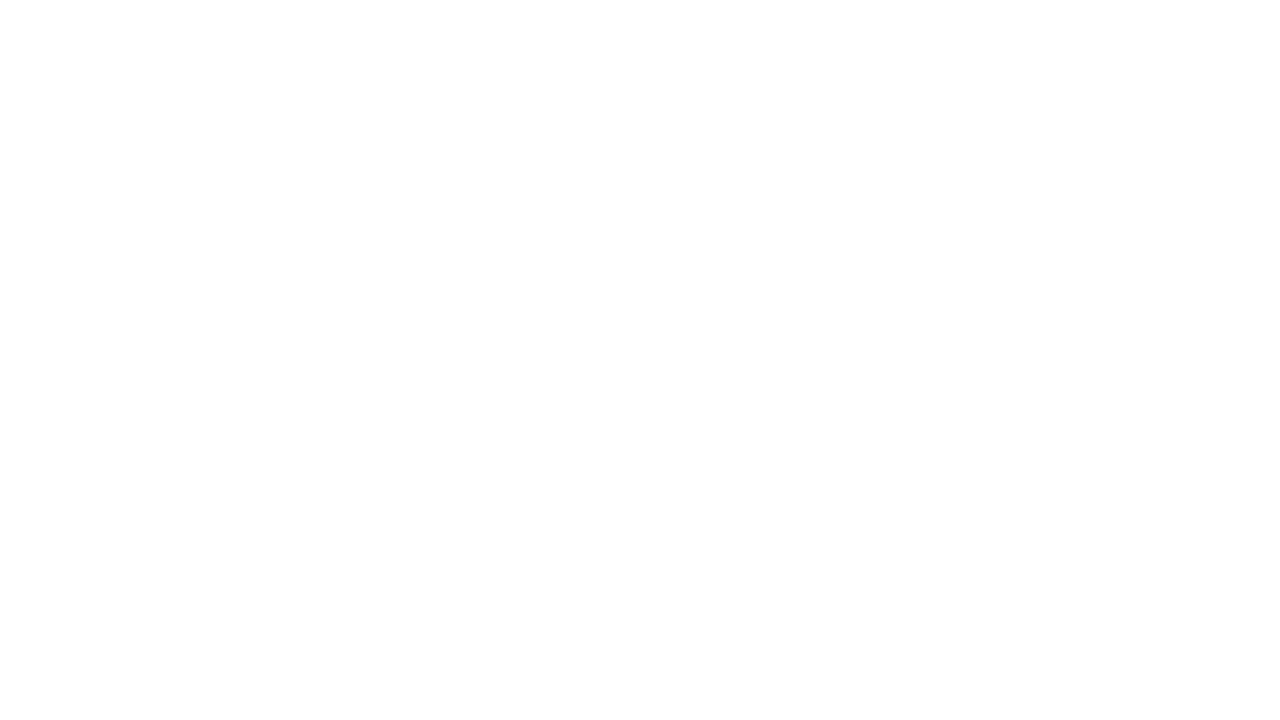

Waited 3 seconds for lazy loading to complete
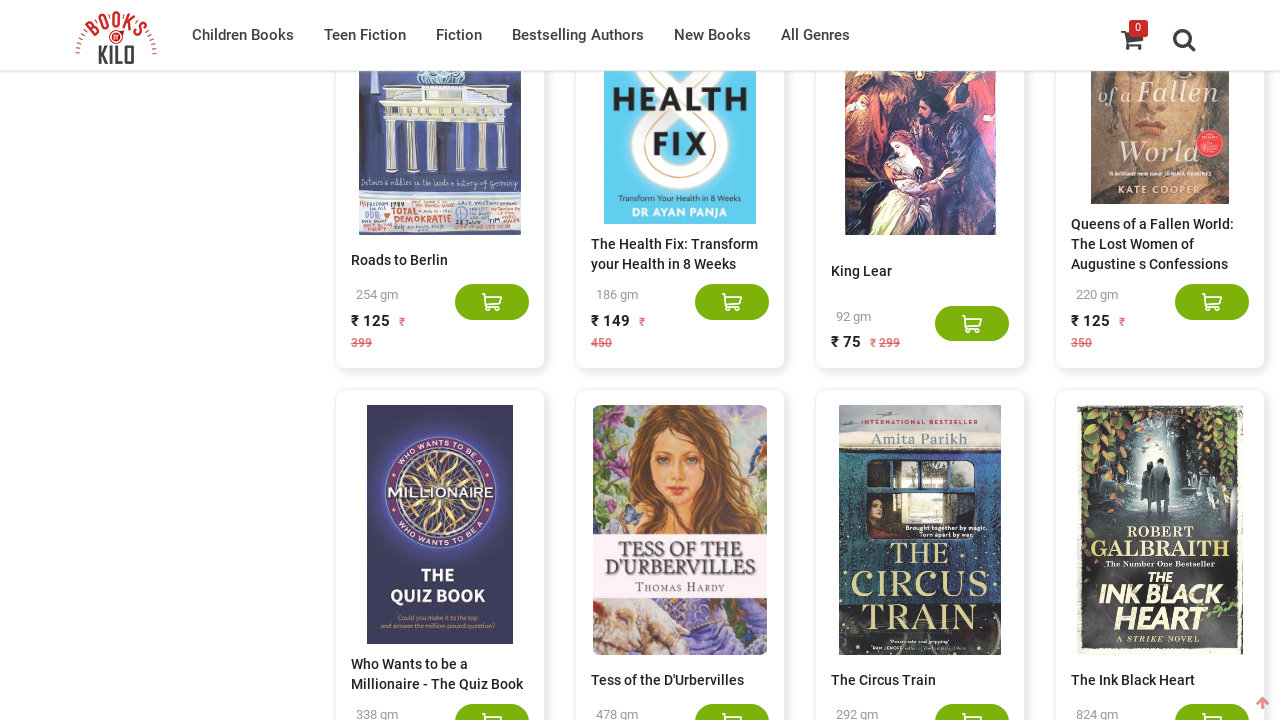

Retrieved list of book elements from products div
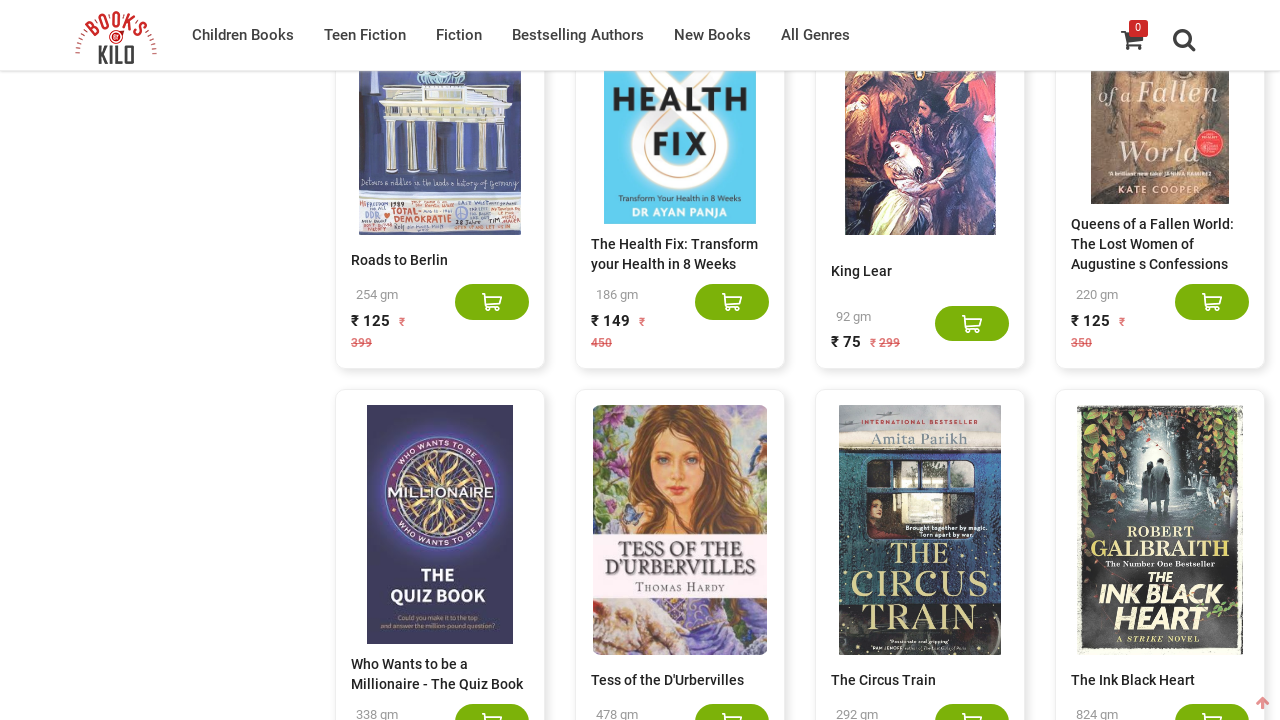

Current book count: 60
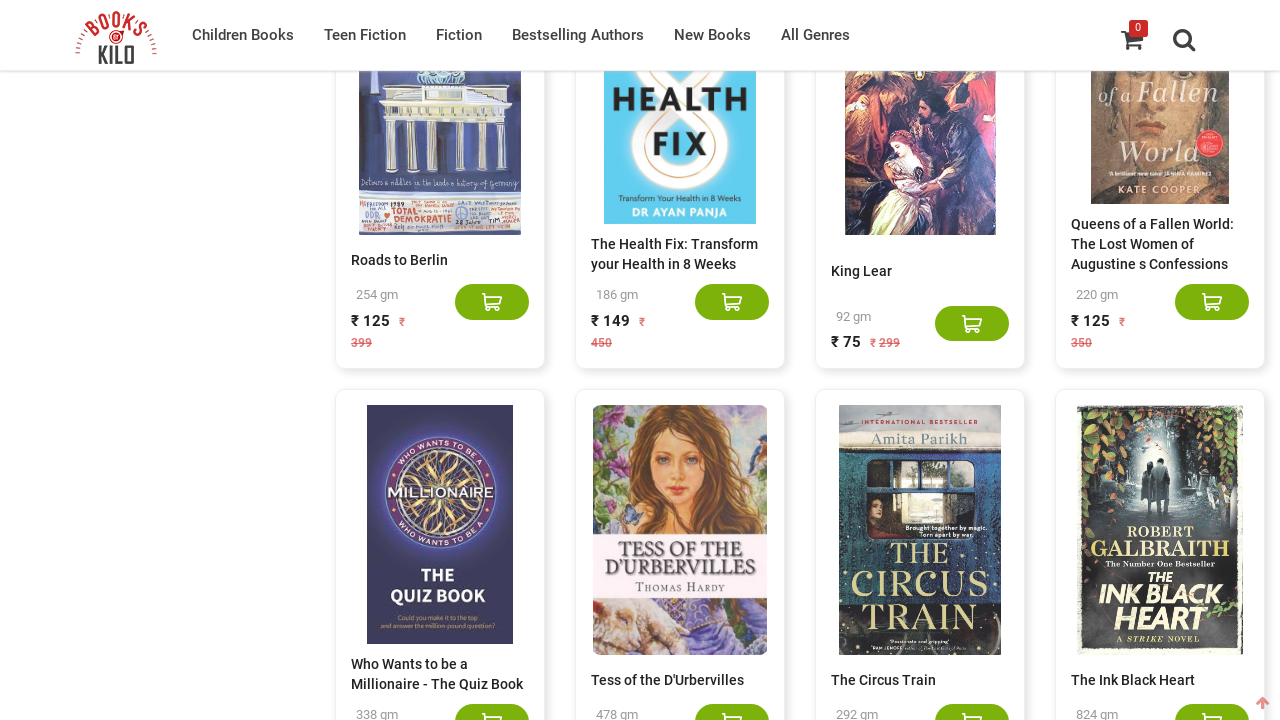

Updated previous count to 60
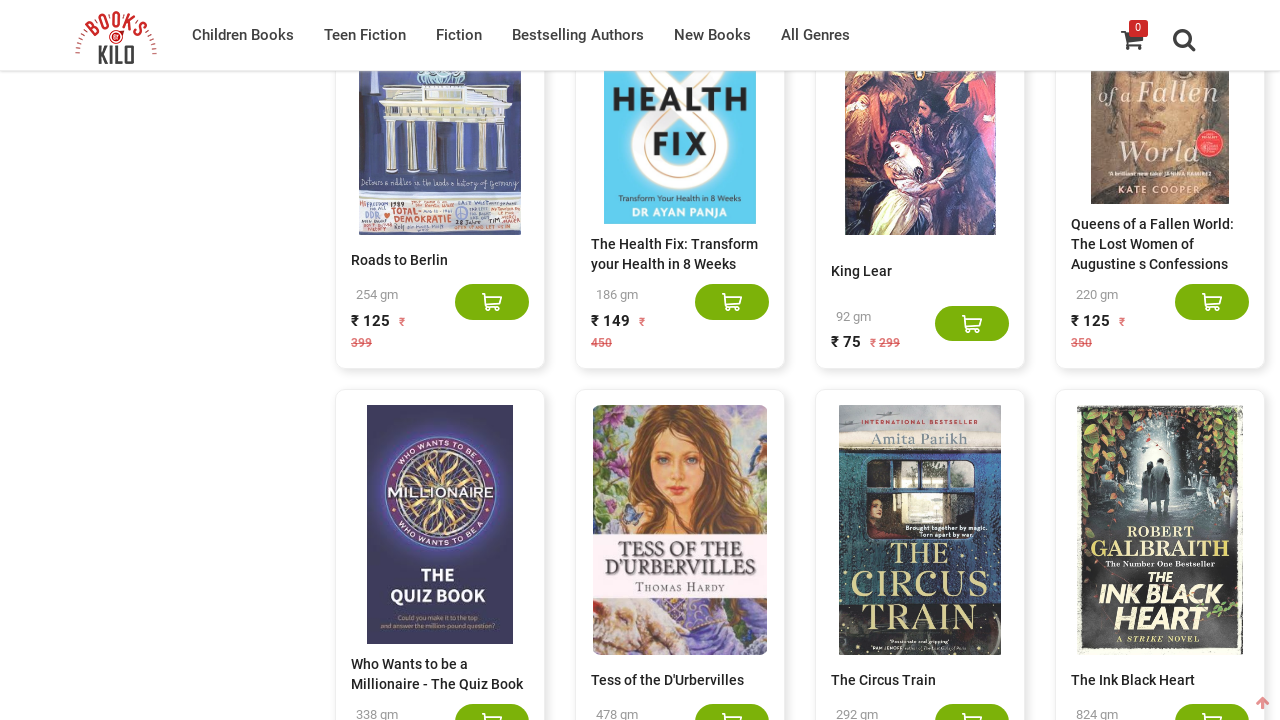

Pressed End key to scroll to bottom of page
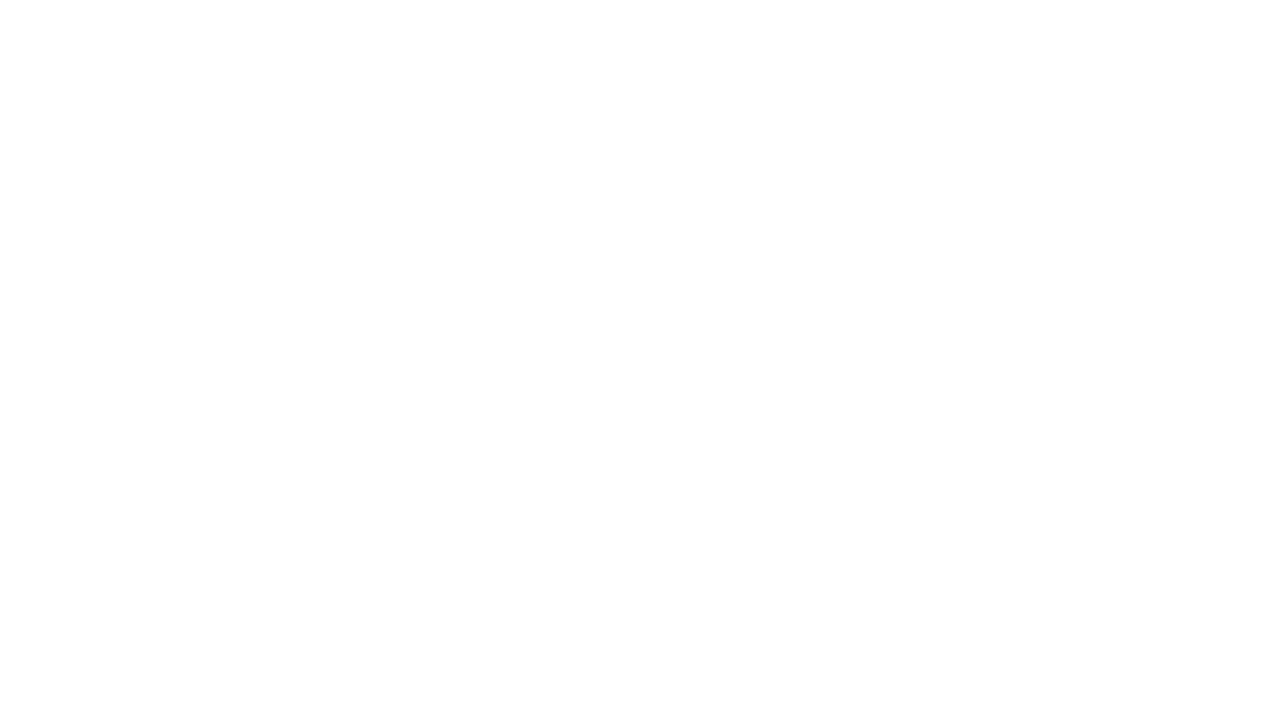

Waited 3 seconds for lazy loading to complete
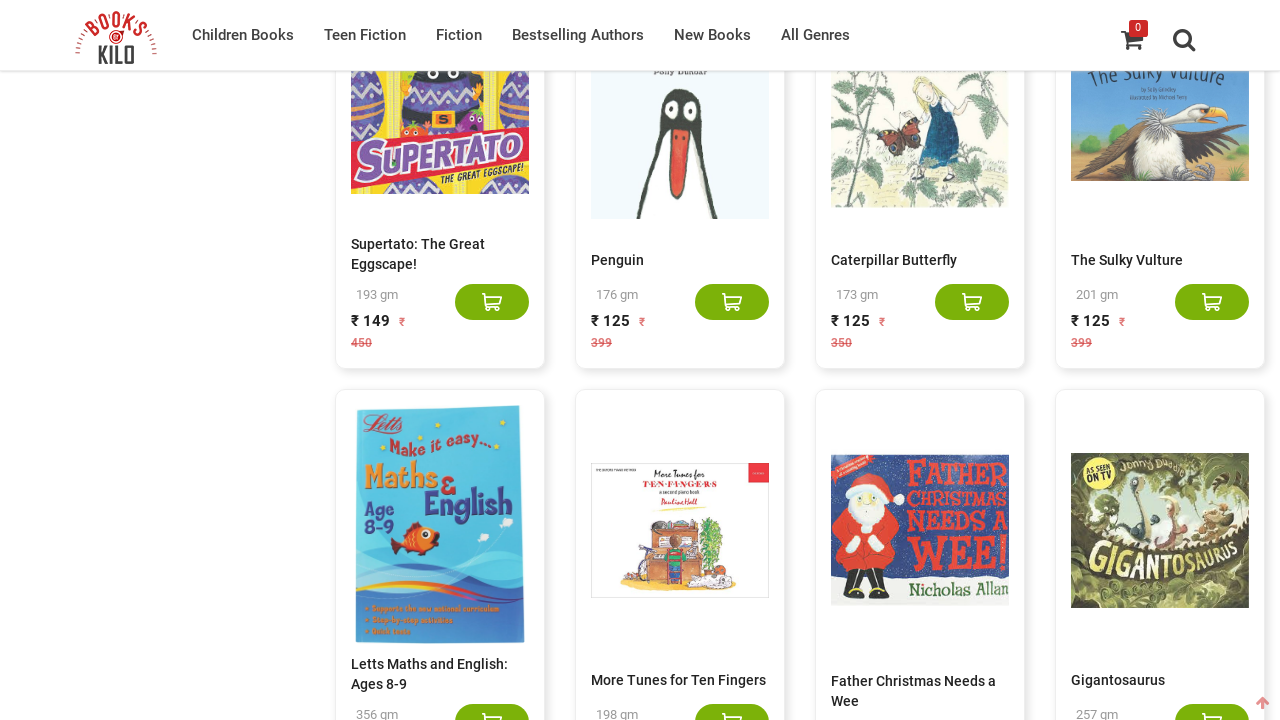

Retrieved list of book elements from products div
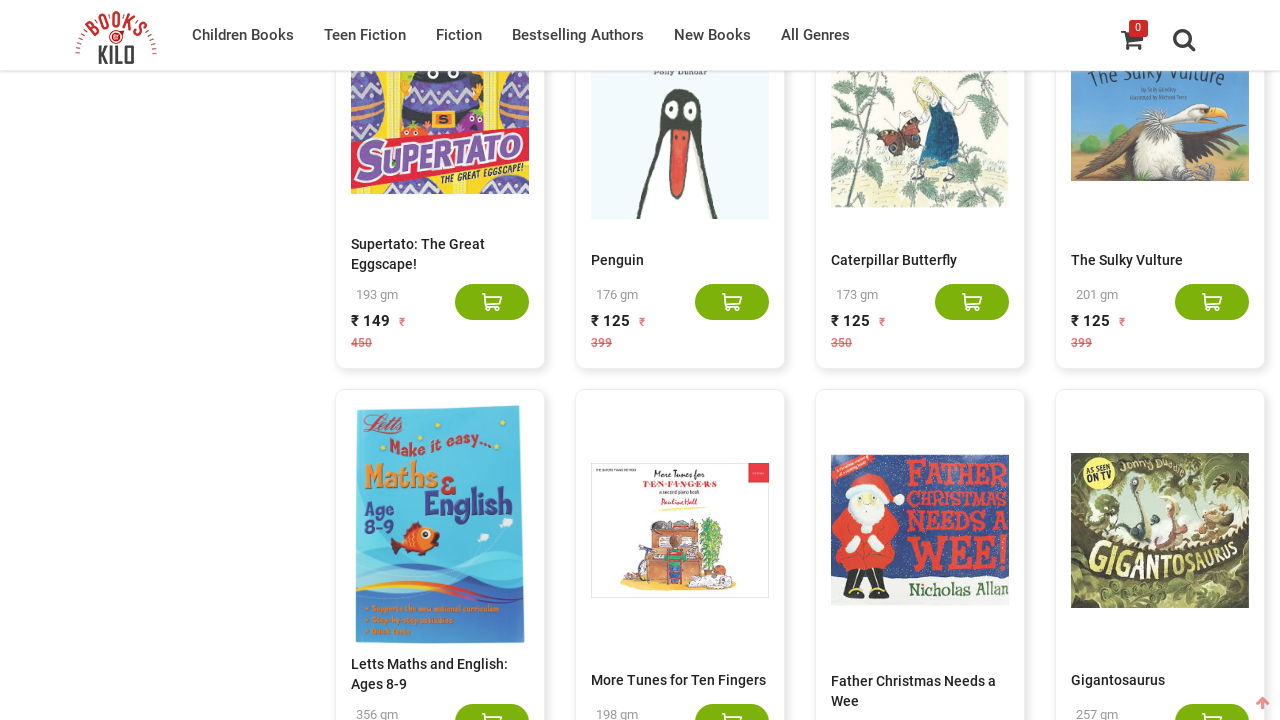

Current book count: 80
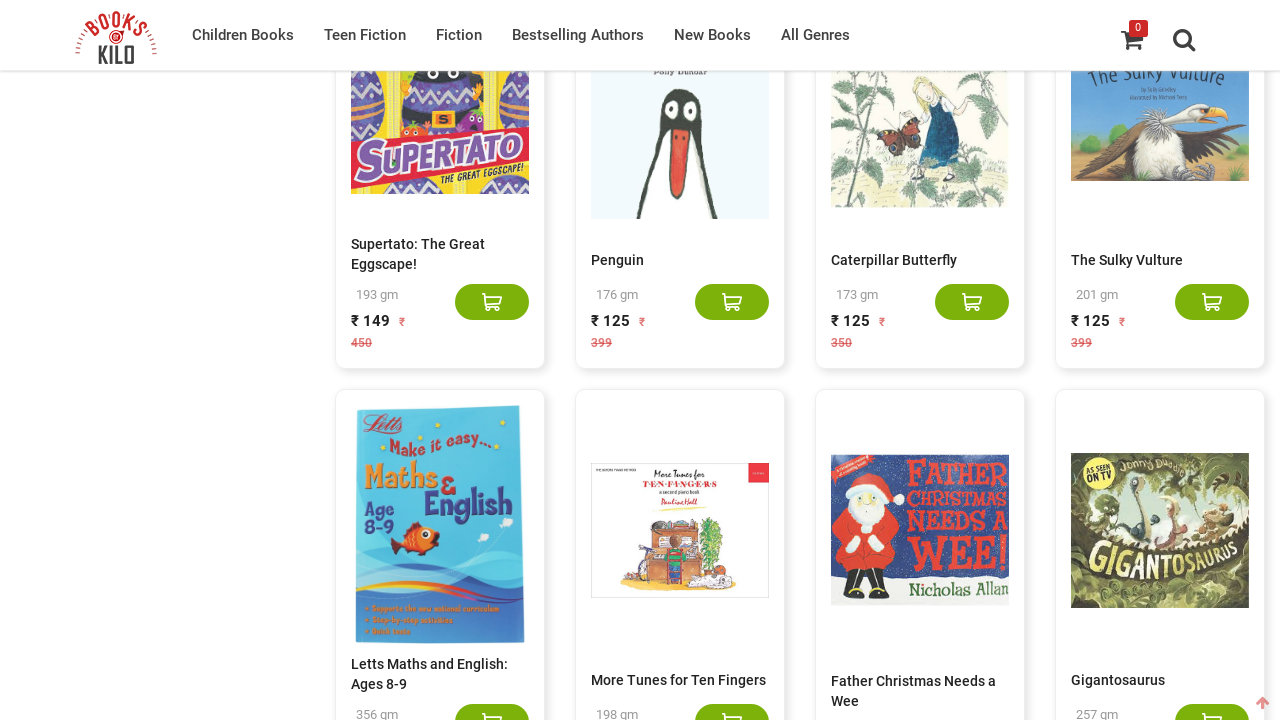

Updated previous count to 80
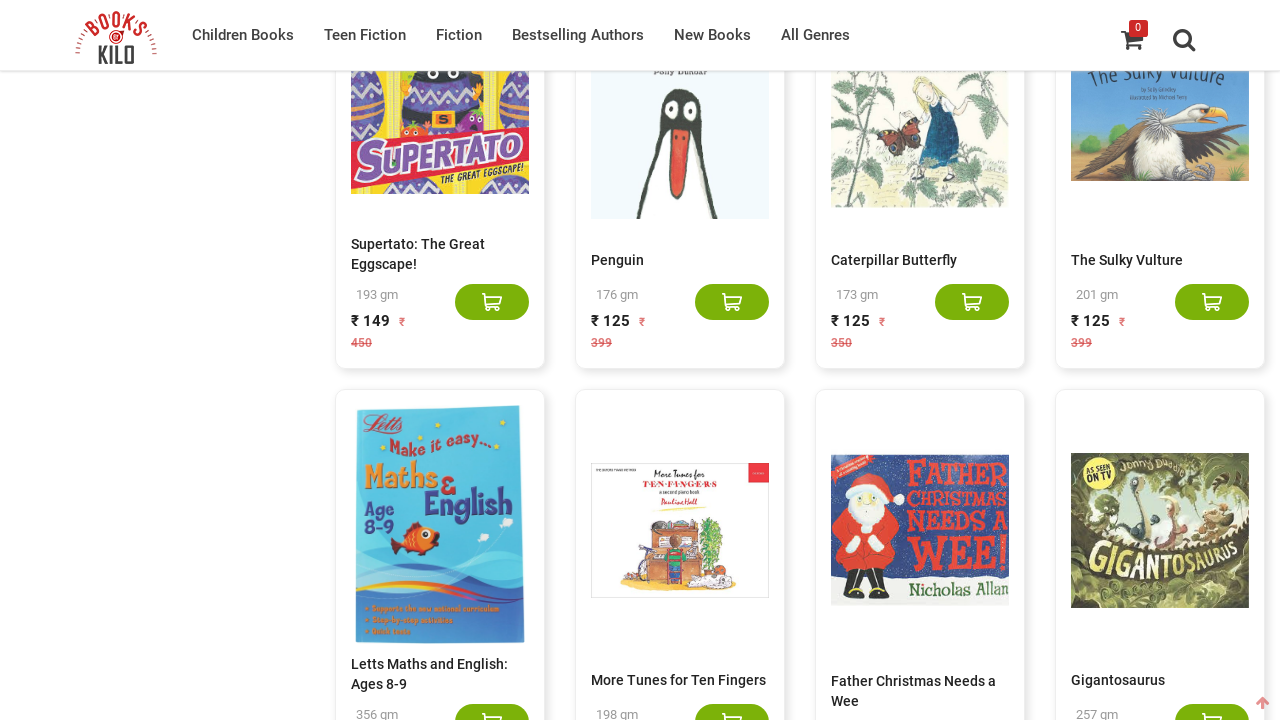

Pressed End key to scroll to bottom of page
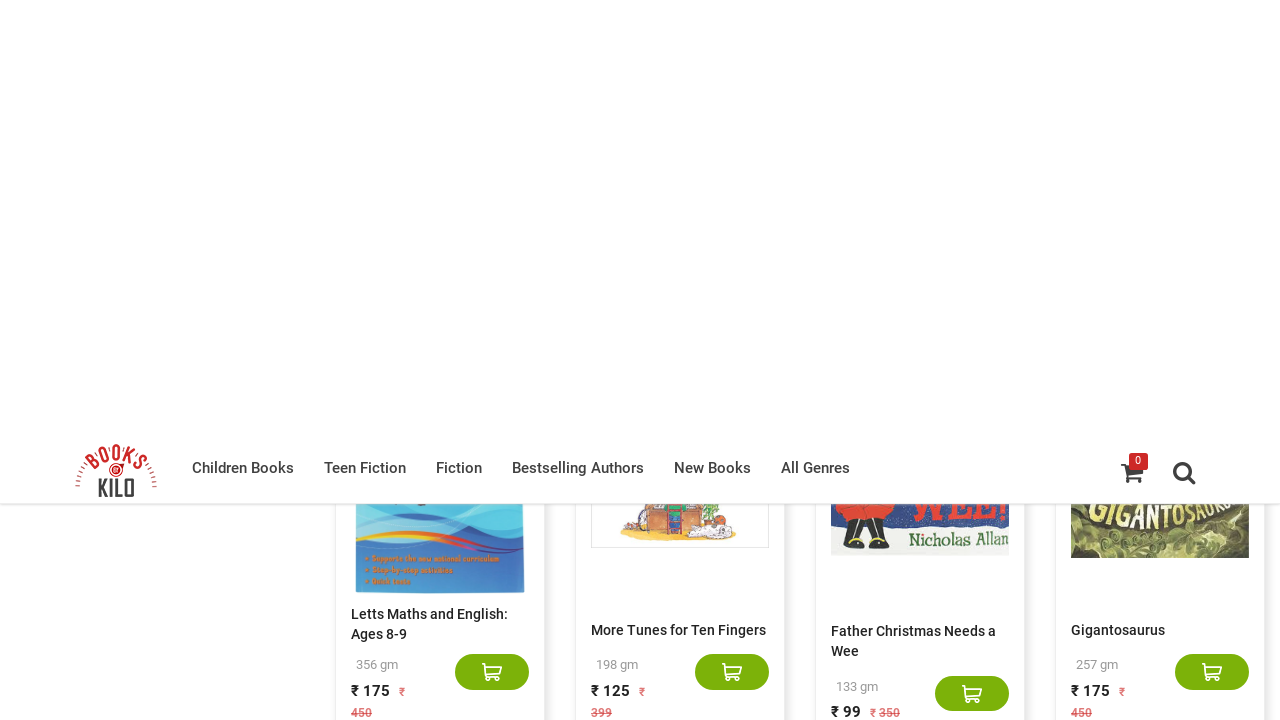

Waited 3 seconds for lazy loading to complete
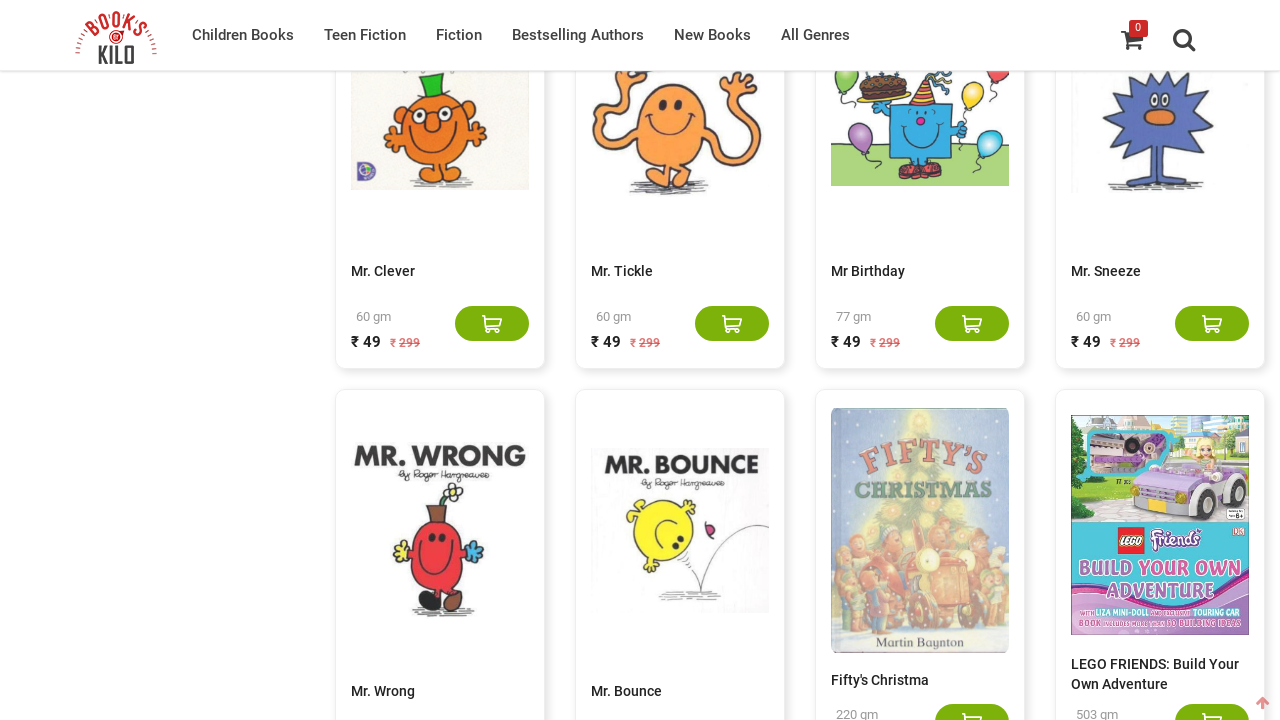

Retrieved list of book elements from products div
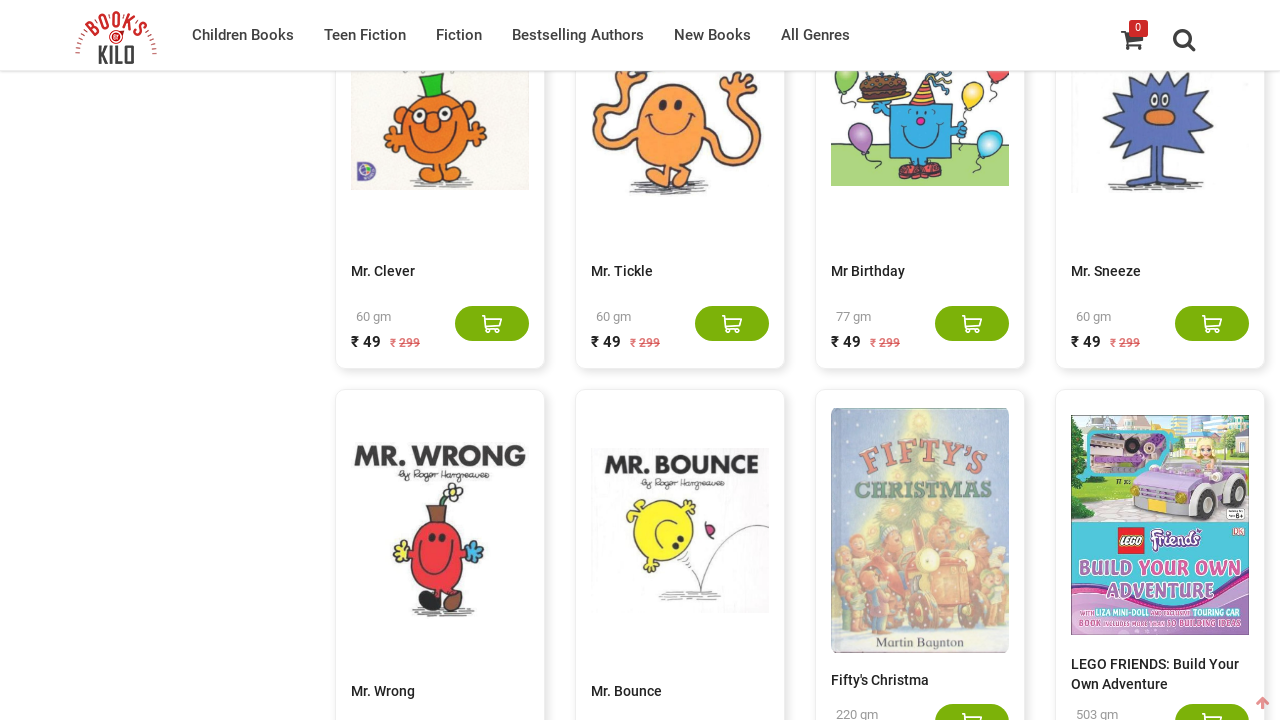

Current book count: 100
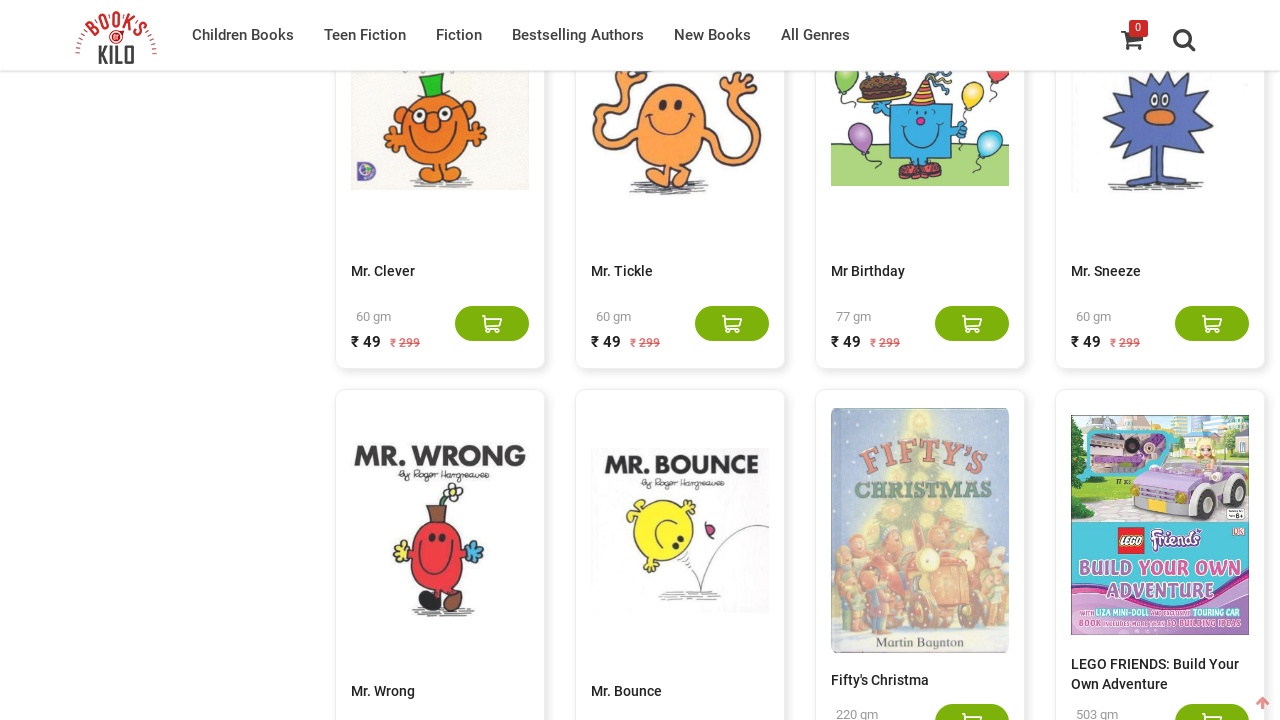

Updated previous count to 100
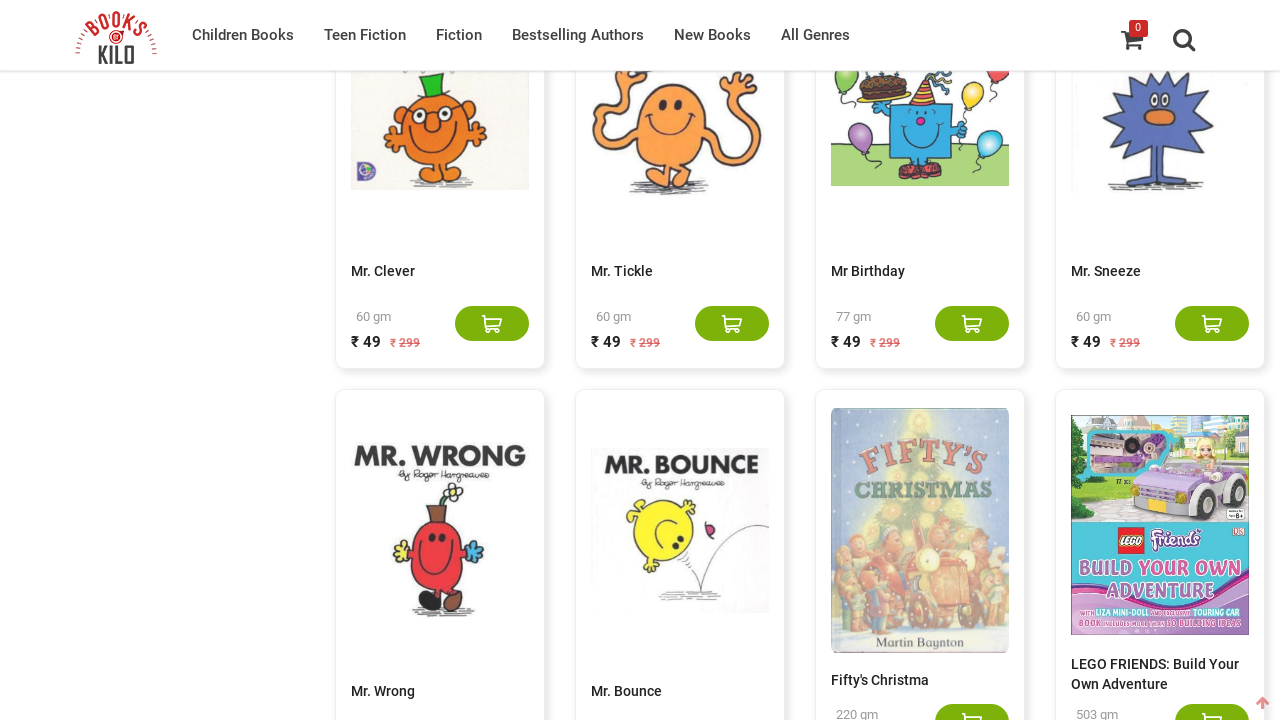

Pressed End key to scroll to bottom of page
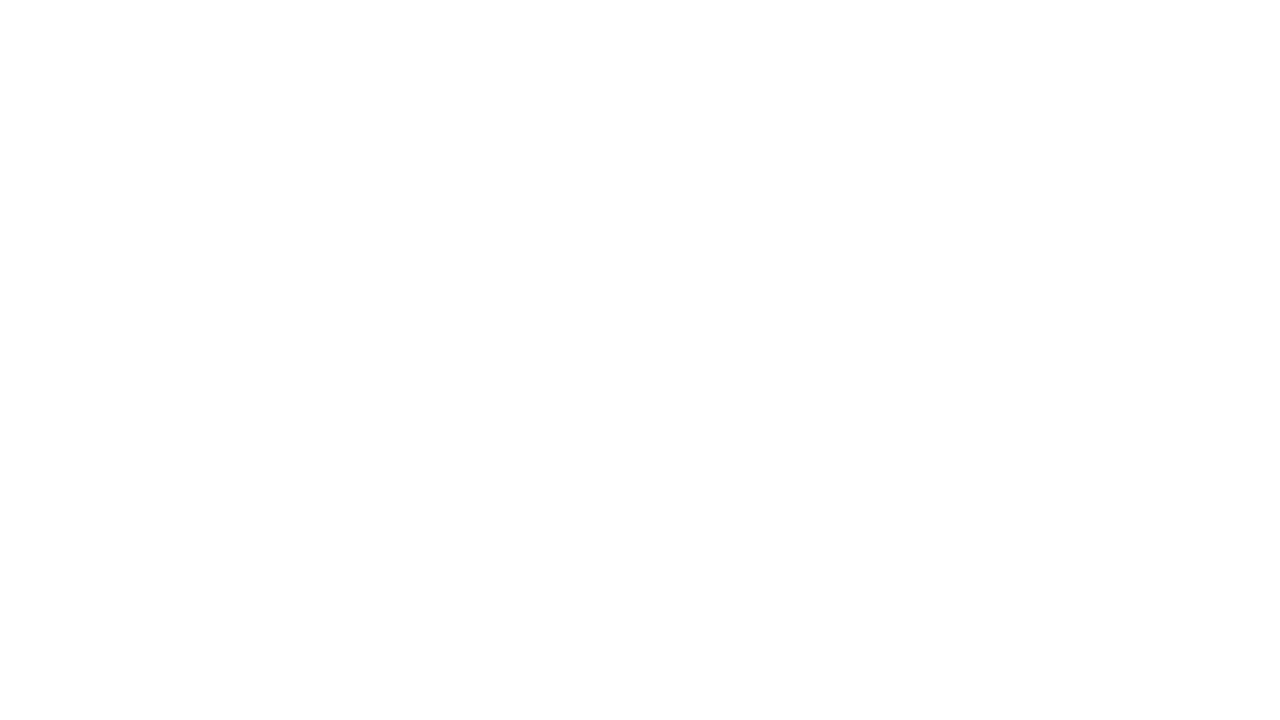

Waited 3 seconds for lazy loading to complete
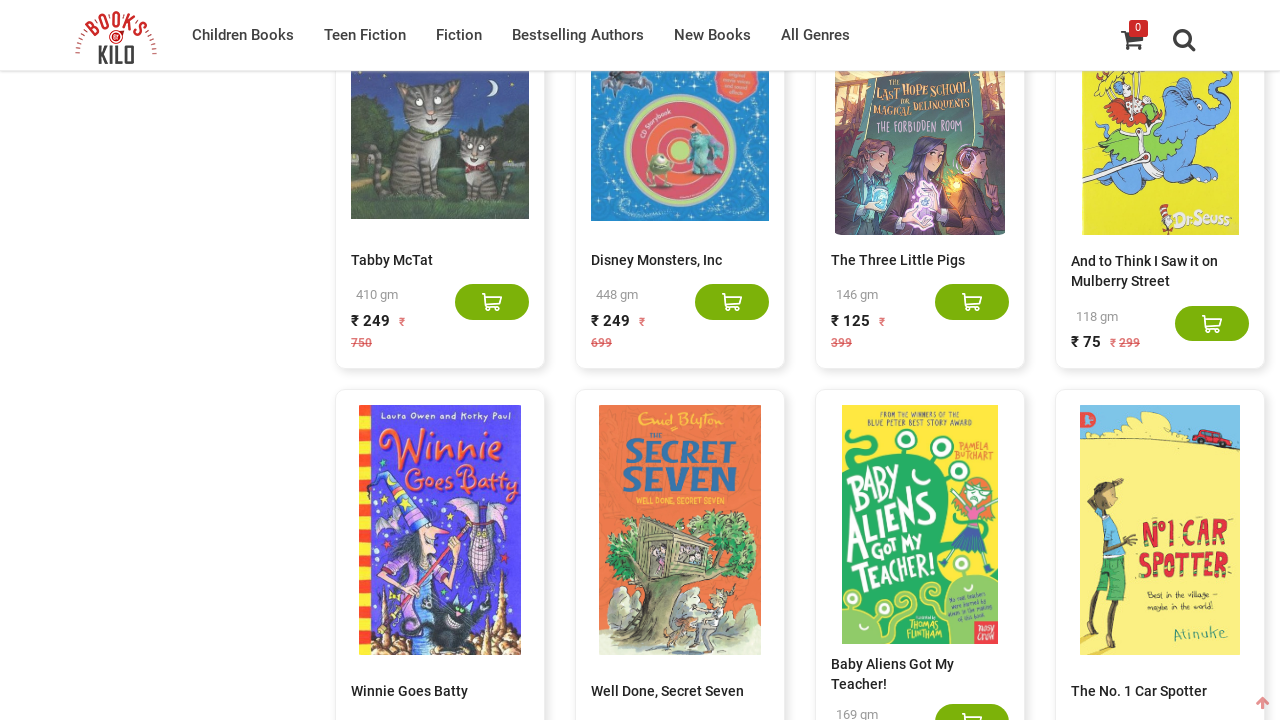

Retrieved list of book elements from products div
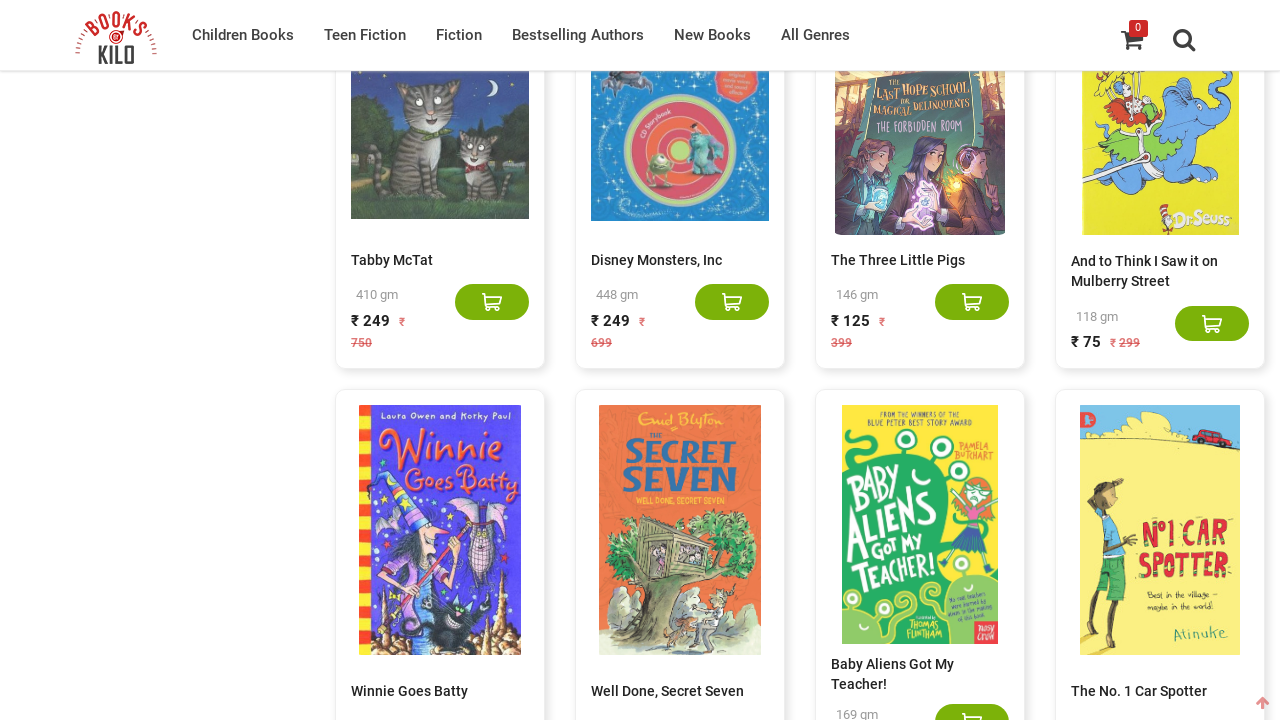

Current book count: 120
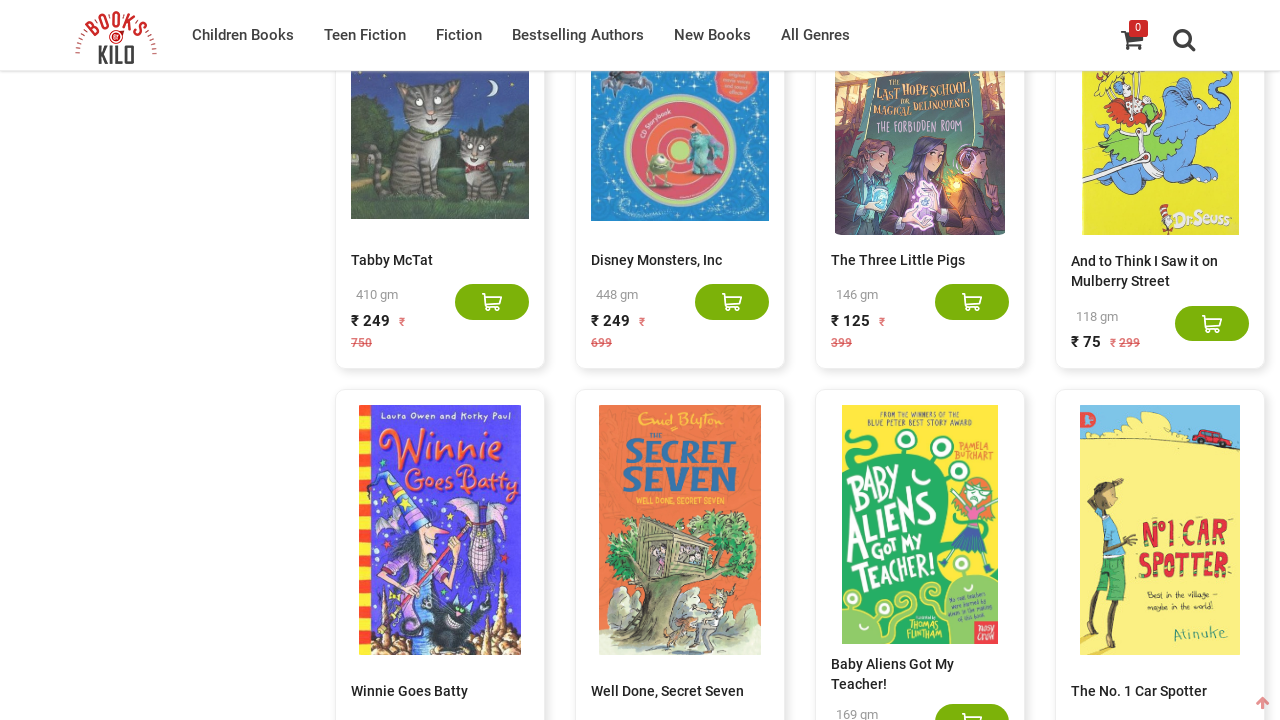

Updated previous count to 120
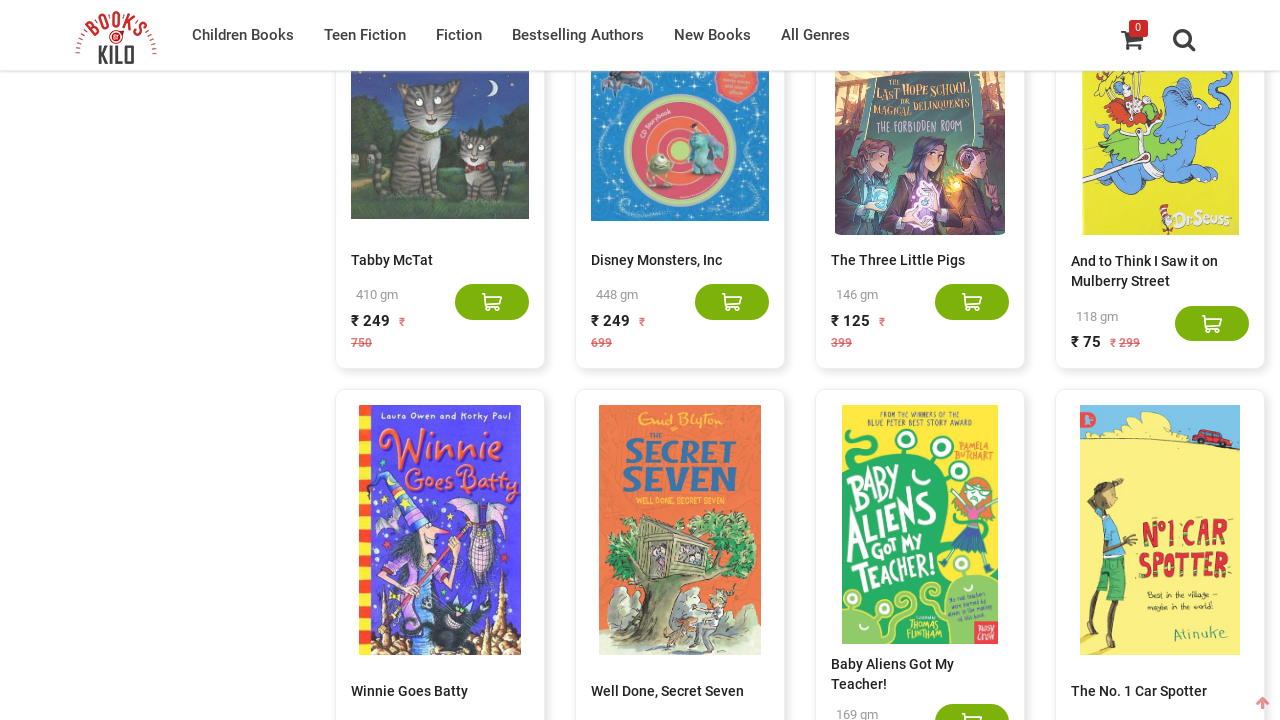

Pressed End key to scroll to bottom of page
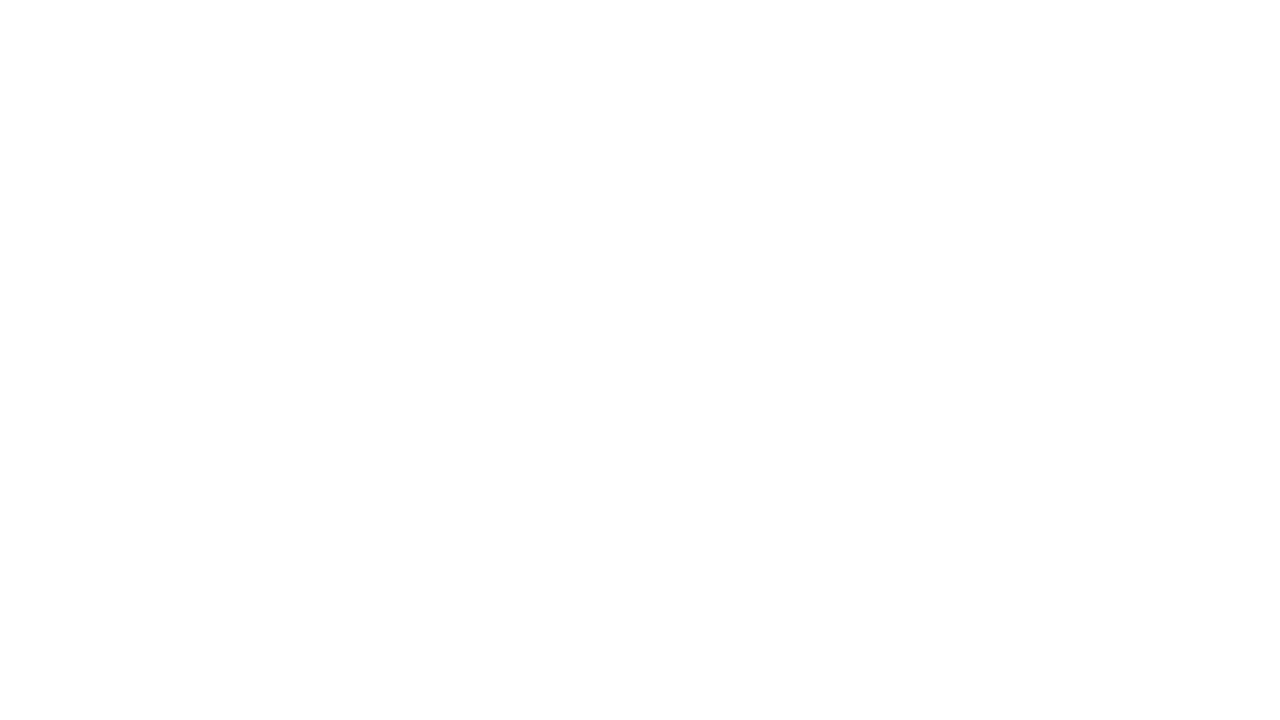

Waited 3 seconds for lazy loading to complete
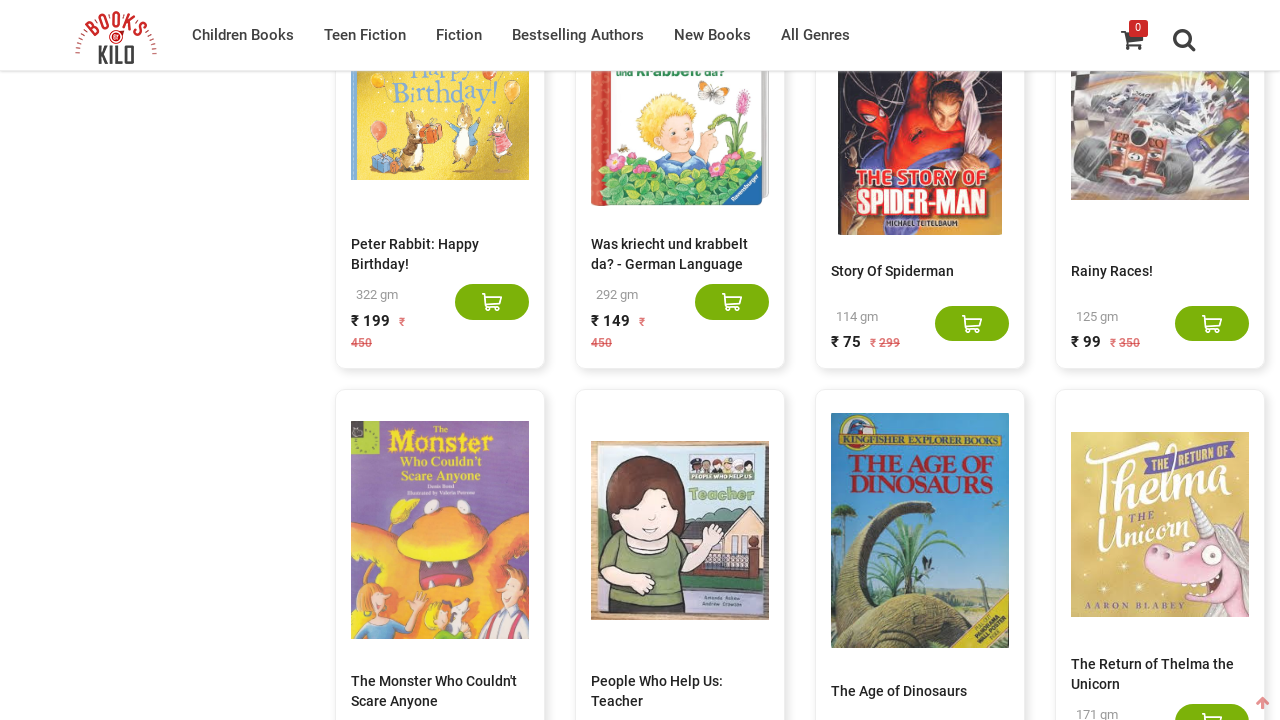

Retrieved list of book elements from products div
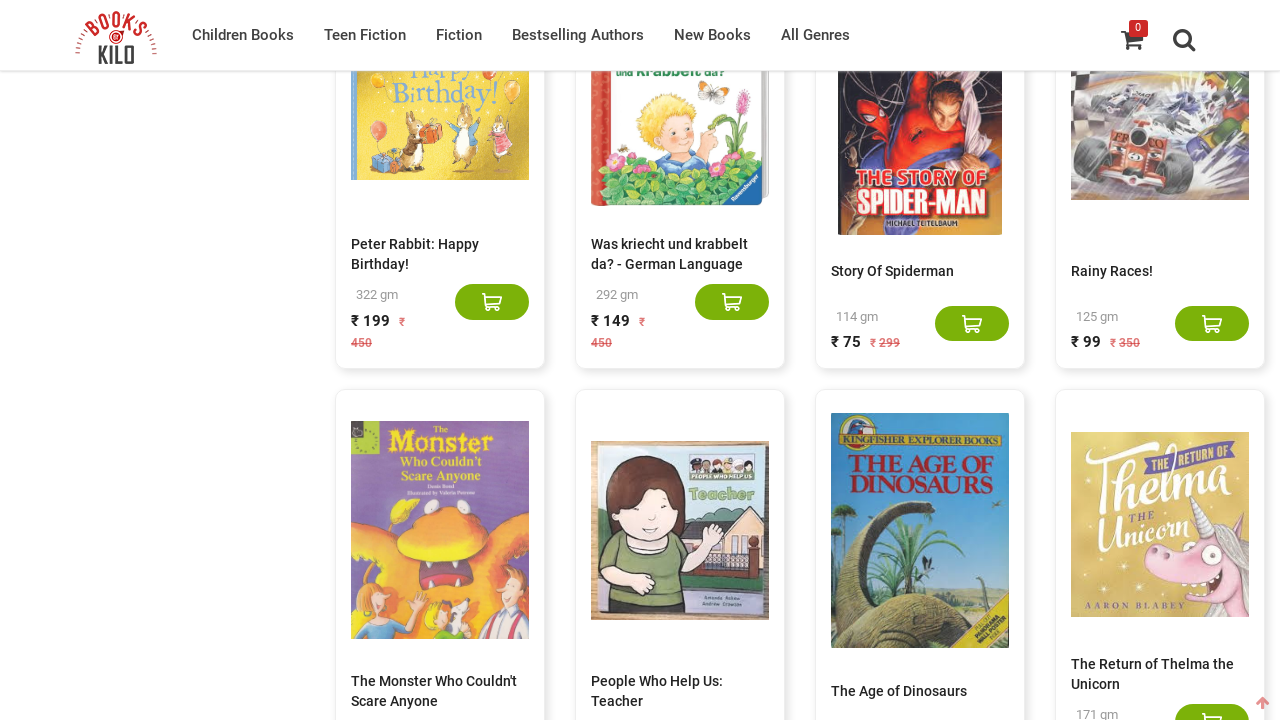

Current book count: 140
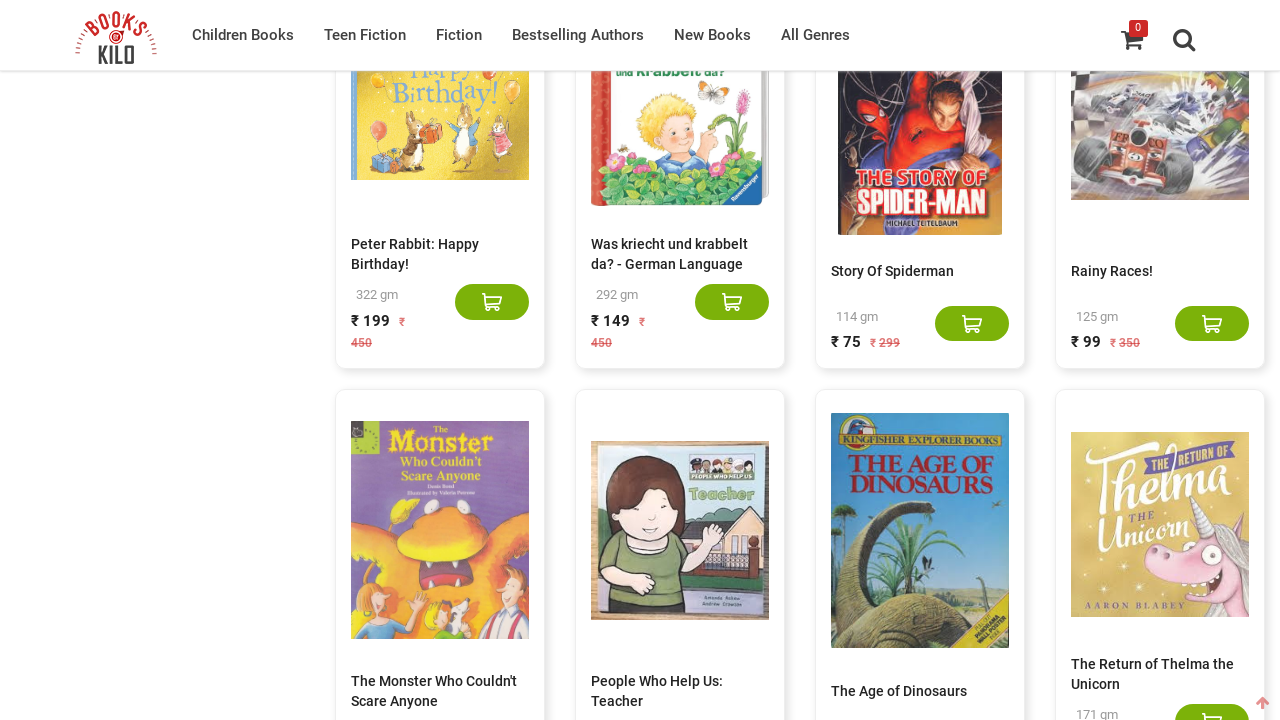

Updated previous count to 140
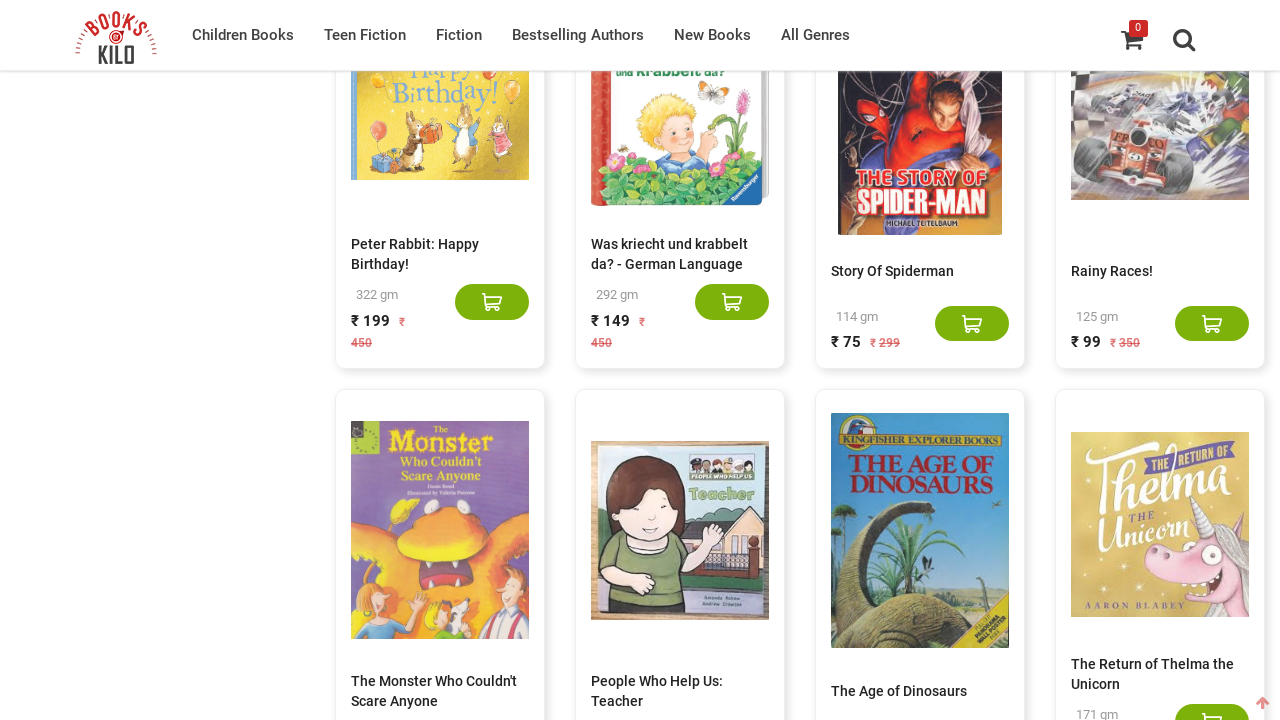

Pressed End key to scroll to bottom of page
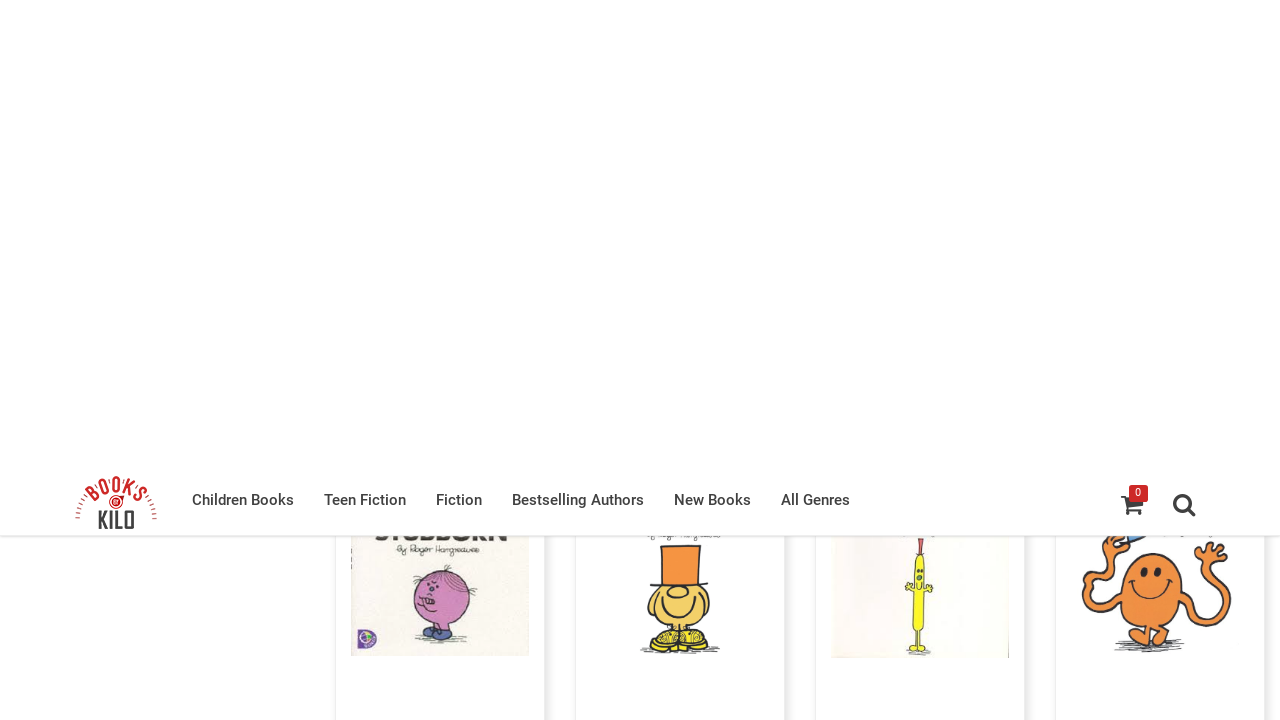

Waited 3 seconds for lazy loading to complete
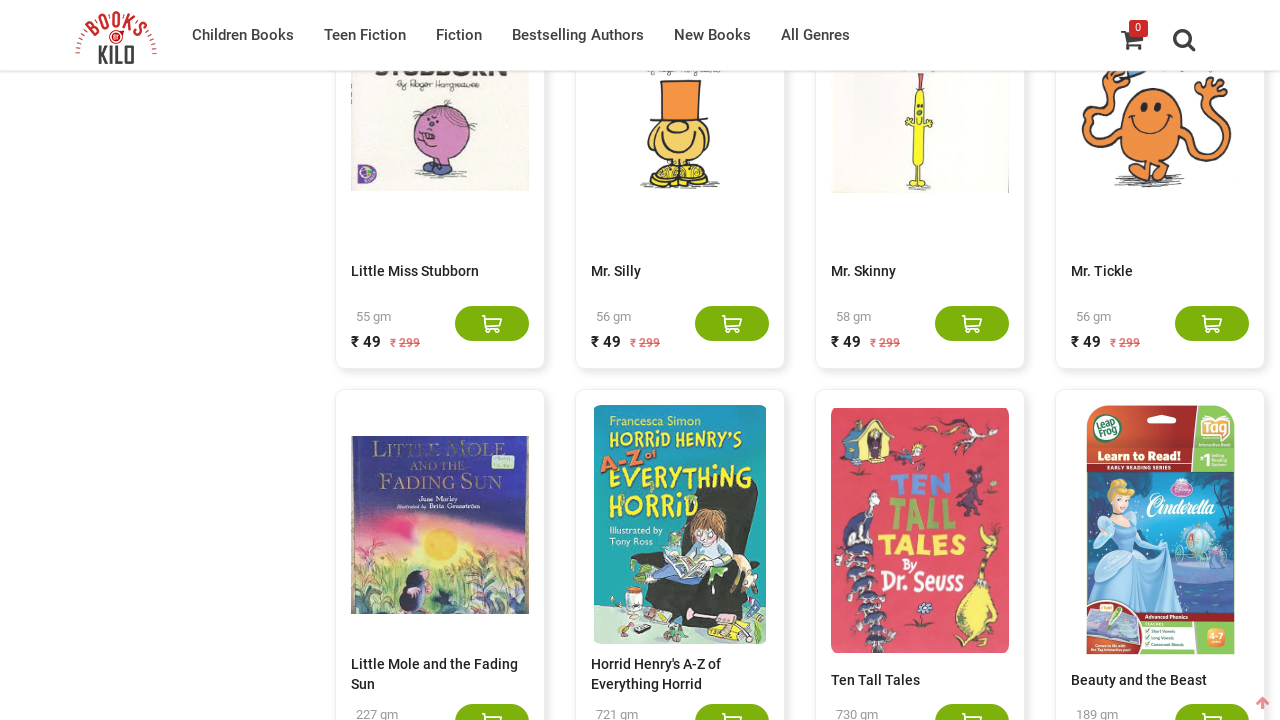

Retrieved list of book elements from products div
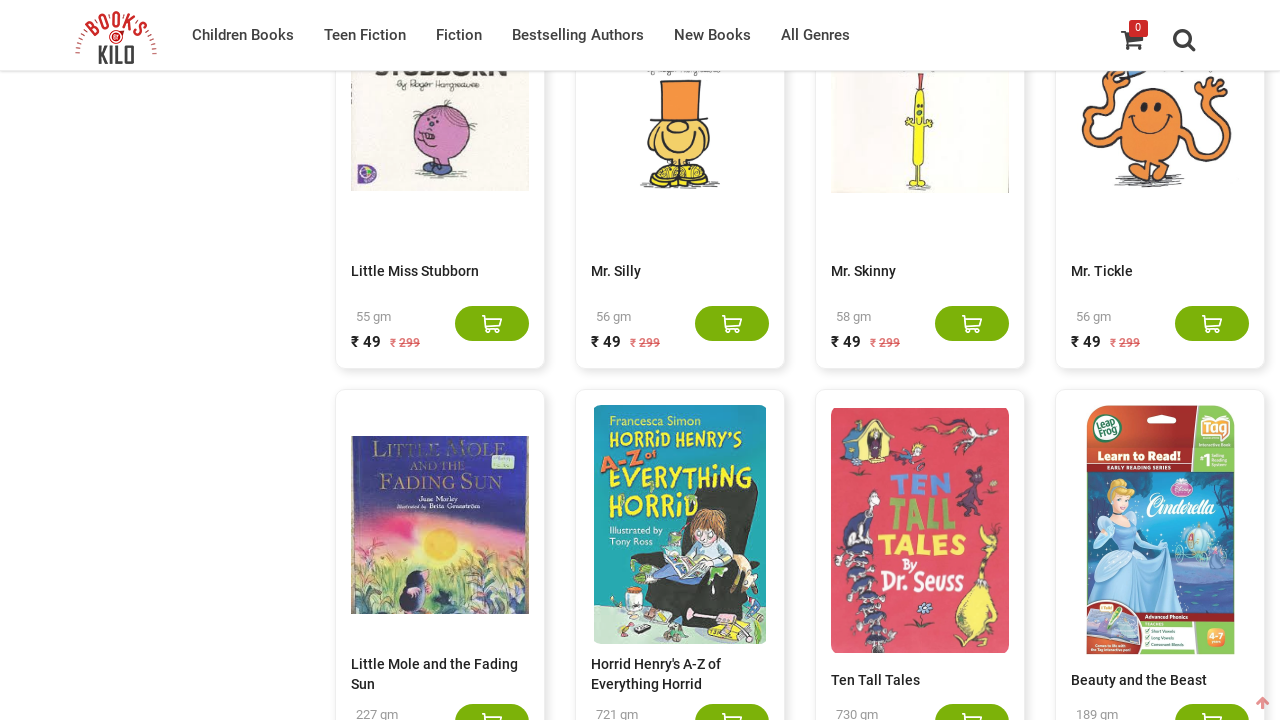

Current book count: 160
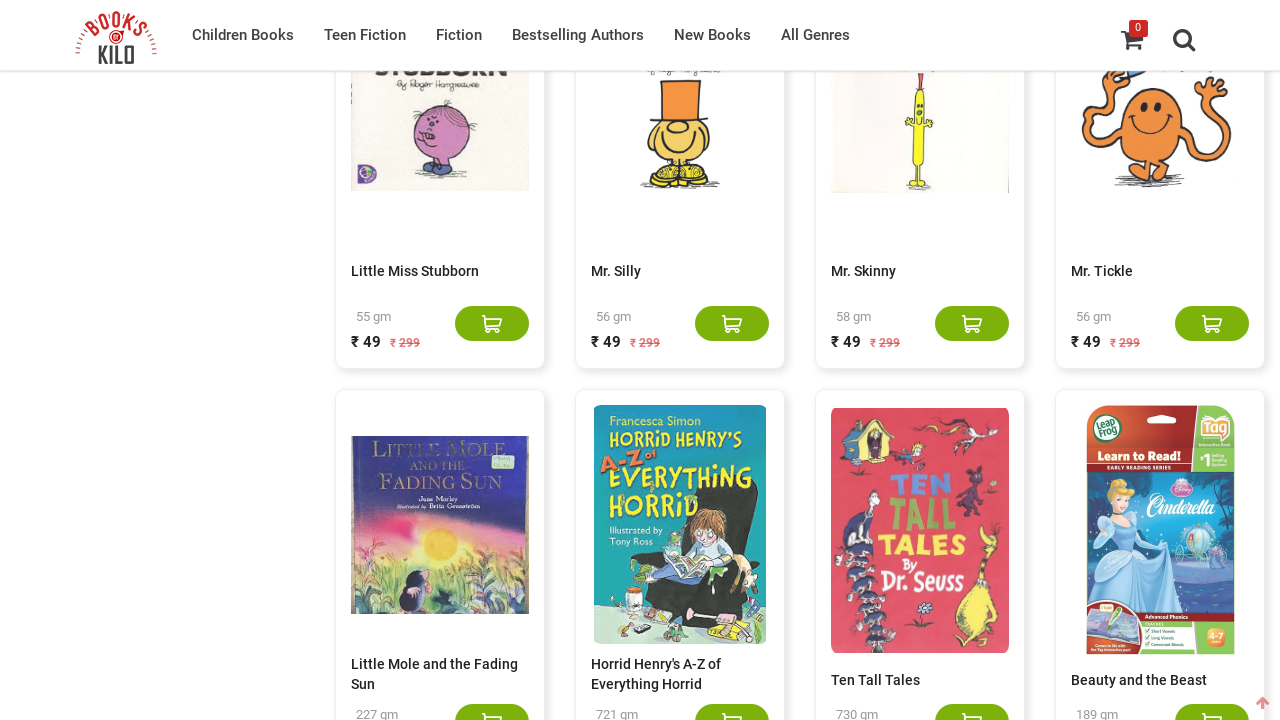

Updated previous count to 160
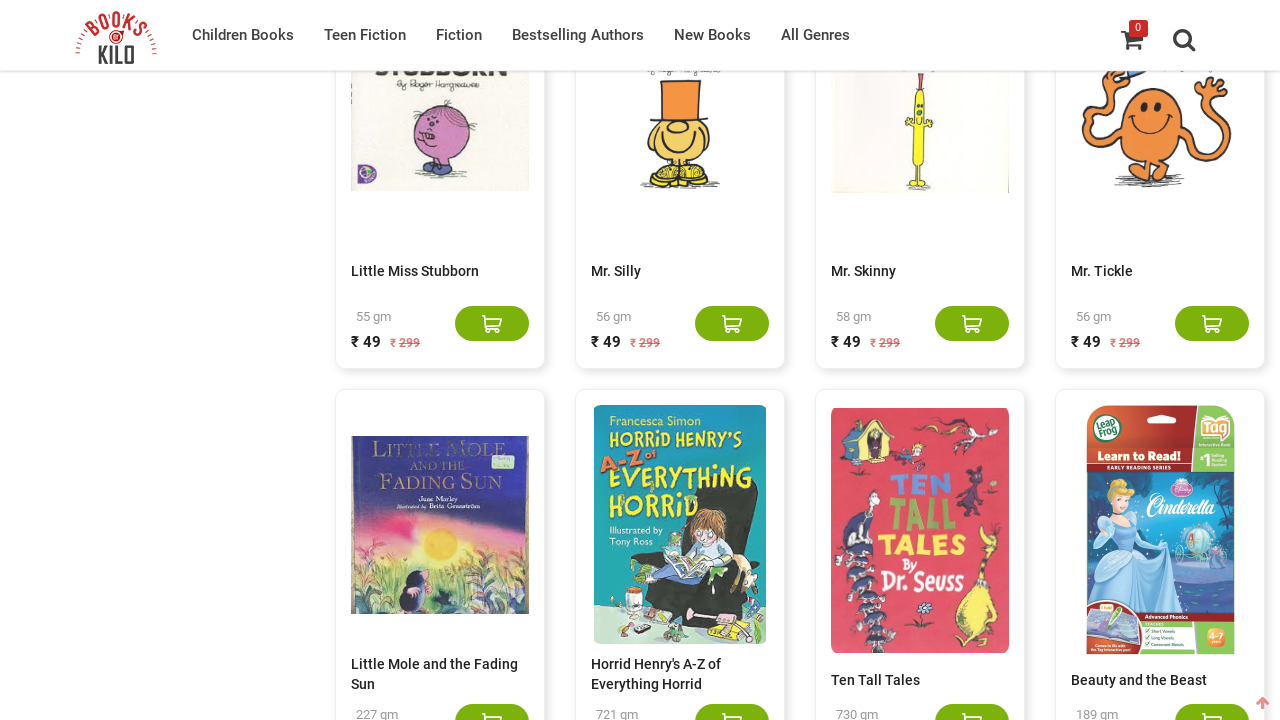

Pressed End key to scroll to bottom of page
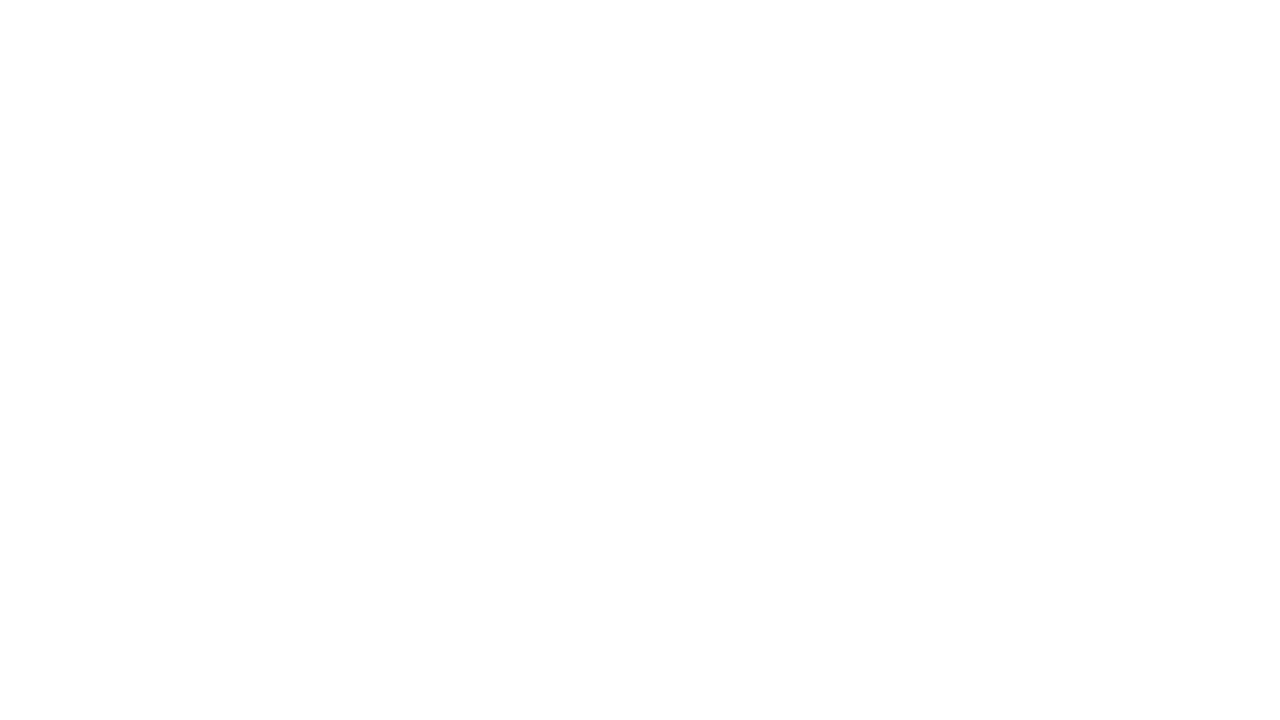

Waited 3 seconds for lazy loading to complete
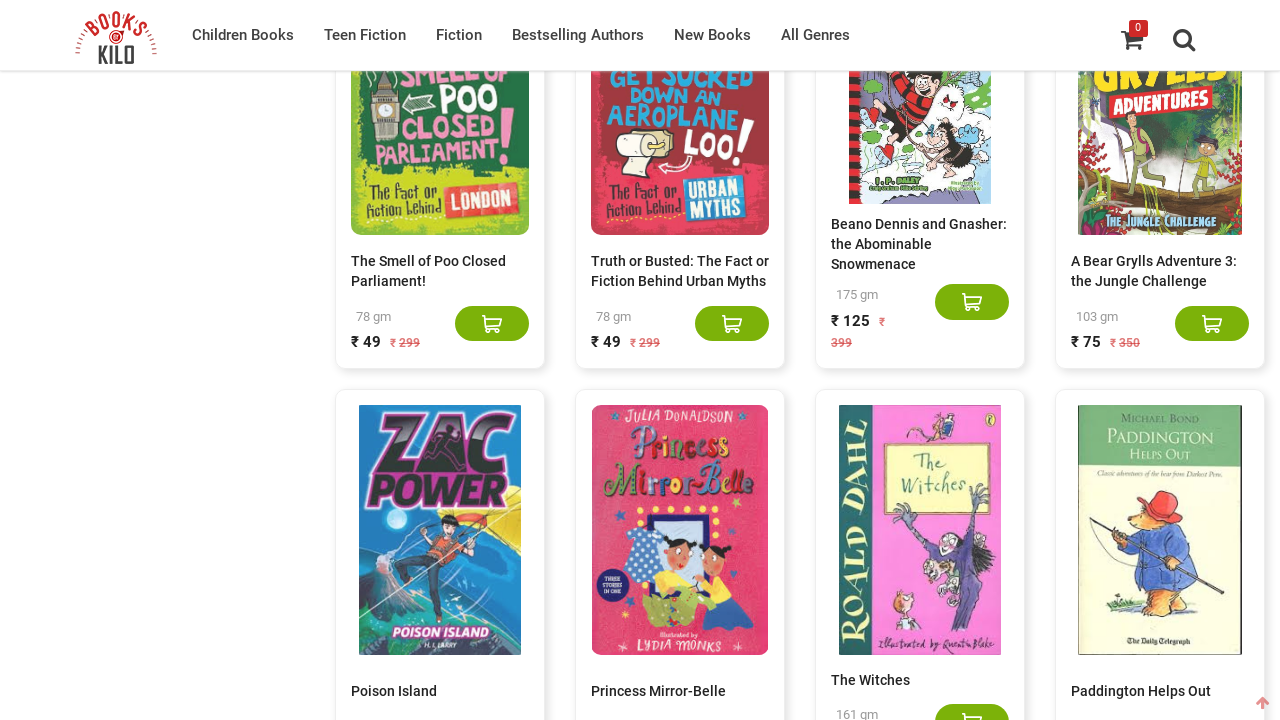

Retrieved list of book elements from products div
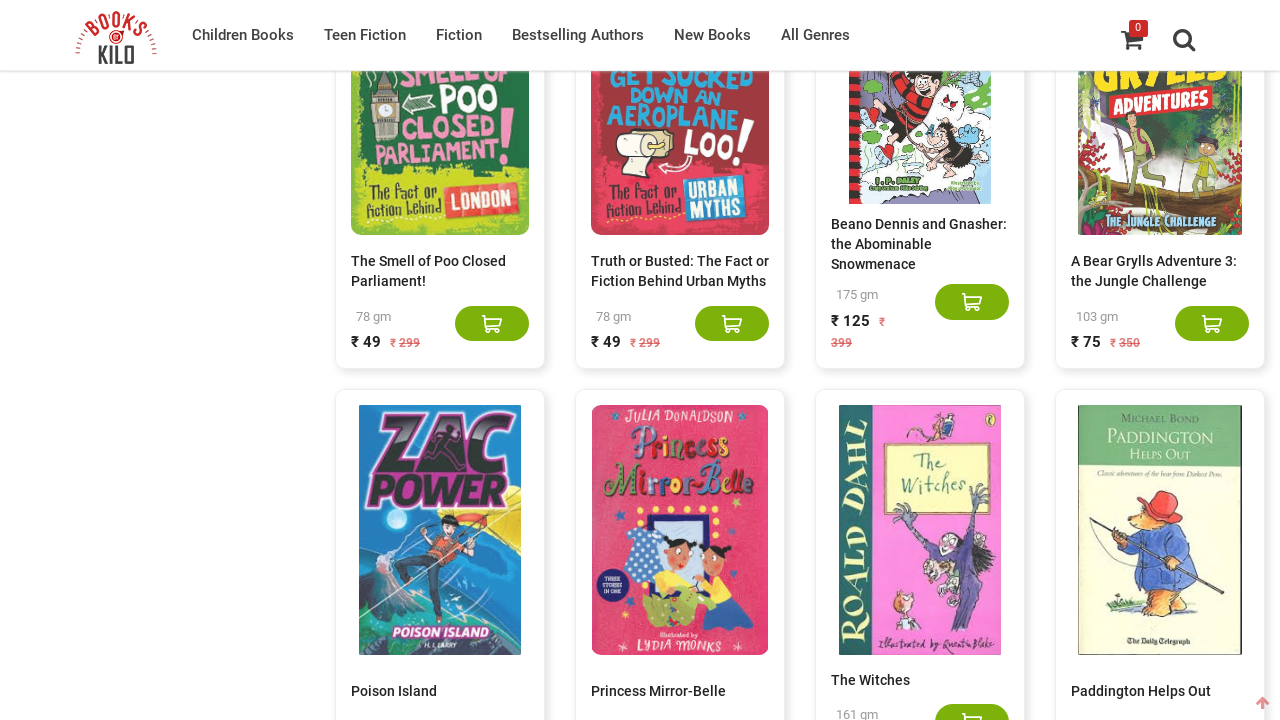

Current book count: 180
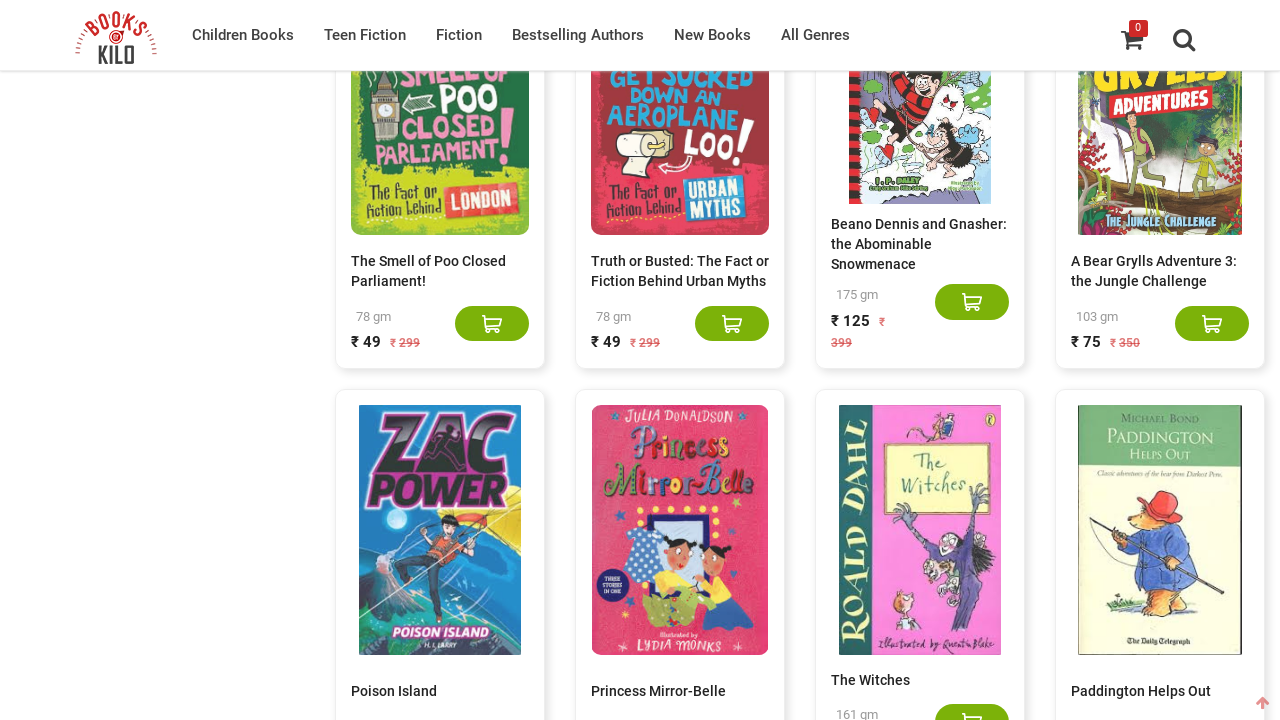

Updated previous count to 180
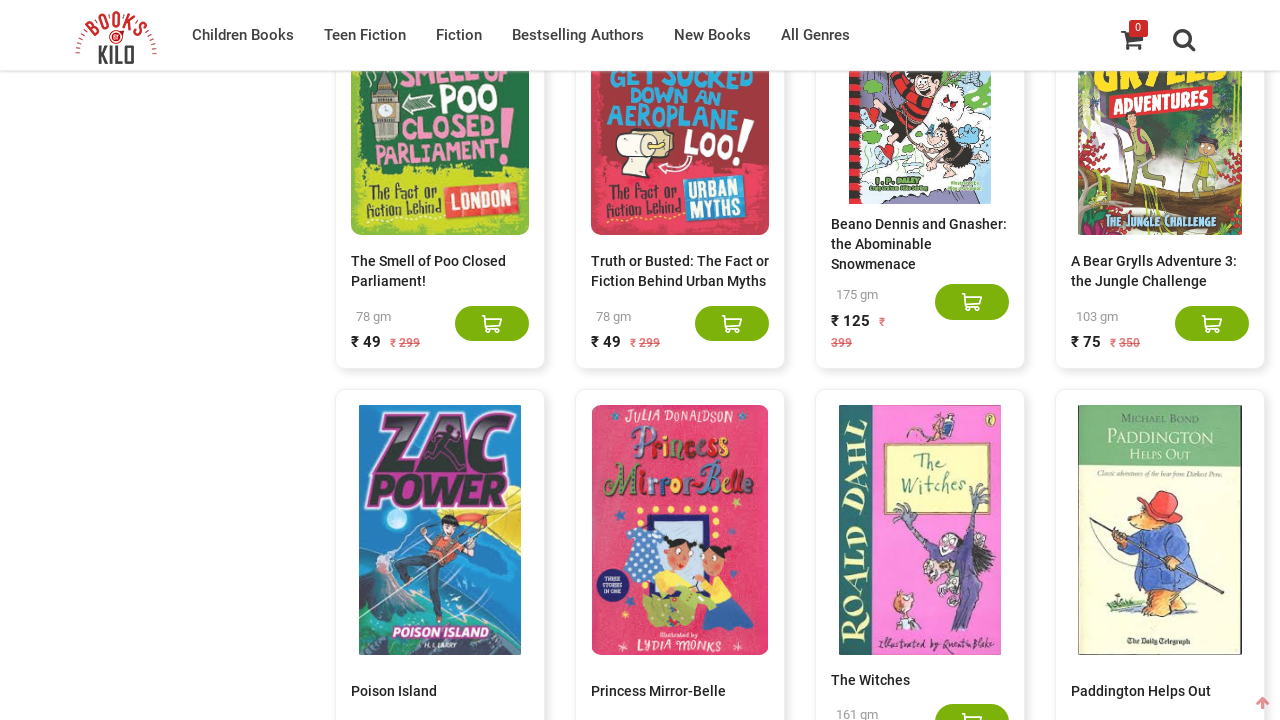

Pressed End key to scroll to bottom of page
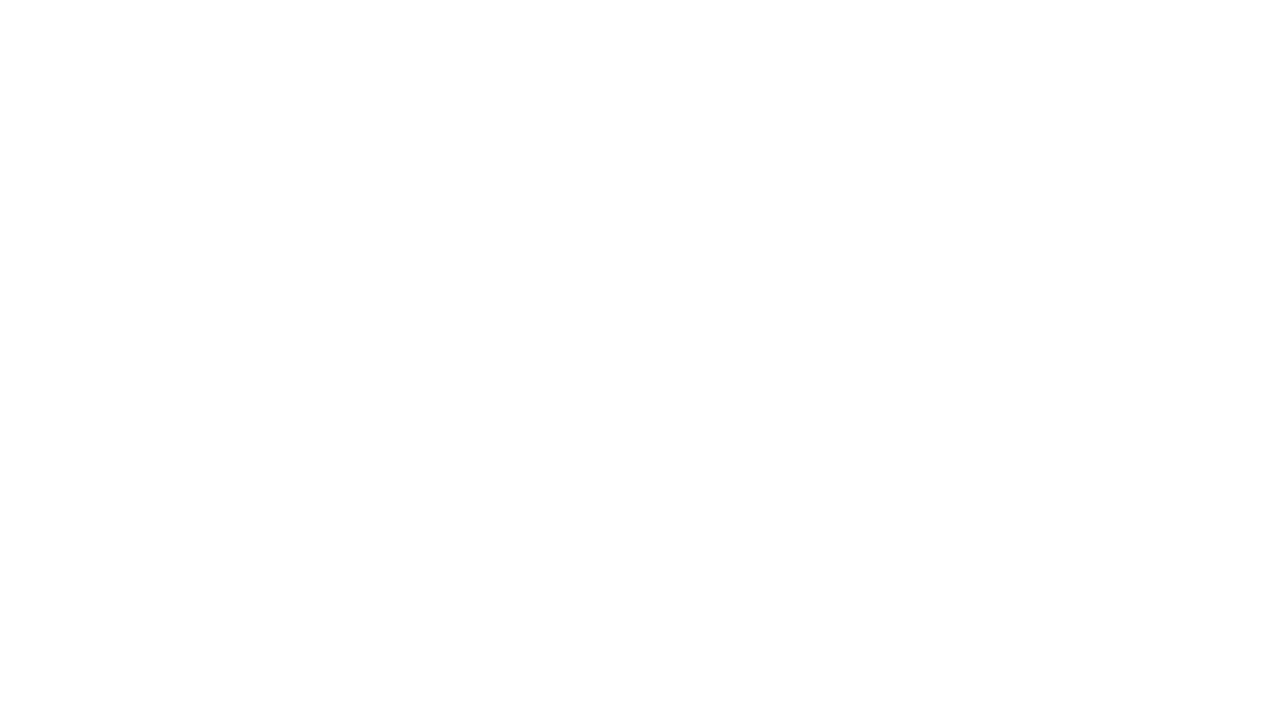

Waited 3 seconds for lazy loading to complete
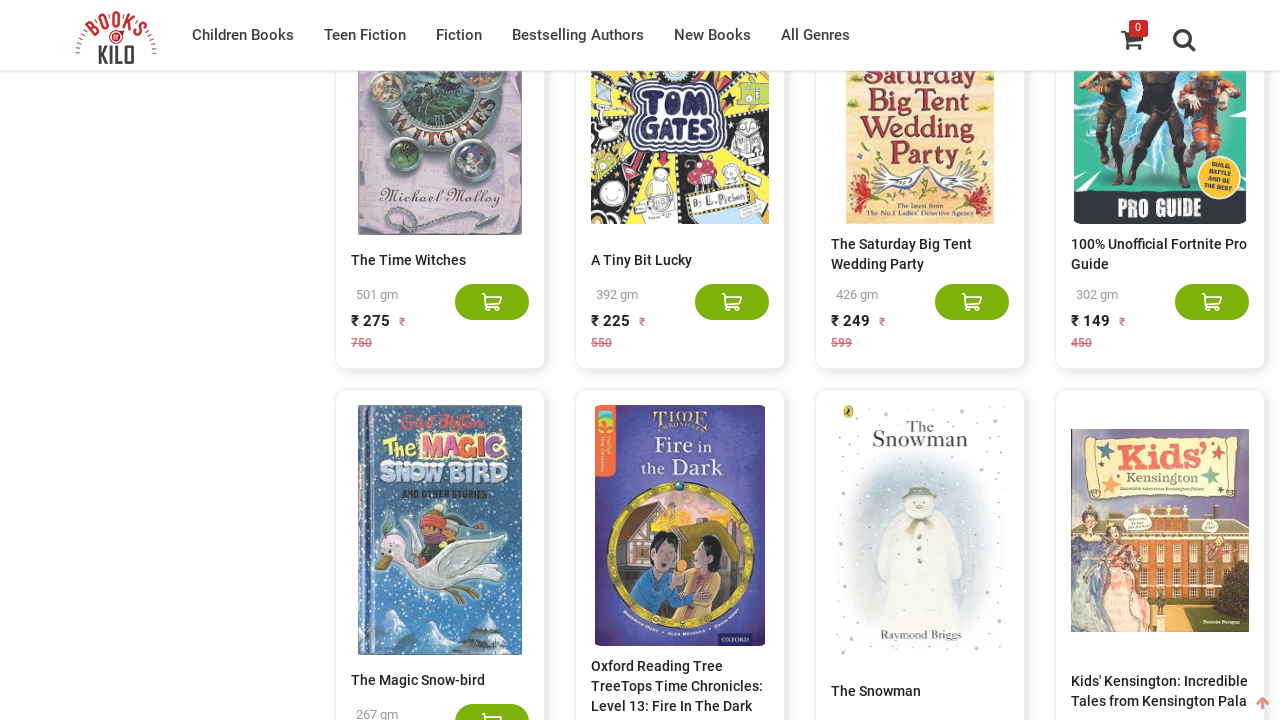

Retrieved list of book elements from products div
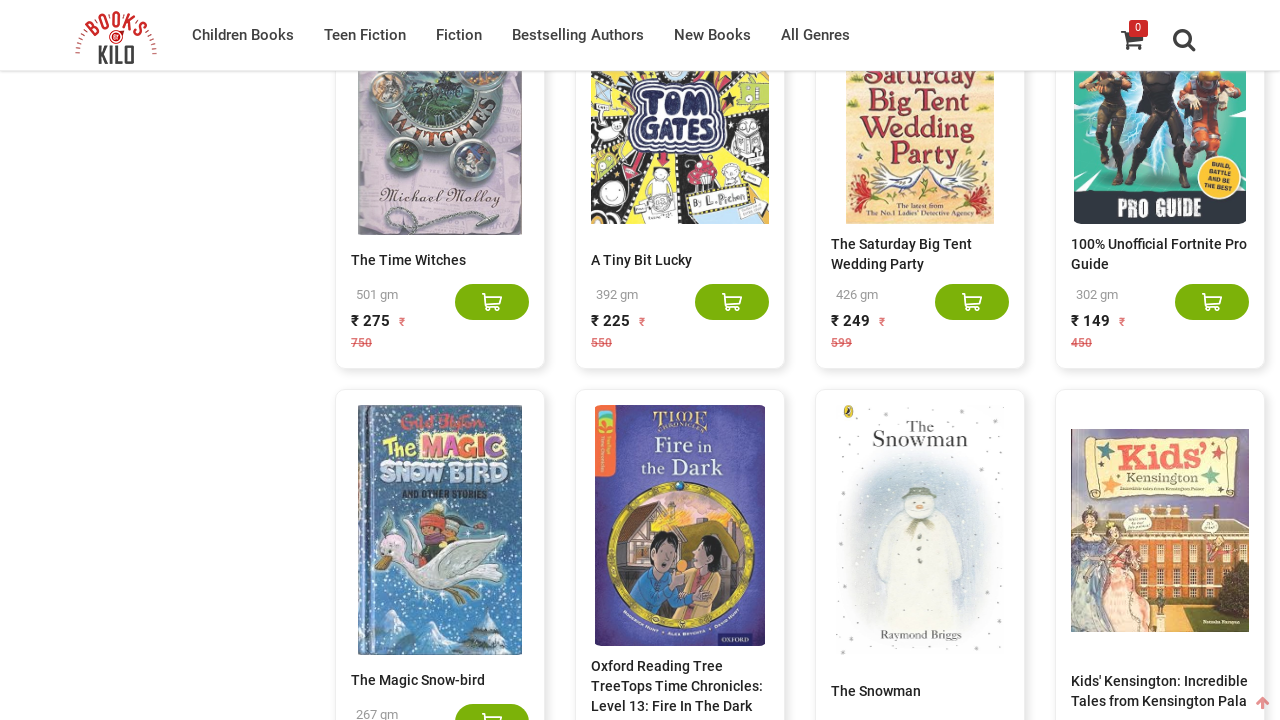

Current book count: 200
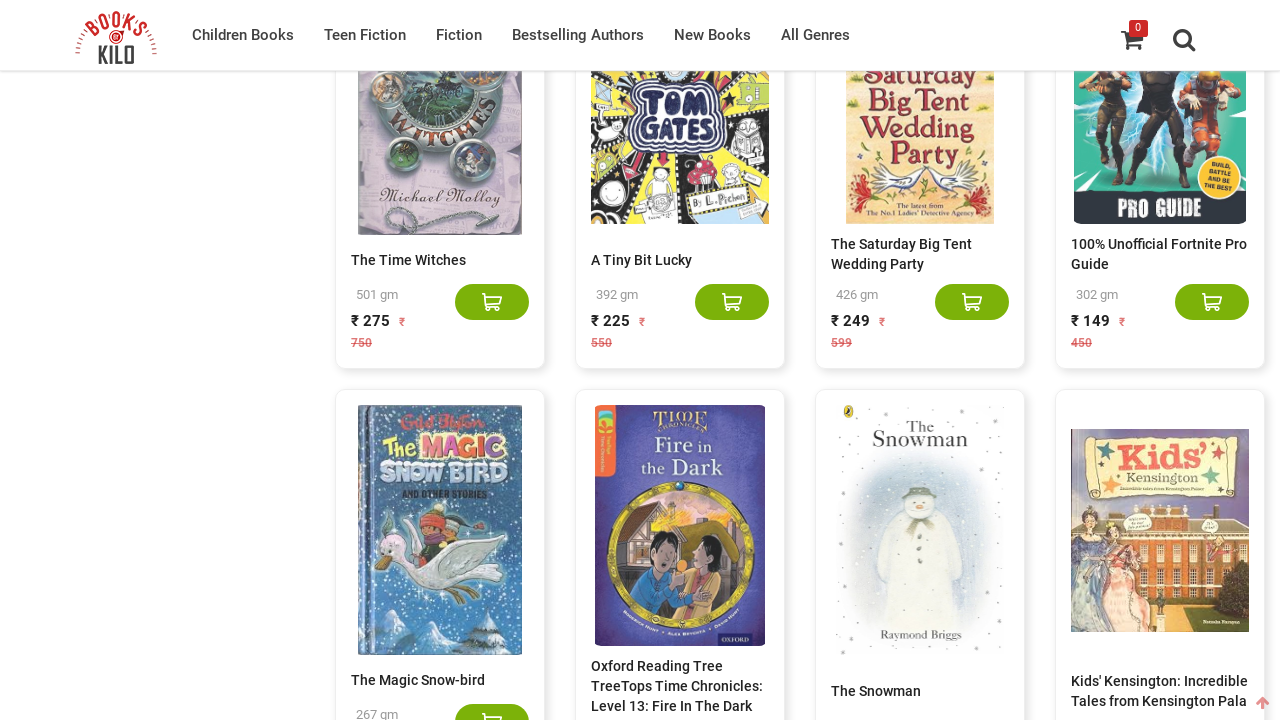

Updated previous count to 200
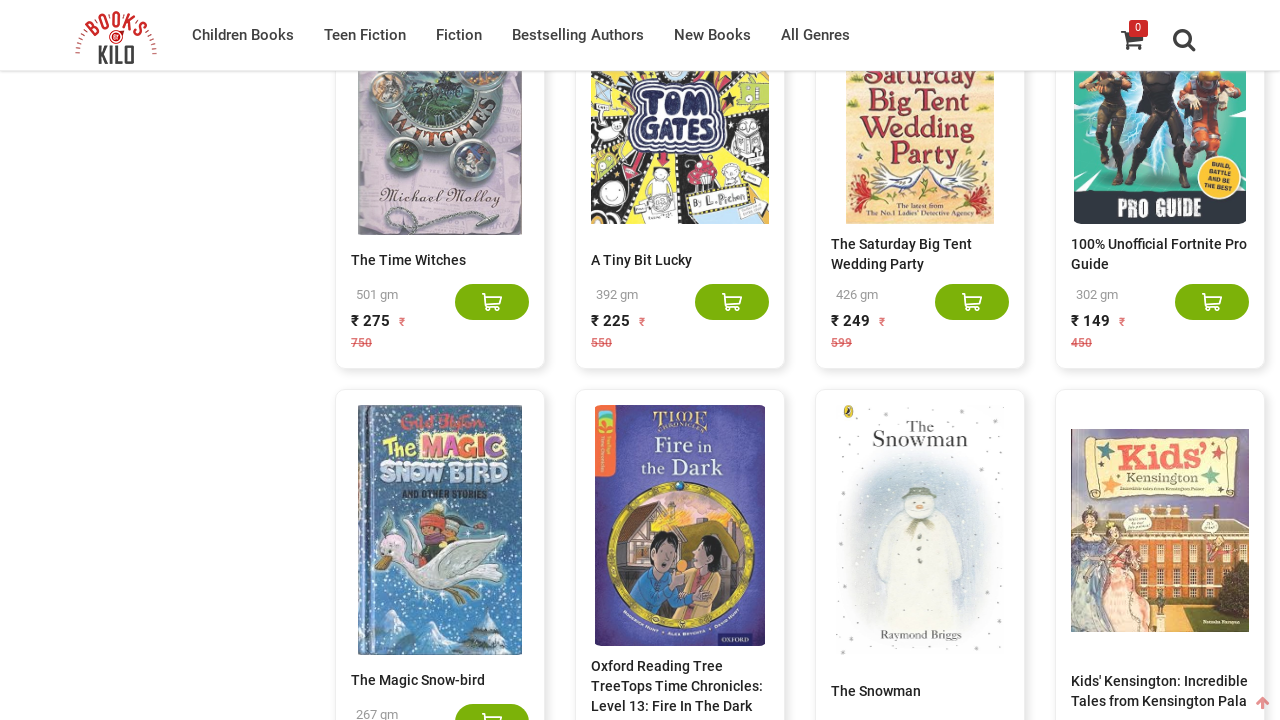

Pressed End key to scroll to bottom of page
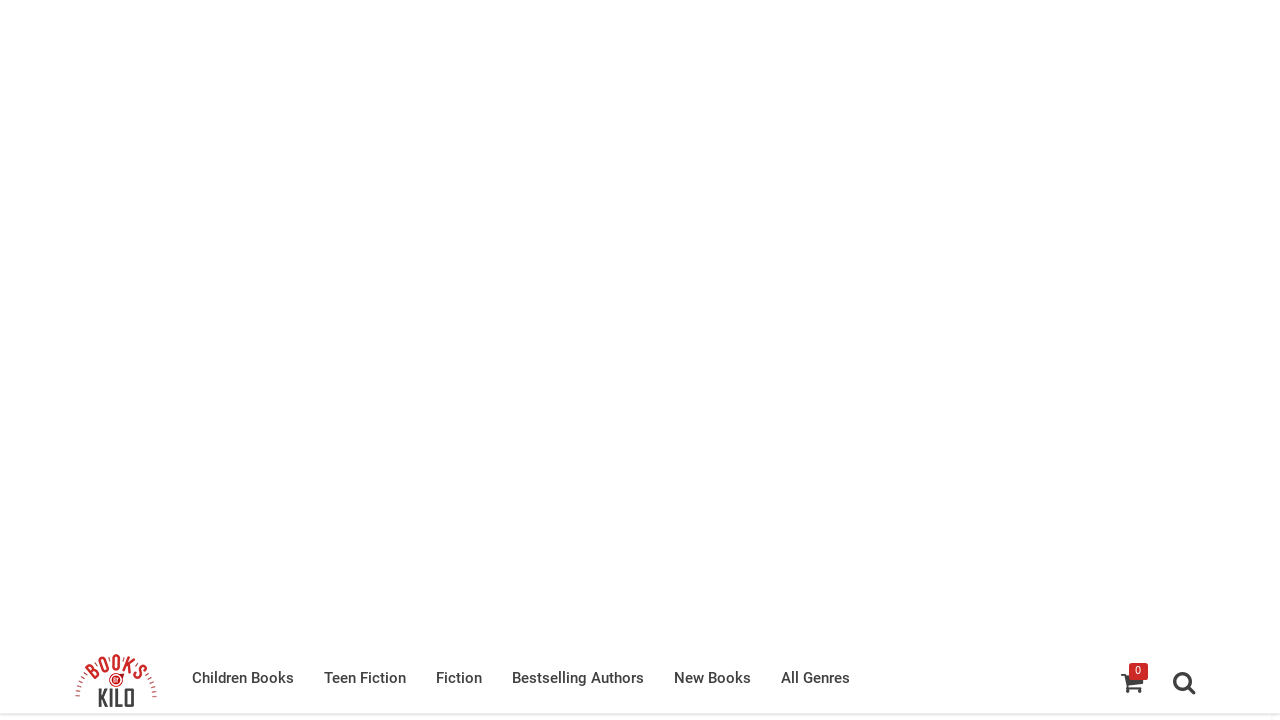

Waited 3 seconds for lazy loading to complete
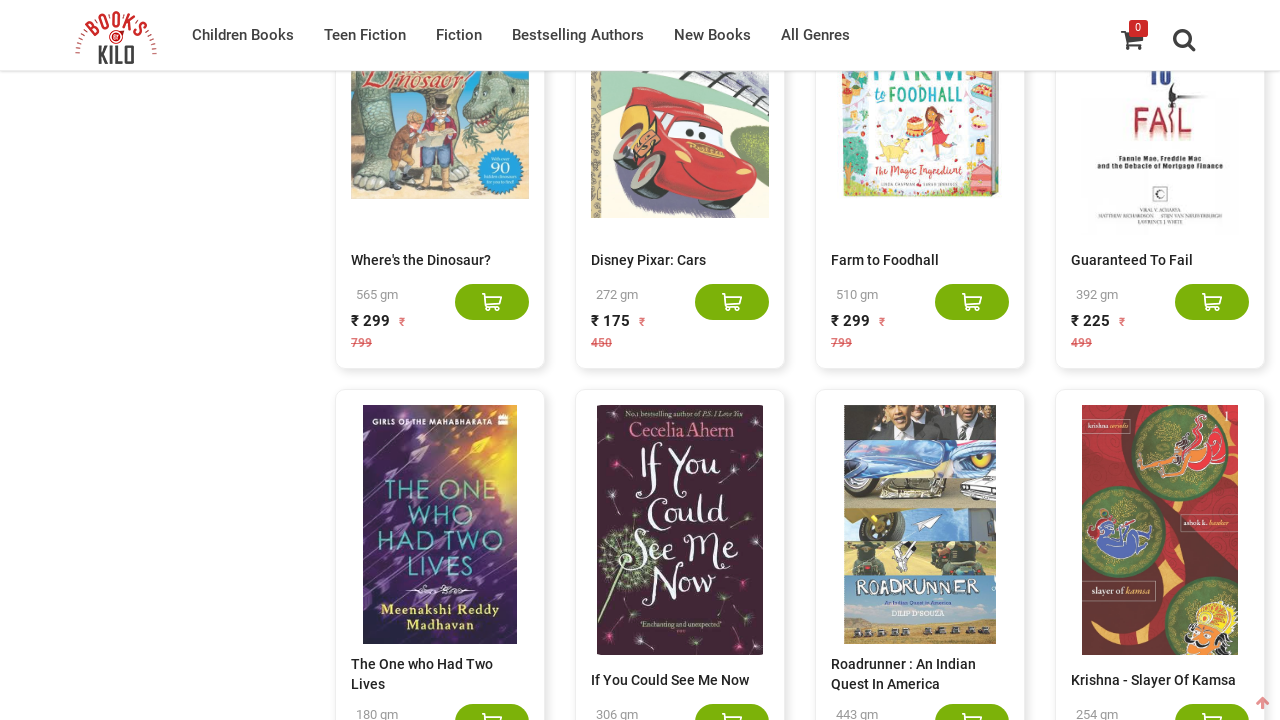

Retrieved list of book elements from products div
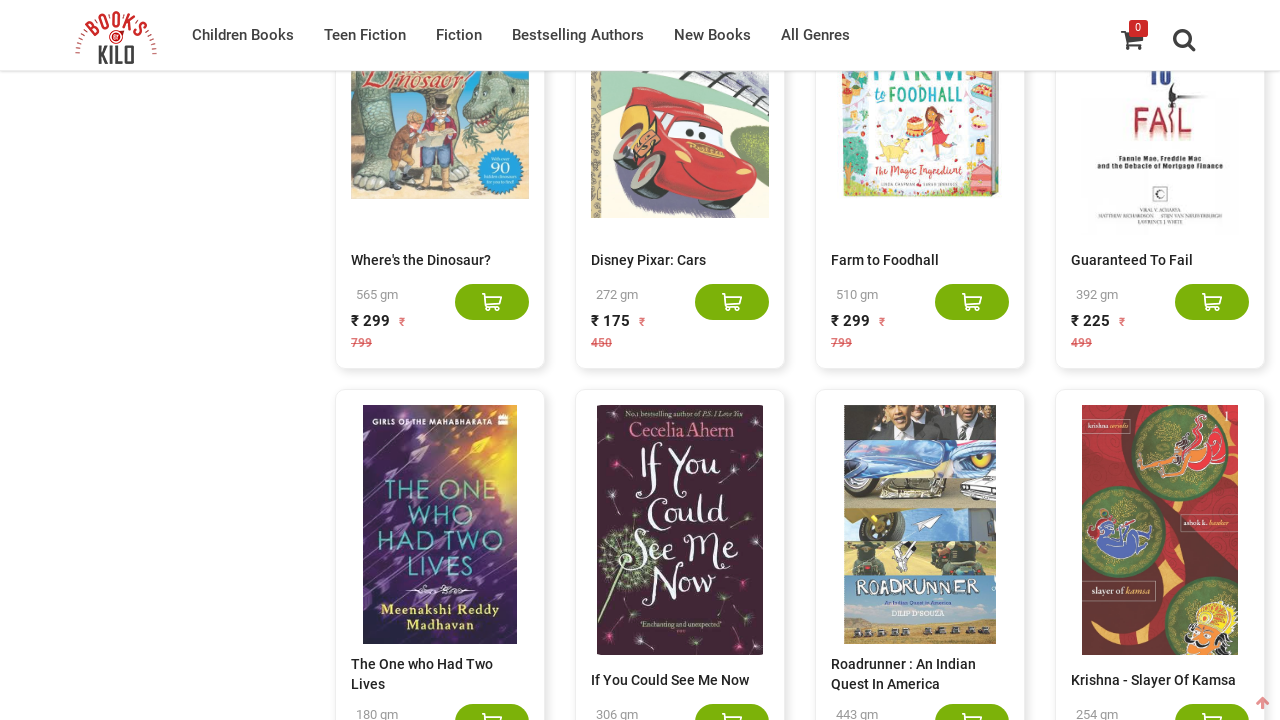

Current book count: 220
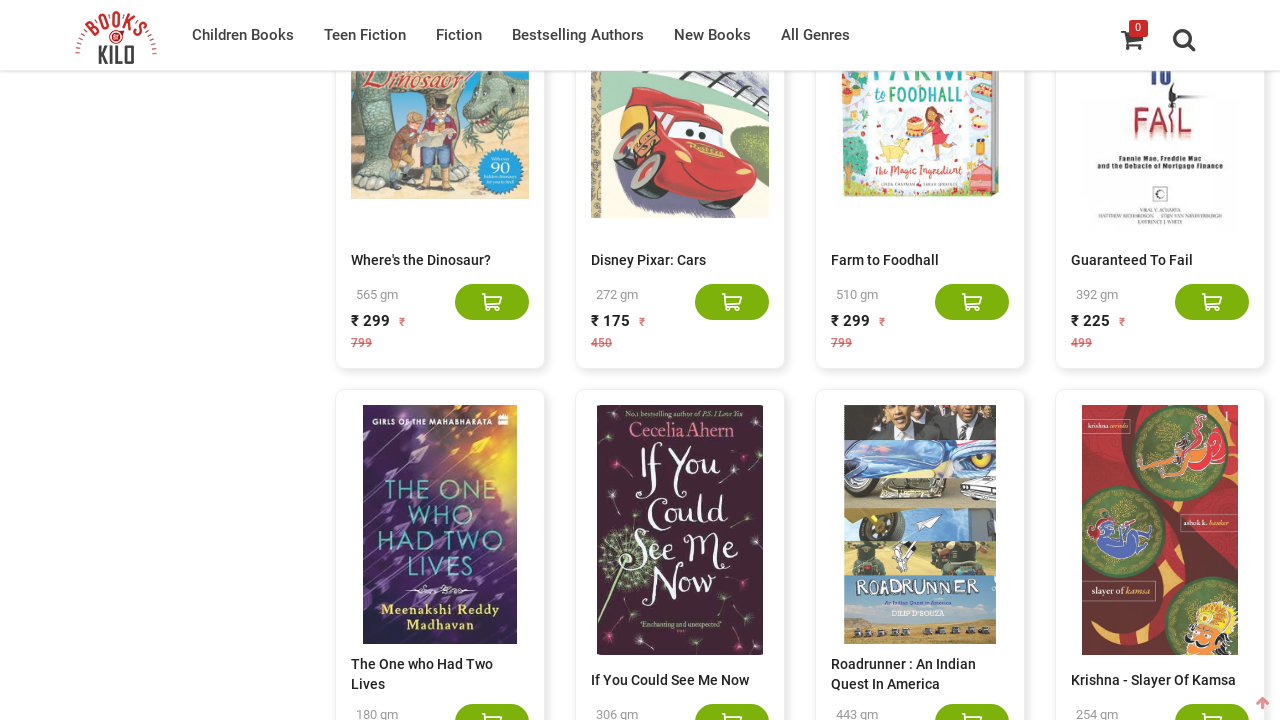

Updated previous count to 220
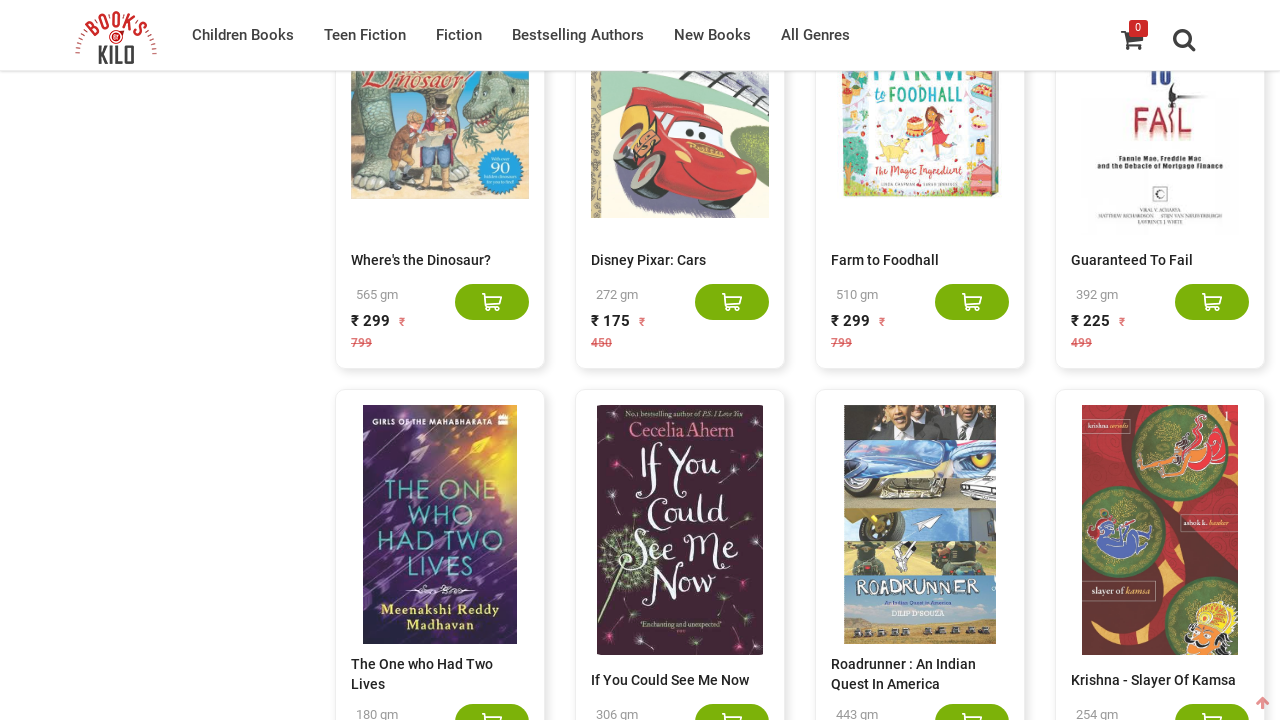

Pressed End key to scroll to bottom of page
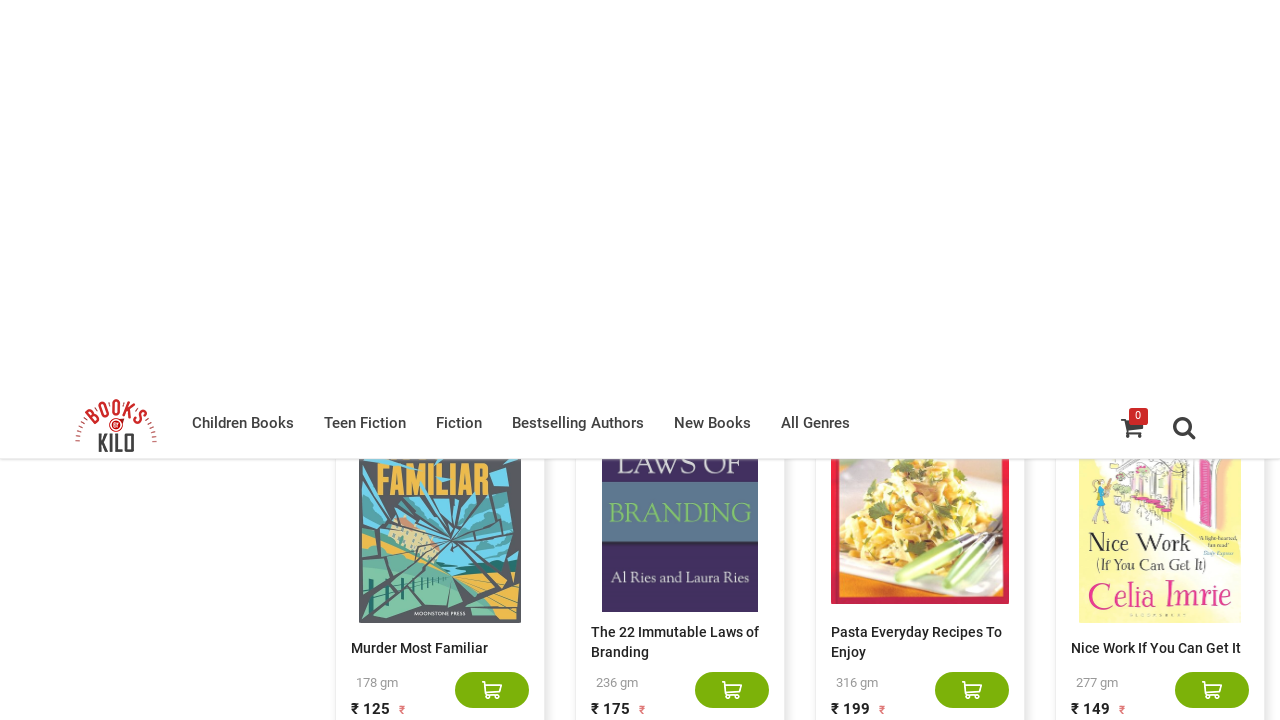

Waited 3 seconds for lazy loading to complete
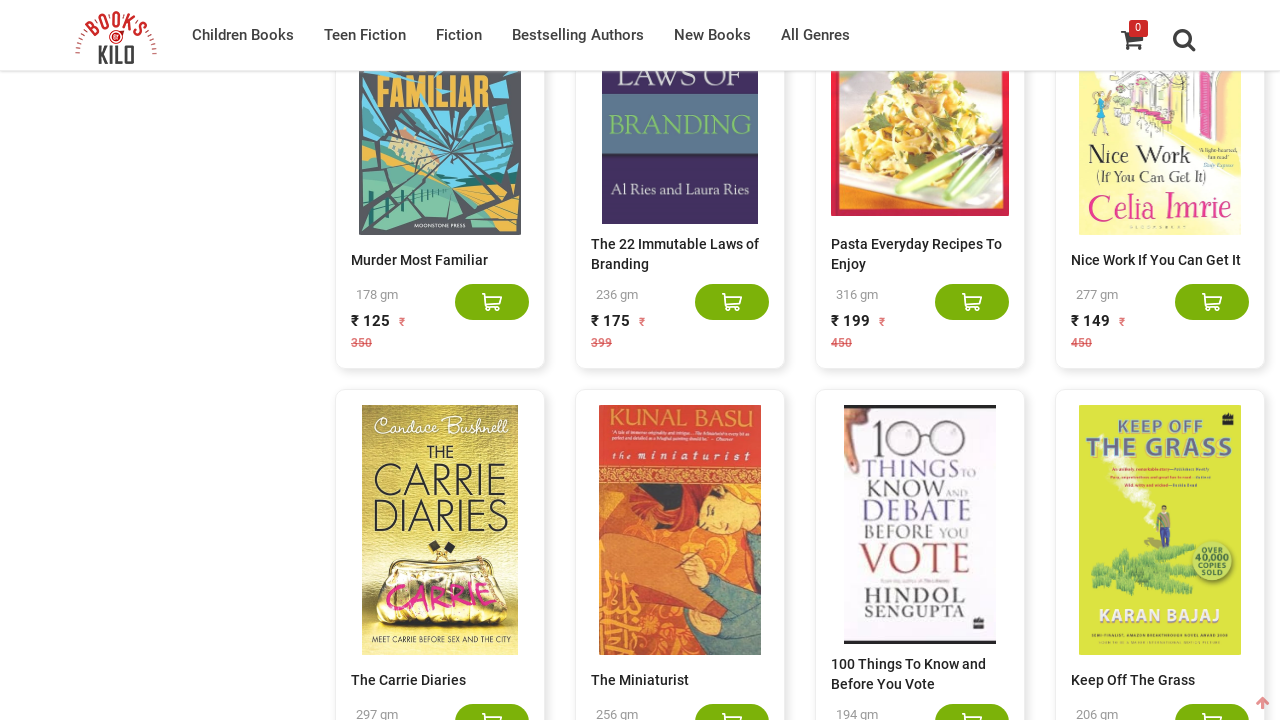

Retrieved list of book elements from products div
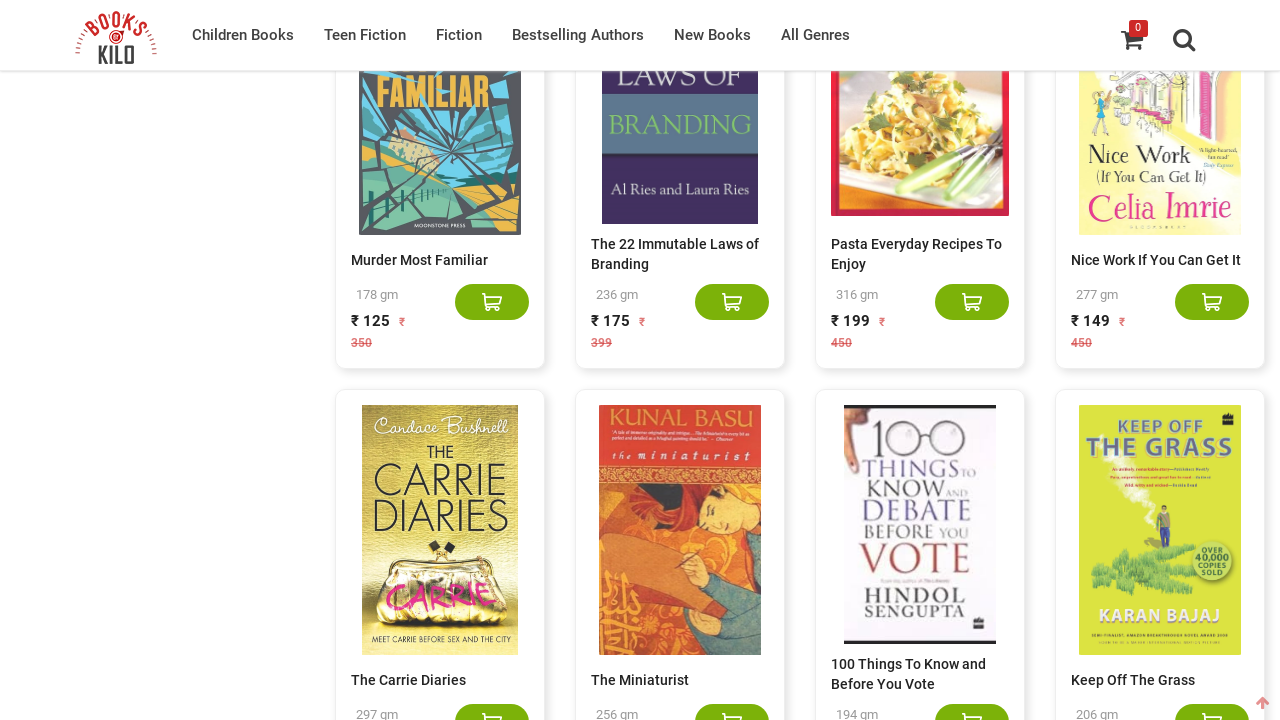

Current book count: 240
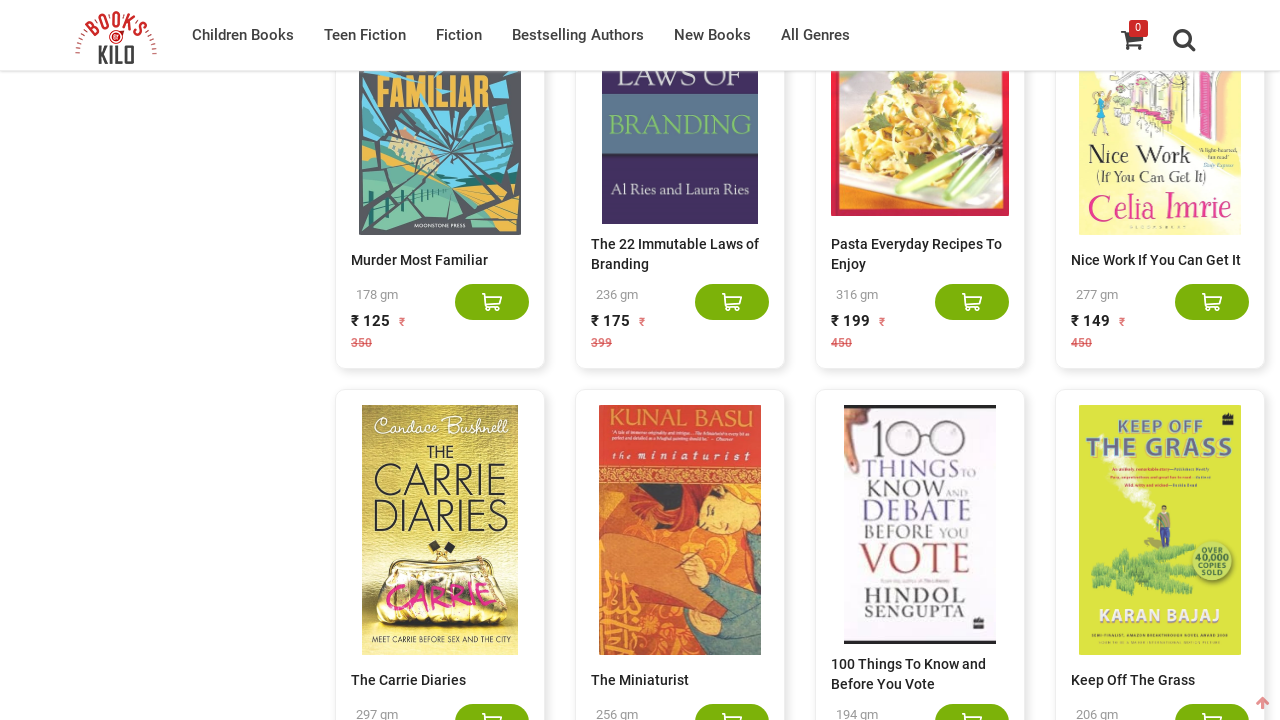

Updated previous count to 240
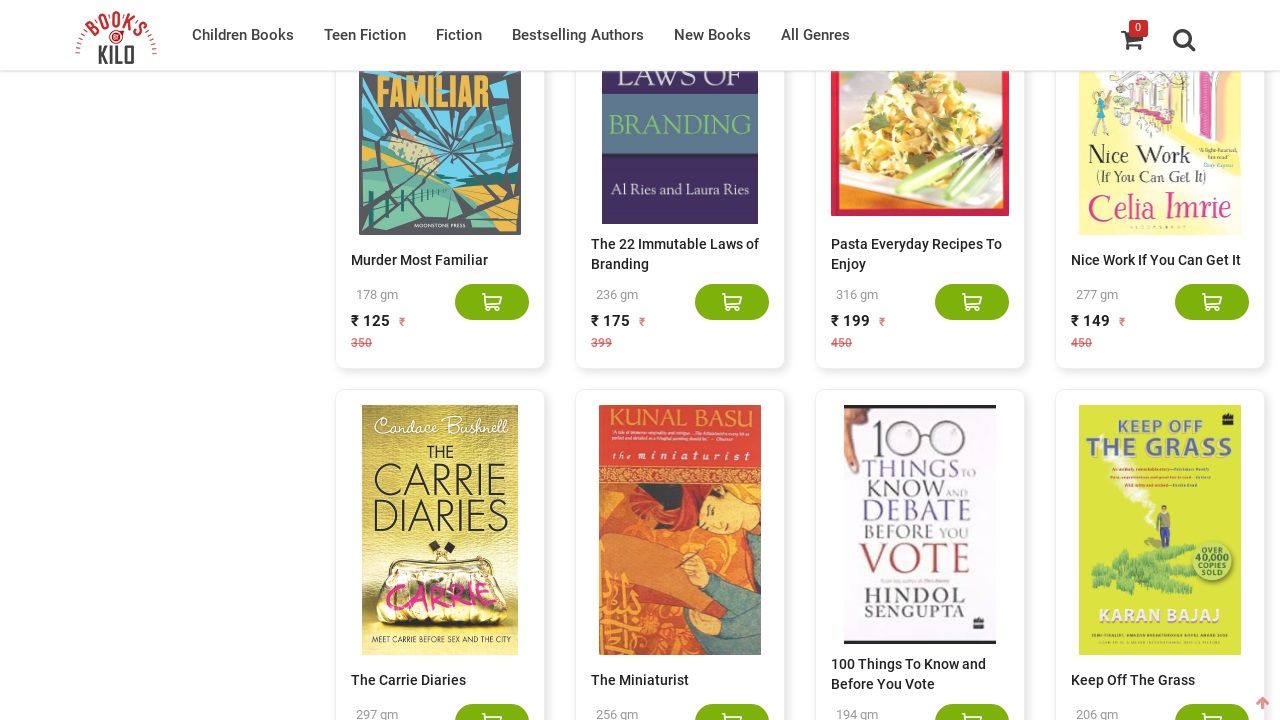

Pressed End key to scroll to bottom of page
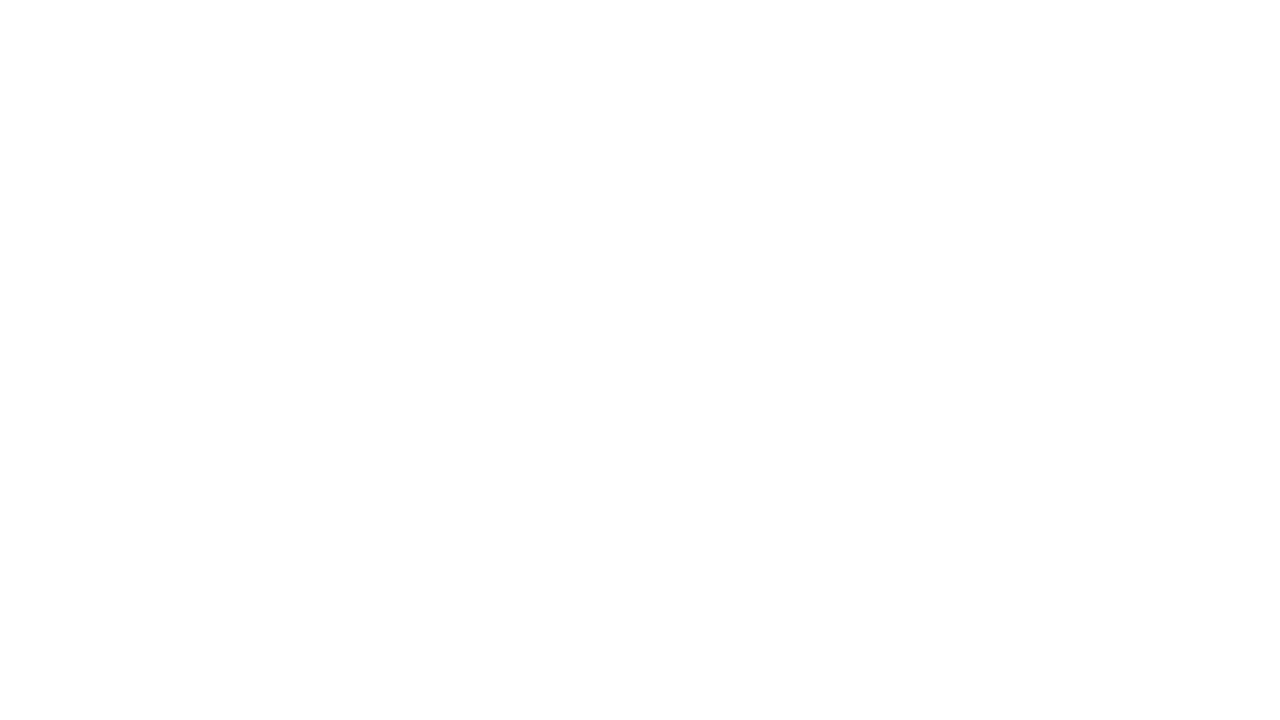

Waited 3 seconds for lazy loading to complete
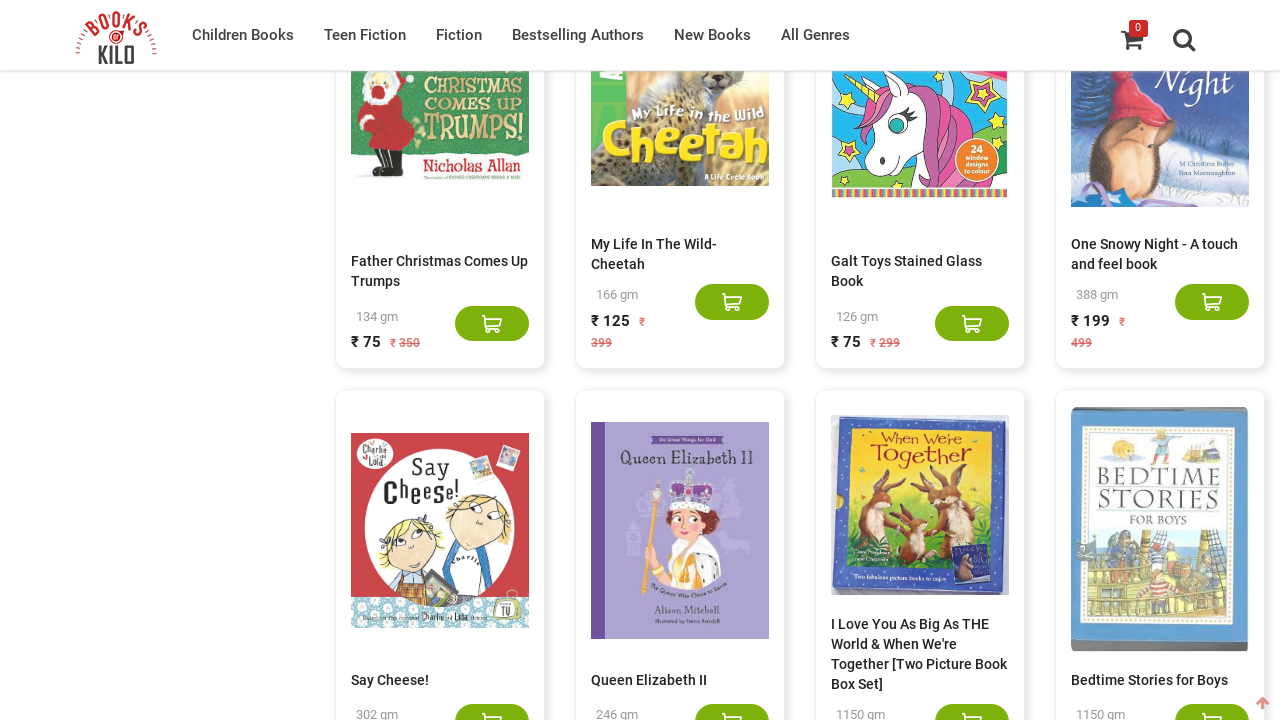

Retrieved list of book elements from products div
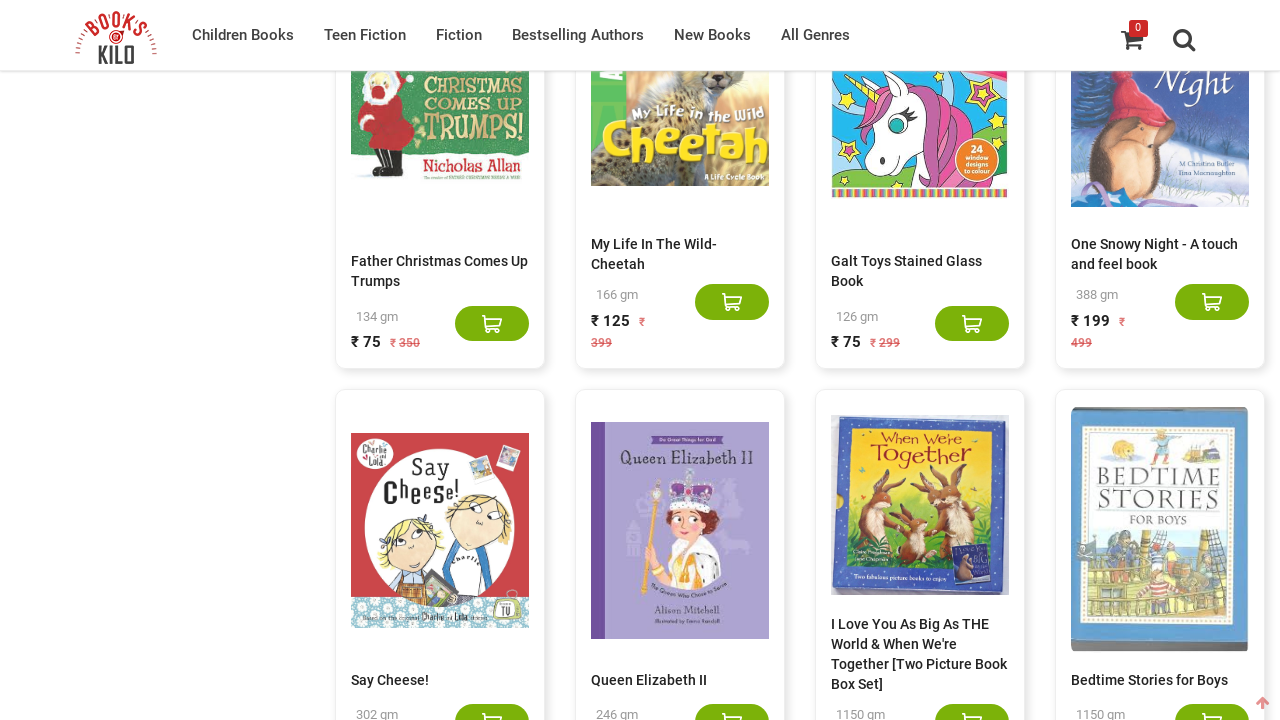

Current book count: 260
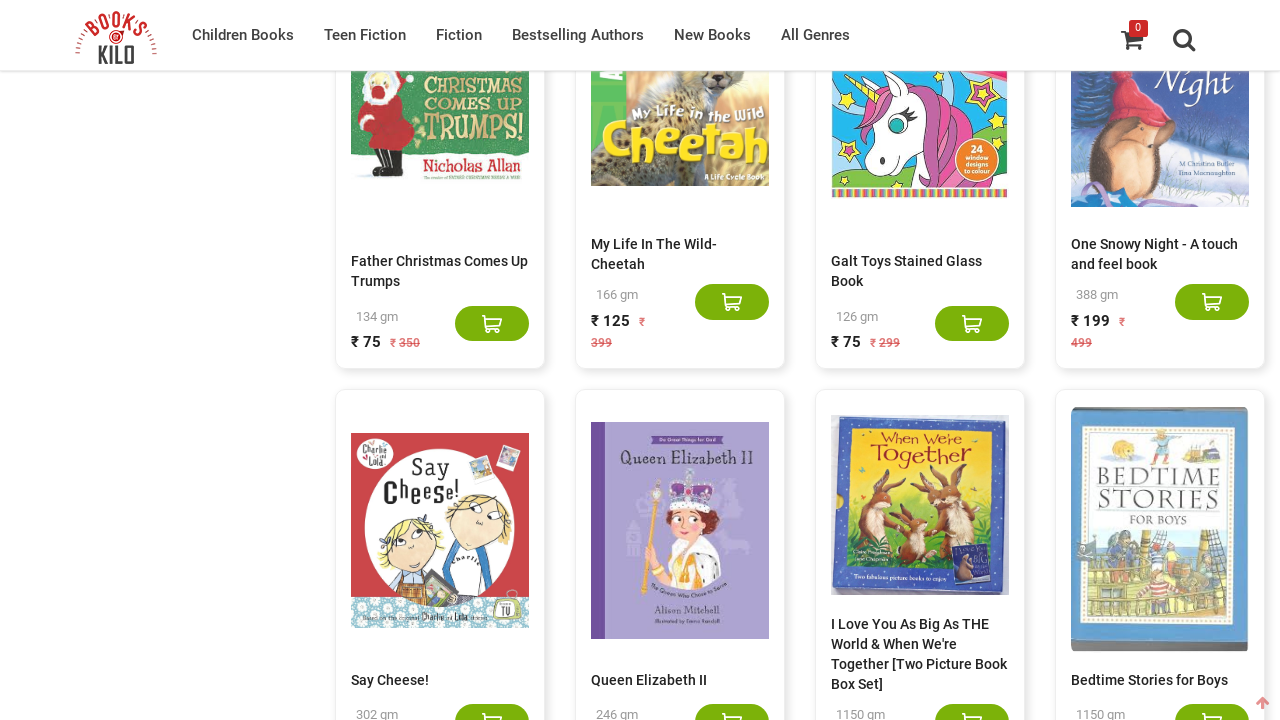

Updated previous count to 260
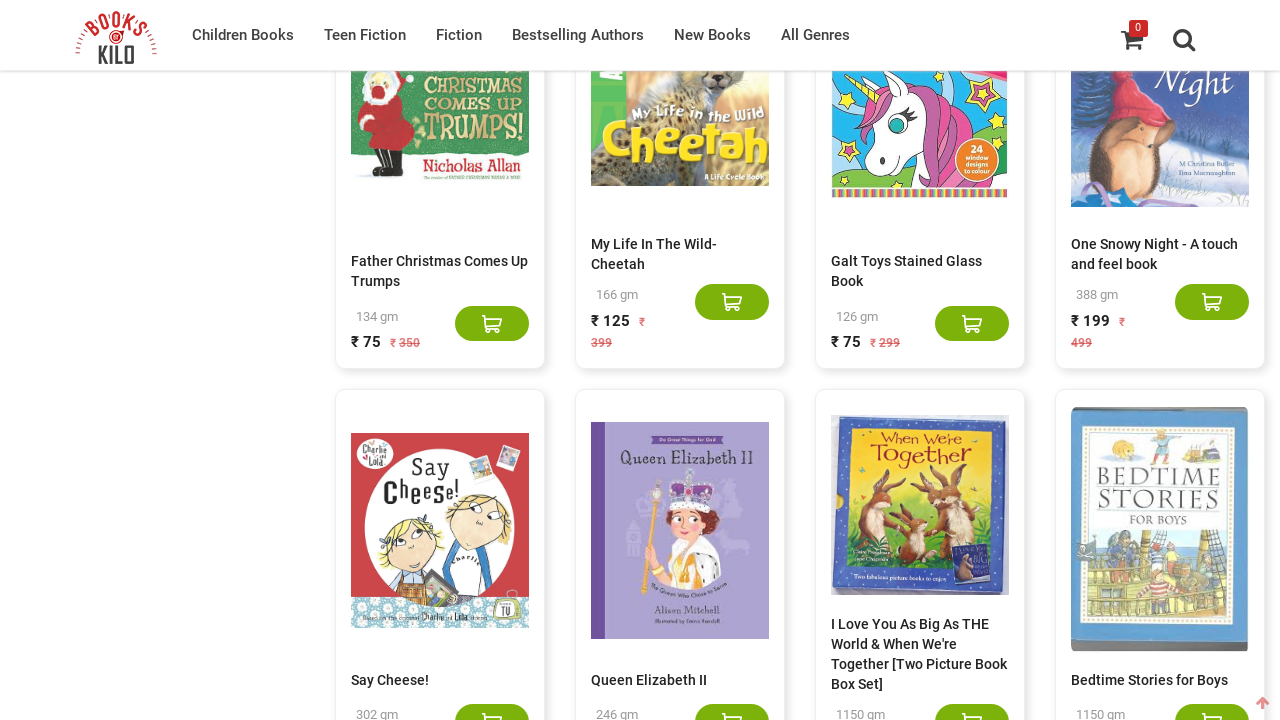

Pressed End key to scroll to bottom of page
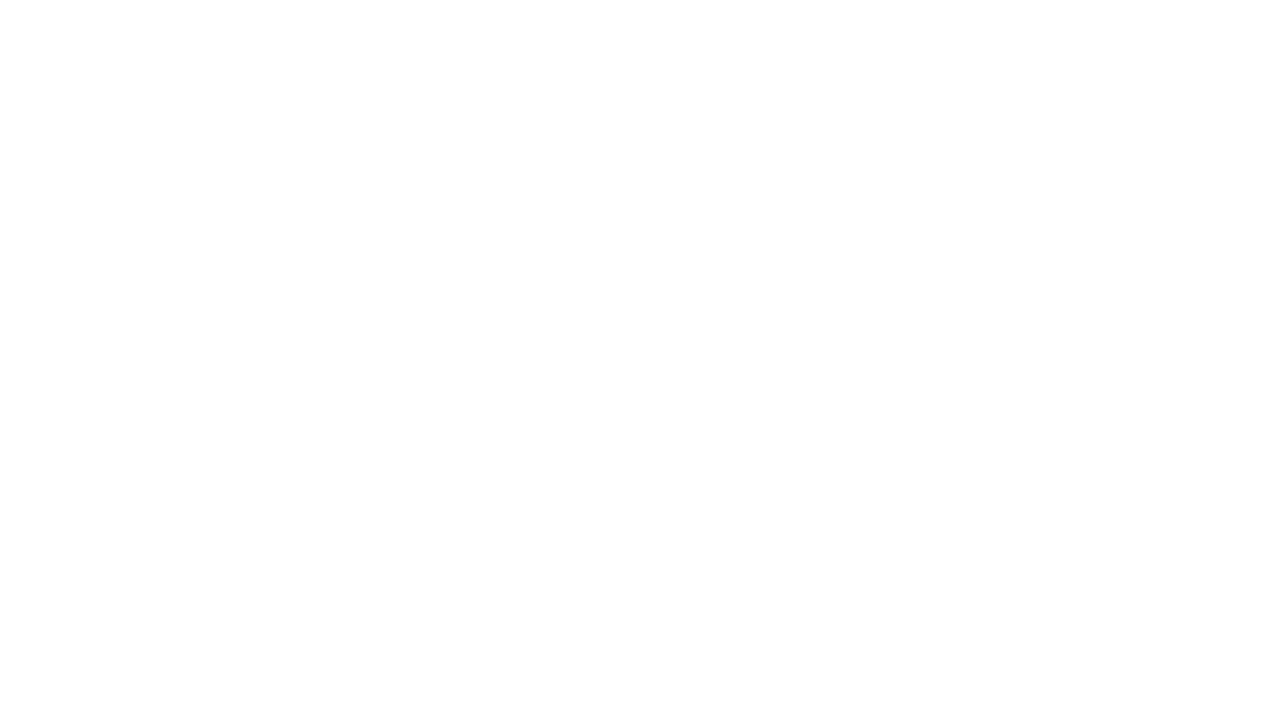

Waited 3 seconds for lazy loading to complete
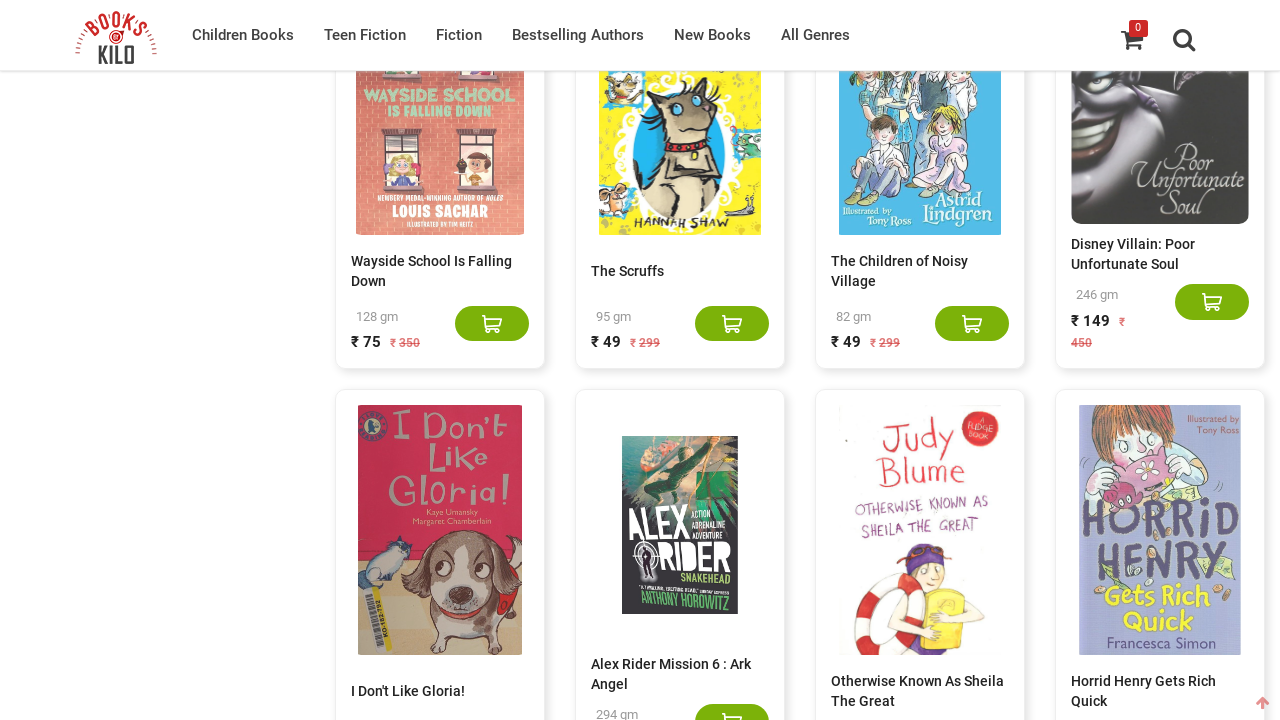

Retrieved list of book elements from products div
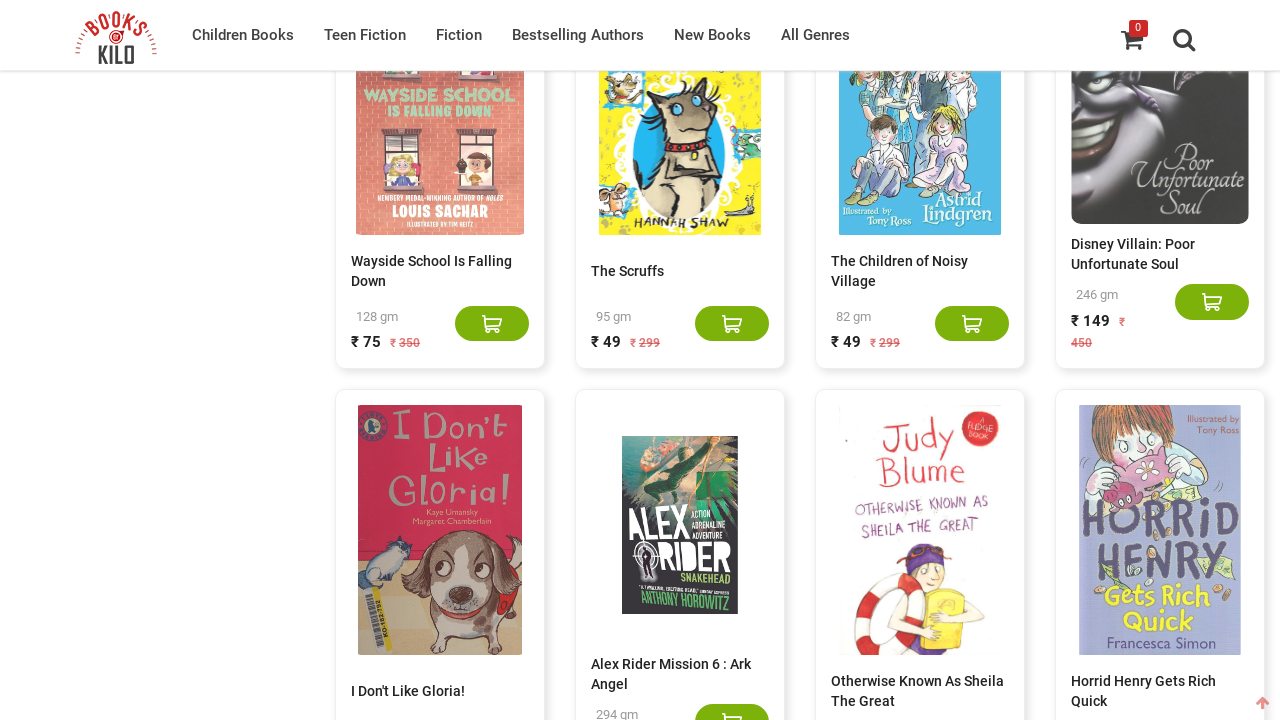

Current book count: 280
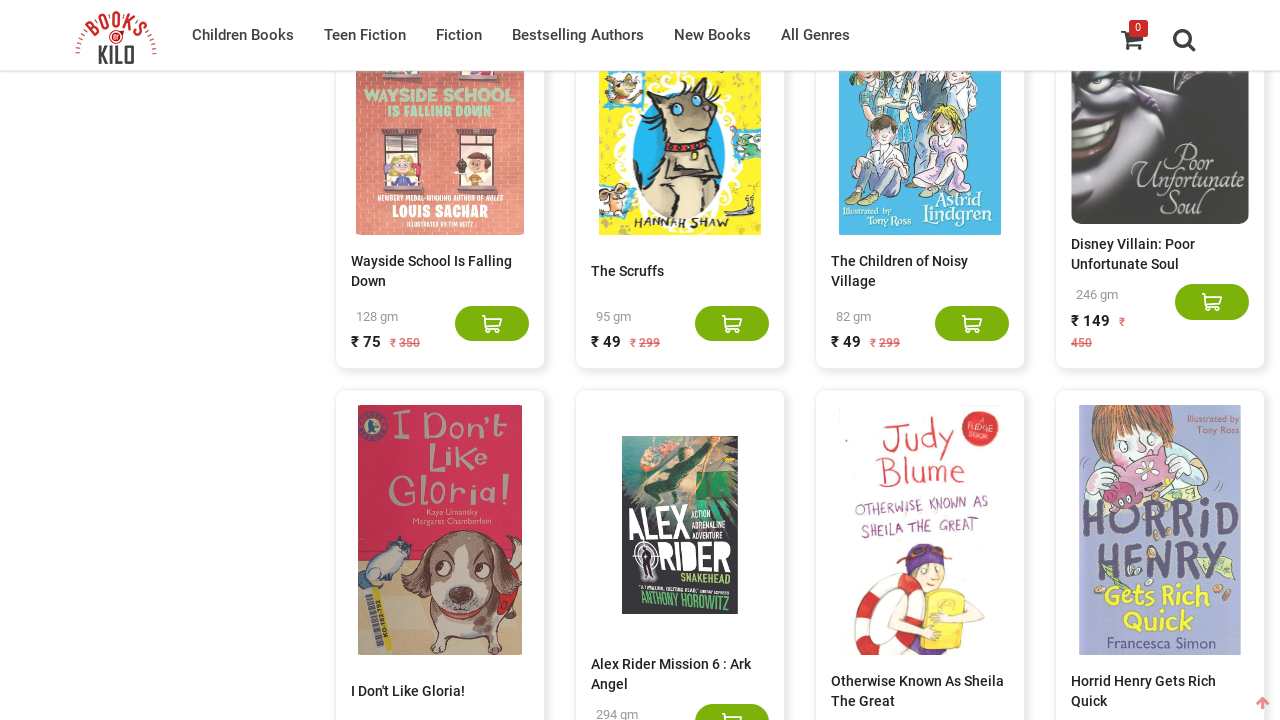

Updated previous count to 280
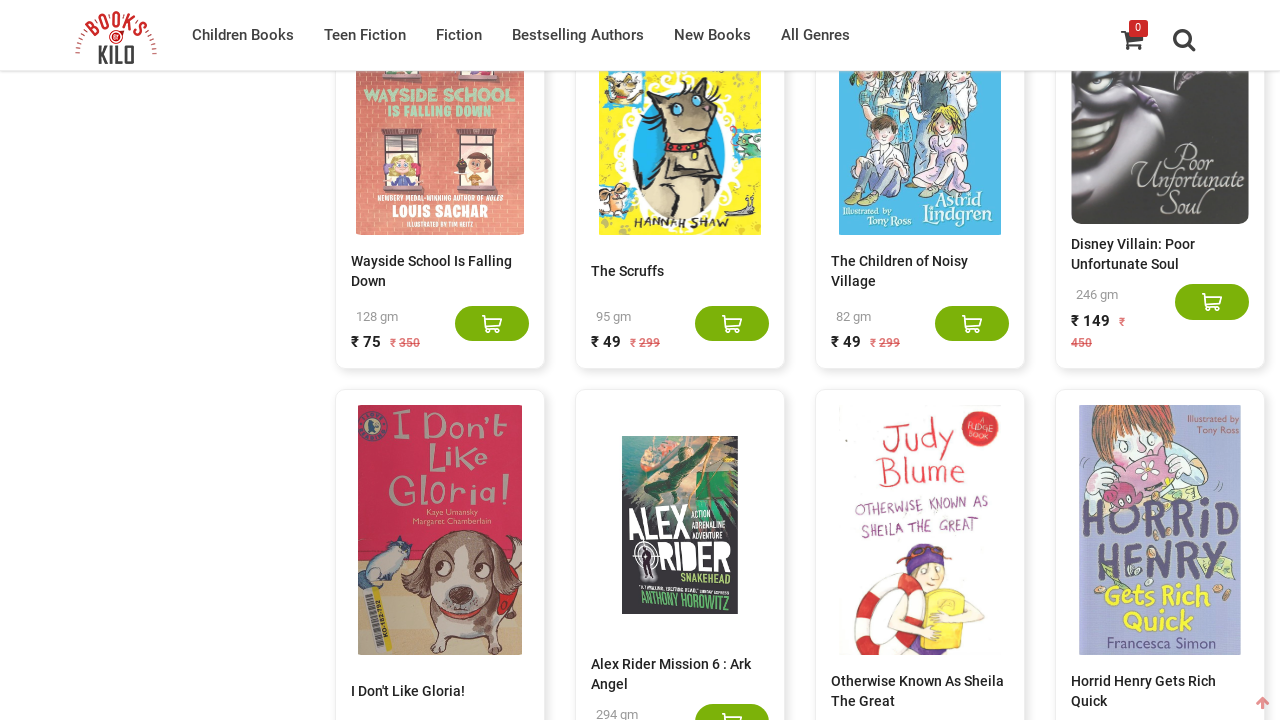

Pressed End key to scroll to bottom of page
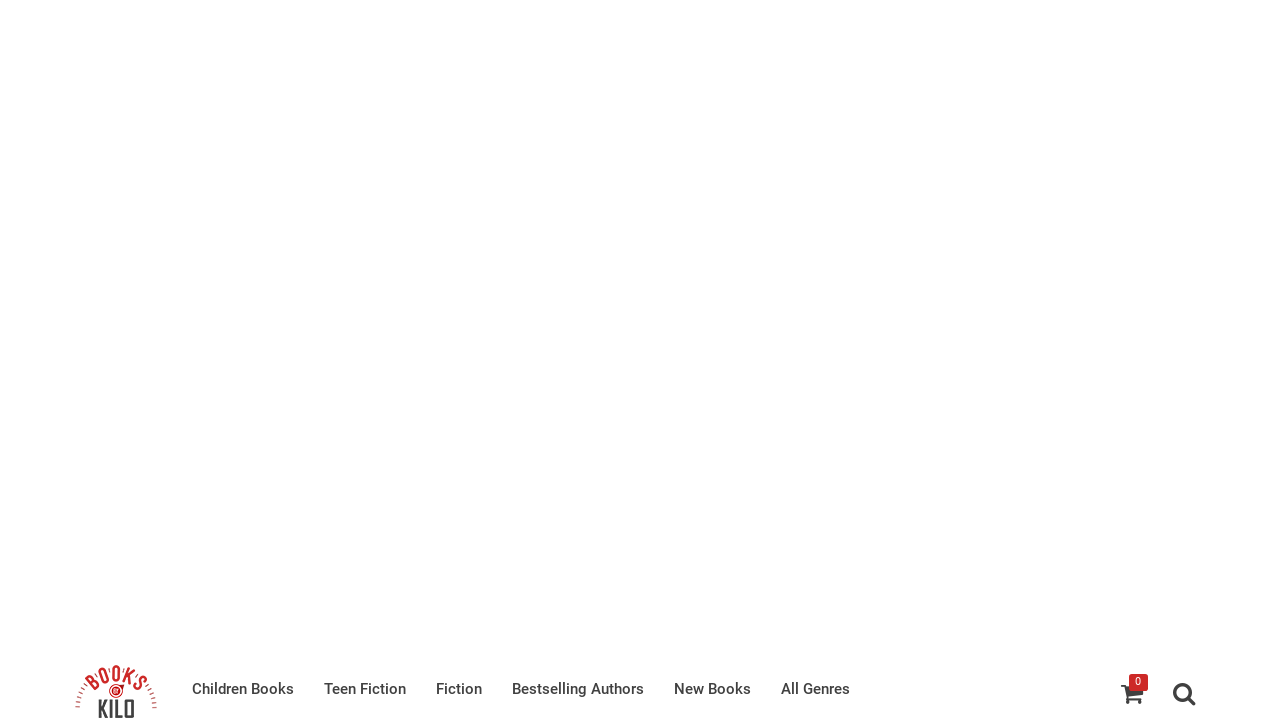

Waited 3 seconds for lazy loading to complete
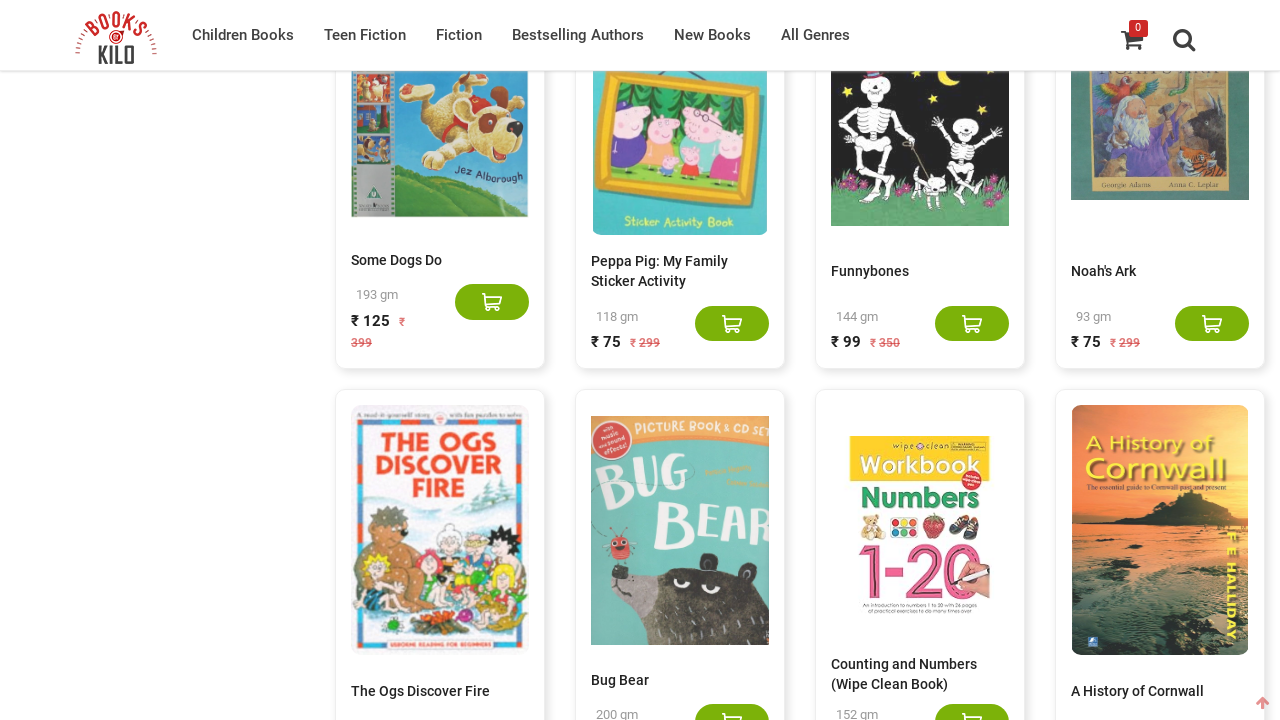

Retrieved list of book elements from products div
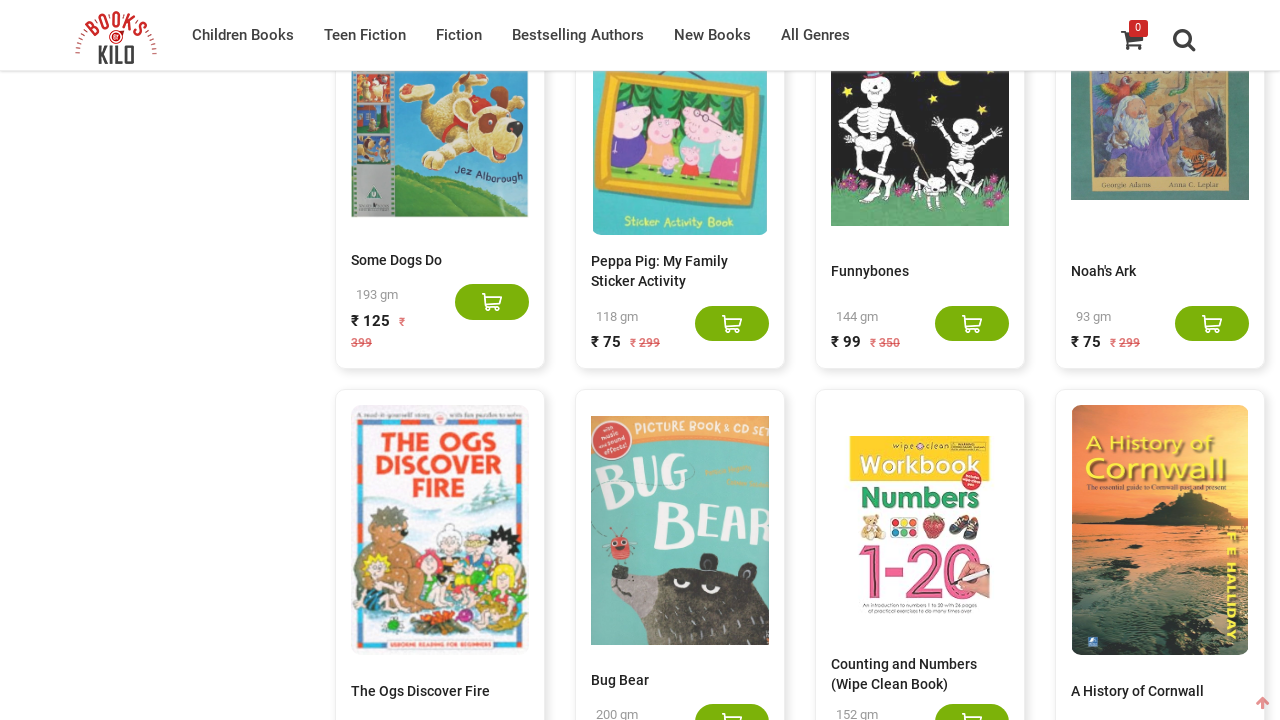

Current book count: 300
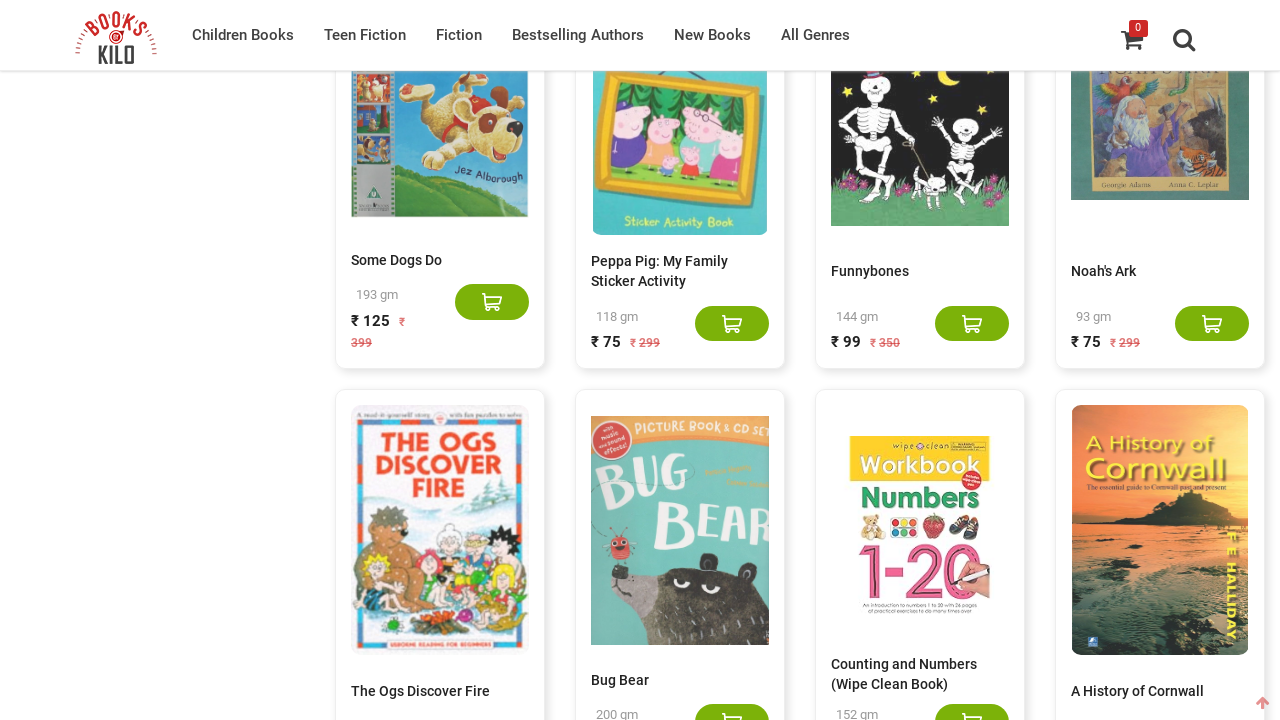

Updated previous count to 300
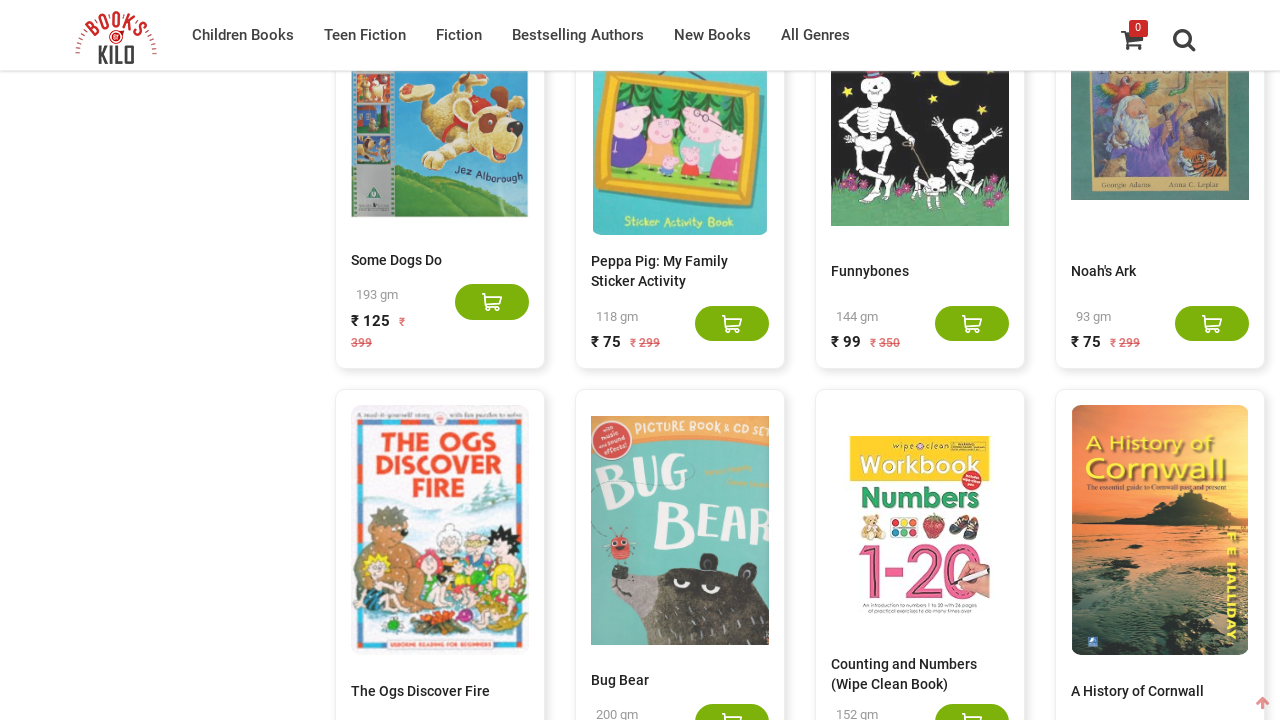

Pressed End key to scroll to bottom of page
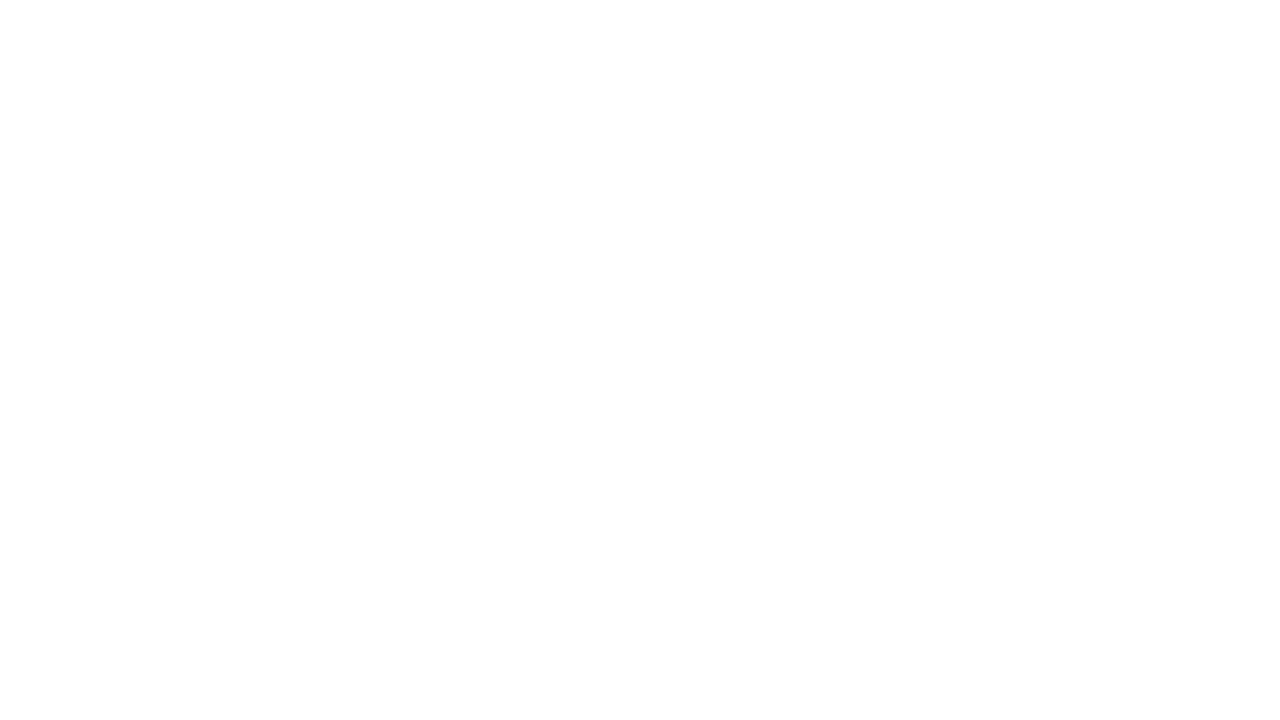

Waited 3 seconds for lazy loading to complete
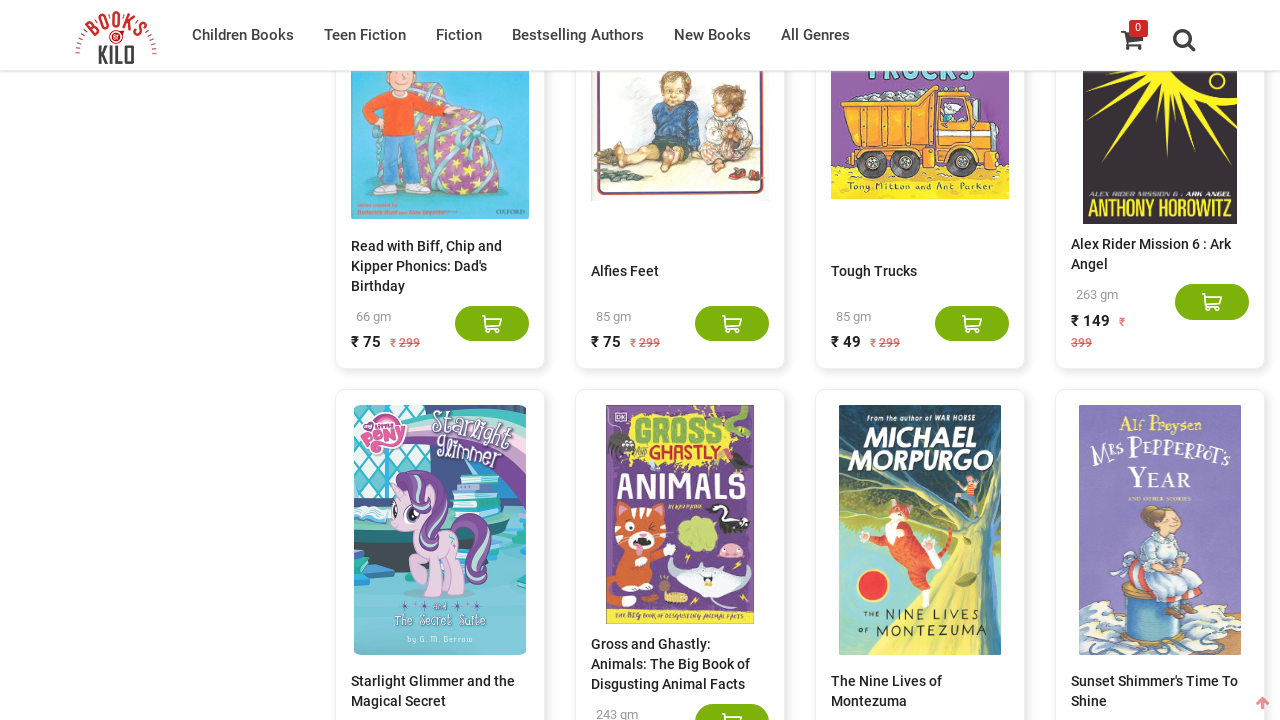

Retrieved list of book elements from products div
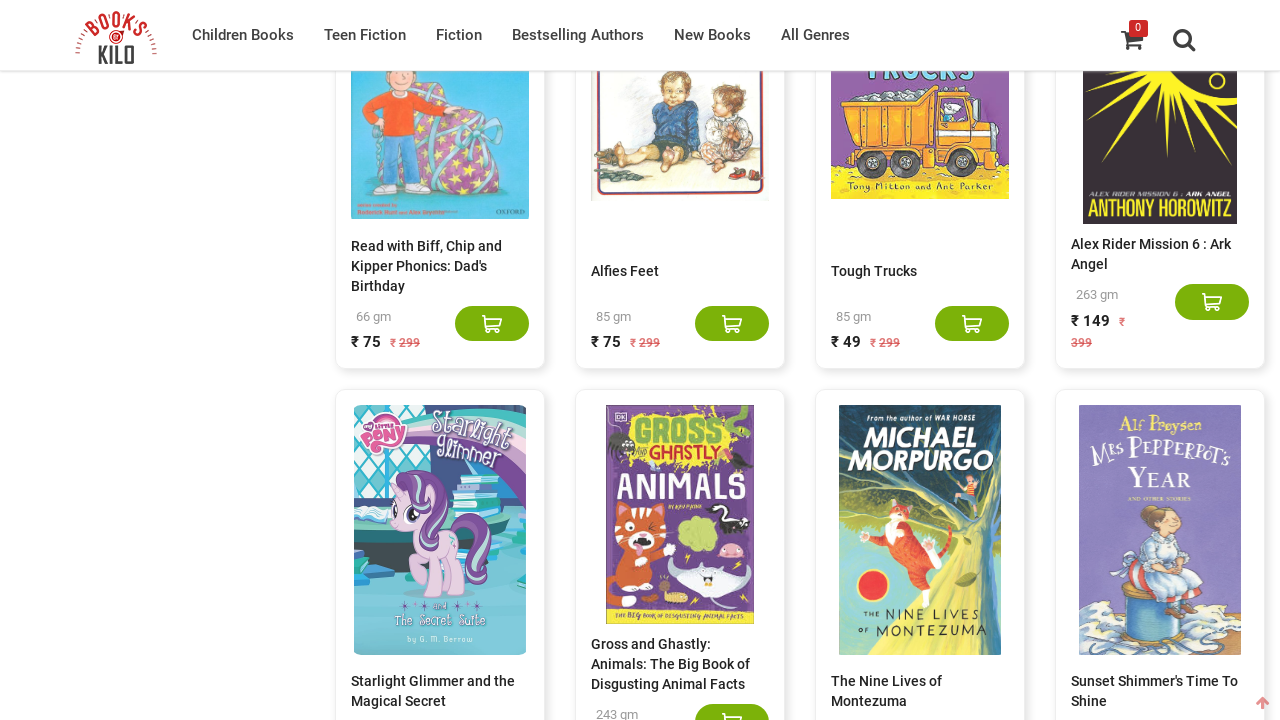

Current book count: 320
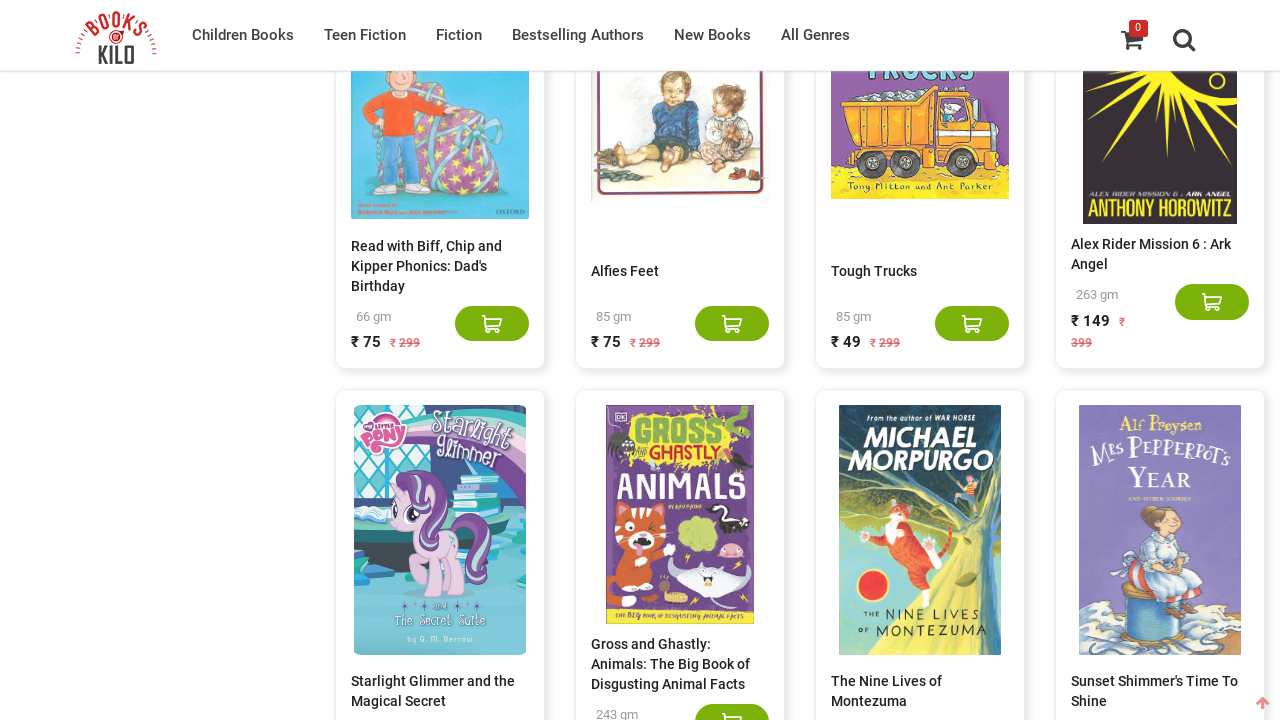

Updated previous count to 320
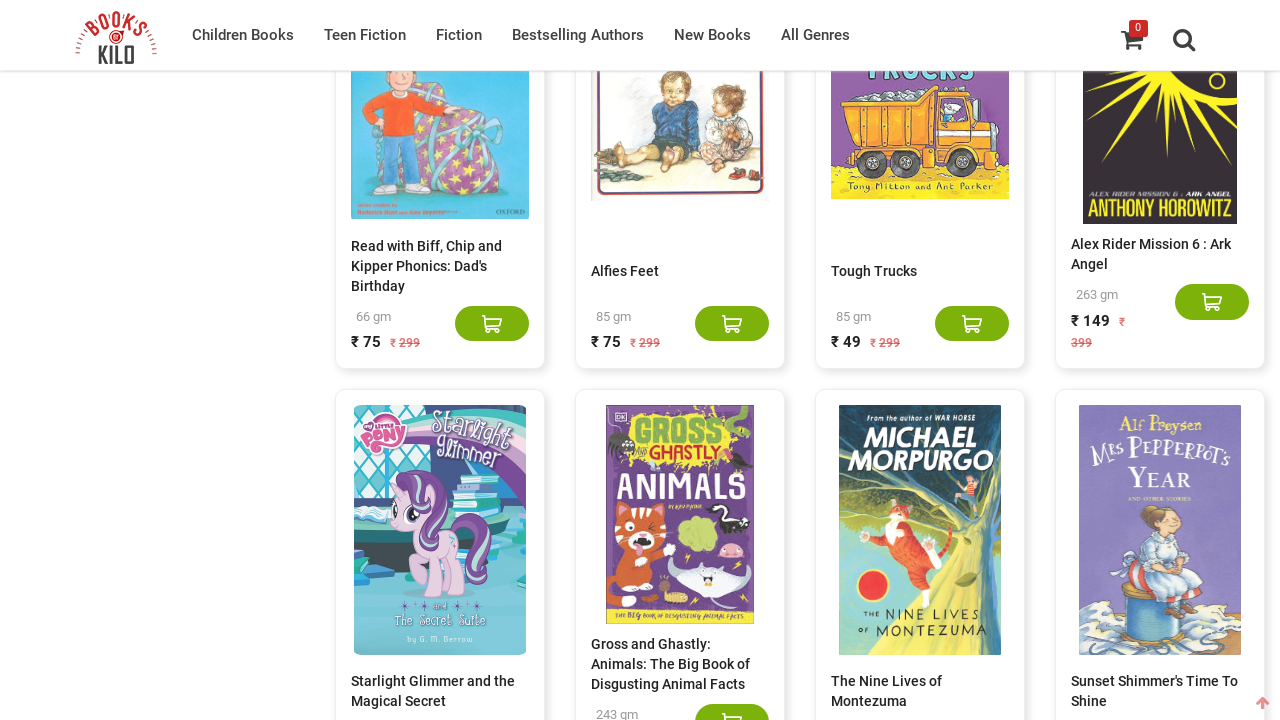

Pressed End key to scroll to bottom of page
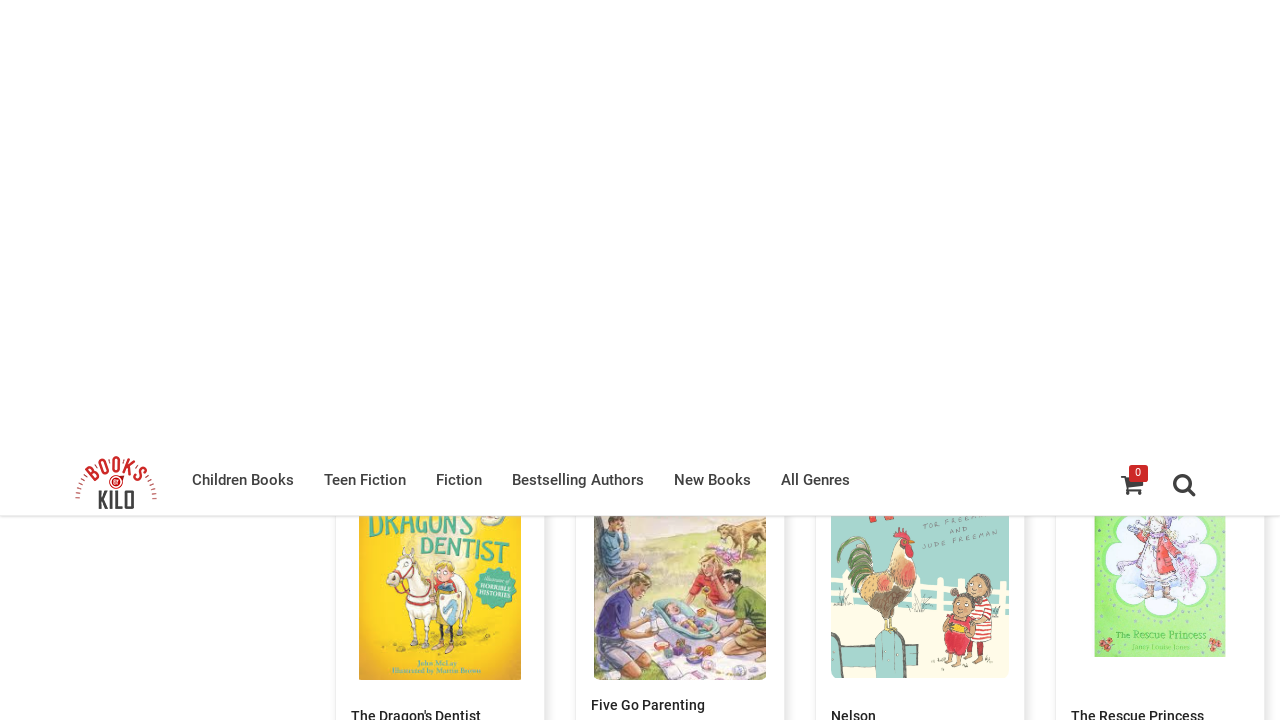

Waited 3 seconds for lazy loading to complete
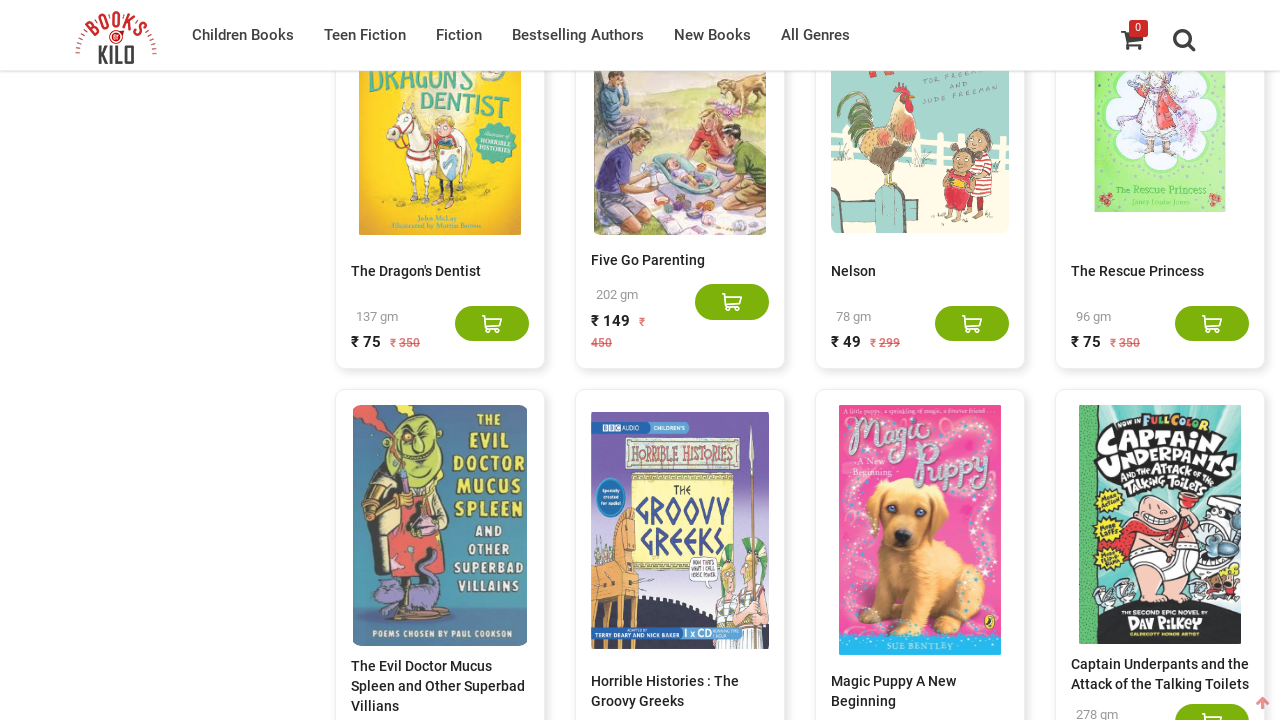

Retrieved list of book elements from products div
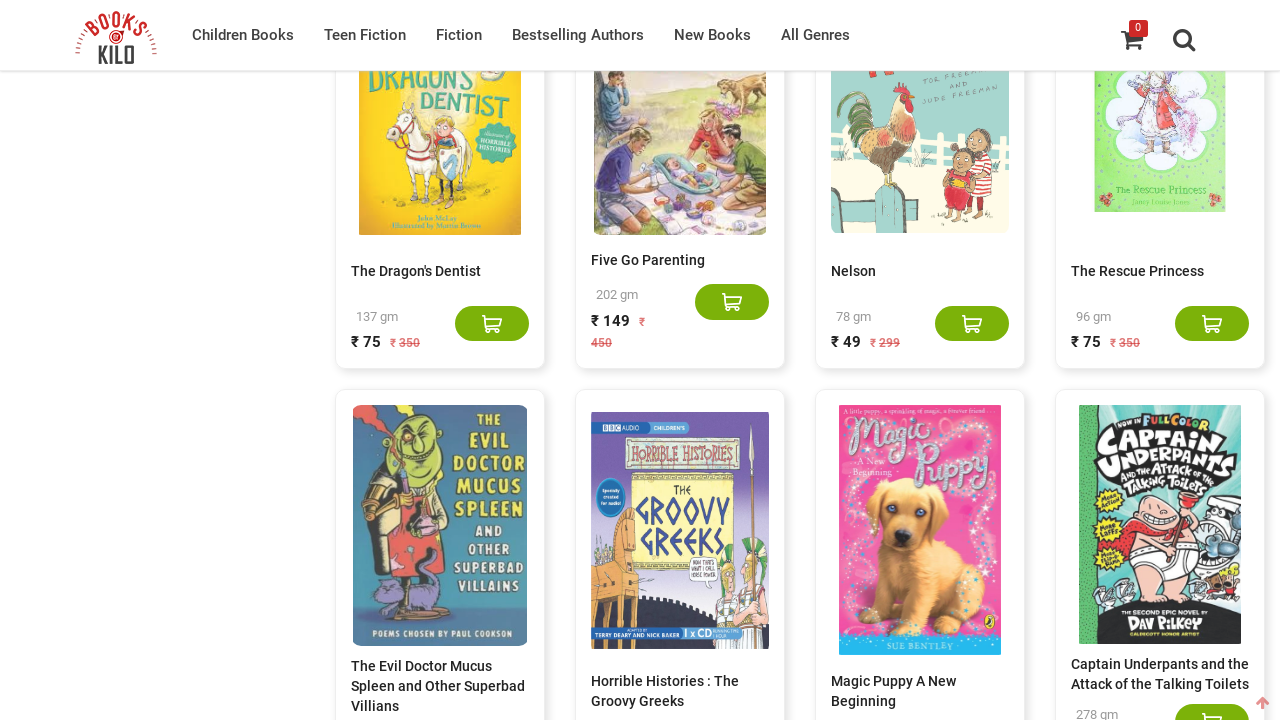

Current book count: 340
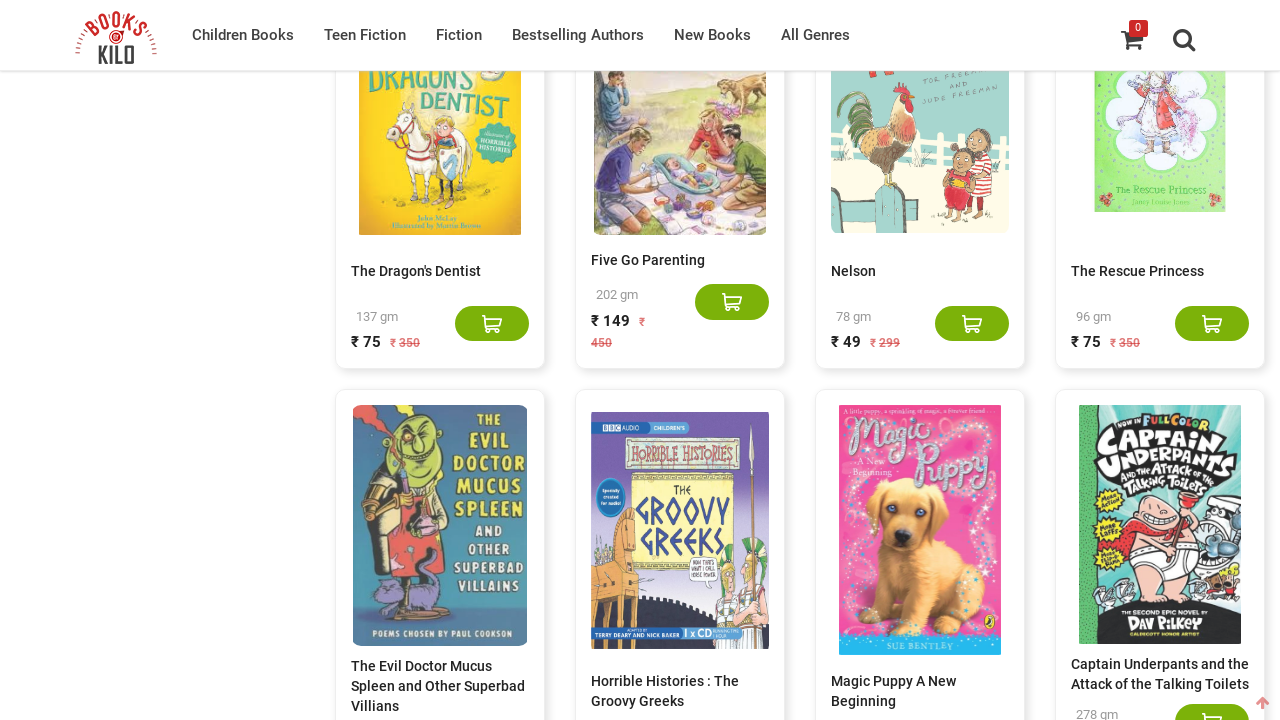

Updated previous count to 340
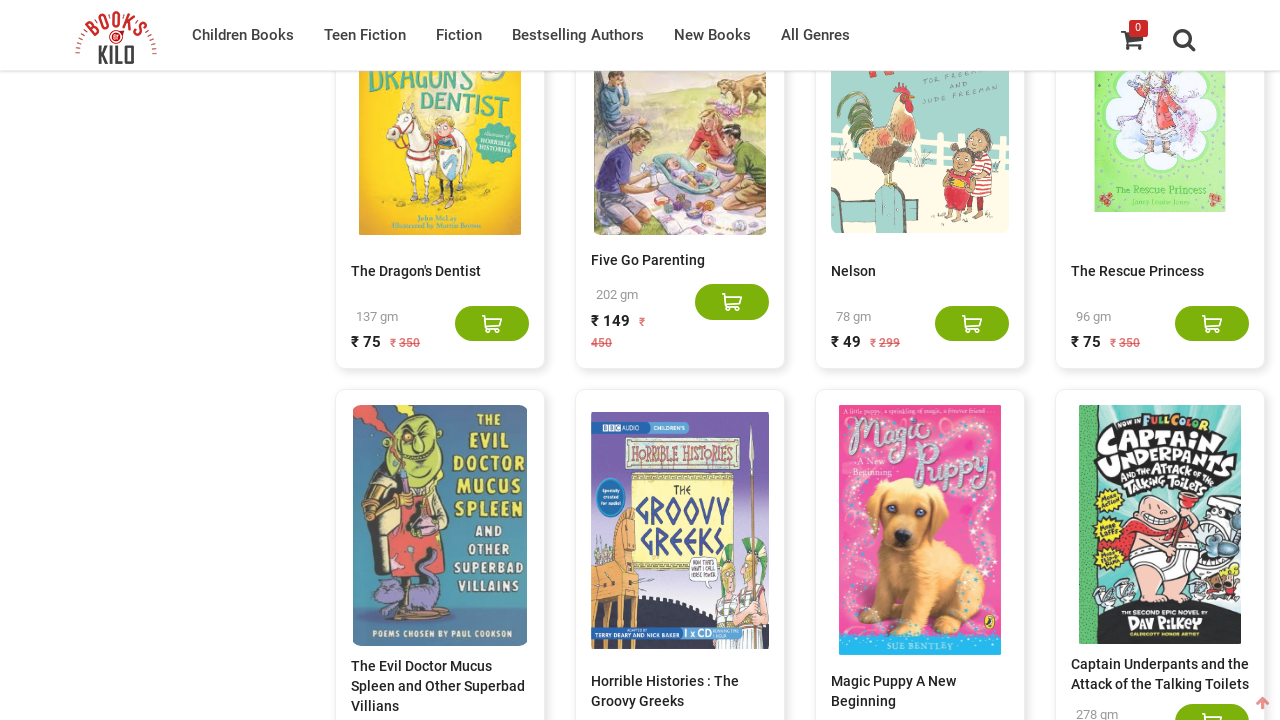

Pressed End key to scroll to bottom of page
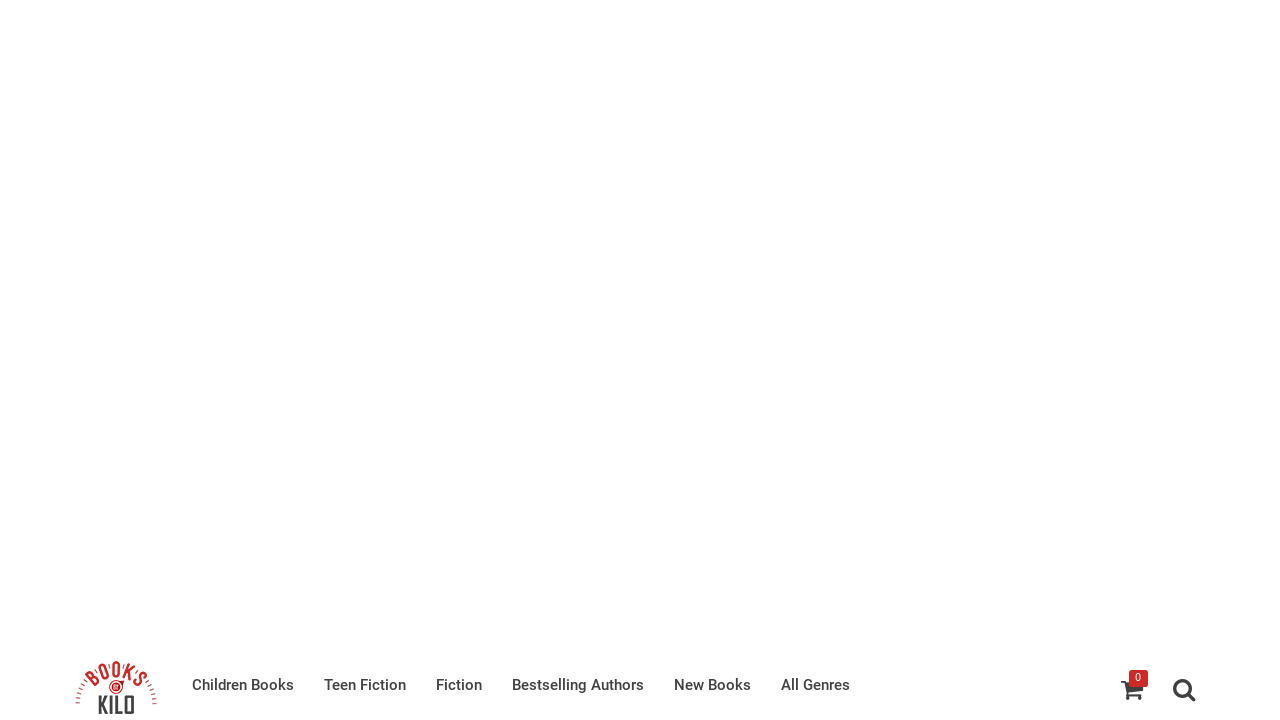

Waited 3 seconds for lazy loading to complete
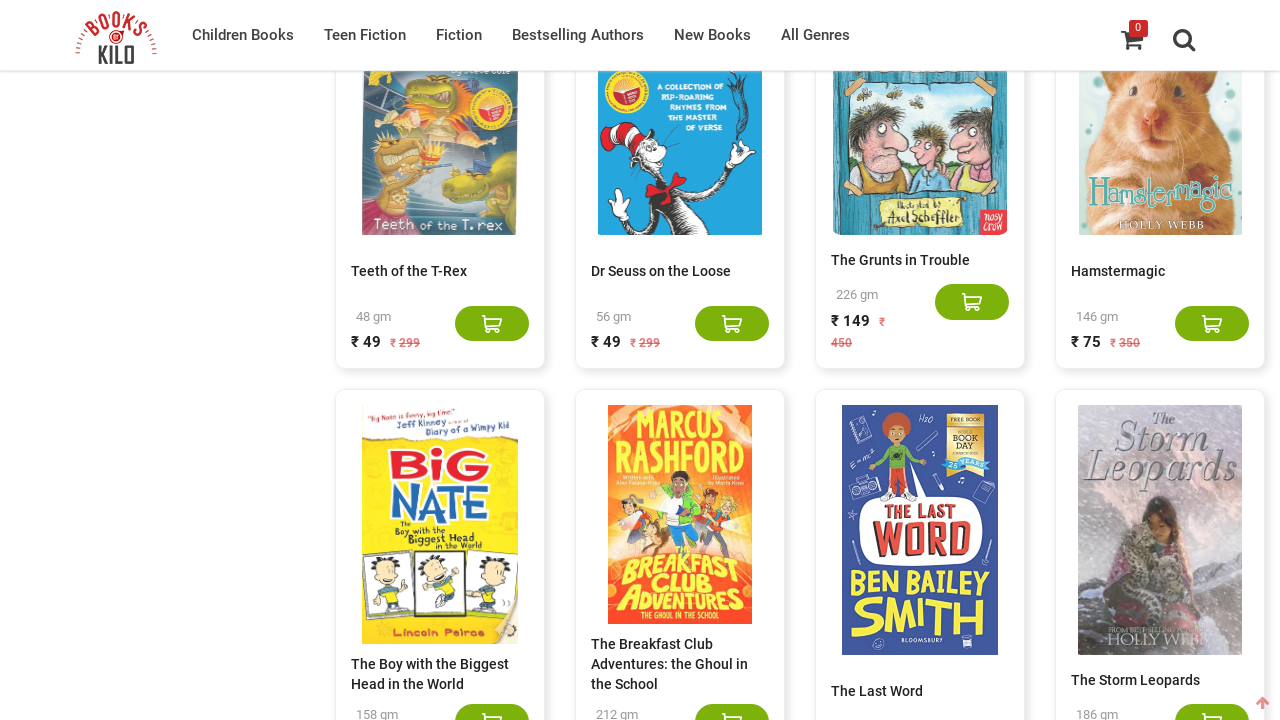

Retrieved list of book elements from products div
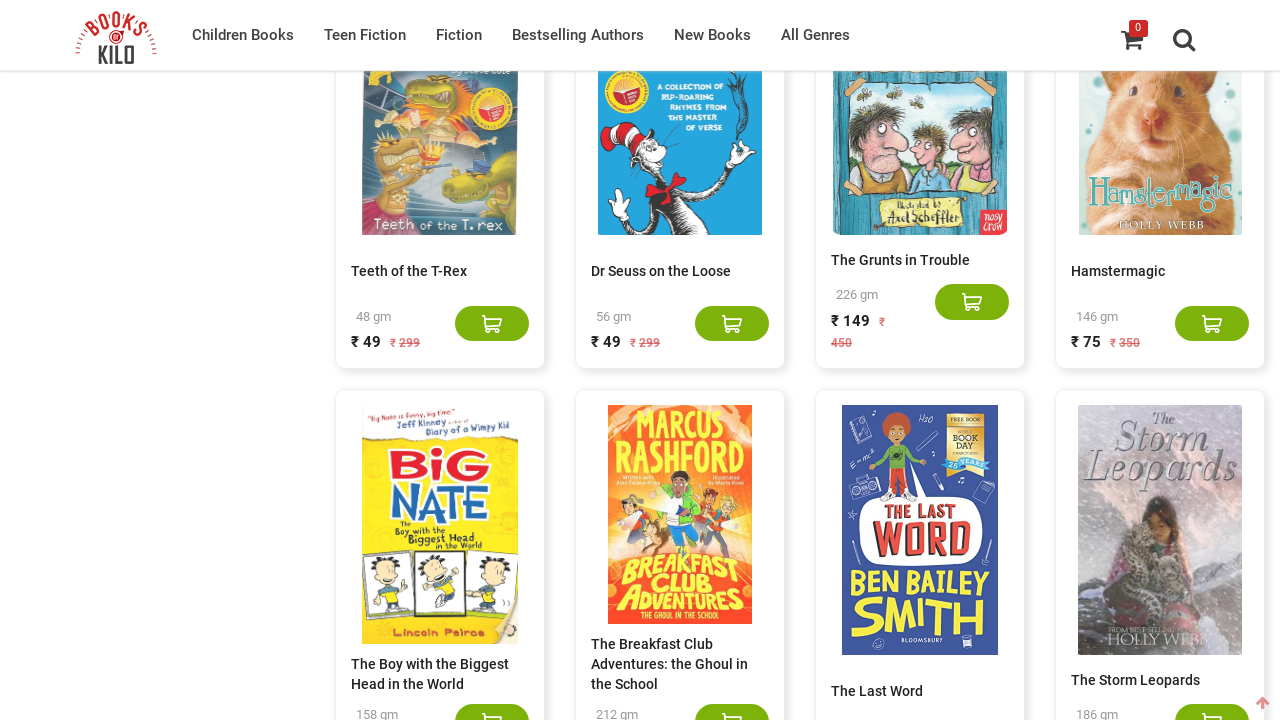

Current book count: 360
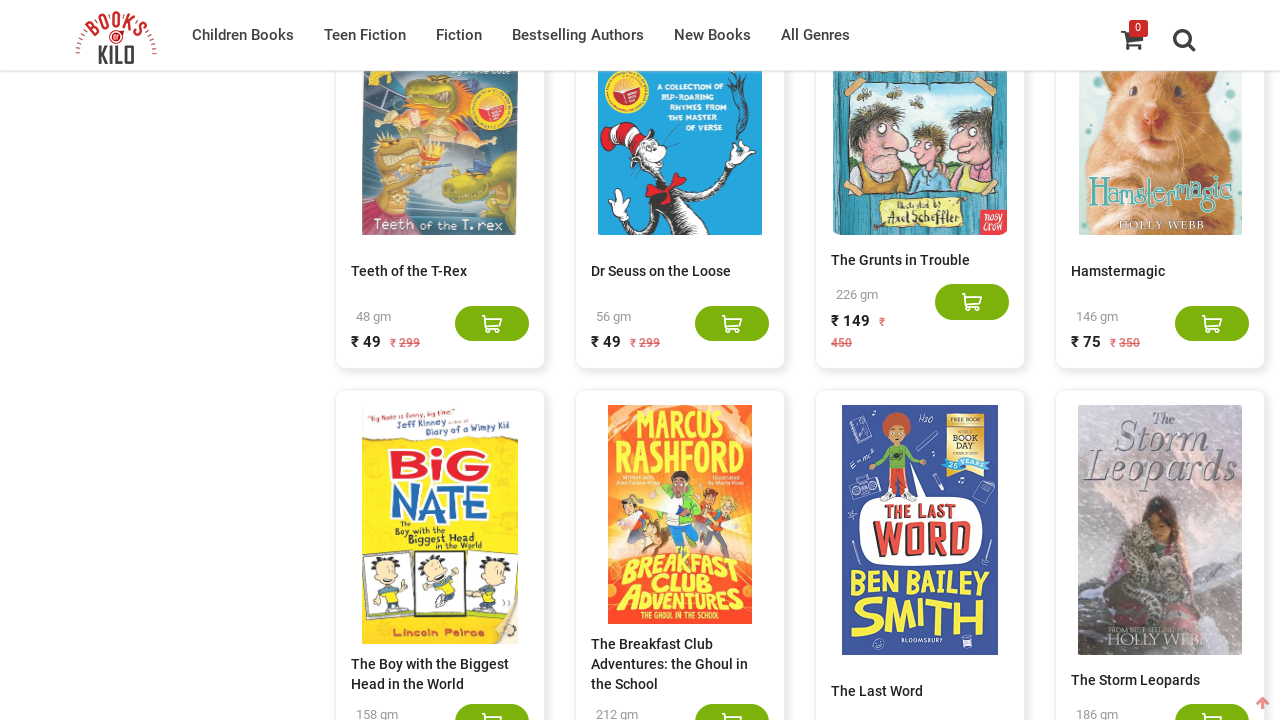

Updated previous count to 360
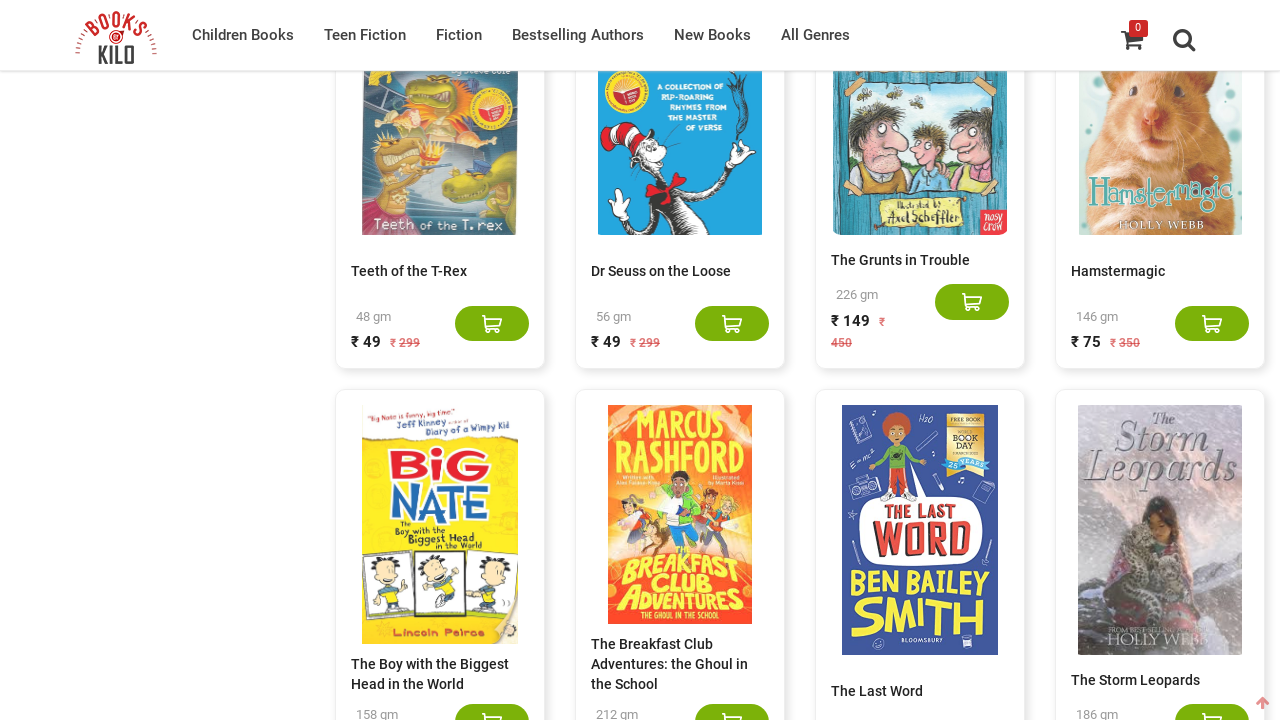

Pressed End key to scroll to bottom of page
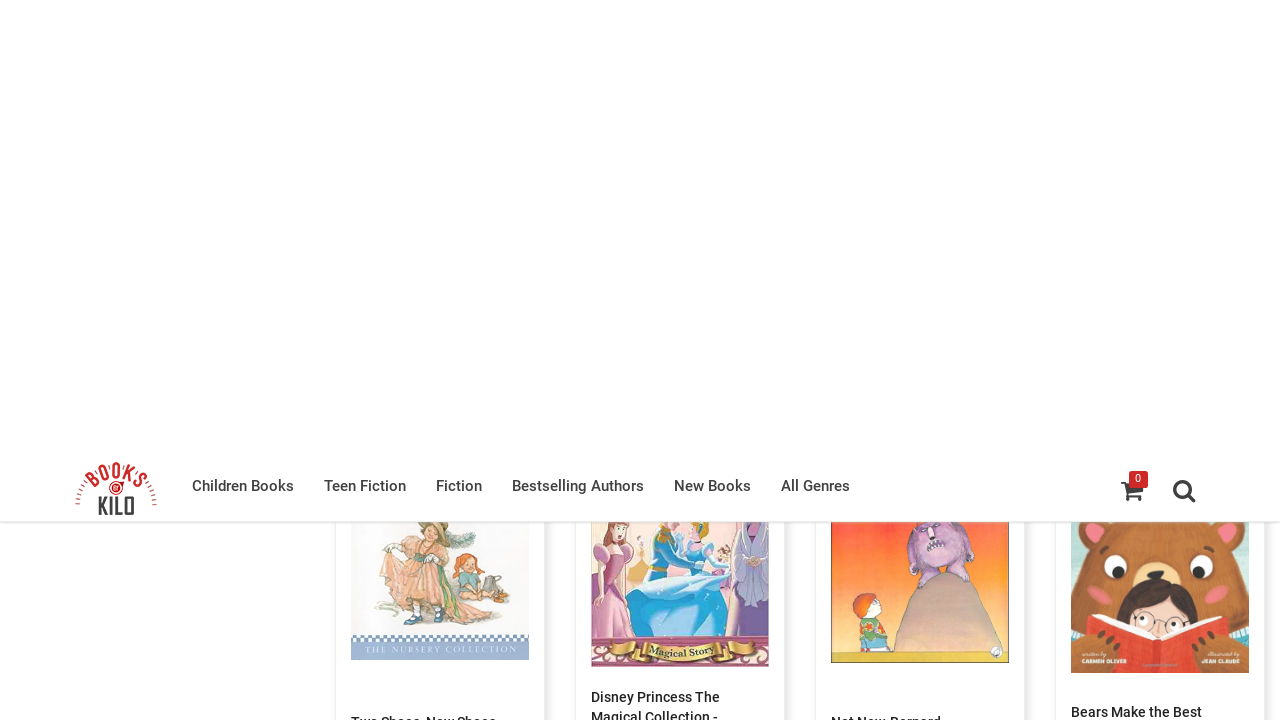

Waited 3 seconds for lazy loading to complete
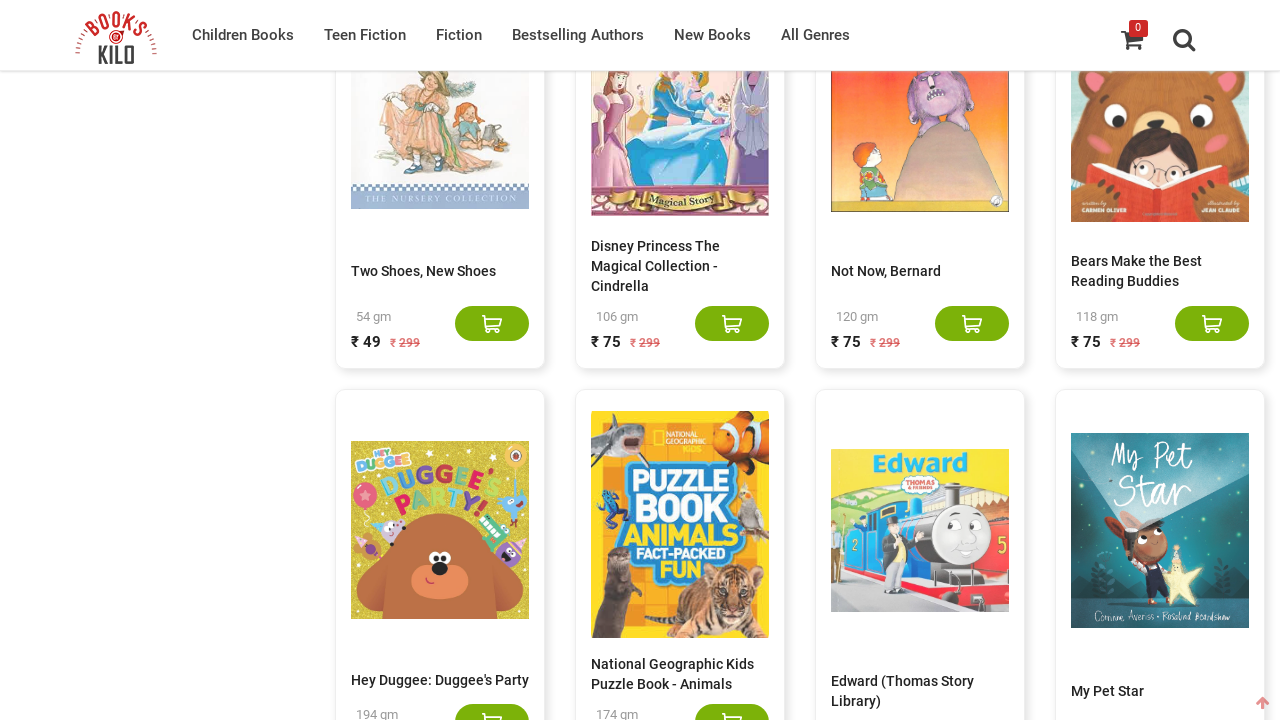

Retrieved list of book elements from products div
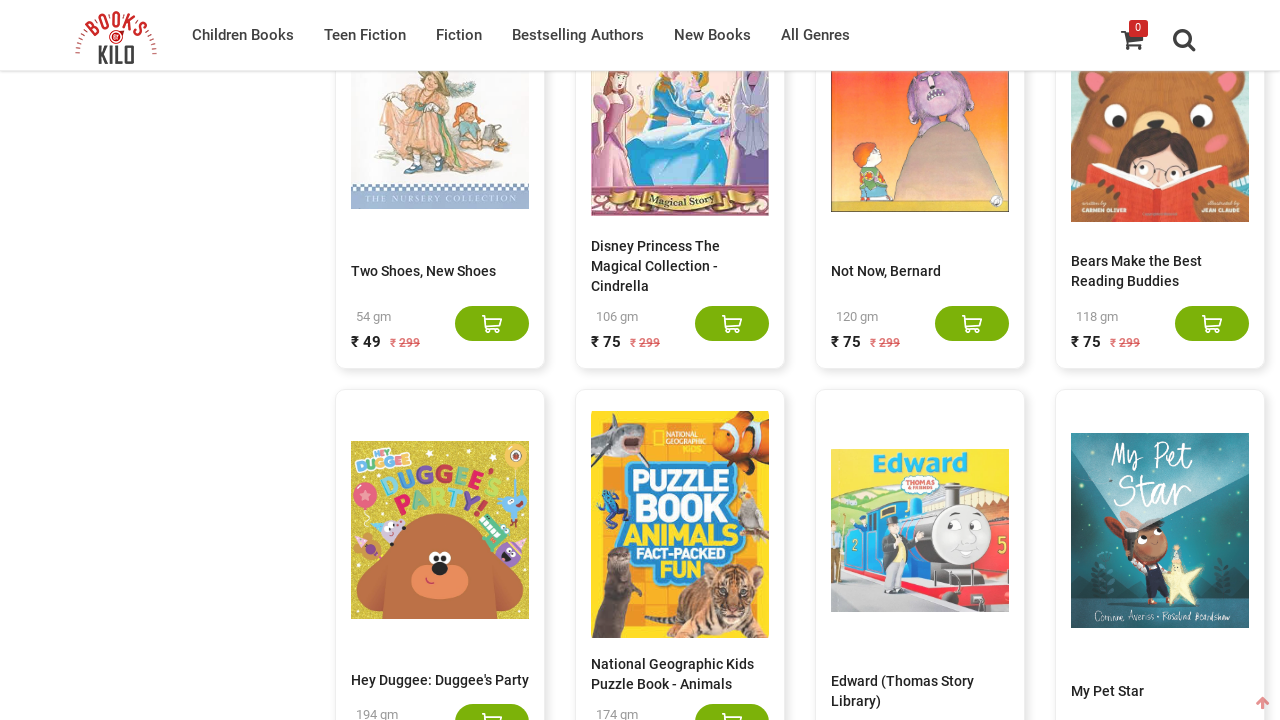

Current book count: 380
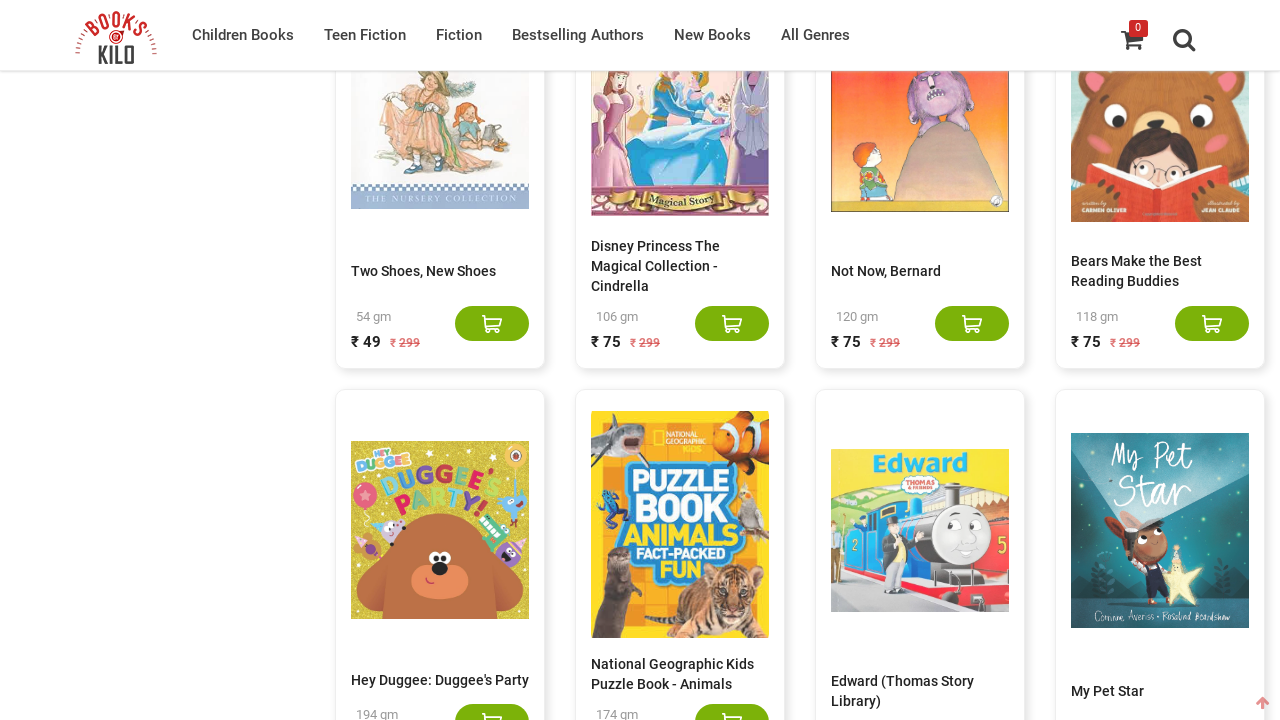

Updated previous count to 380
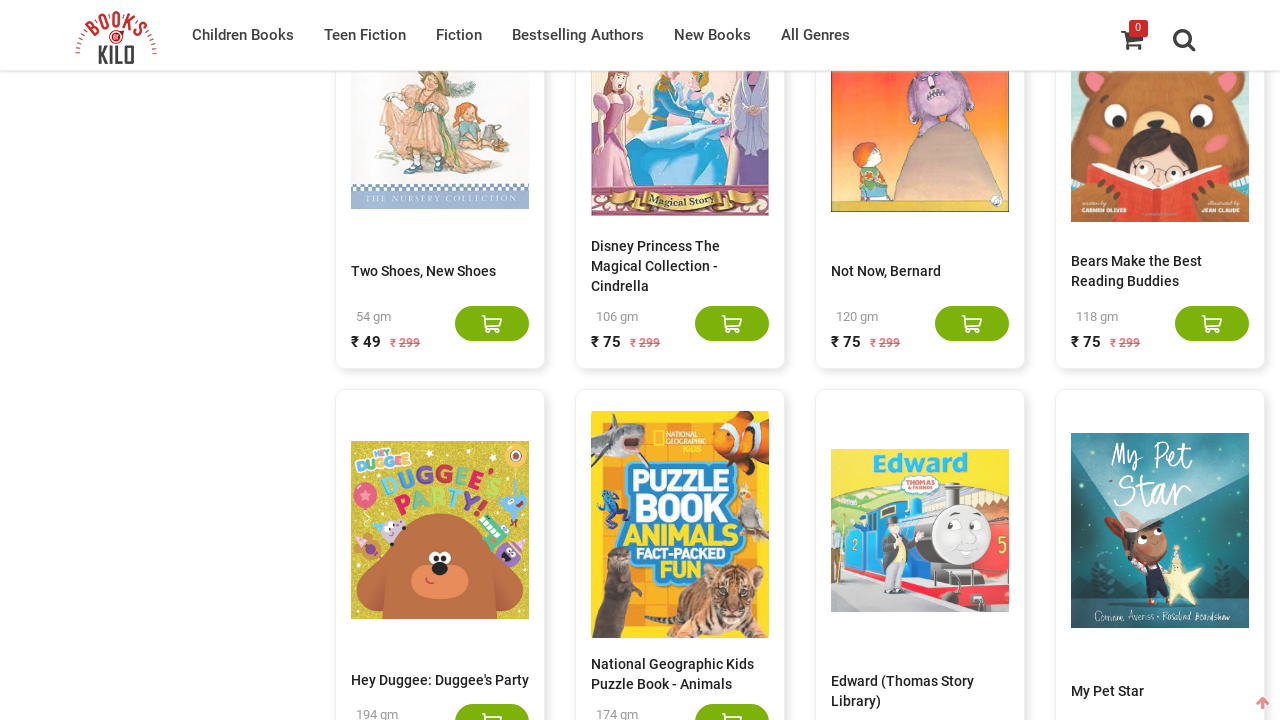

Pressed End key to scroll to bottom of page
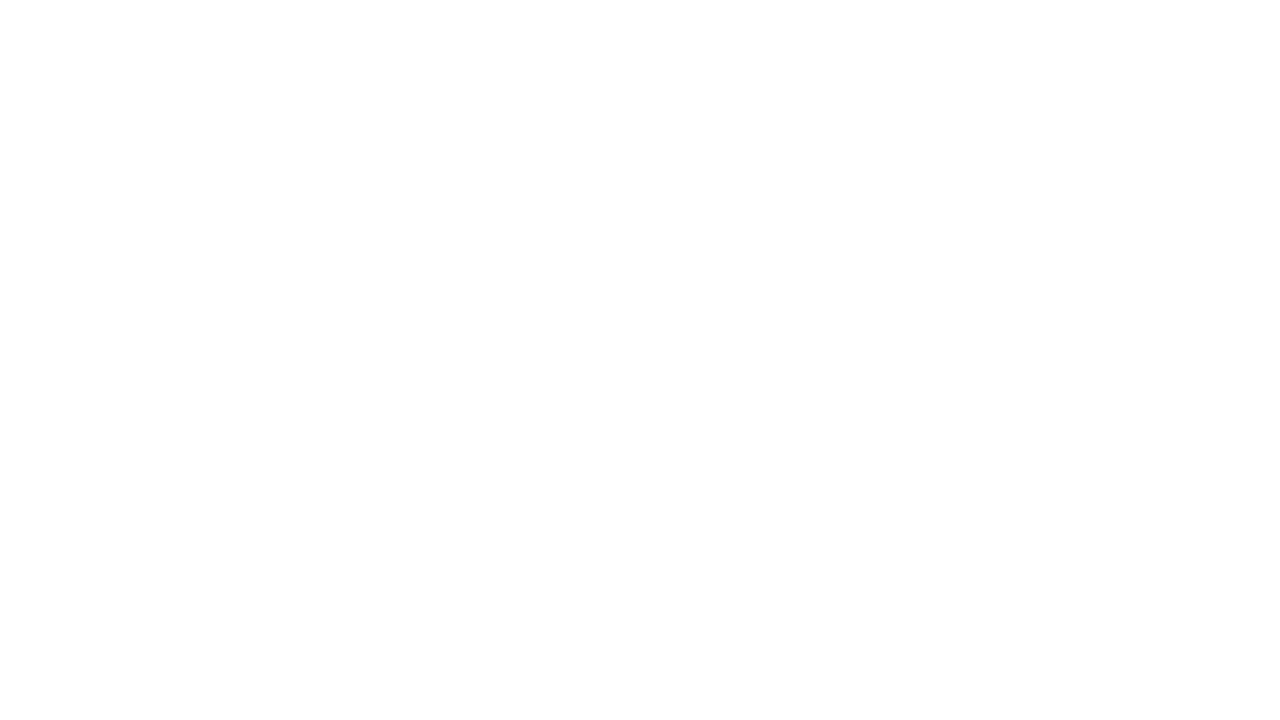

Waited 3 seconds for lazy loading to complete
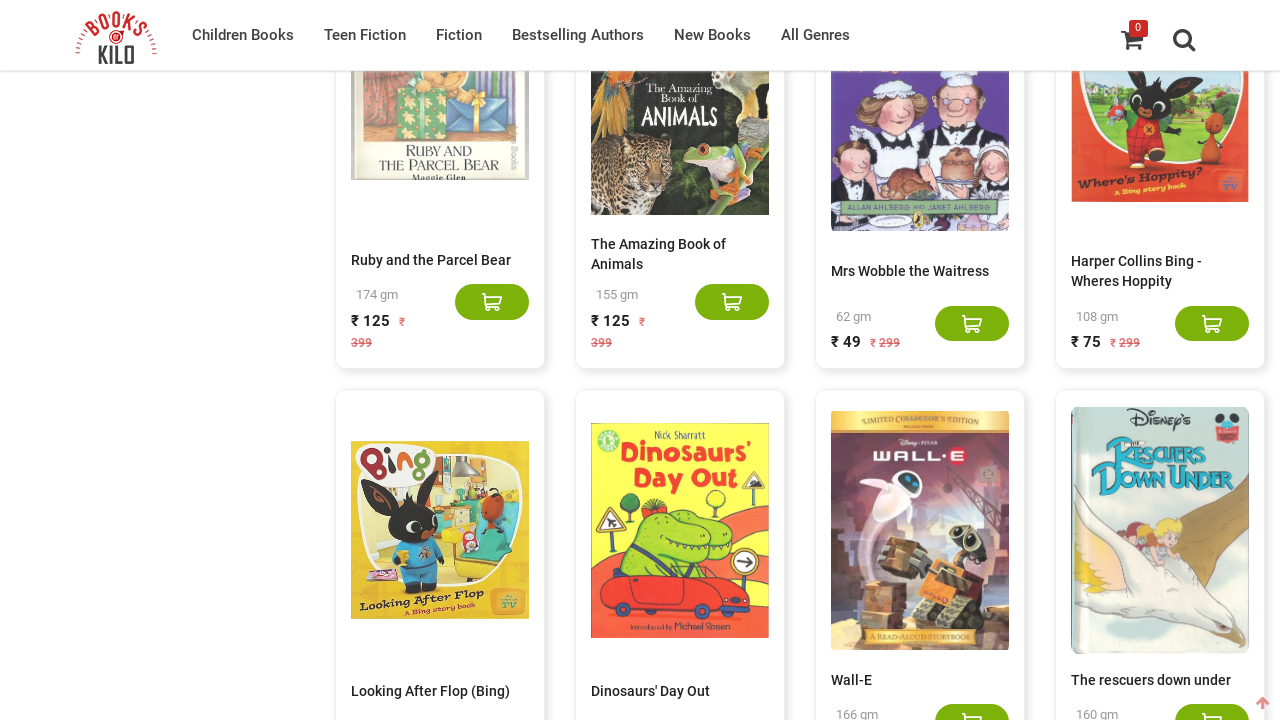

Retrieved list of book elements from products div
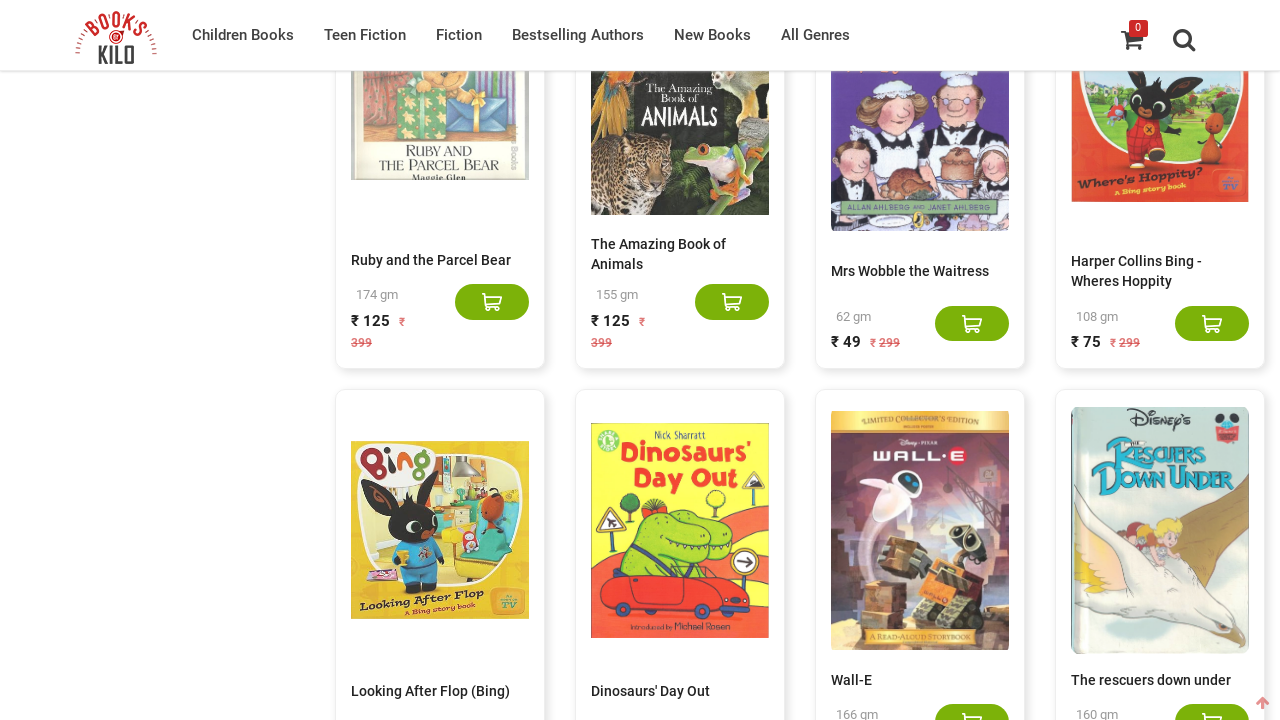

Current book count: 400
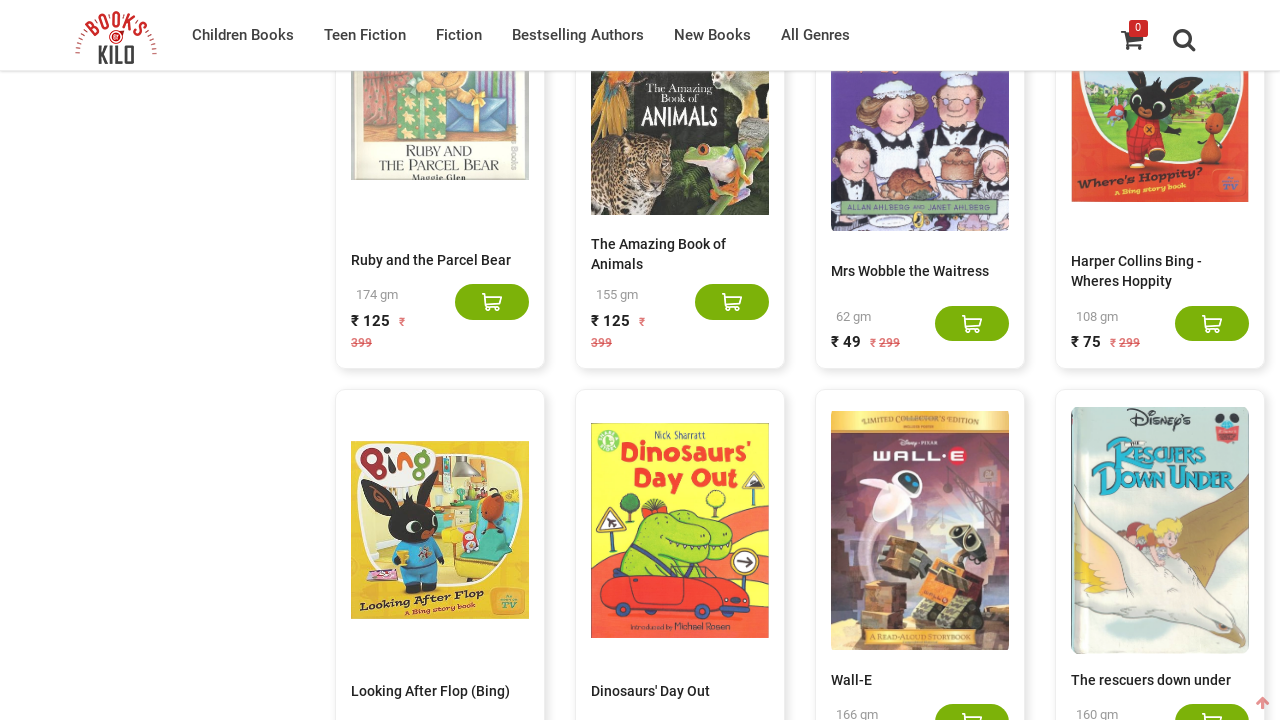

Updated previous count to 400
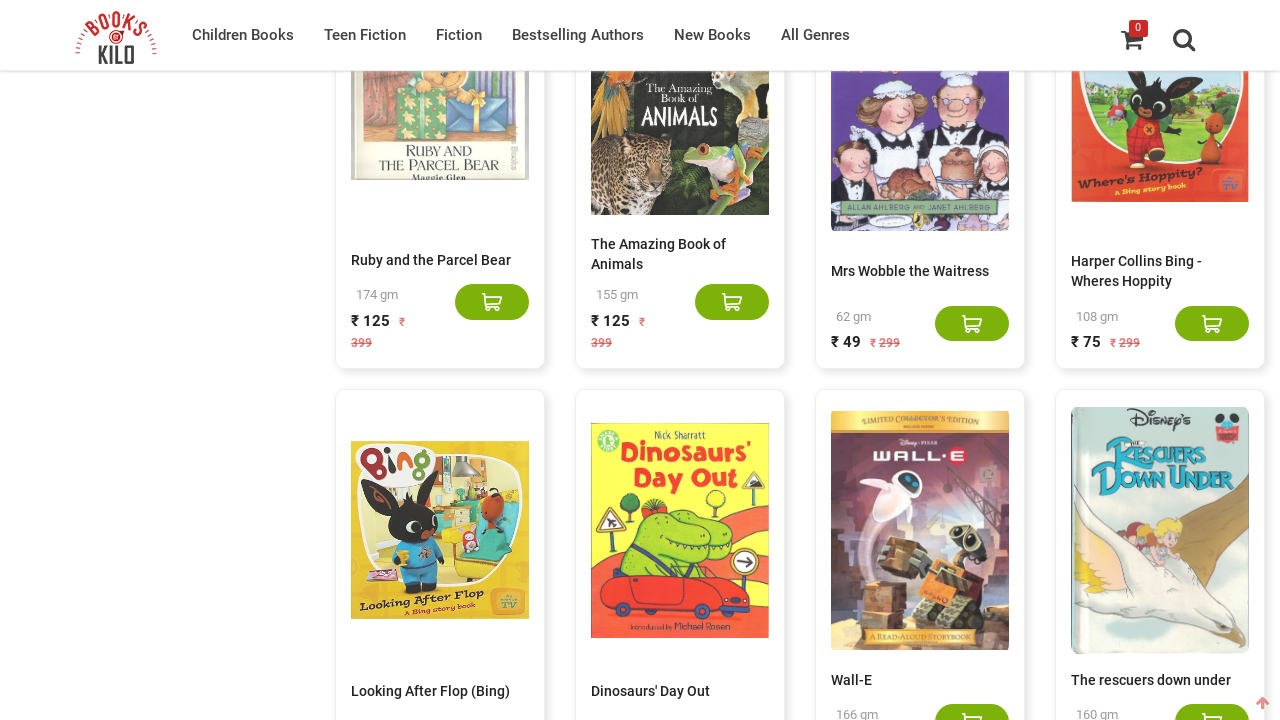

Pressed End key to scroll to bottom of page
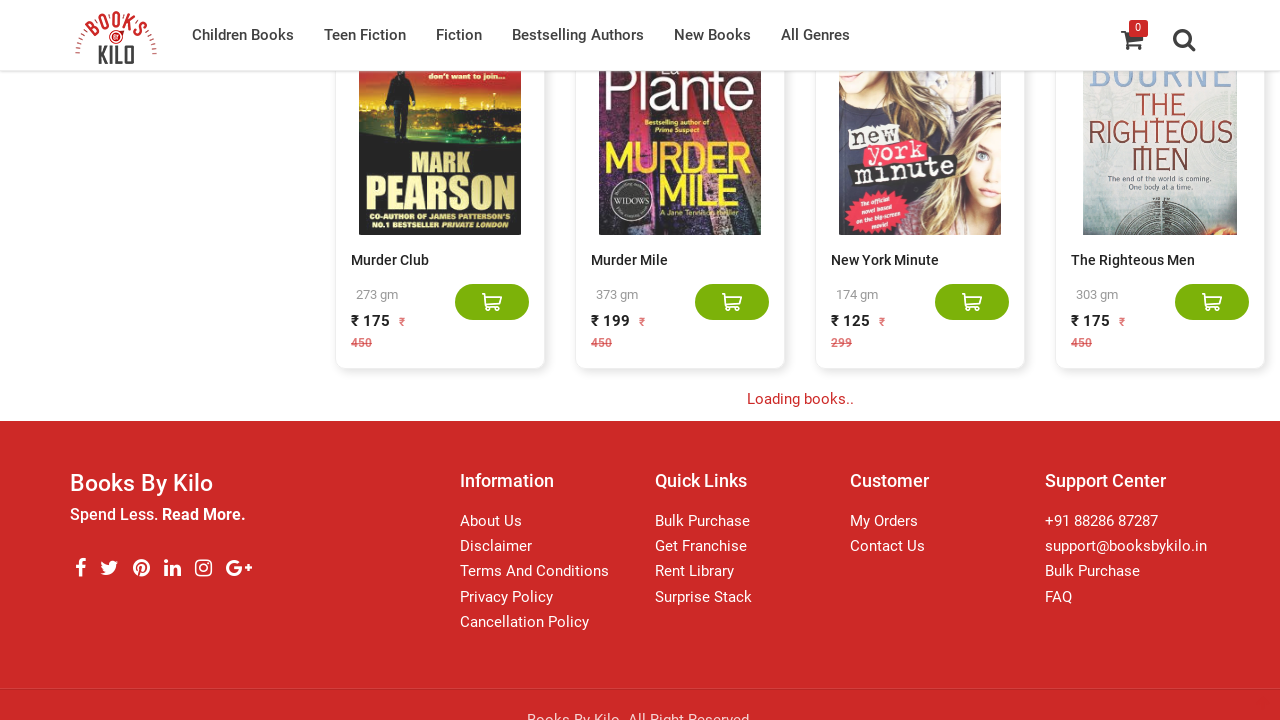

Waited 3 seconds for lazy loading to complete
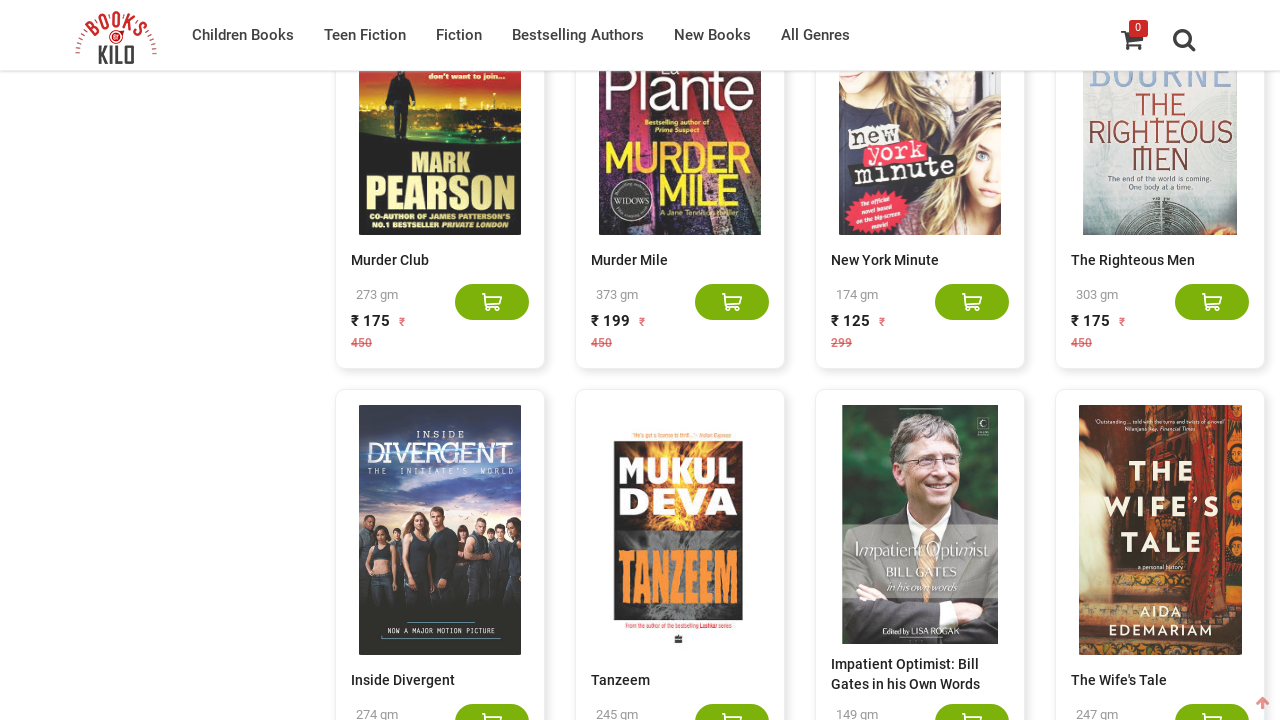

Retrieved list of book elements from products div
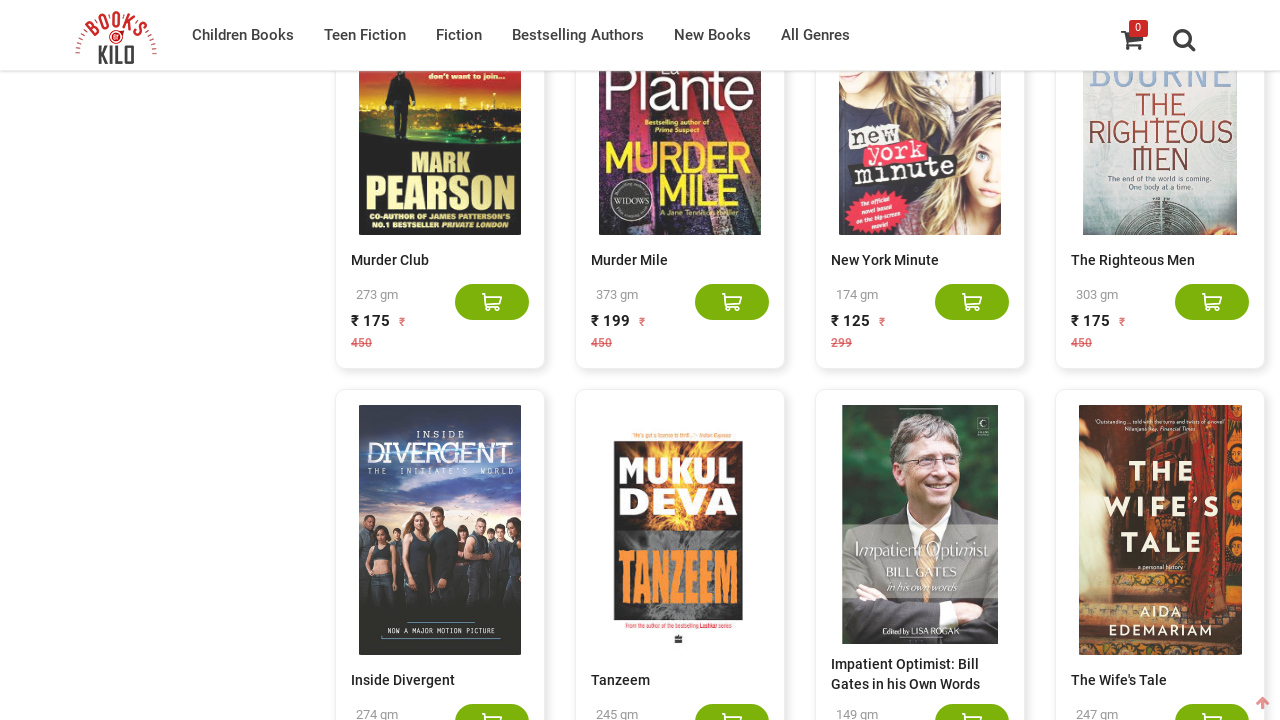

Current book count: 420
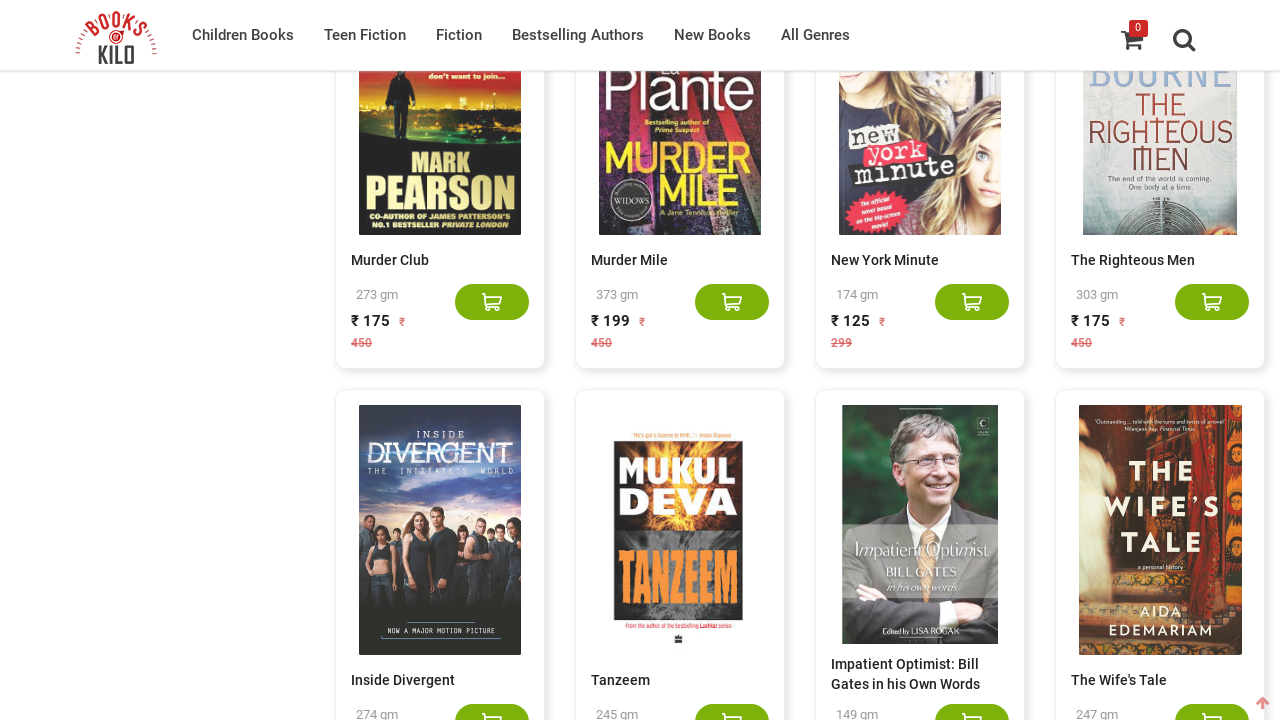

Updated previous count to 420
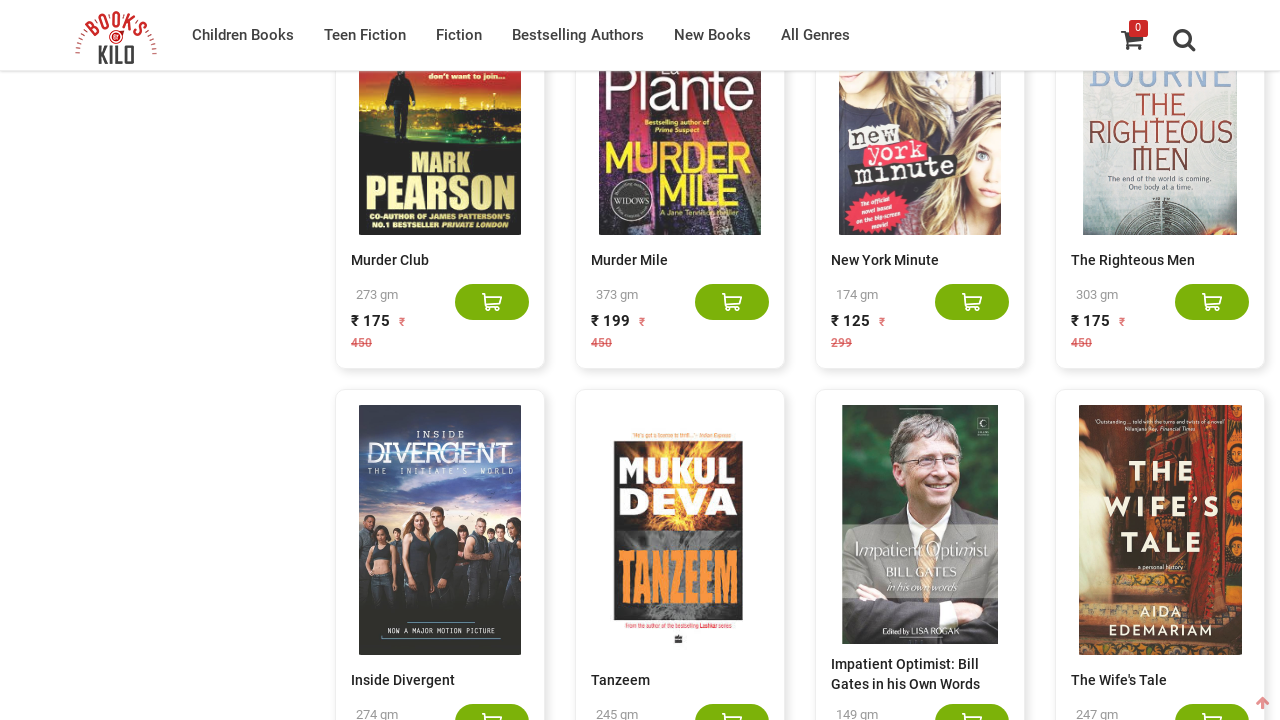

Pressed End key to scroll to bottom of page
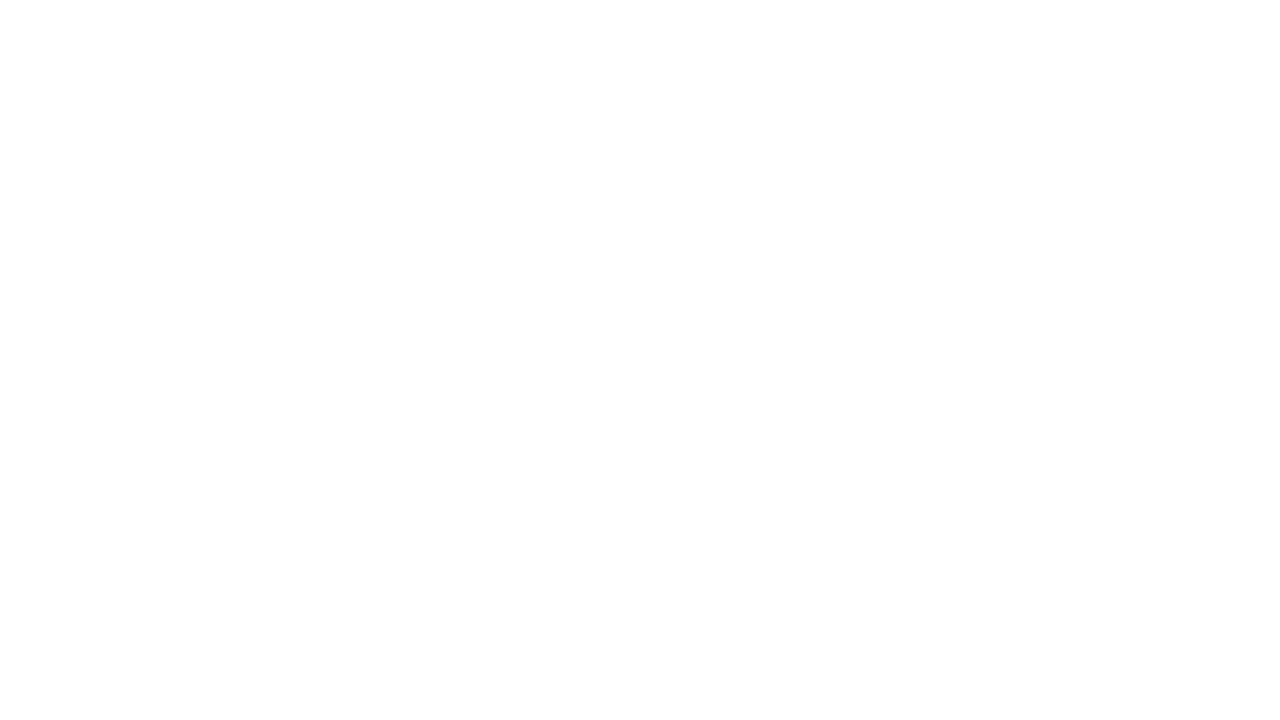

Waited 3 seconds for lazy loading to complete
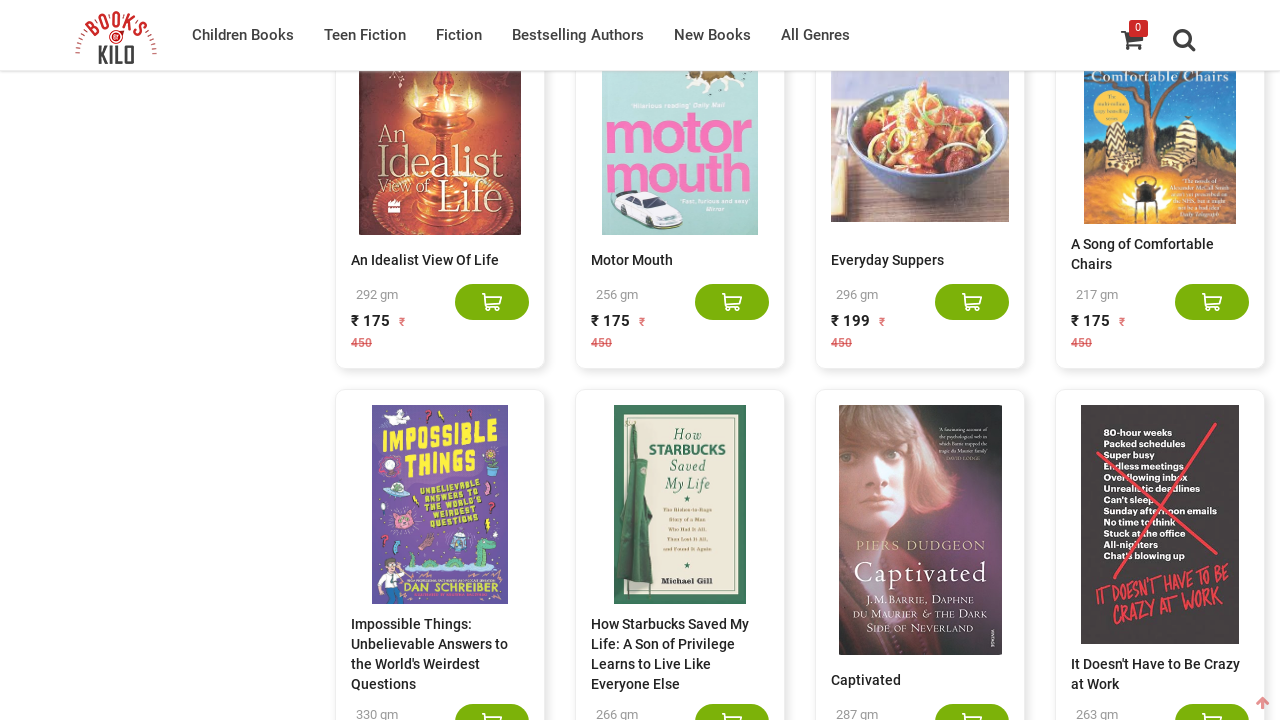

Retrieved list of book elements from products div
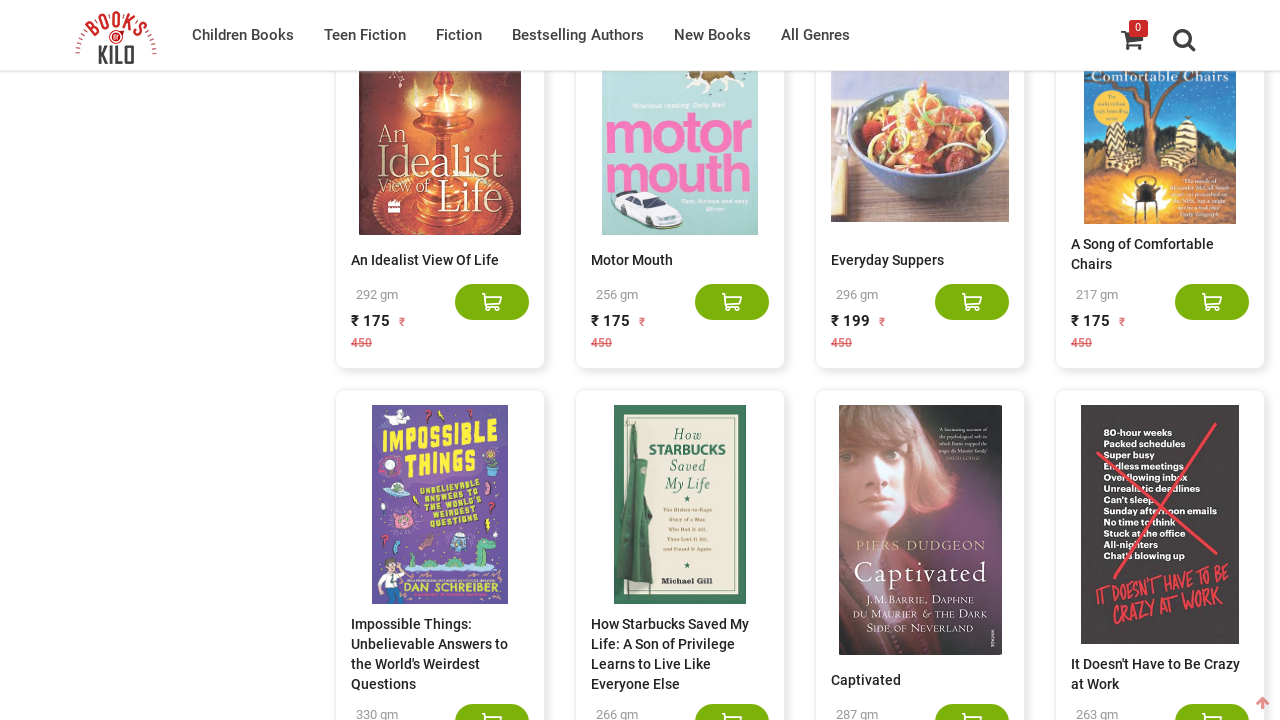

Current book count: 440
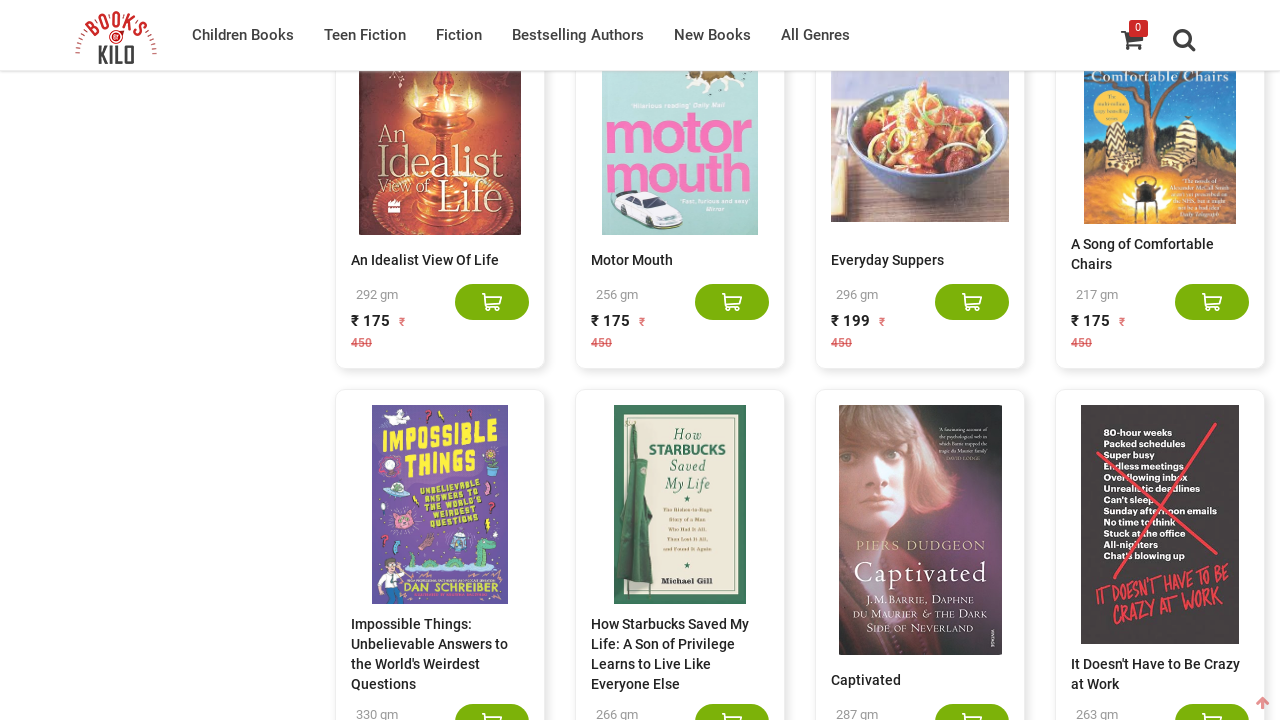

Updated previous count to 440
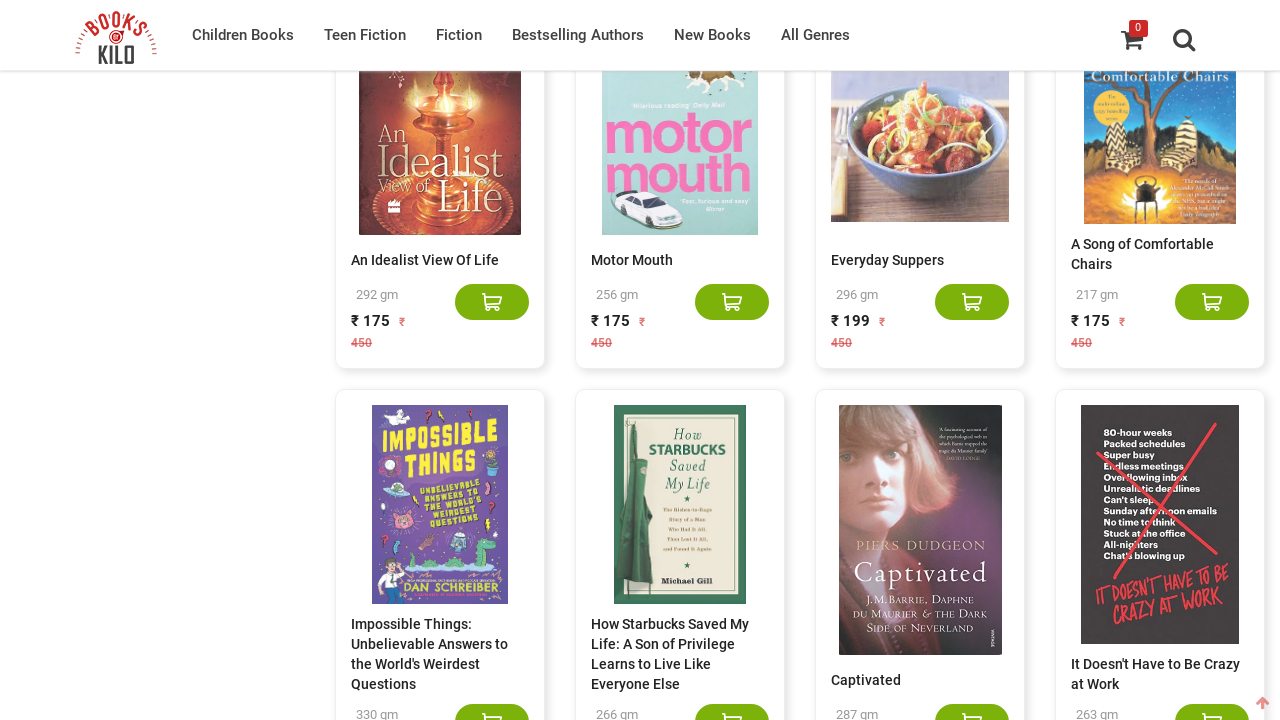

Pressed End key to scroll to bottom of page
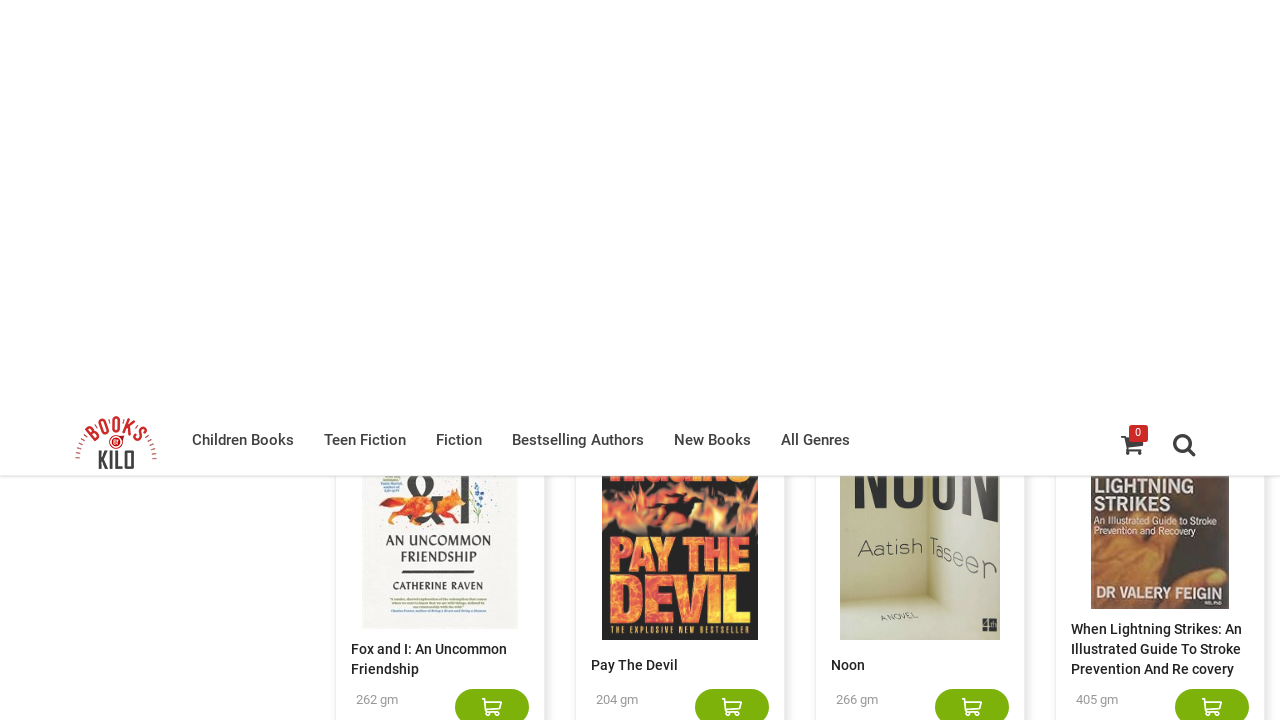

Waited 3 seconds for lazy loading to complete
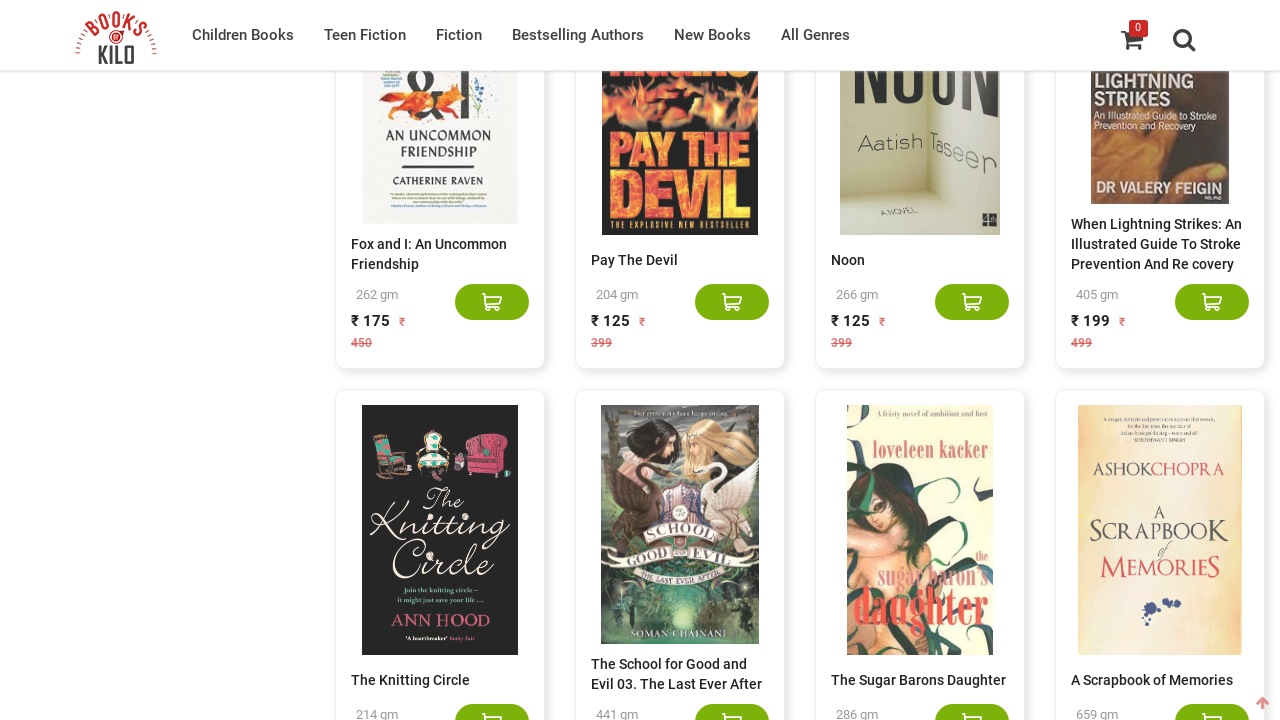

Retrieved list of book elements from products div
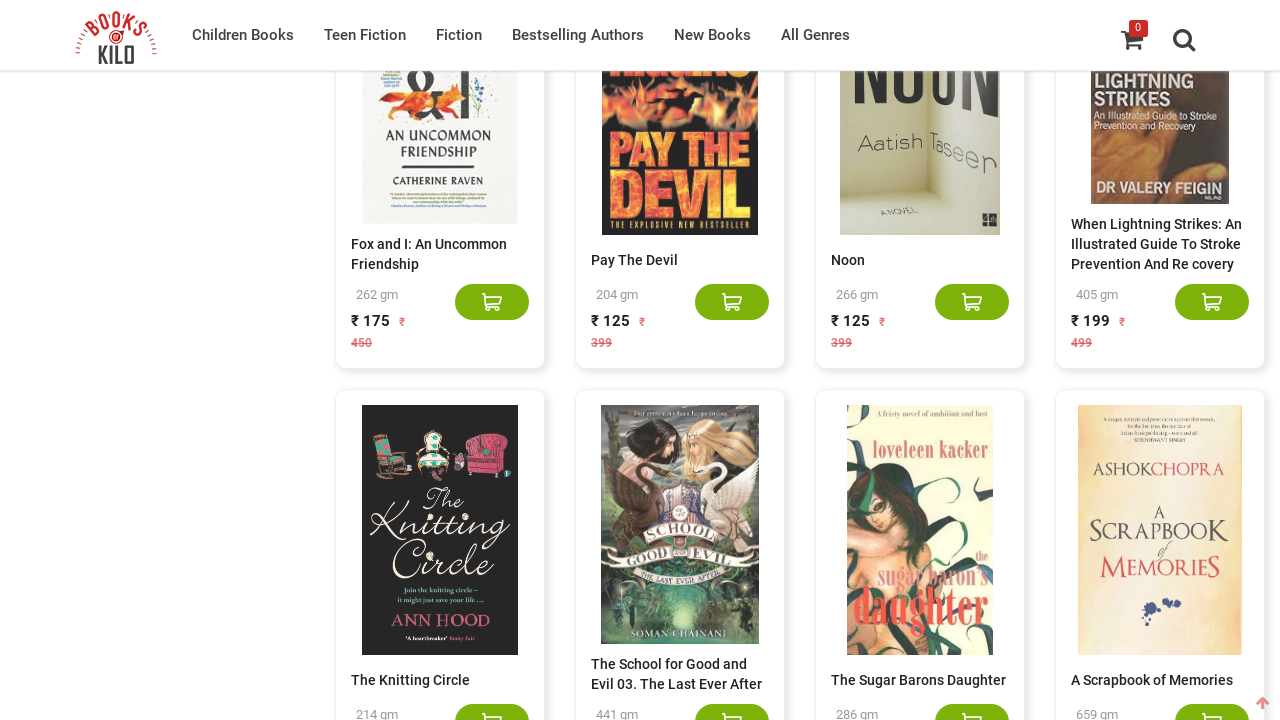

Current book count: 460
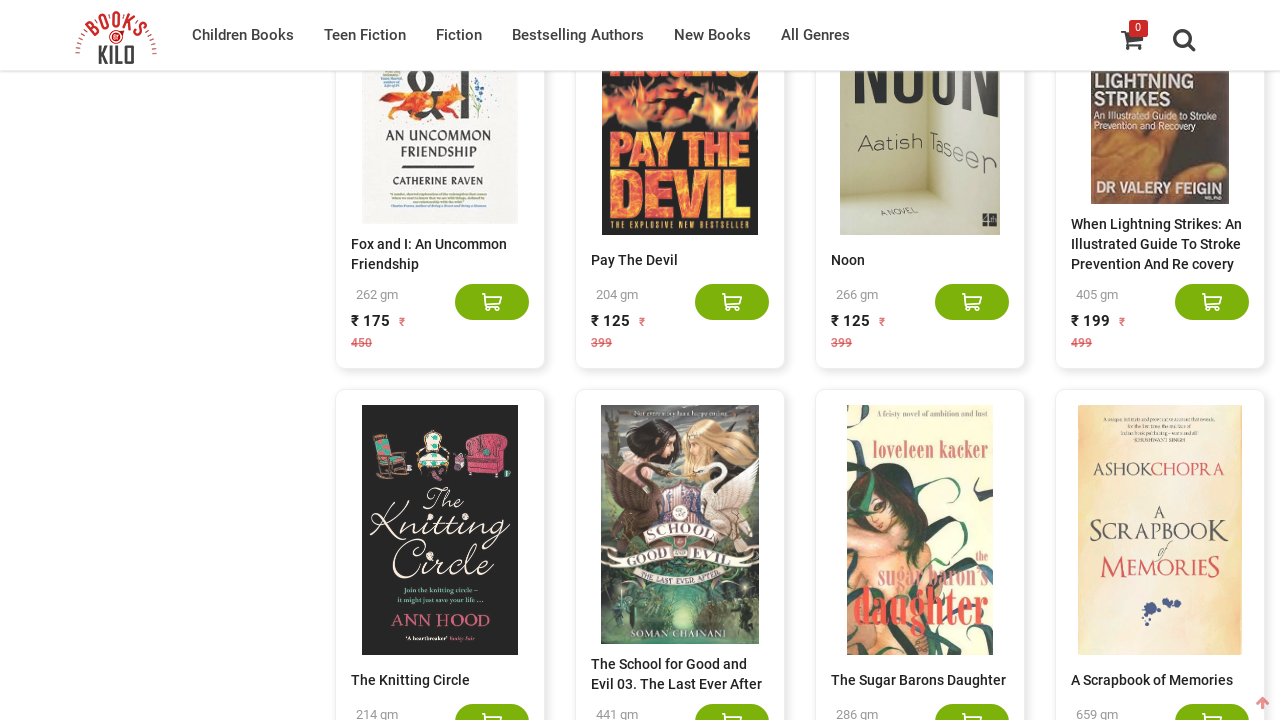

Updated previous count to 460
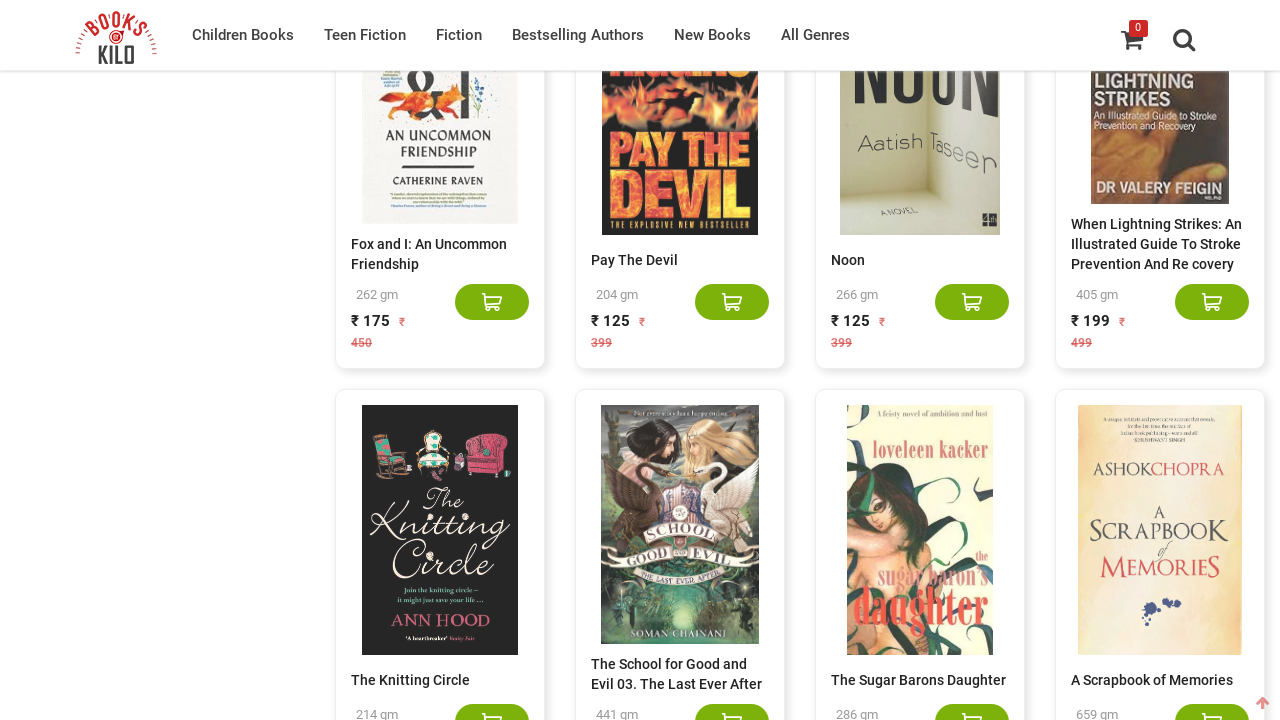

Pressed End key to scroll to bottom of page
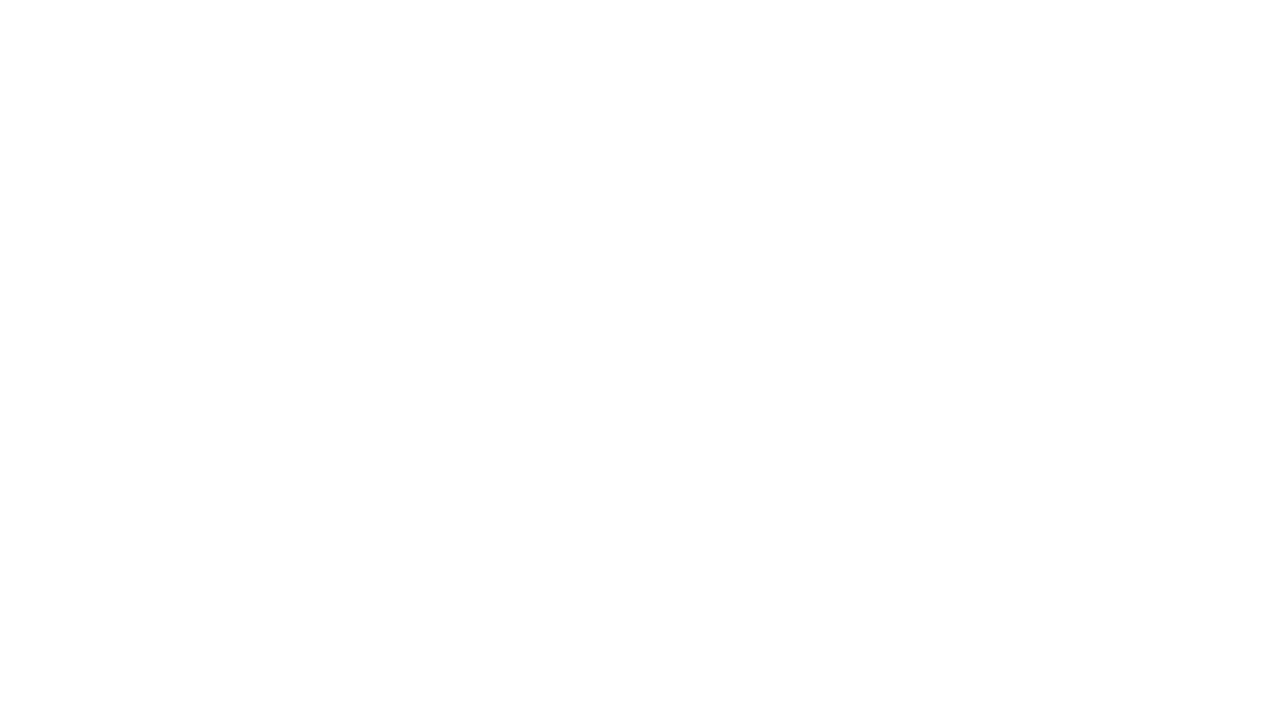

Waited 3 seconds for lazy loading to complete
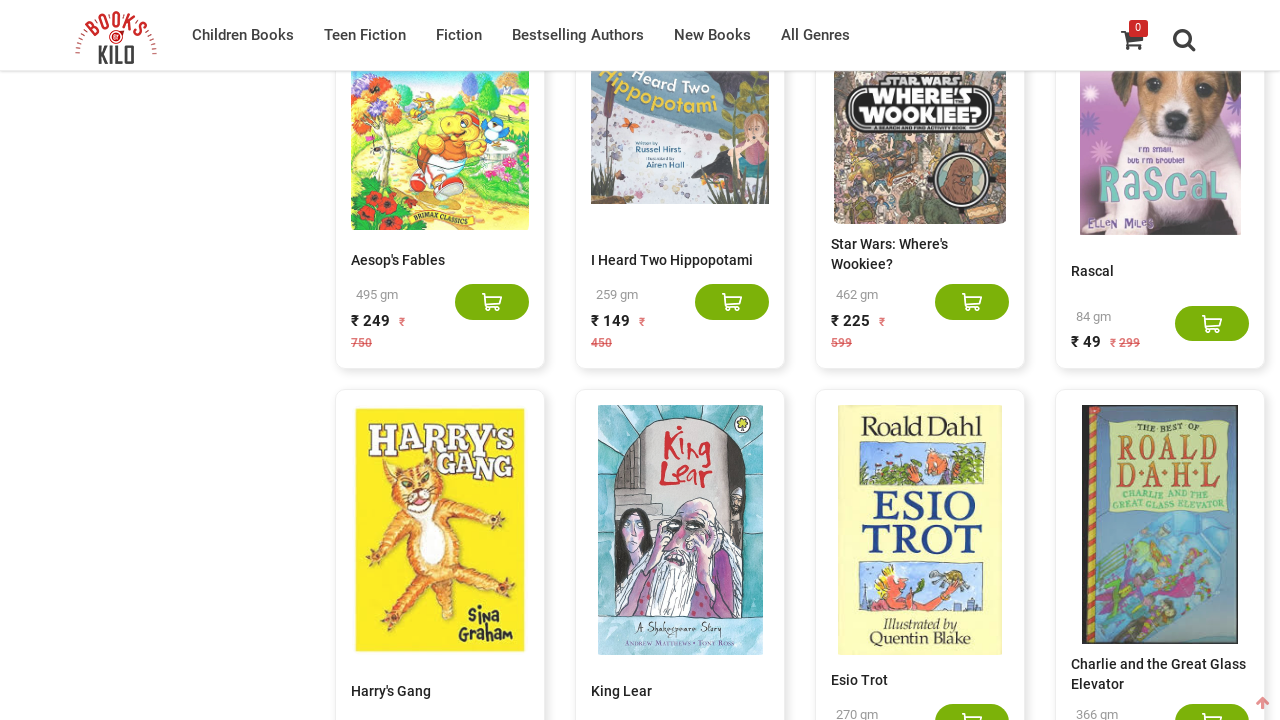

Retrieved list of book elements from products div
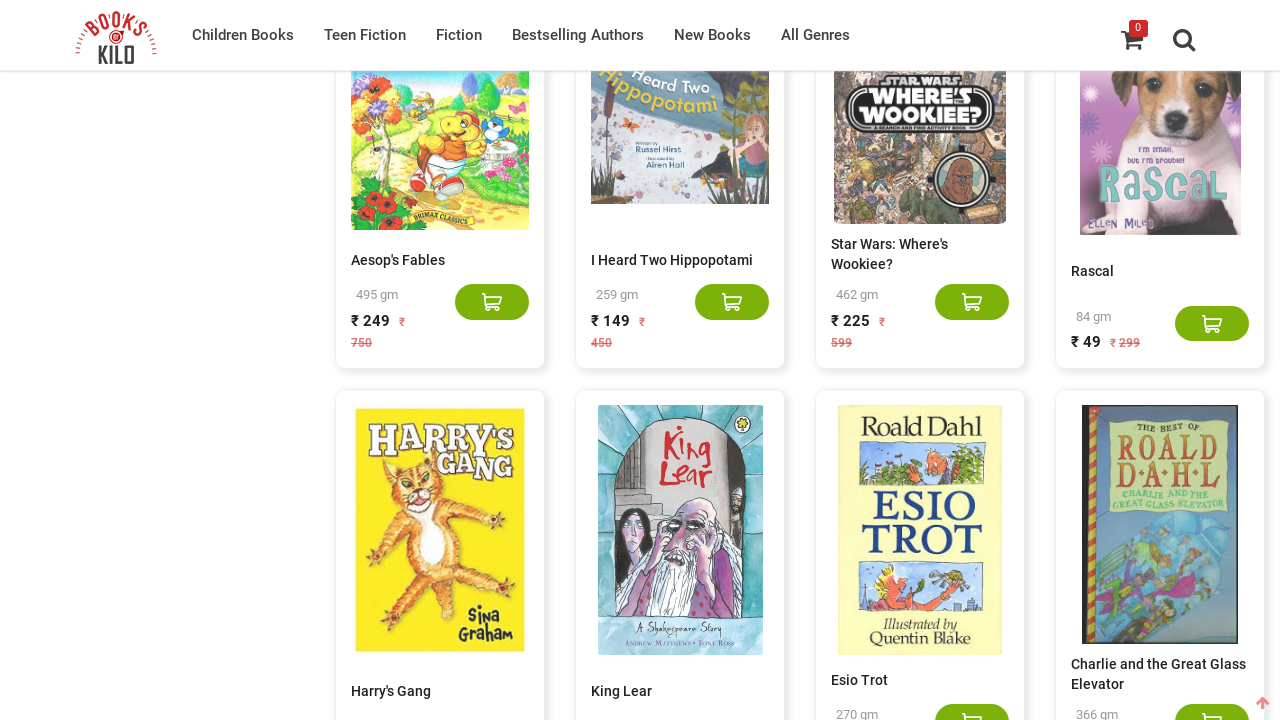

Current book count: 480
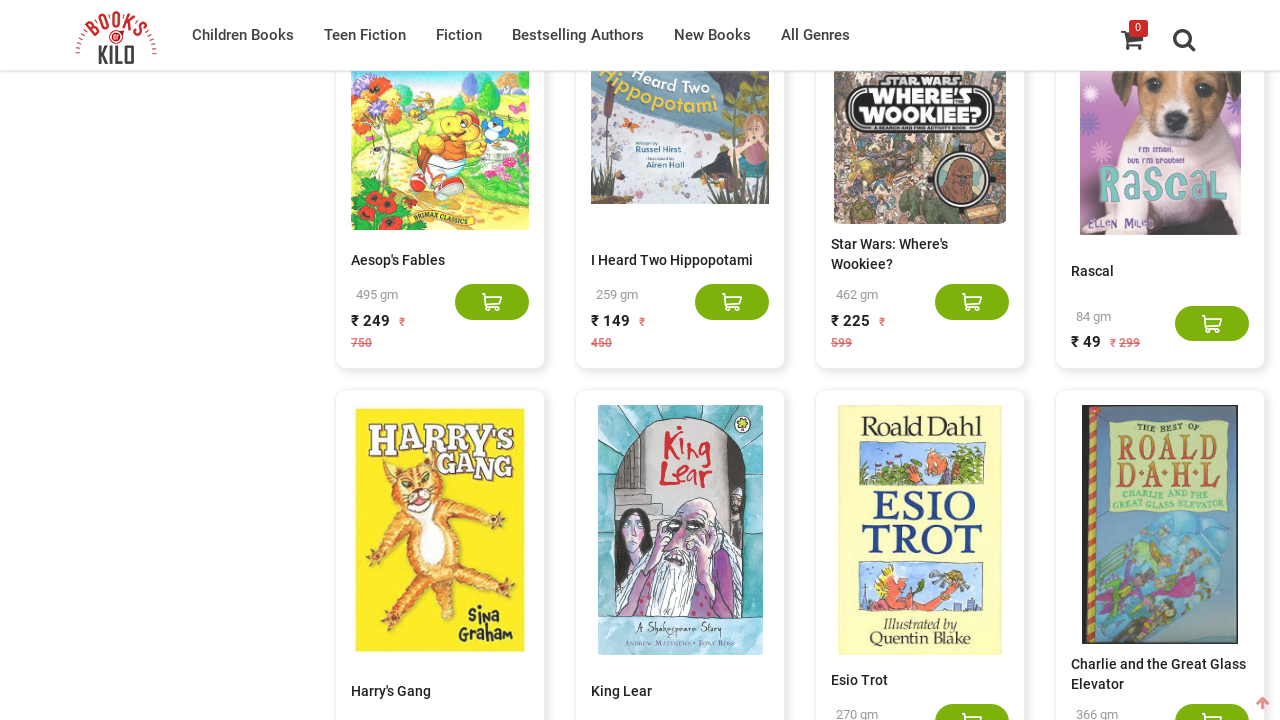

Updated previous count to 480
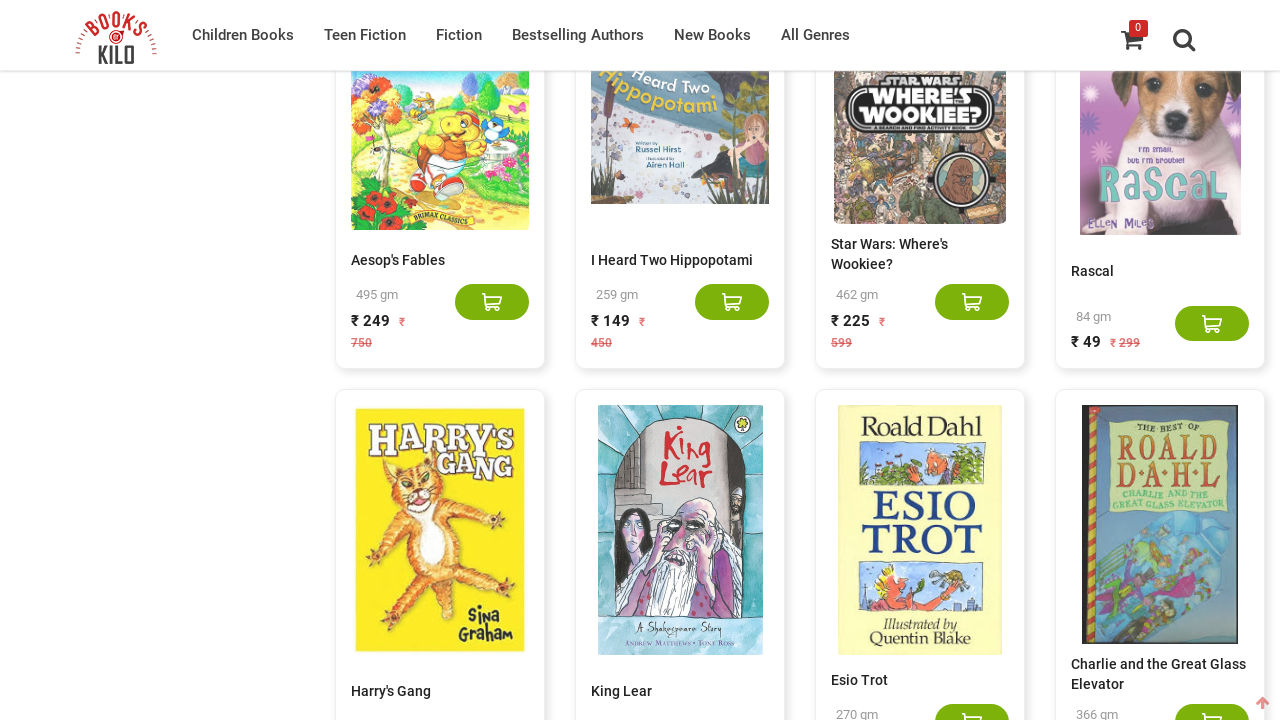

Pressed End key to scroll to bottom of page
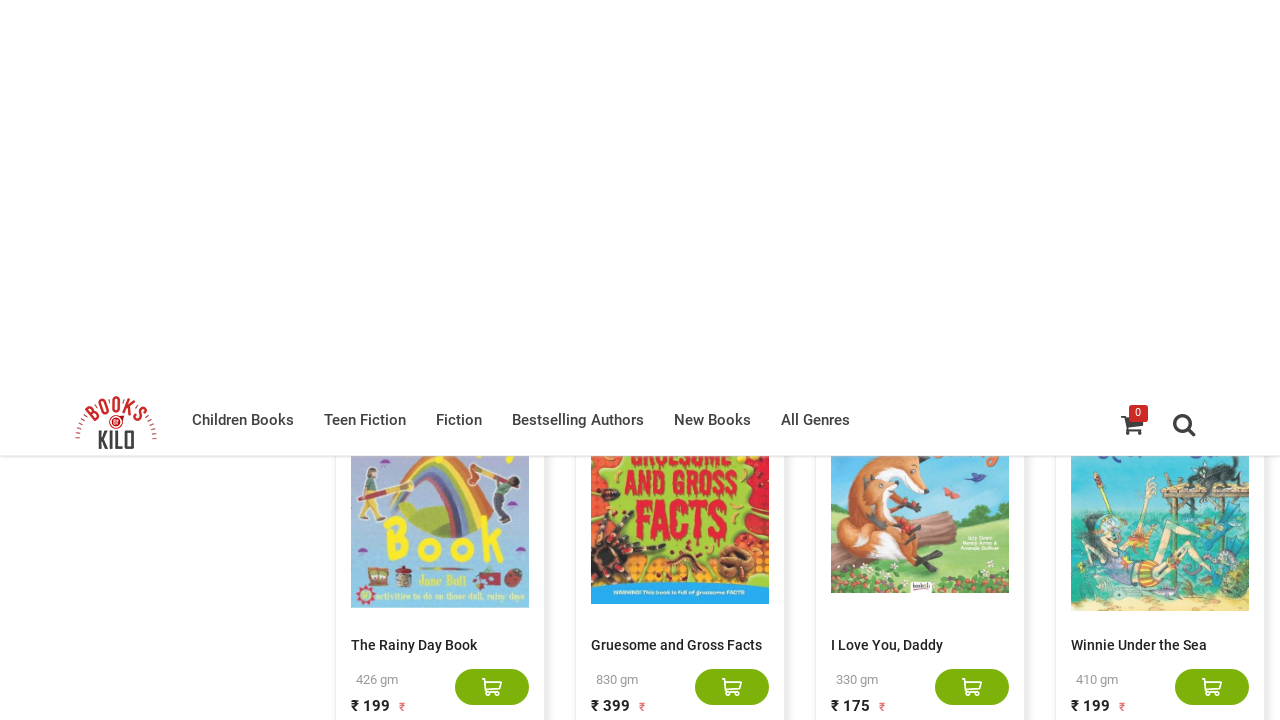

Waited 3 seconds for lazy loading to complete
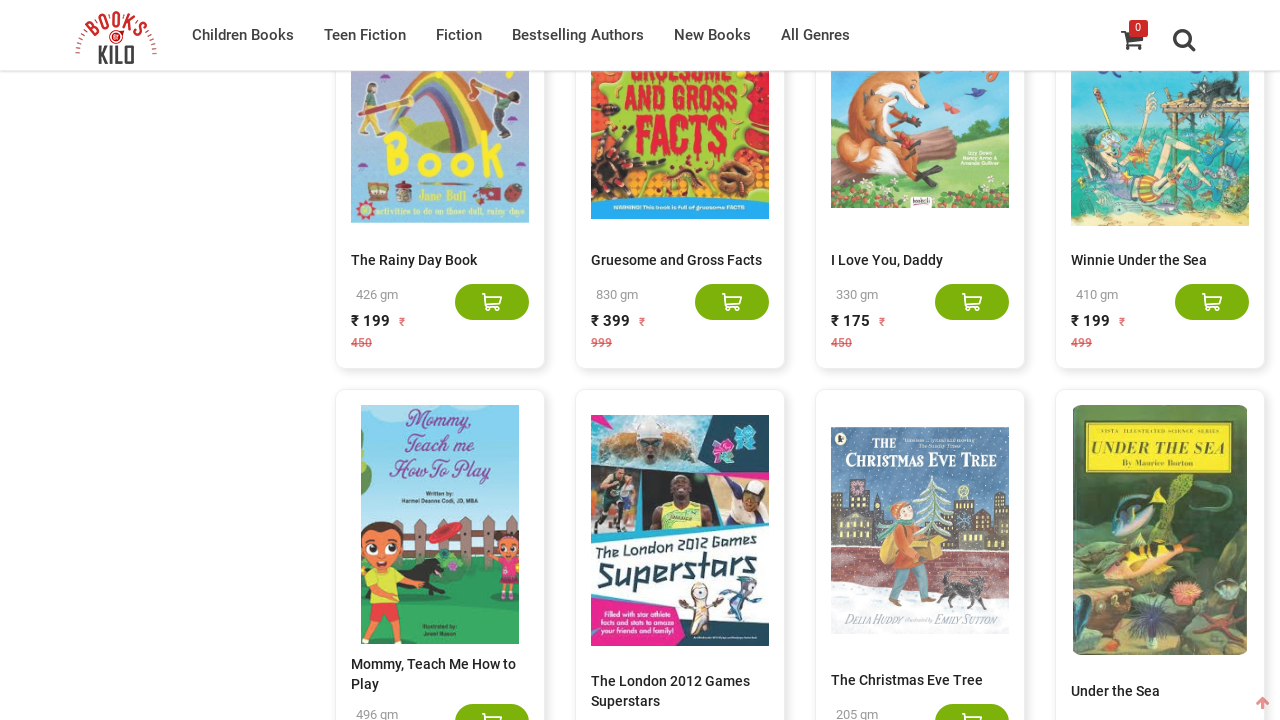

Retrieved list of book elements from products div
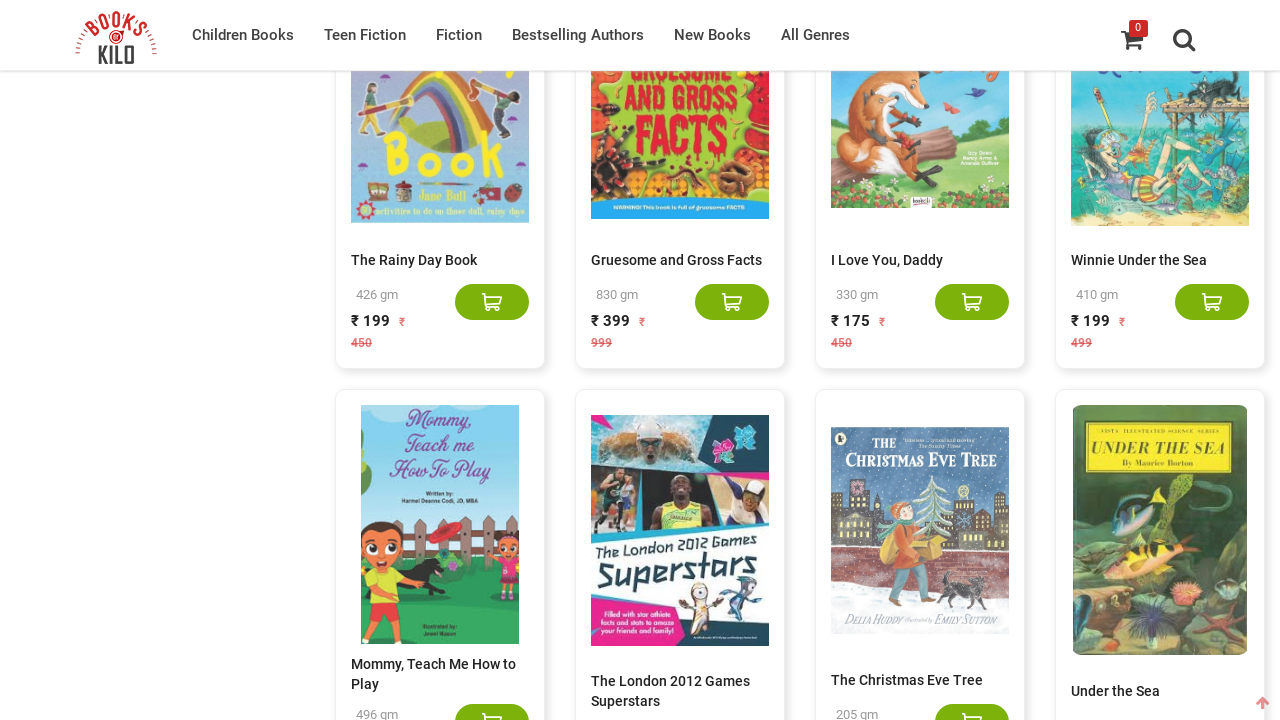

Current book count: 500
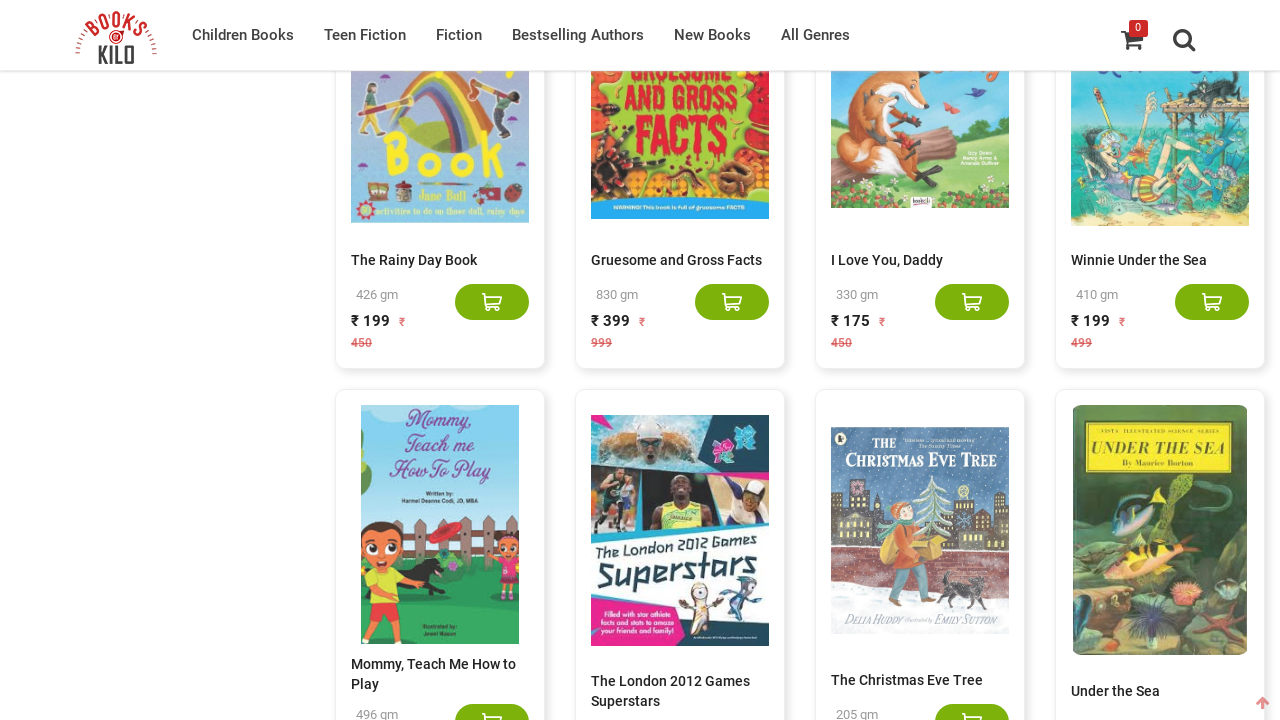

Updated previous count to 500
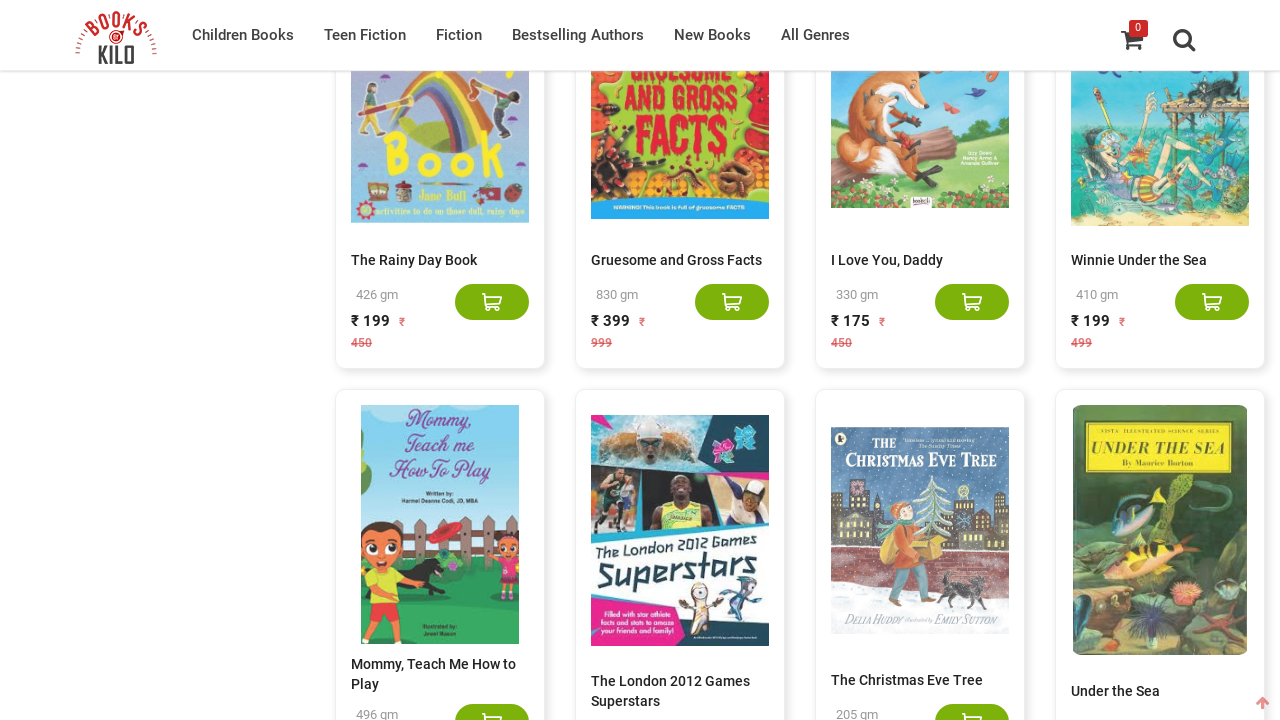

Pressed End key to scroll to bottom of page
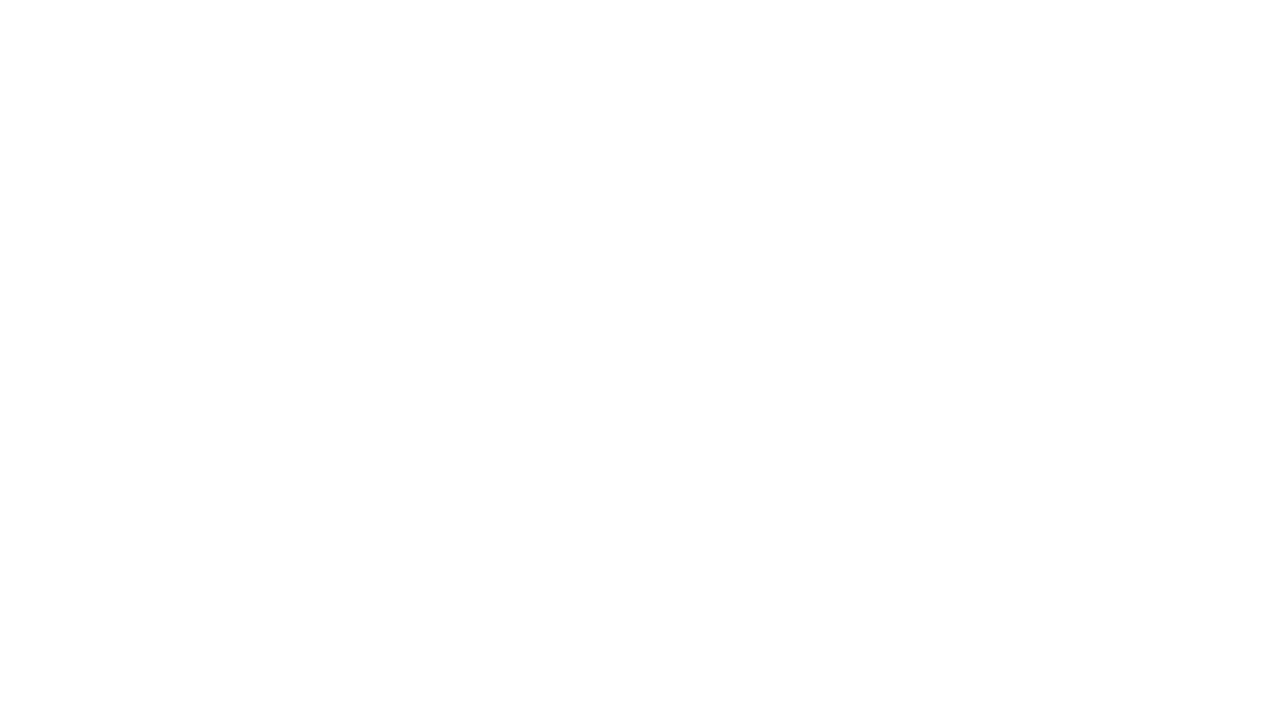

Waited 3 seconds for lazy loading to complete
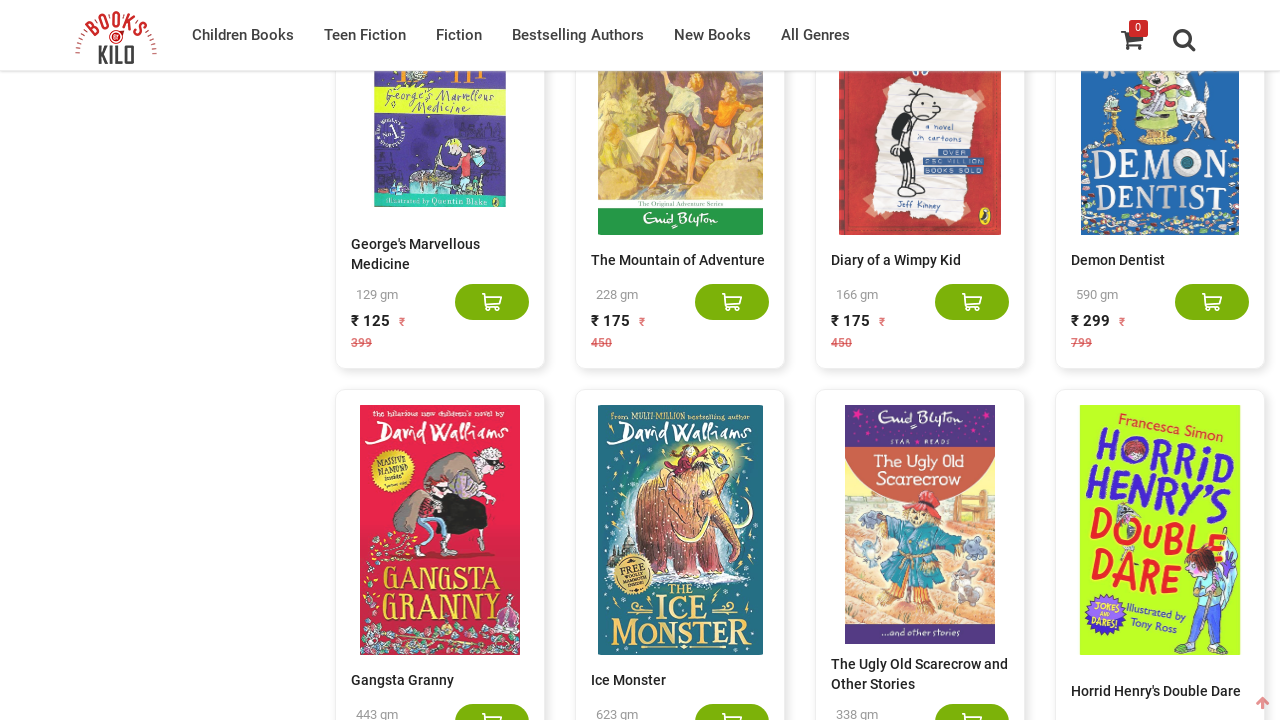

Retrieved list of book elements from products div
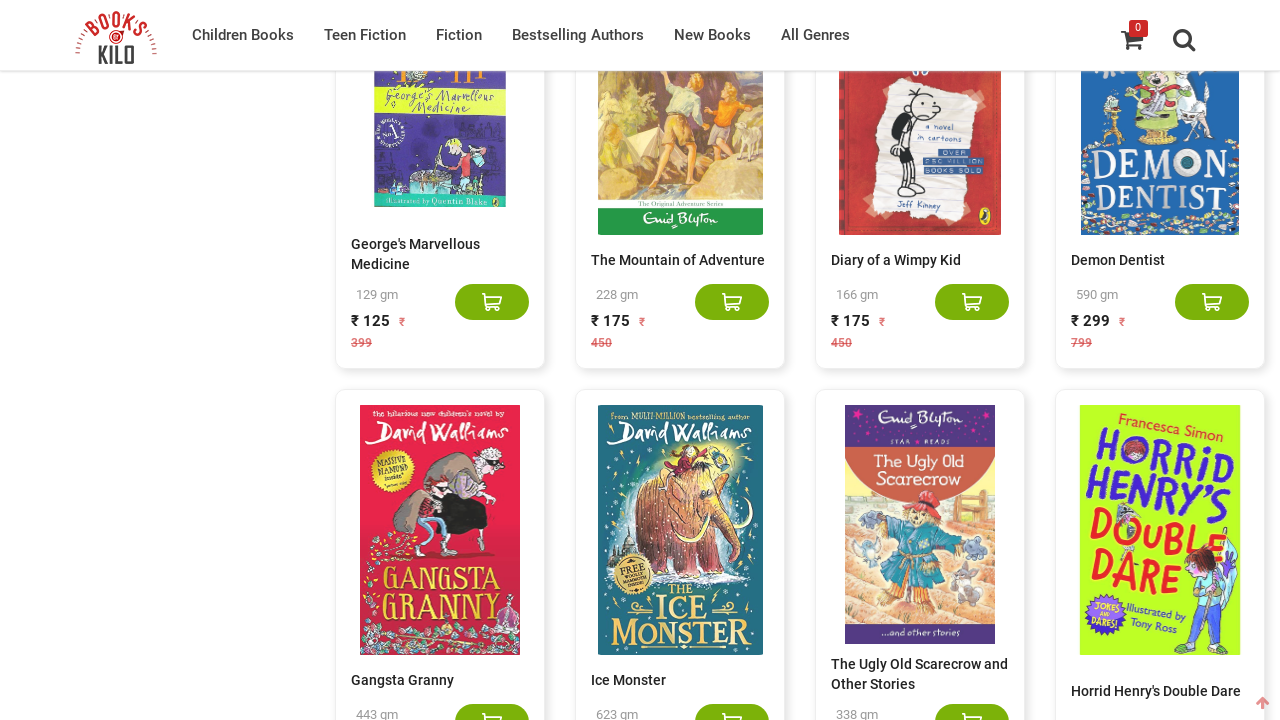

Current book count: 520
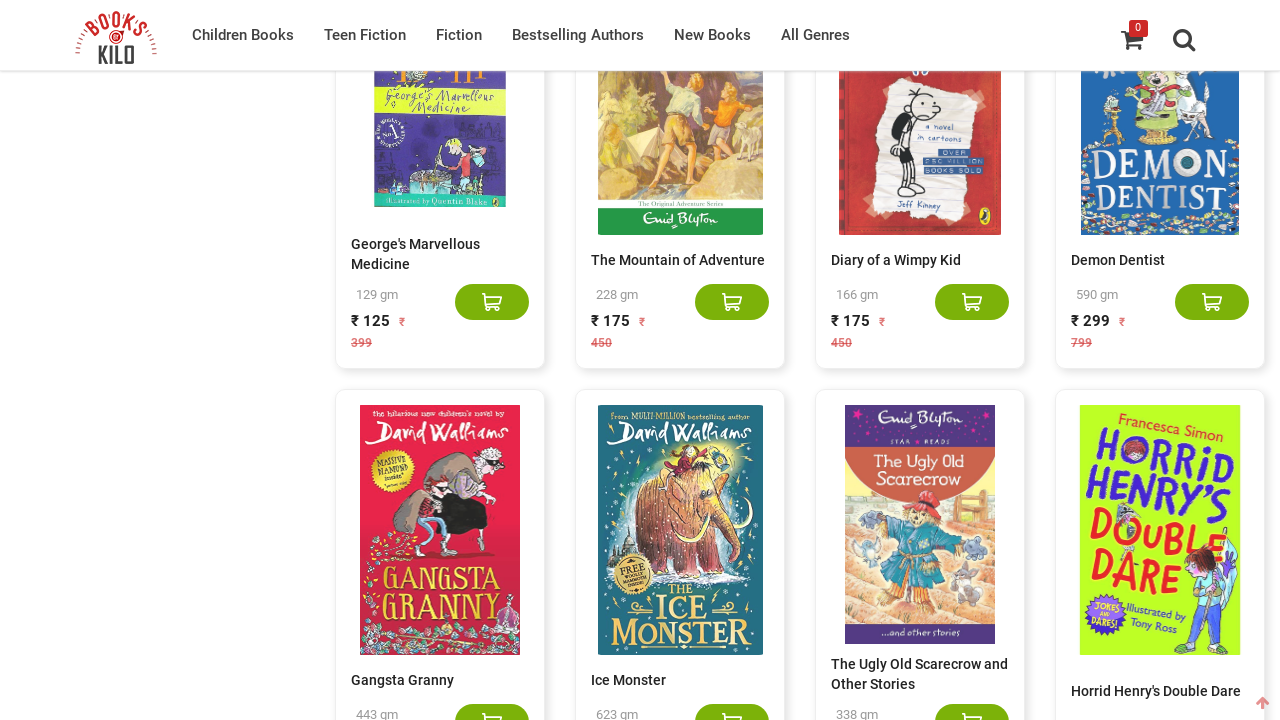

Updated previous count to 520
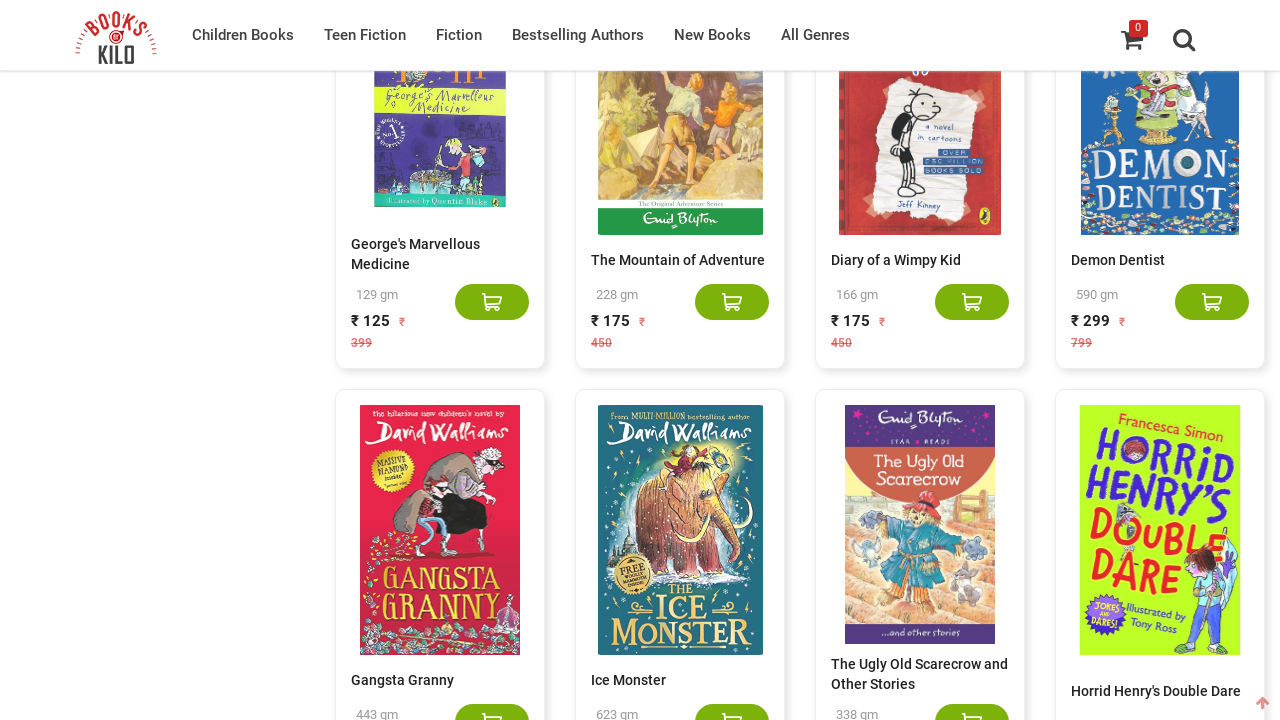

Pressed End key to scroll to bottom of page
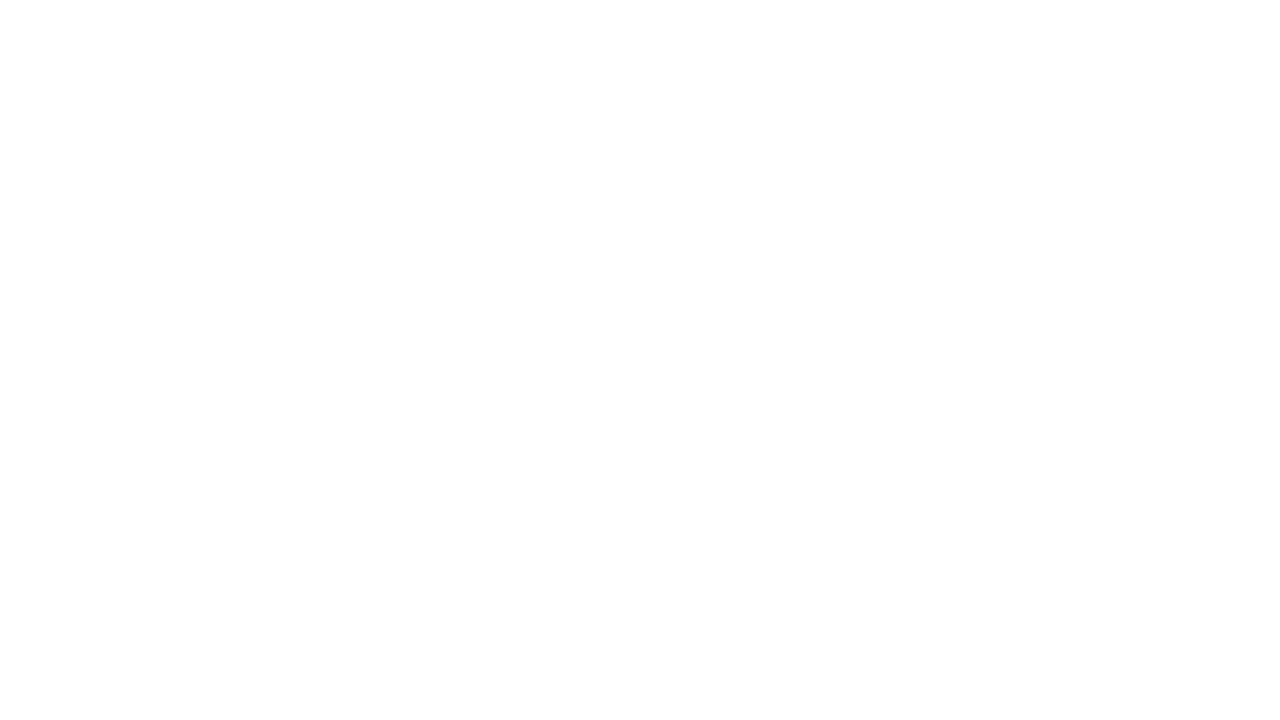

Waited 3 seconds for lazy loading to complete
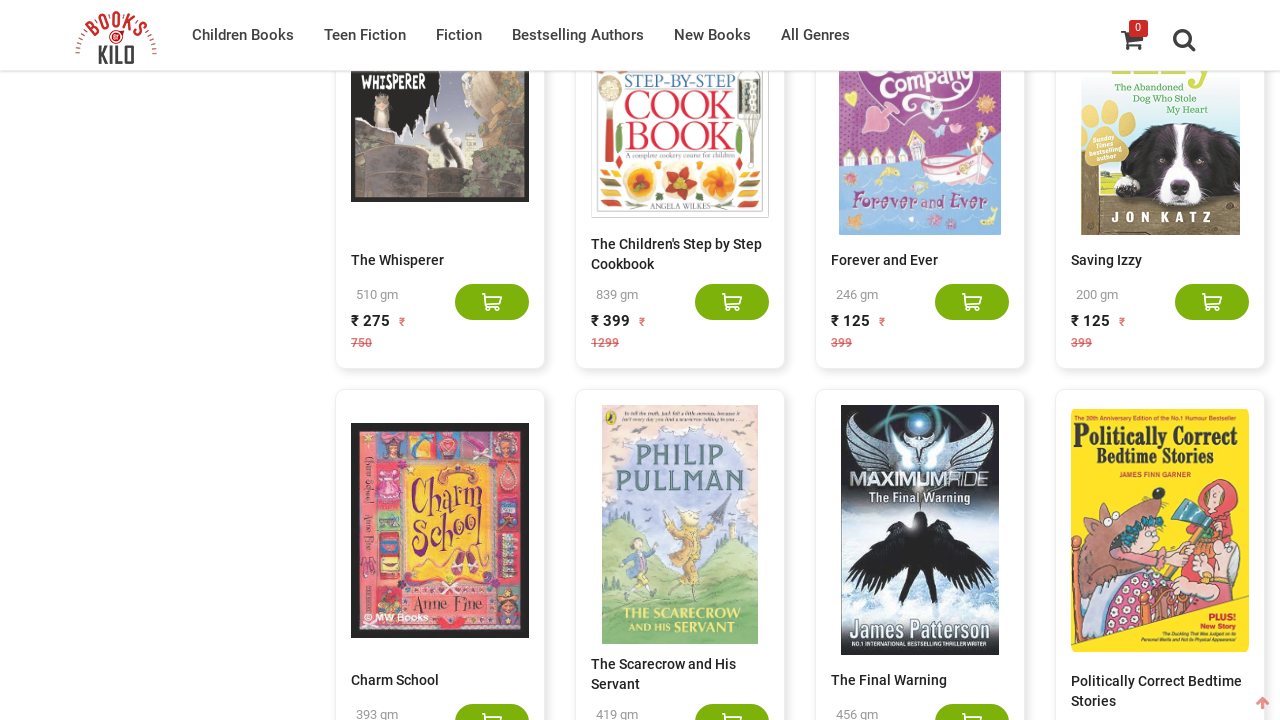

Retrieved list of book elements from products div
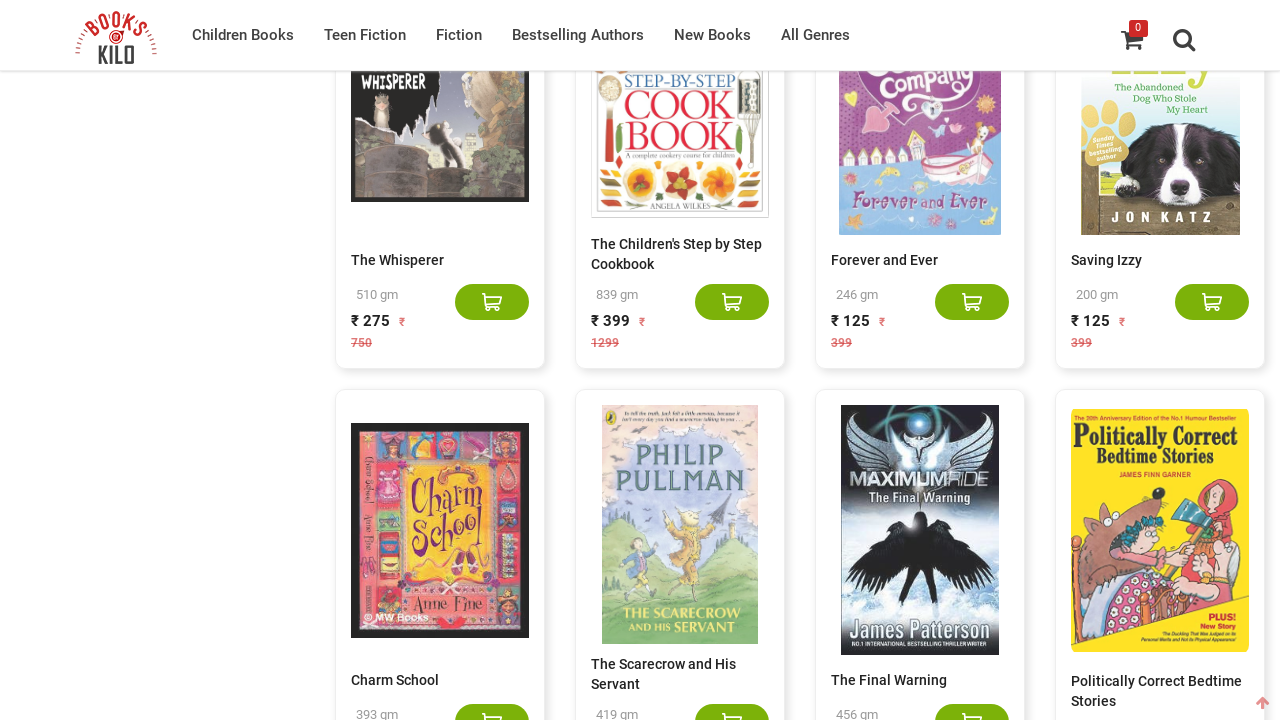

Current book count: 540
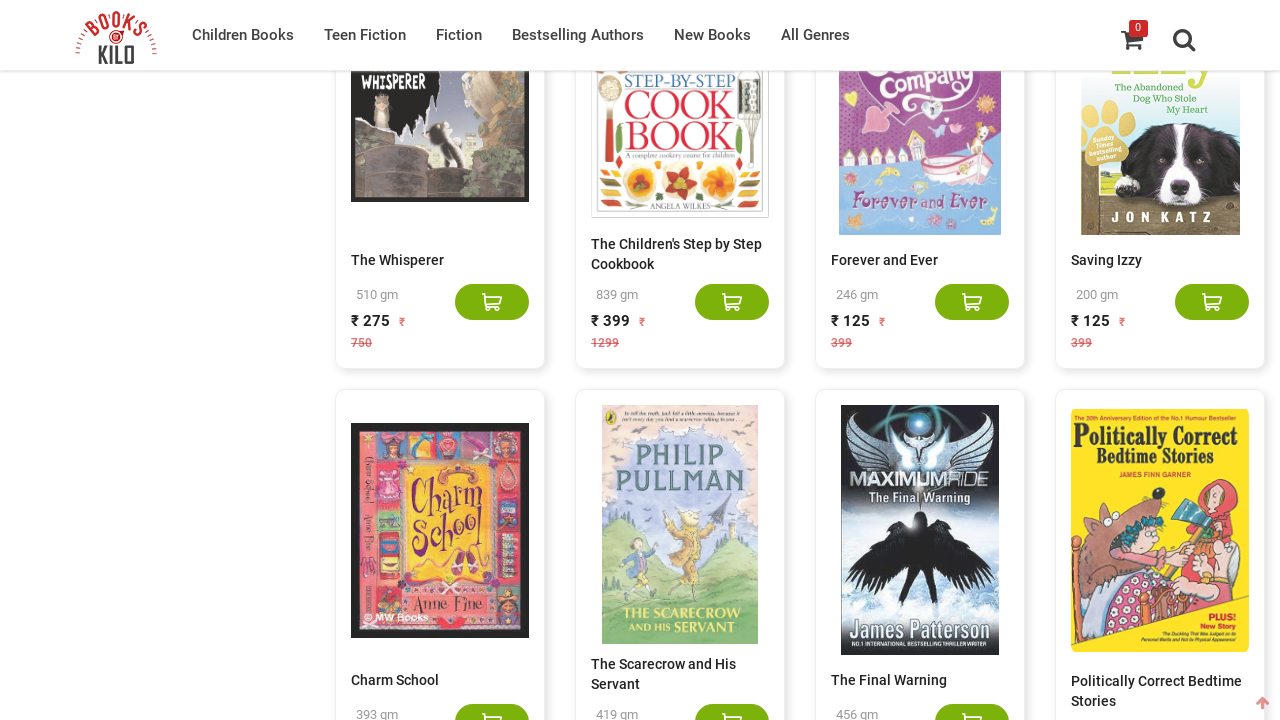

Updated previous count to 540
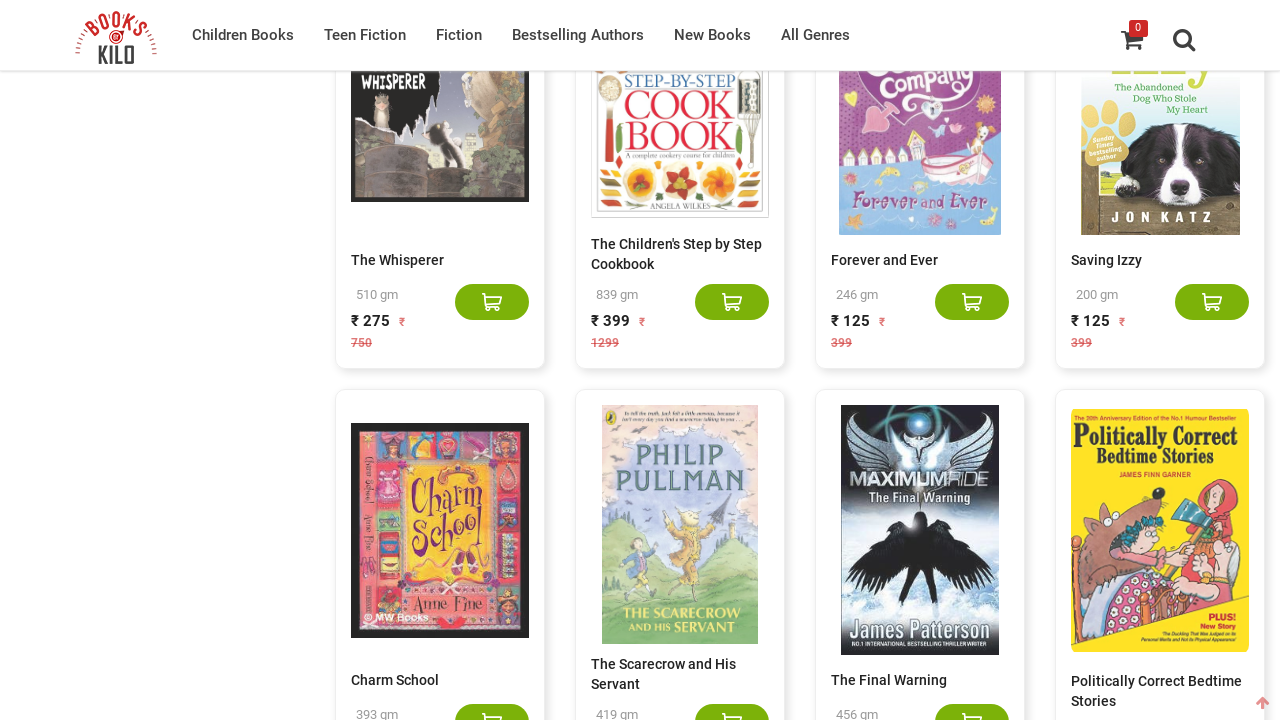

Pressed End key to scroll to bottom of page
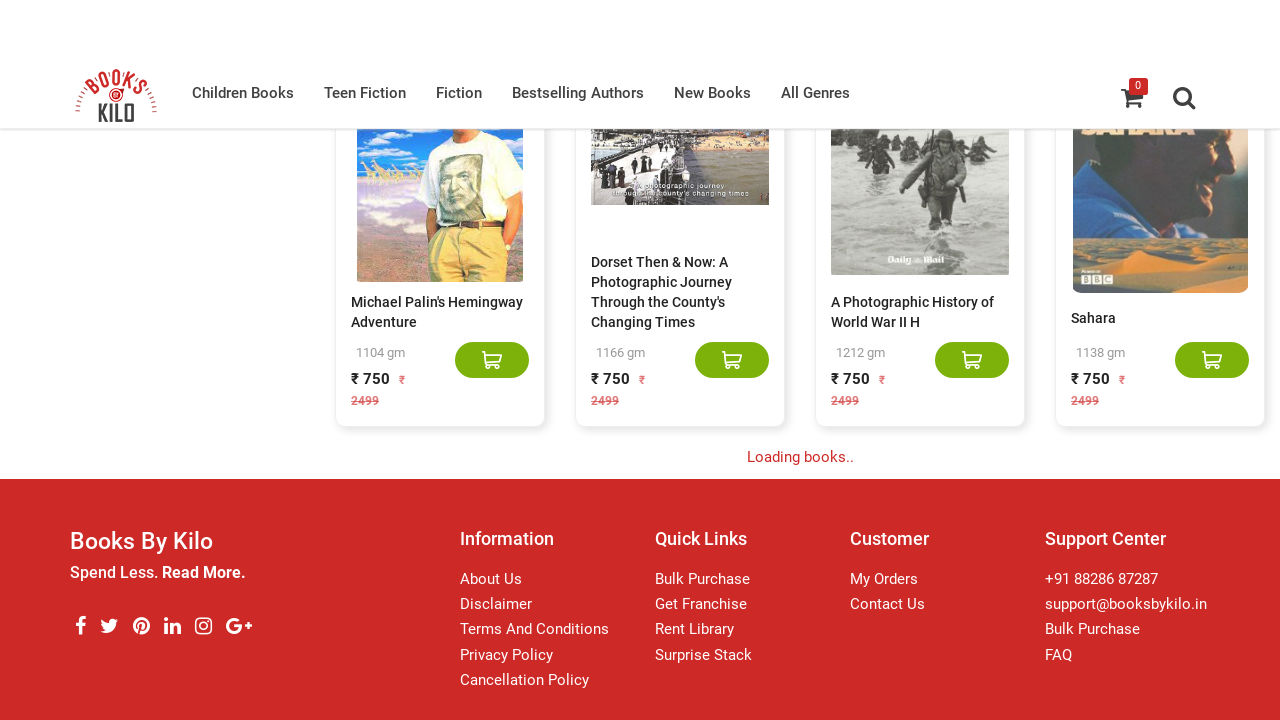

Waited 3 seconds for lazy loading to complete
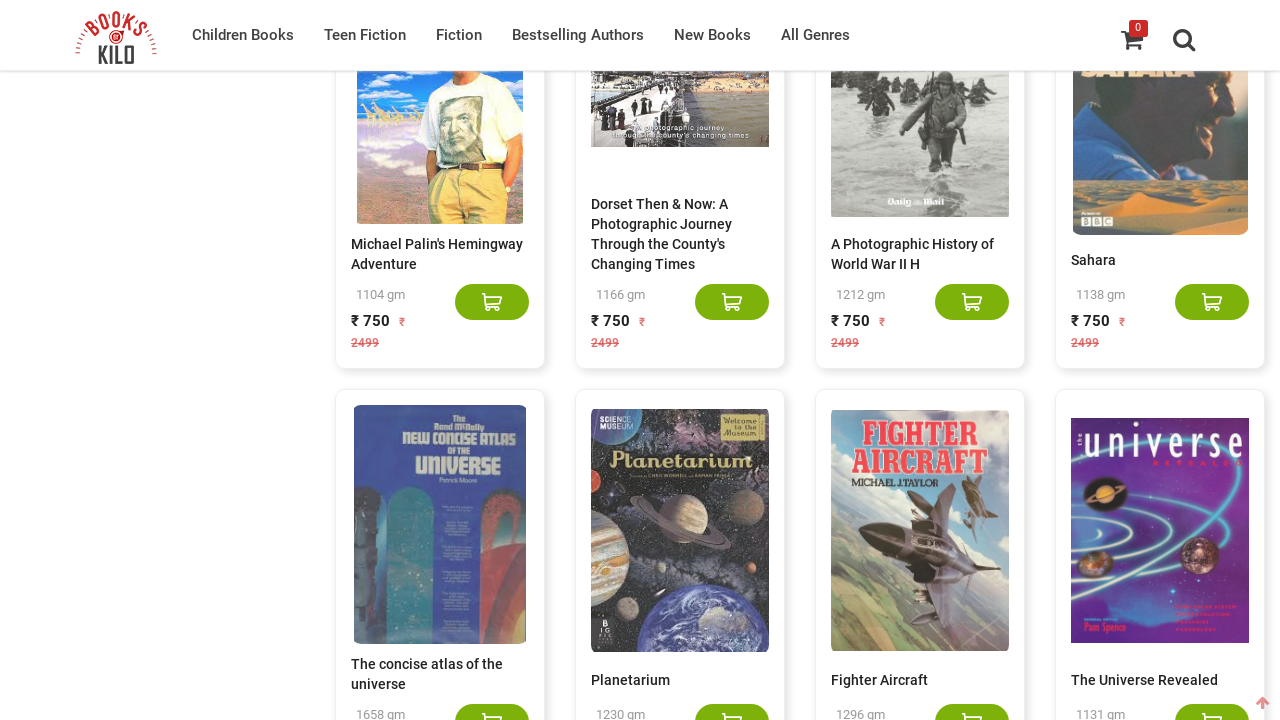

Retrieved list of book elements from products div
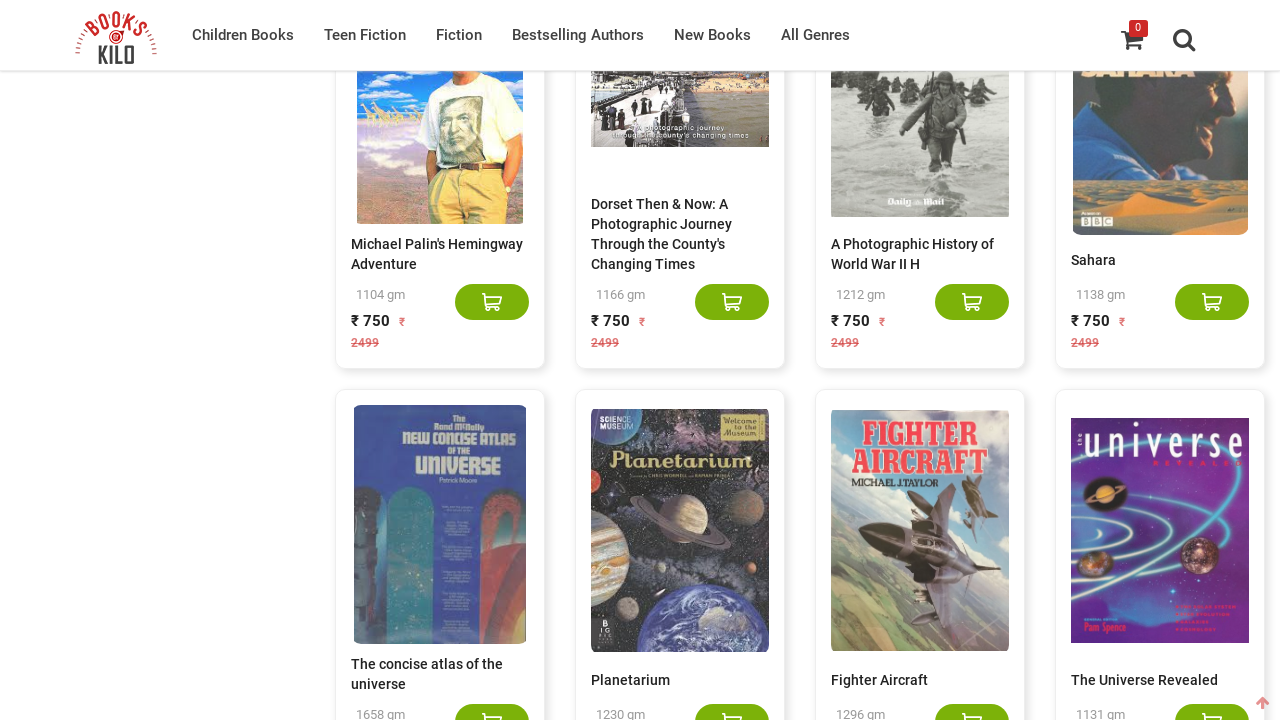

Current book count: 560
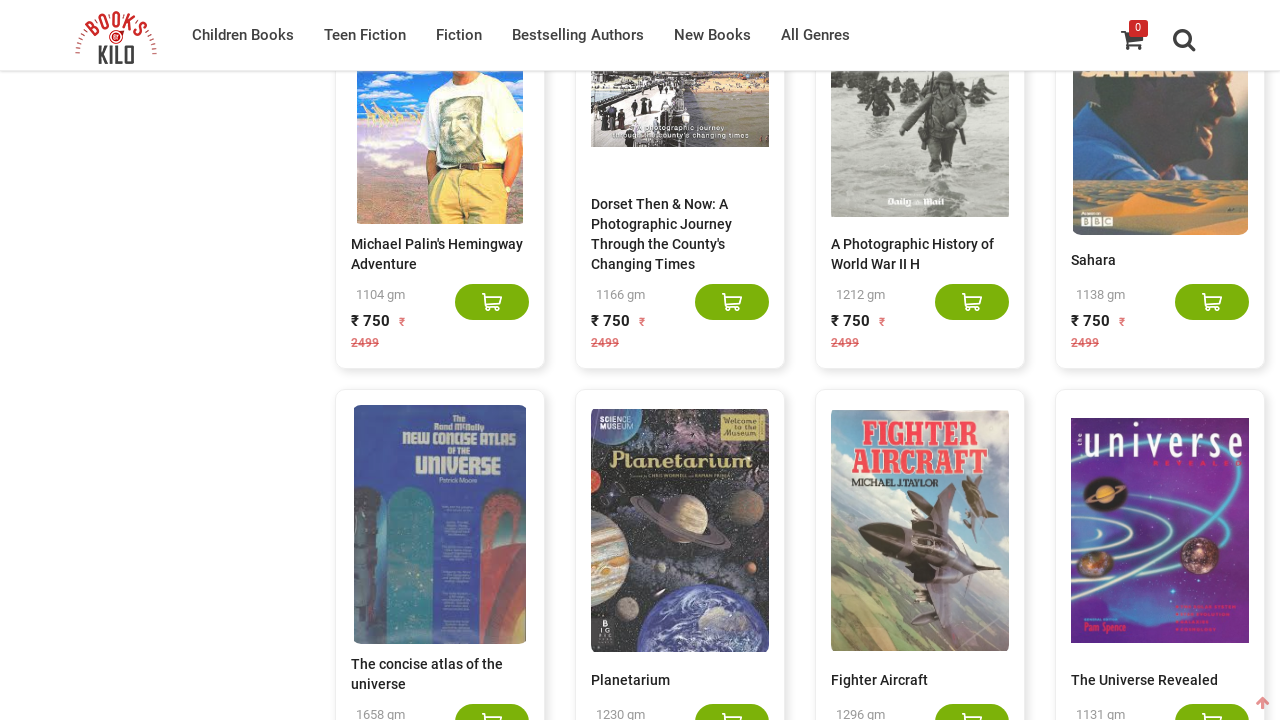

Updated previous count to 560
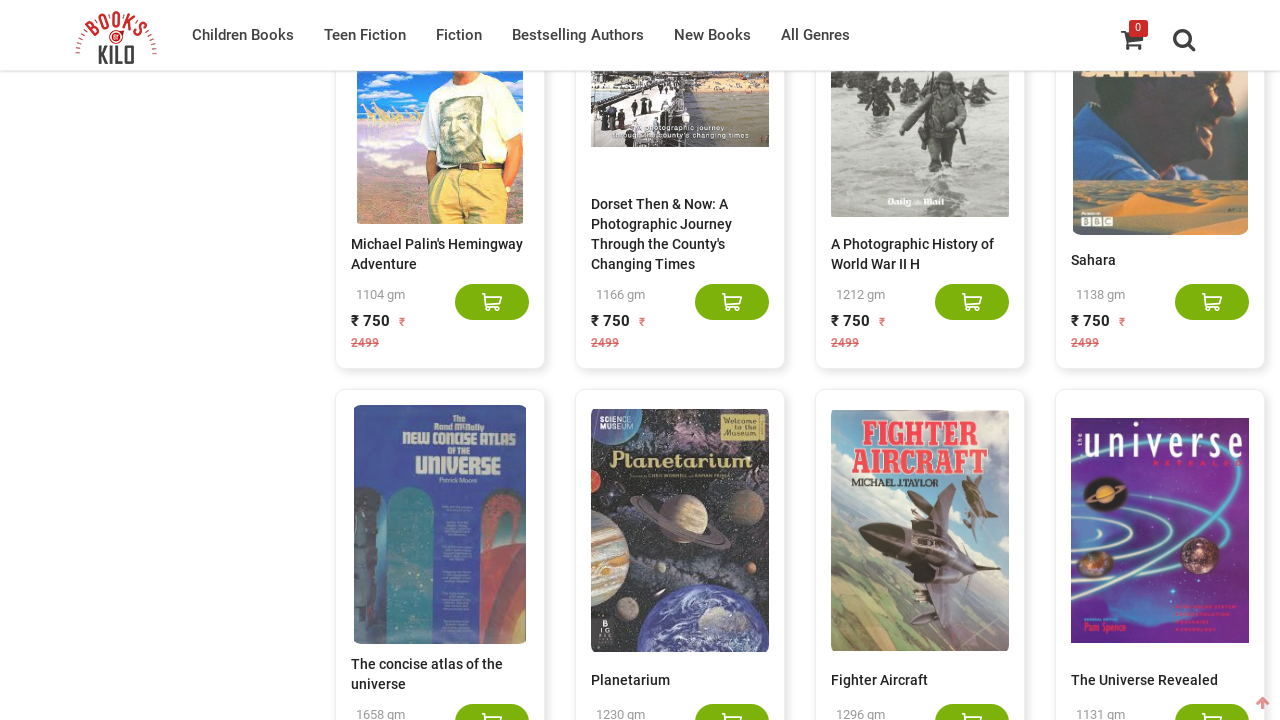

Pressed End key to scroll to bottom of page
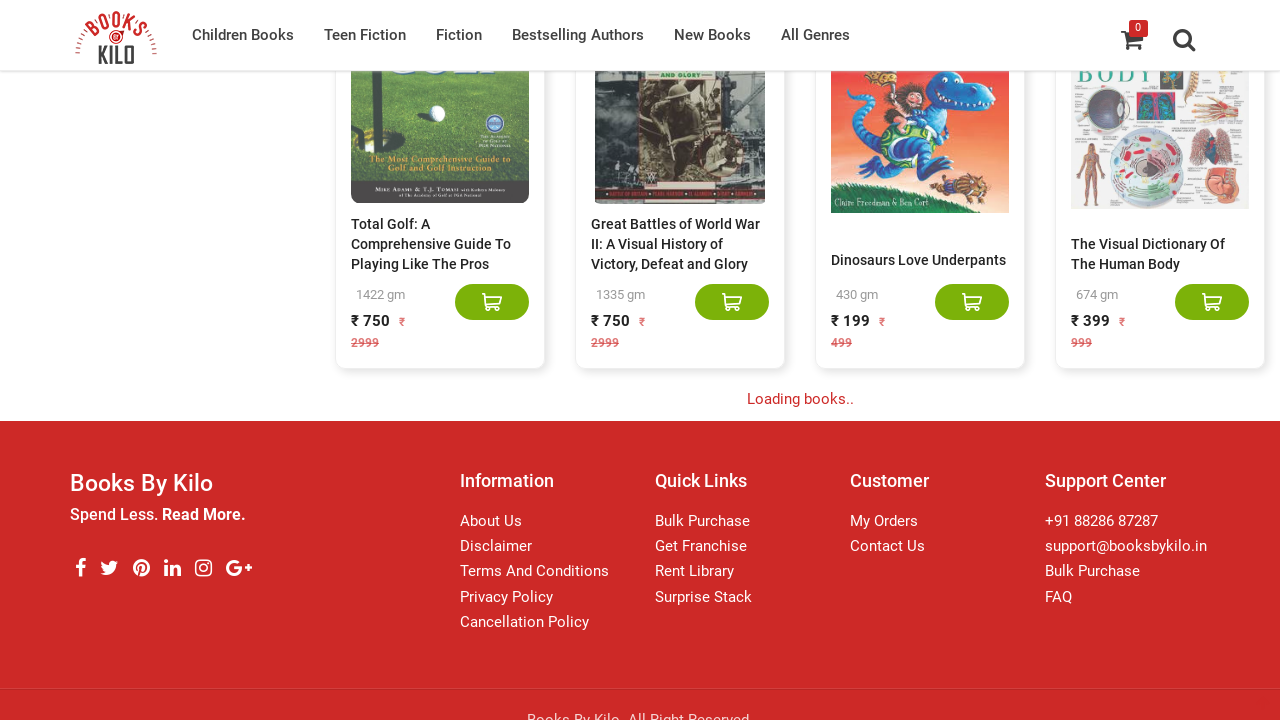

Waited 3 seconds for lazy loading to complete
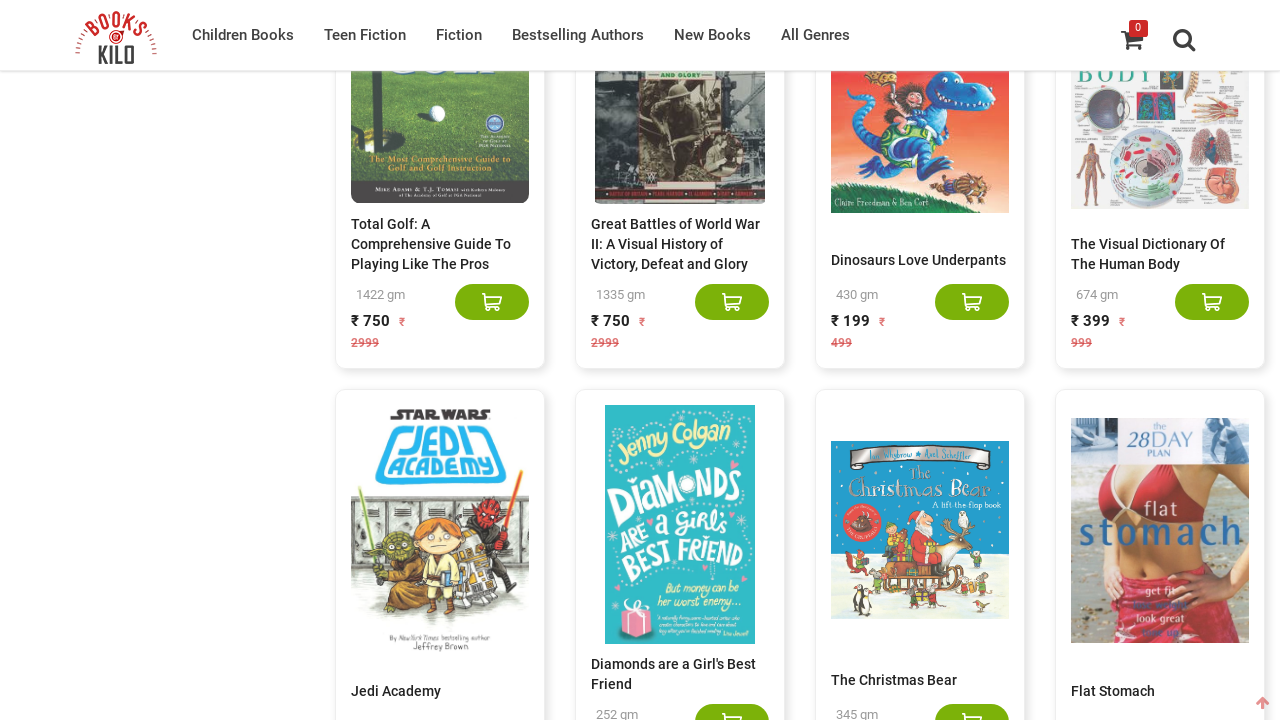

Retrieved list of book elements from products div
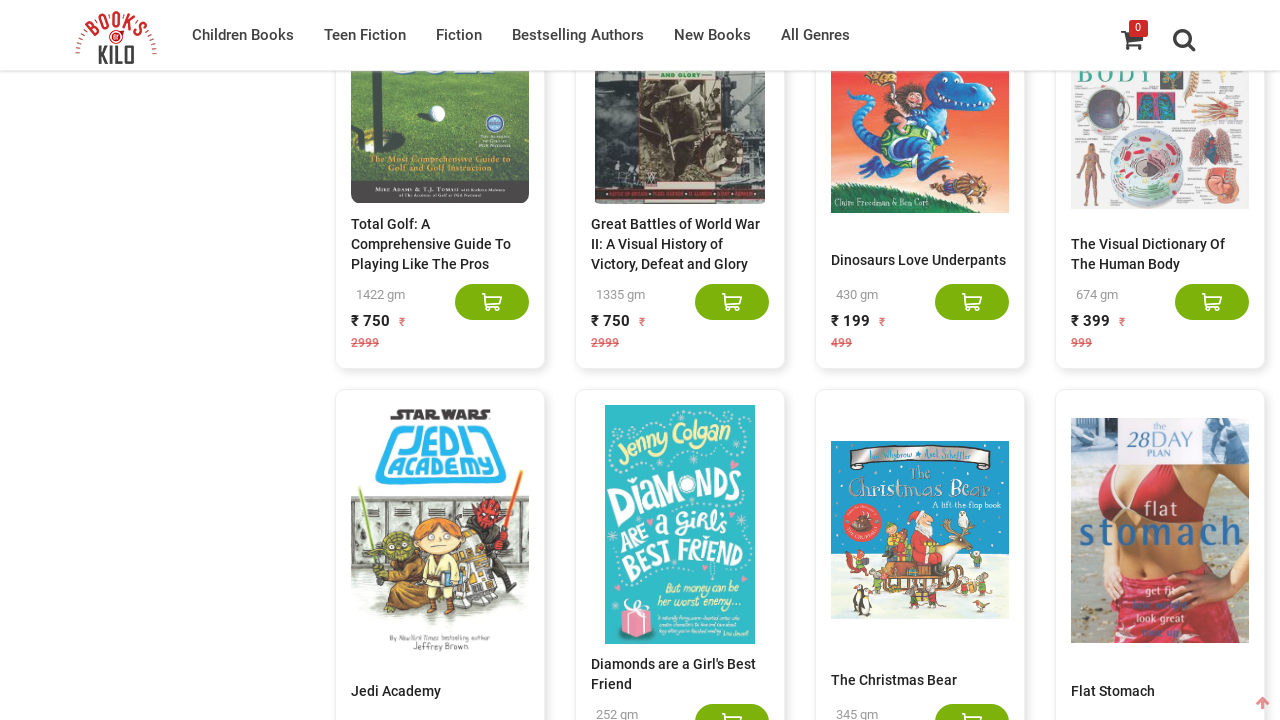

Current book count: 580
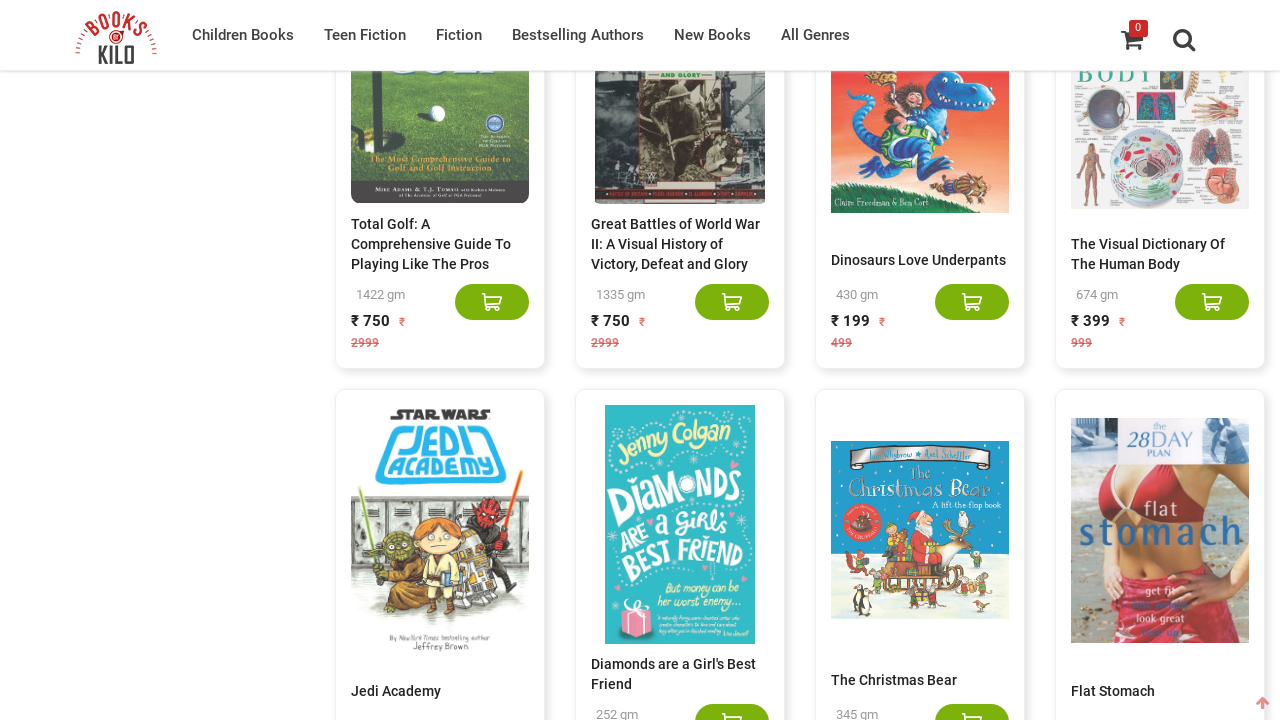

Updated previous count to 580
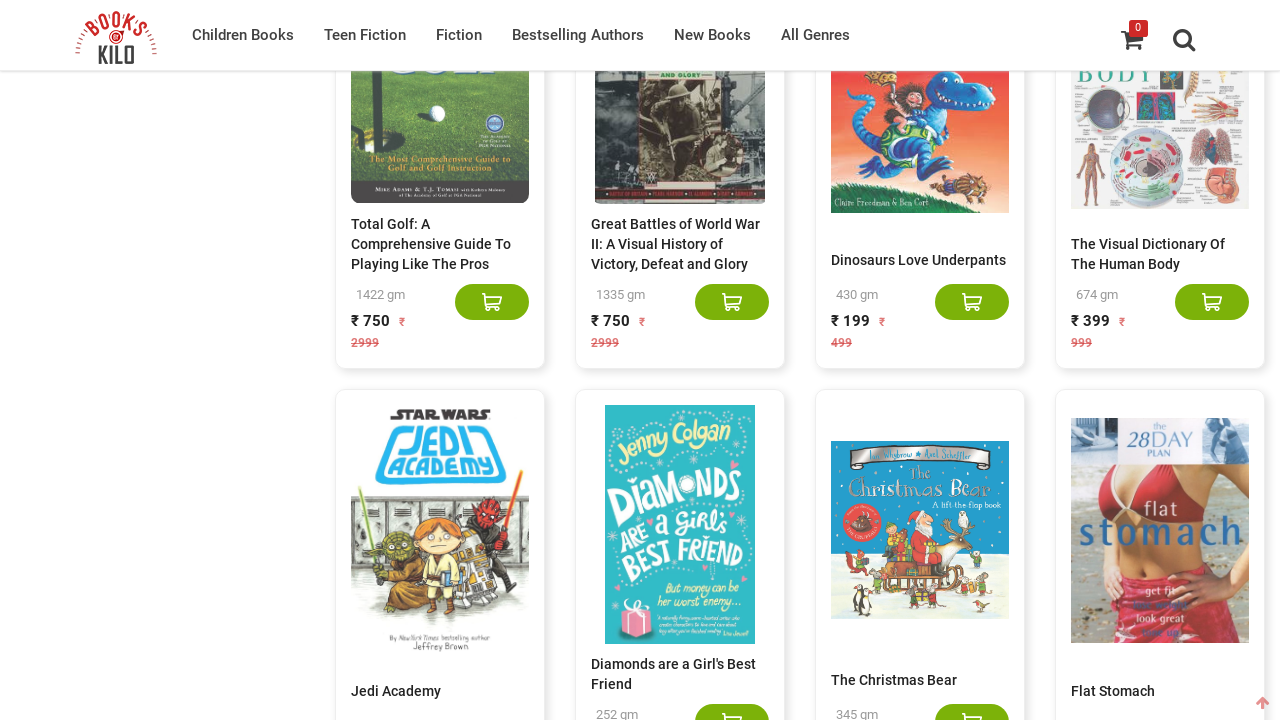

Pressed End key to scroll to bottom of page
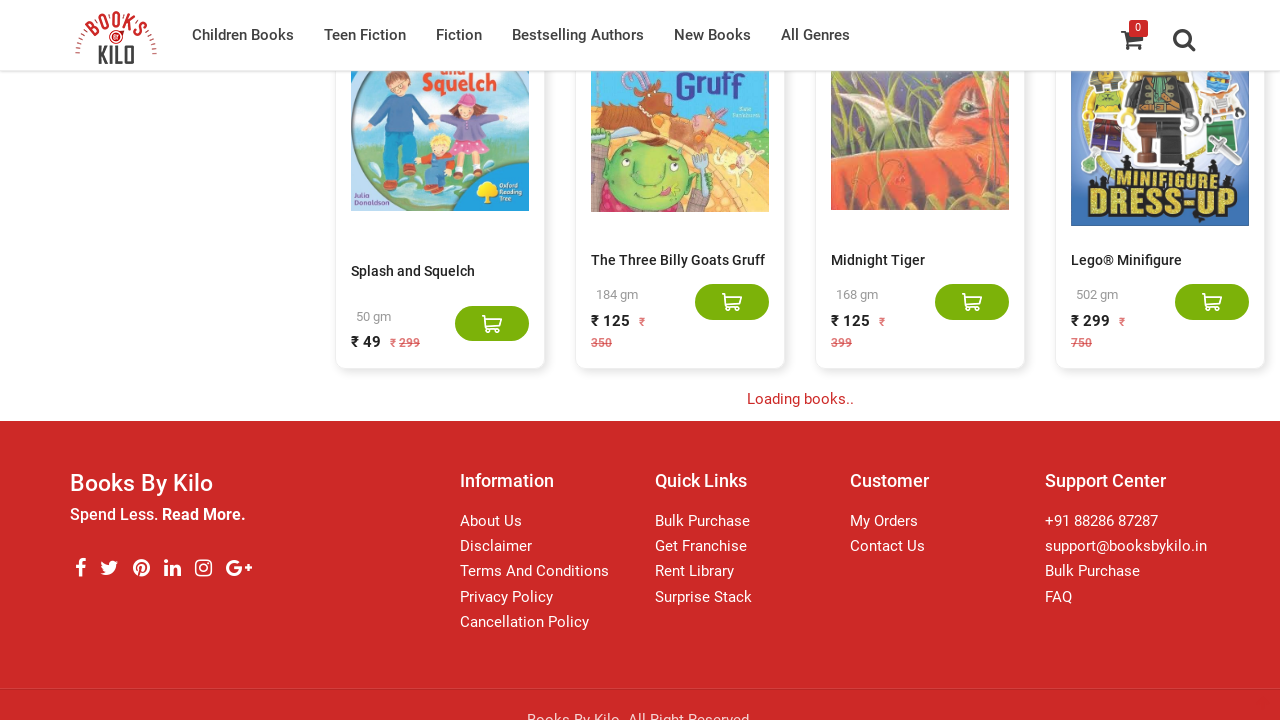

Waited 3 seconds for lazy loading to complete
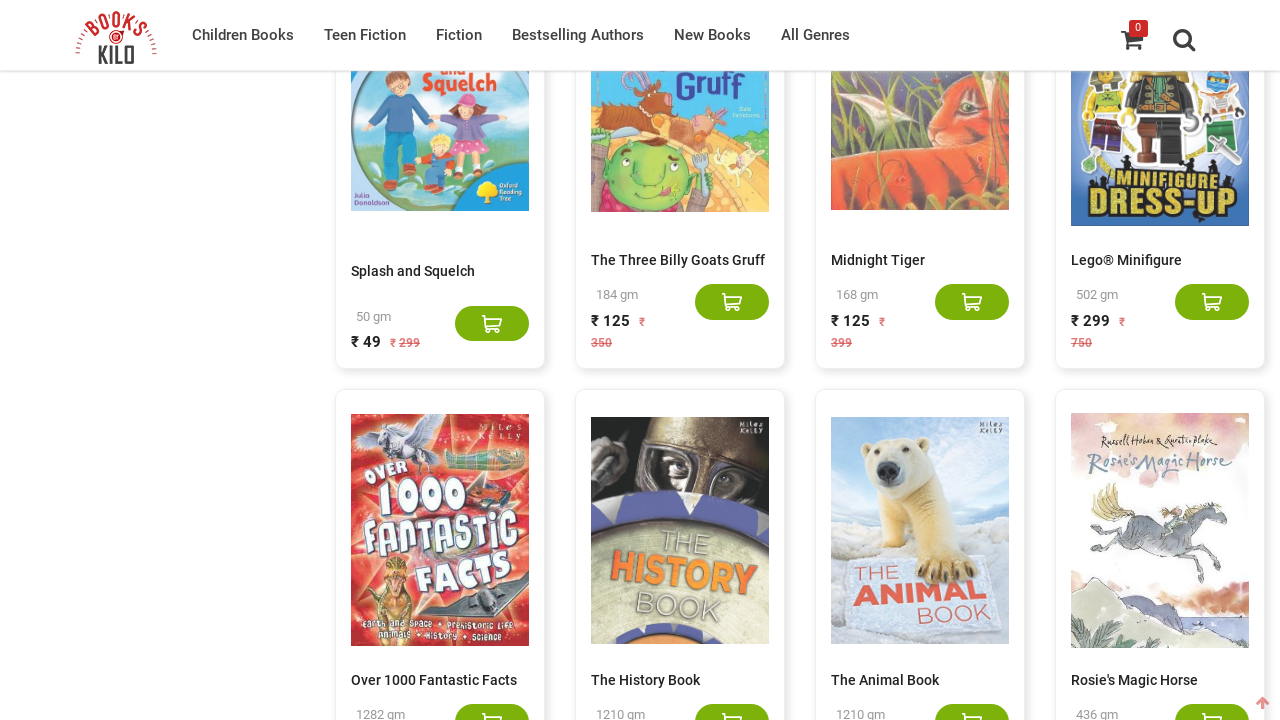

Retrieved list of book elements from products div
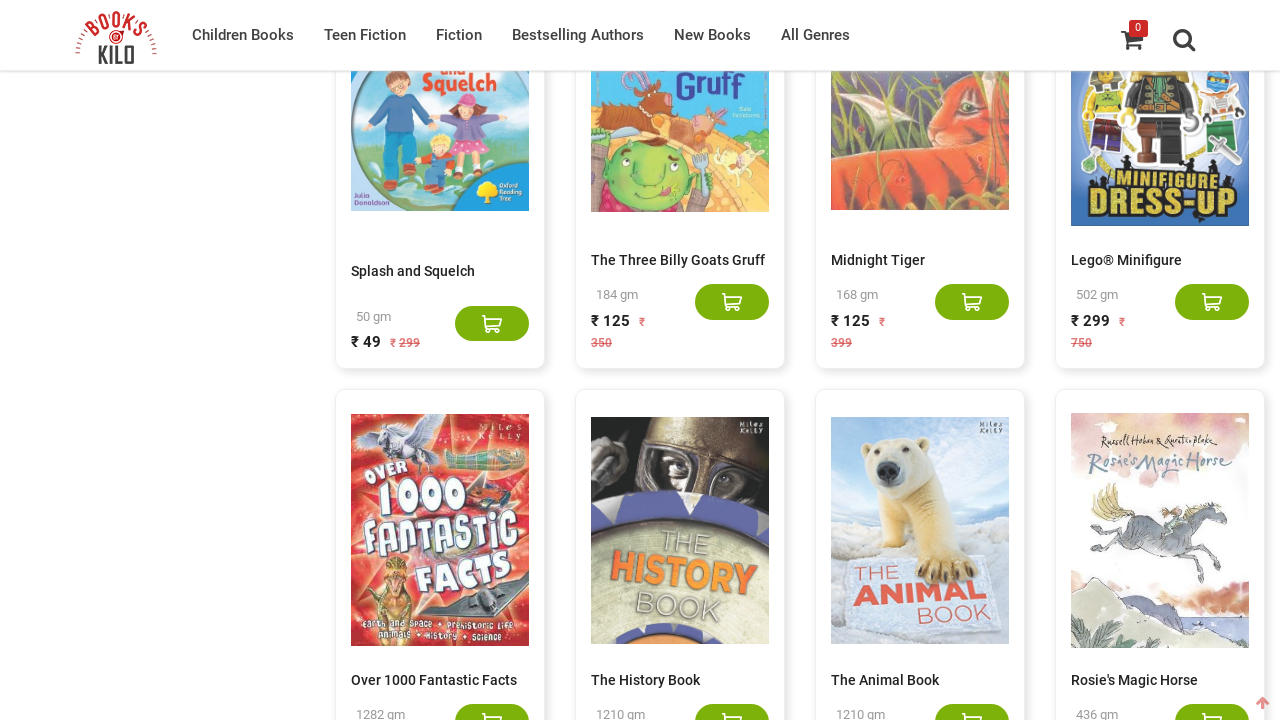

Current book count: 600
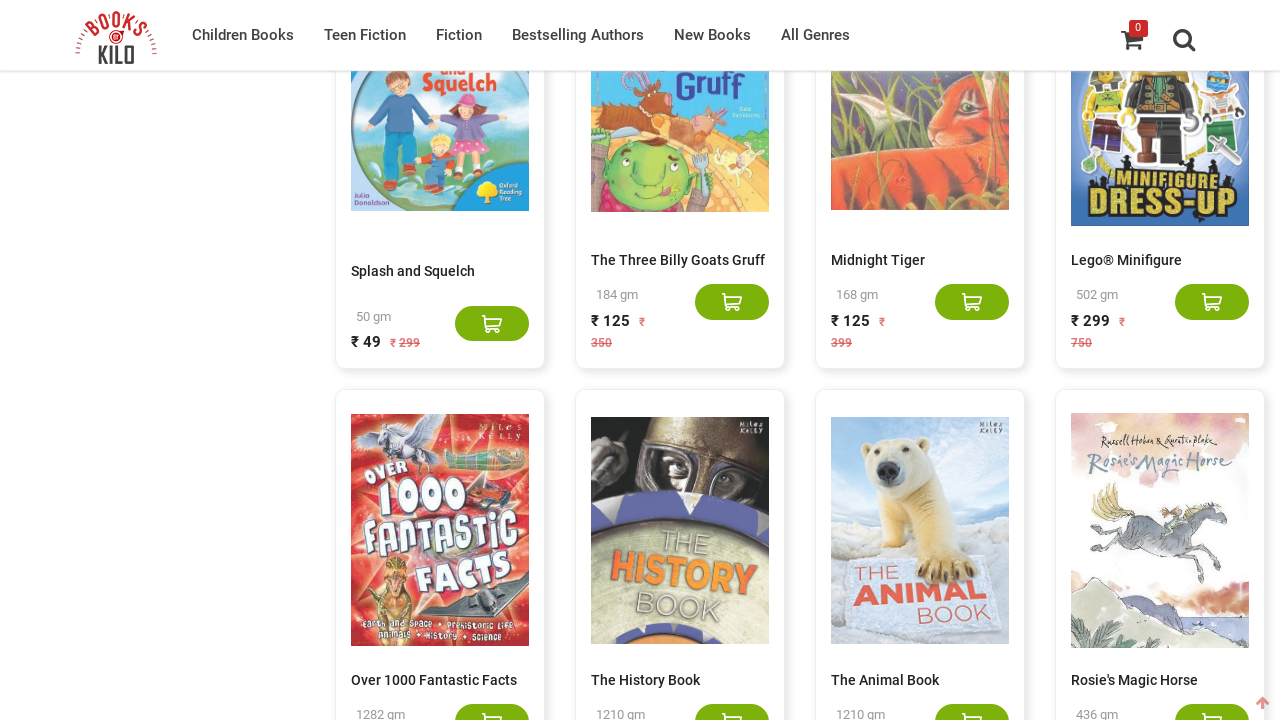

Updated previous count to 600
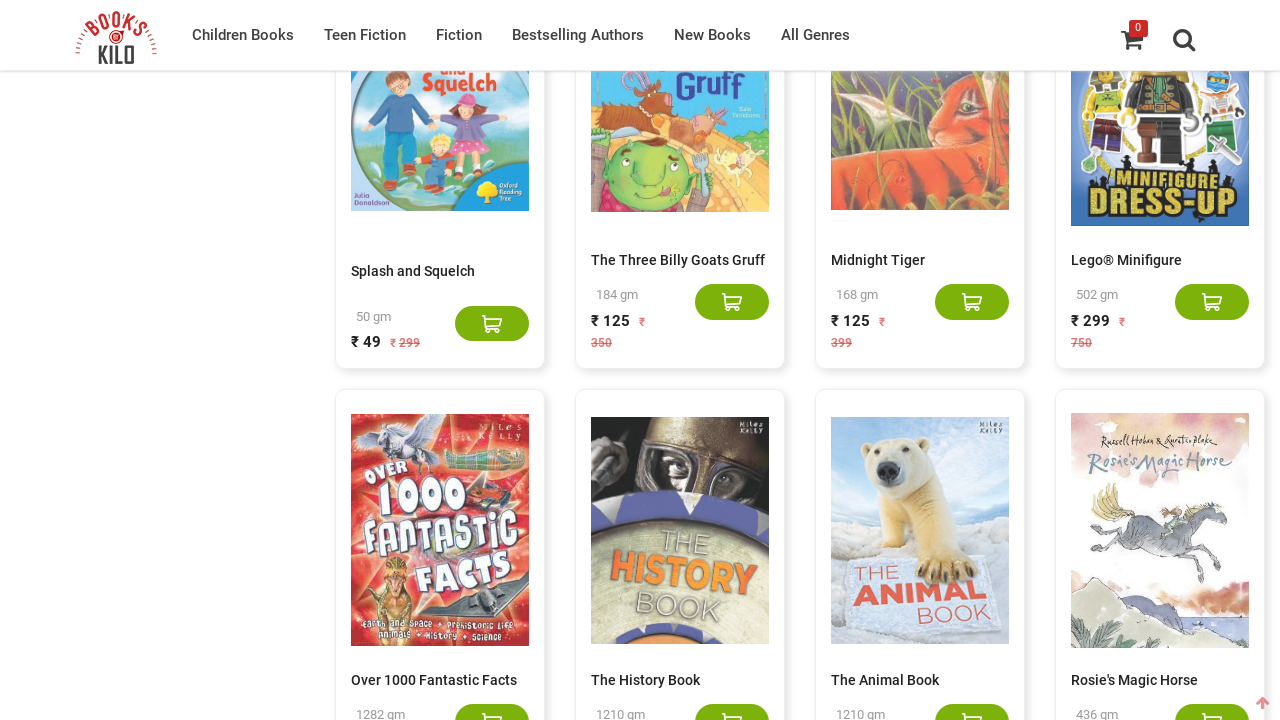

Pressed End key to scroll to bottom of page
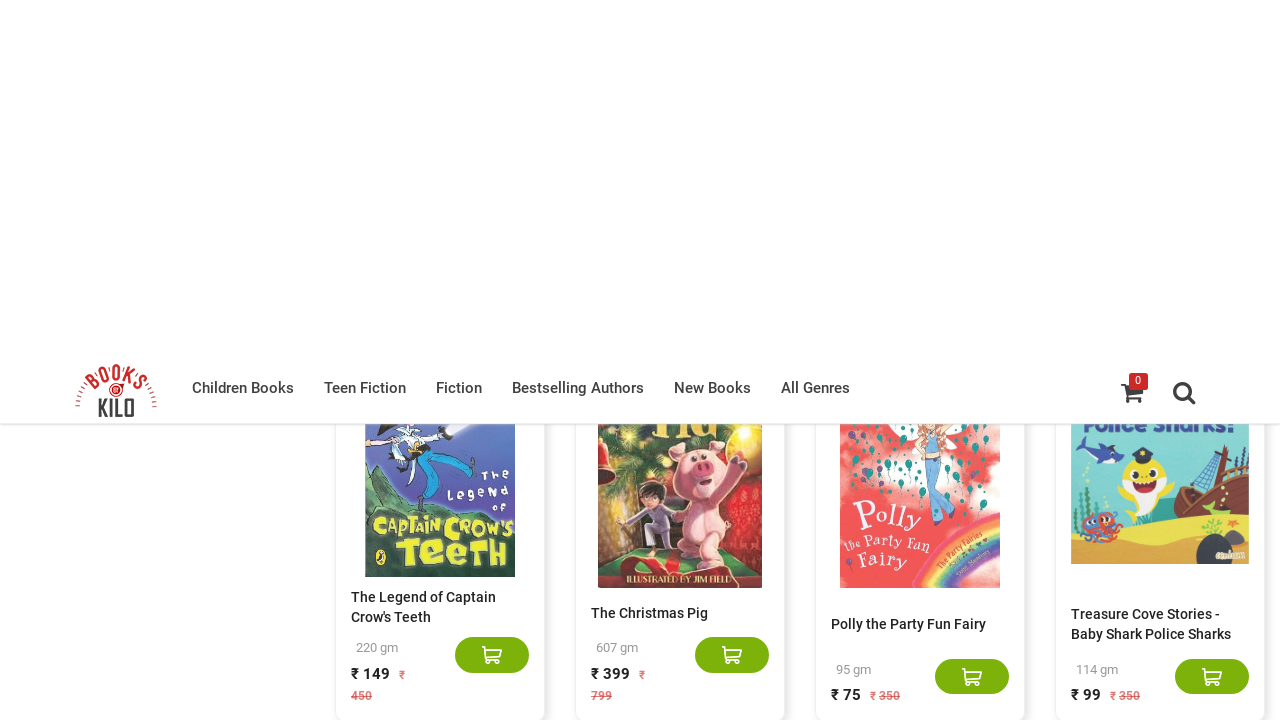

Waited 3 seconds for lazy loading to complete
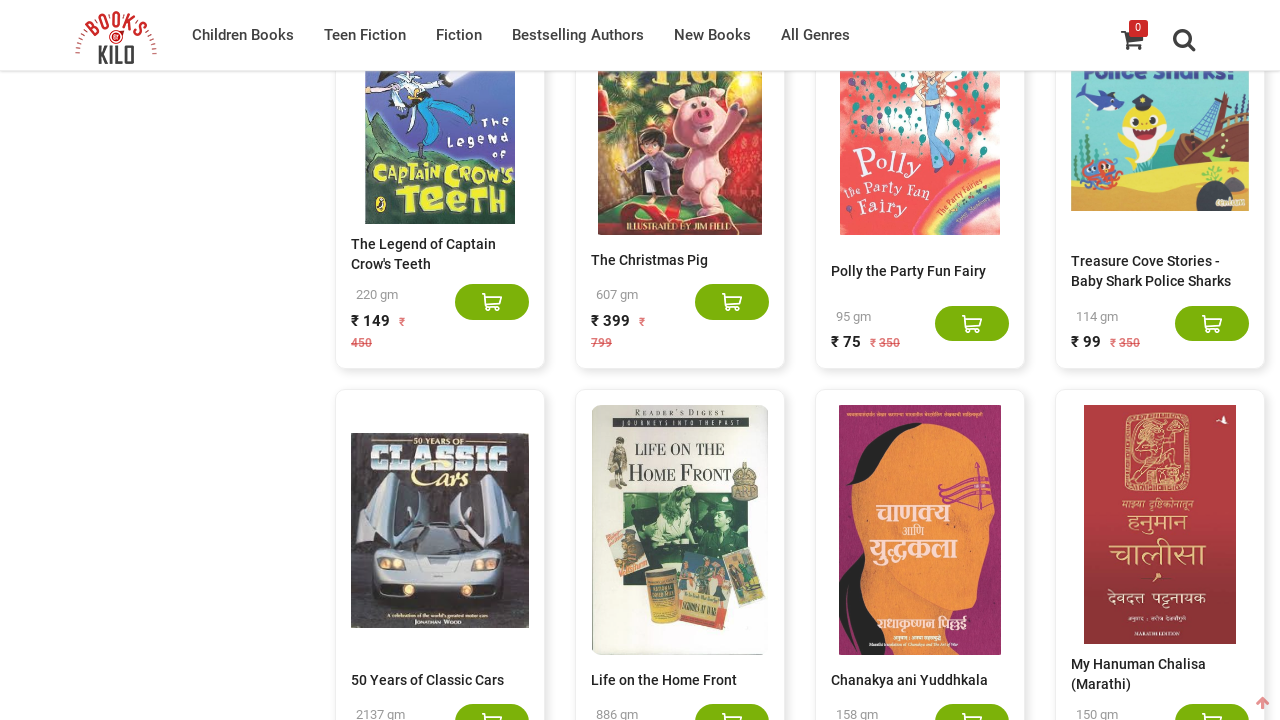

Retrieved list of book elements from products div
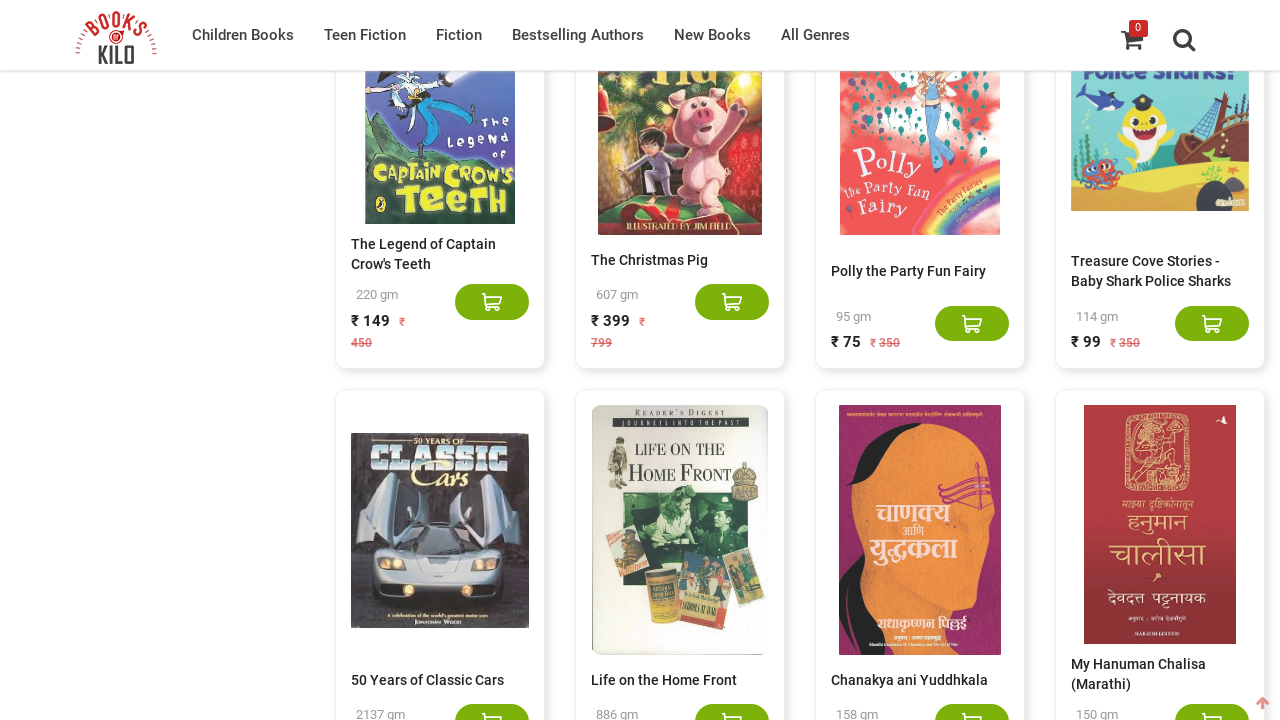

Current book count: 620
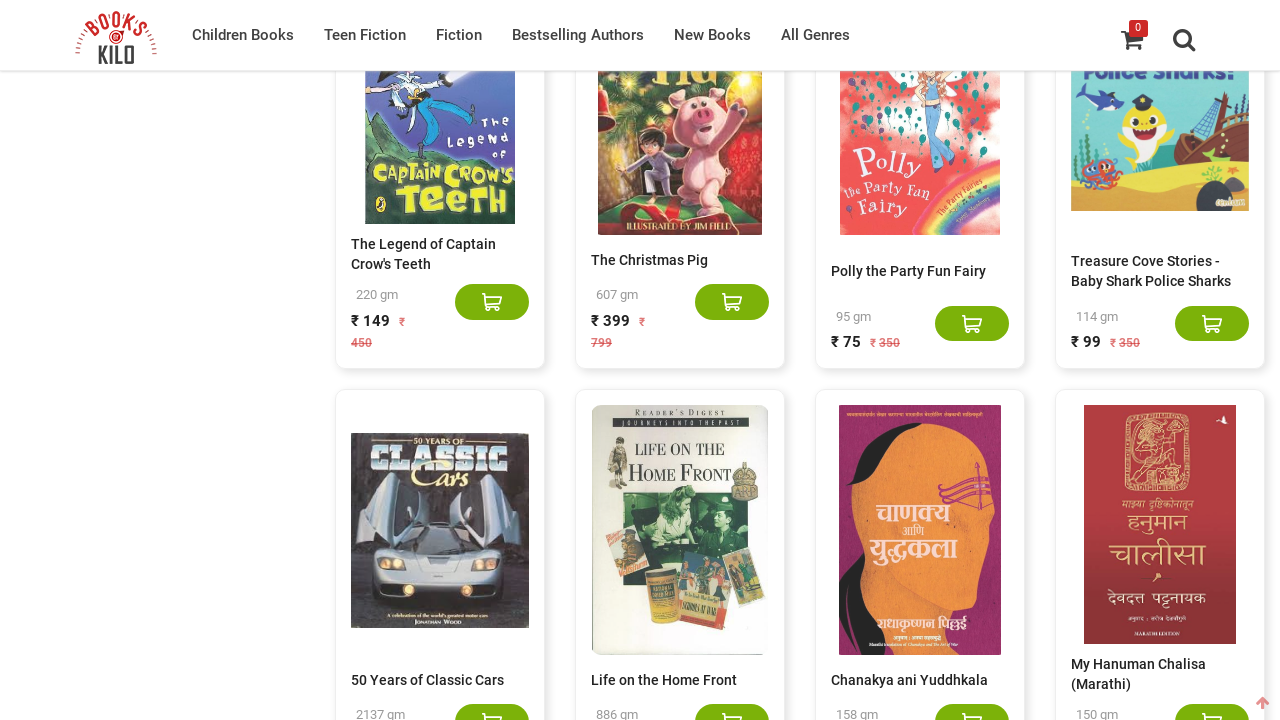

Updated previous count to 620
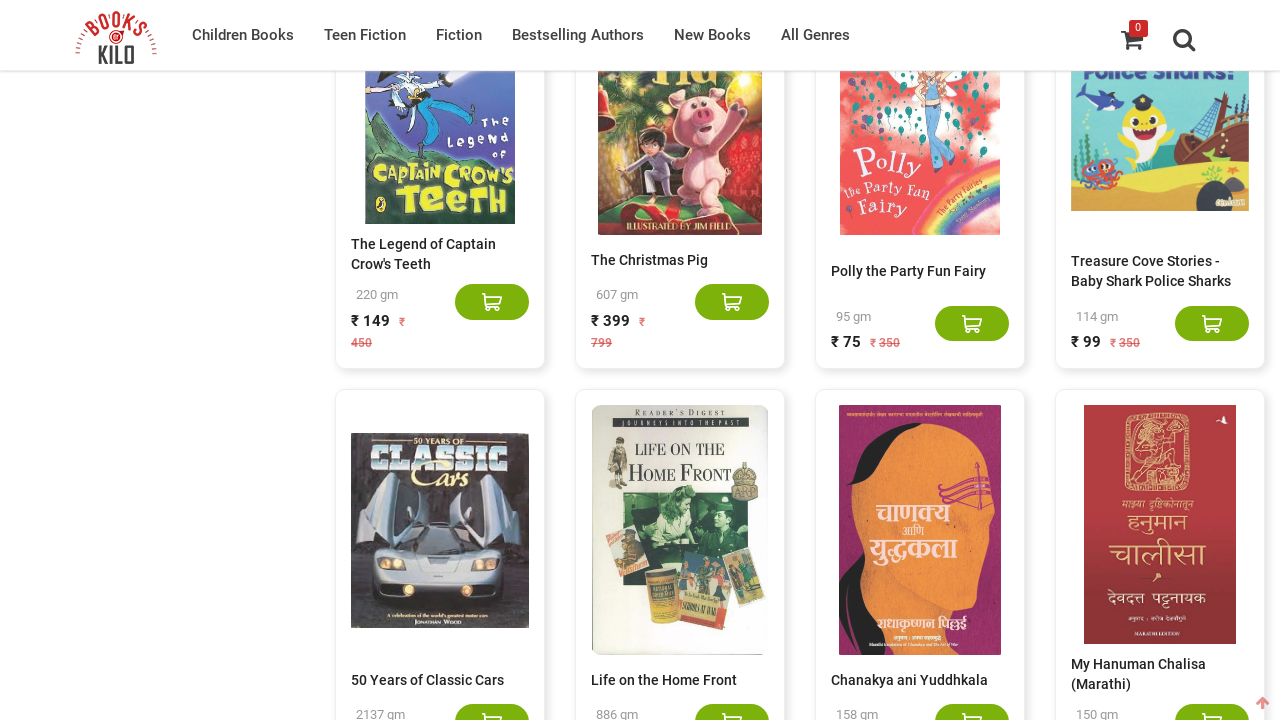

Pressed End key to scroll to bottom of page
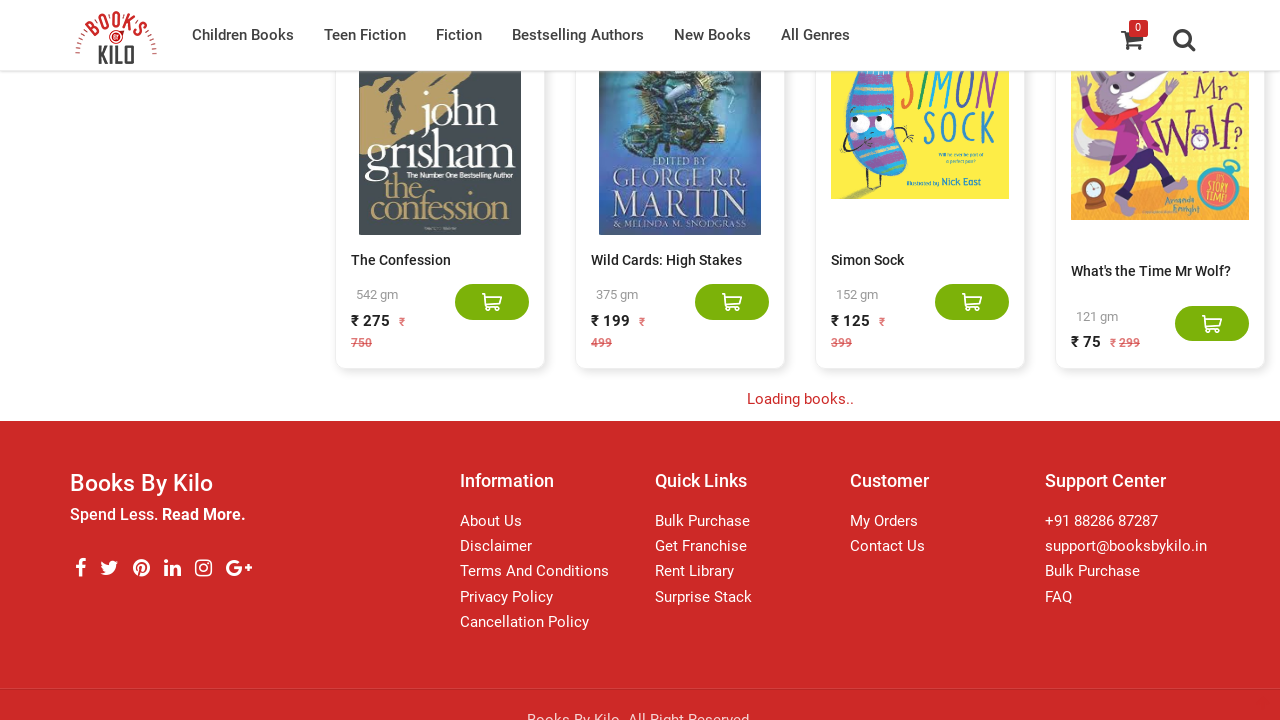

Waited 3 seconds for lazy loading to complete
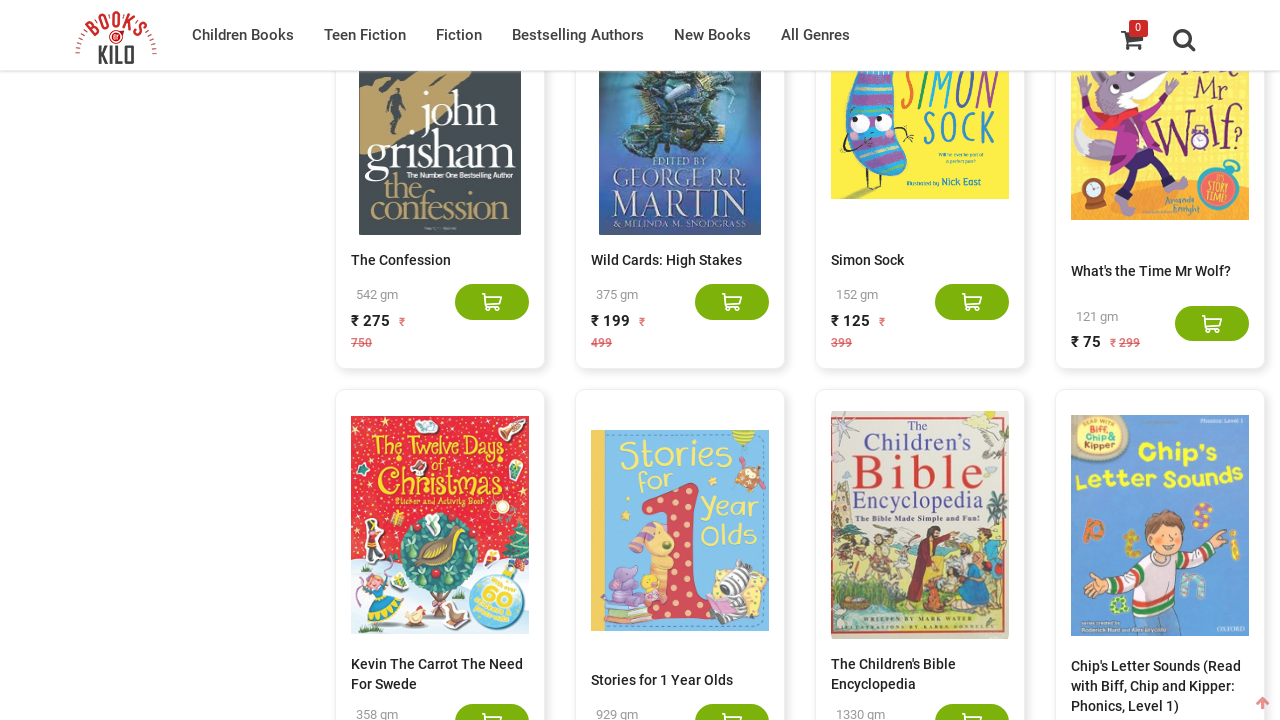

Retrieved list of book elements from products div
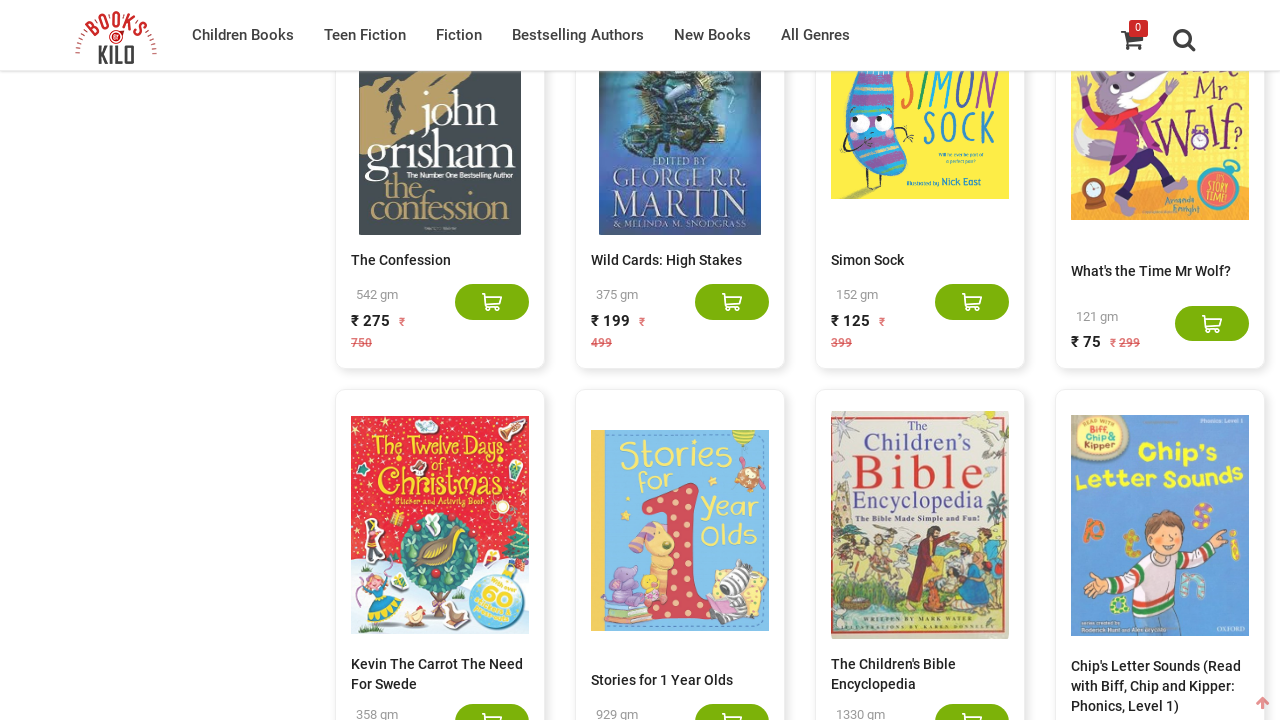

Current book count: 640
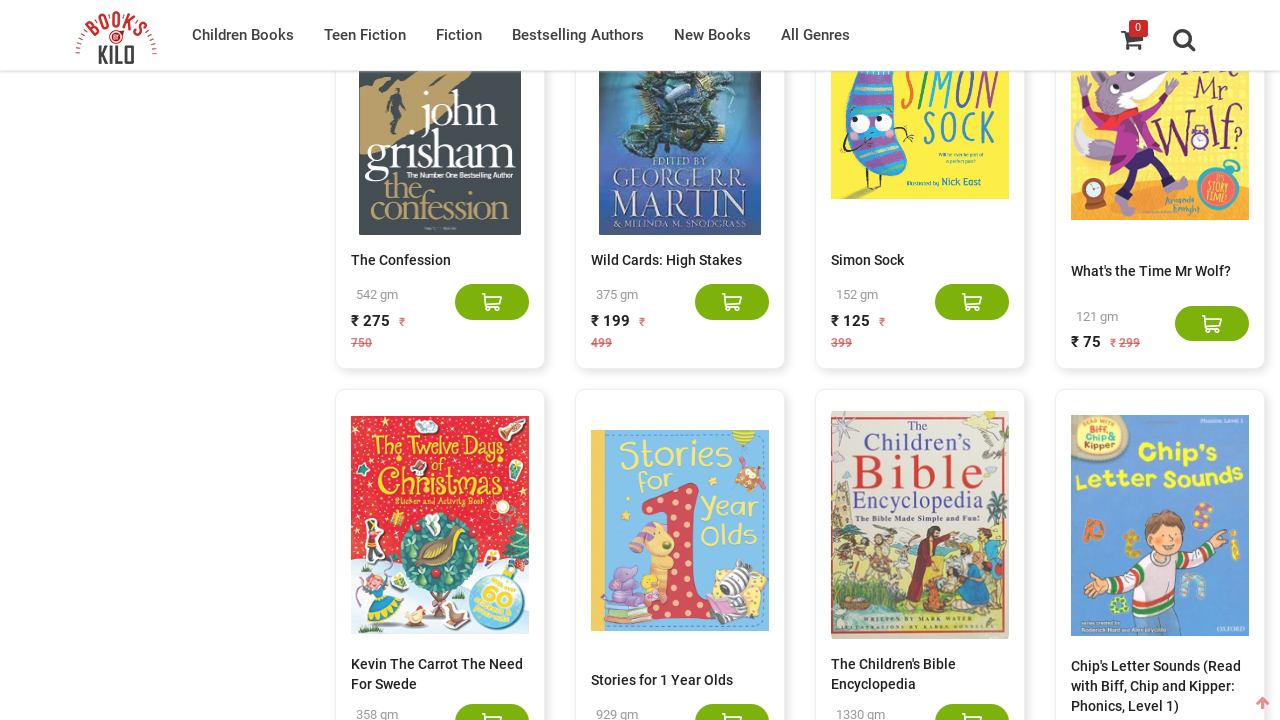

Updated previous count to 640
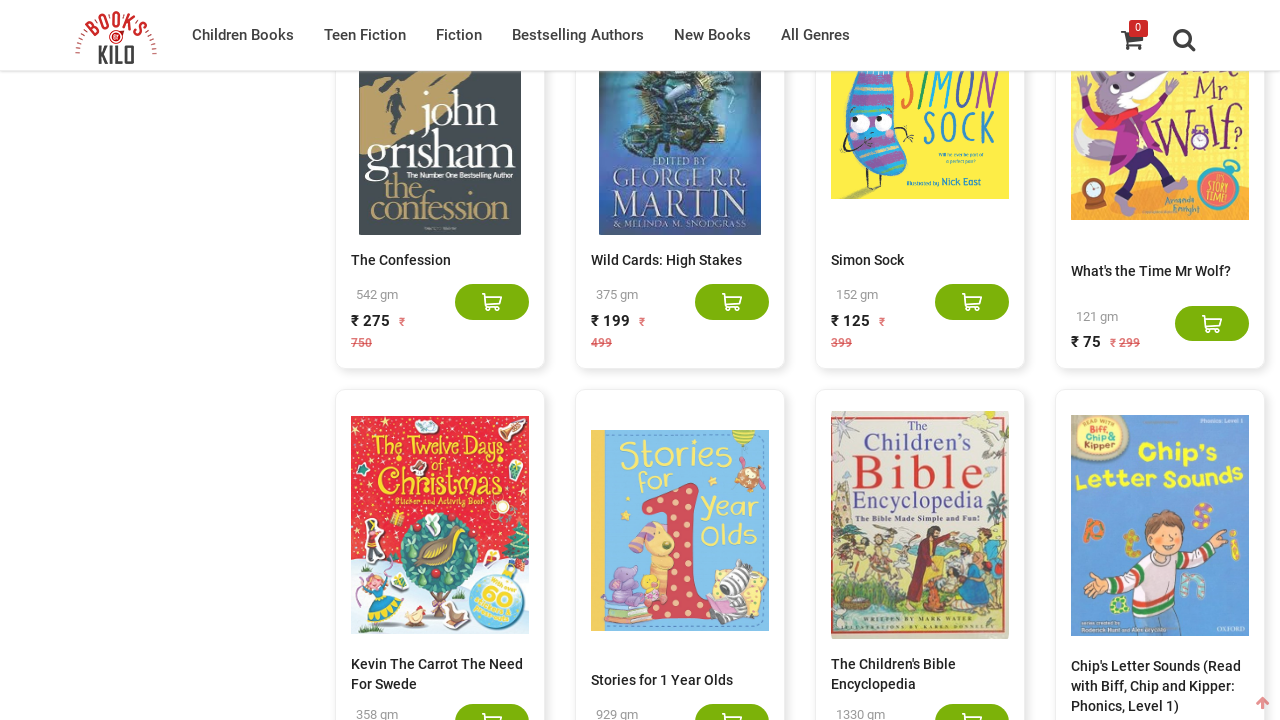

Pressed End key to scroll to bottom of page
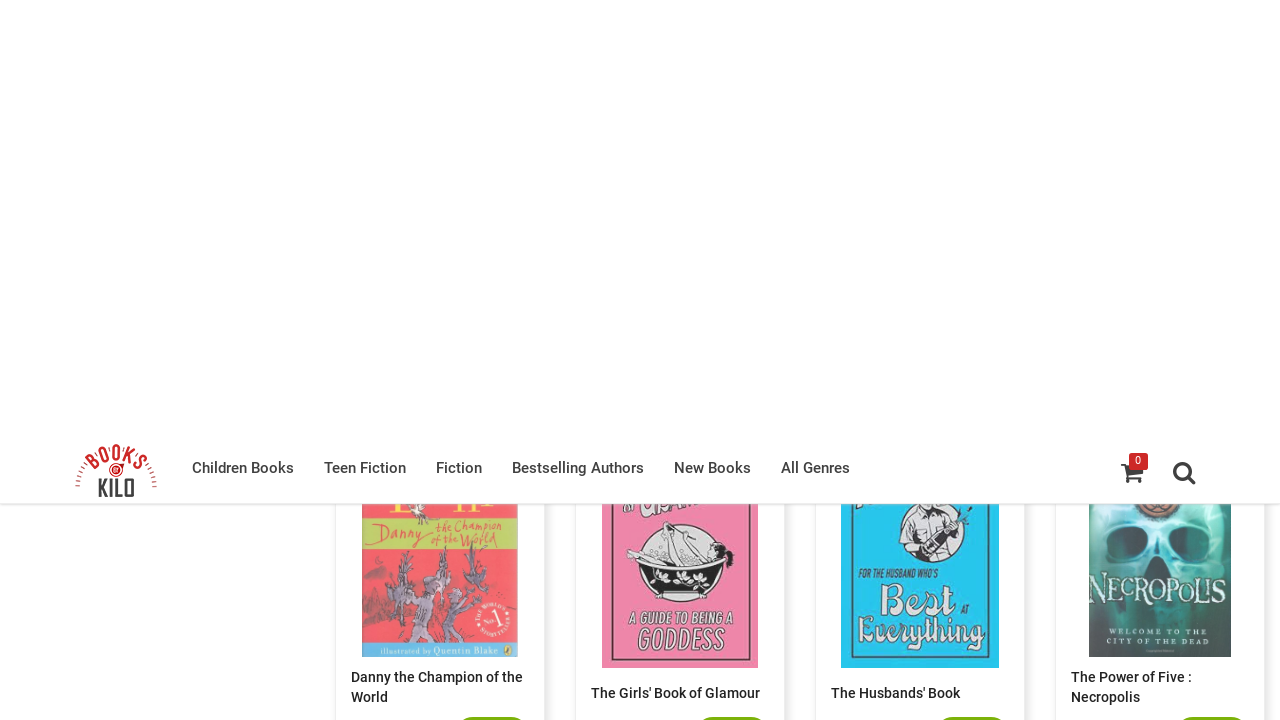

Waited 3 seconds for lazy loading to complete
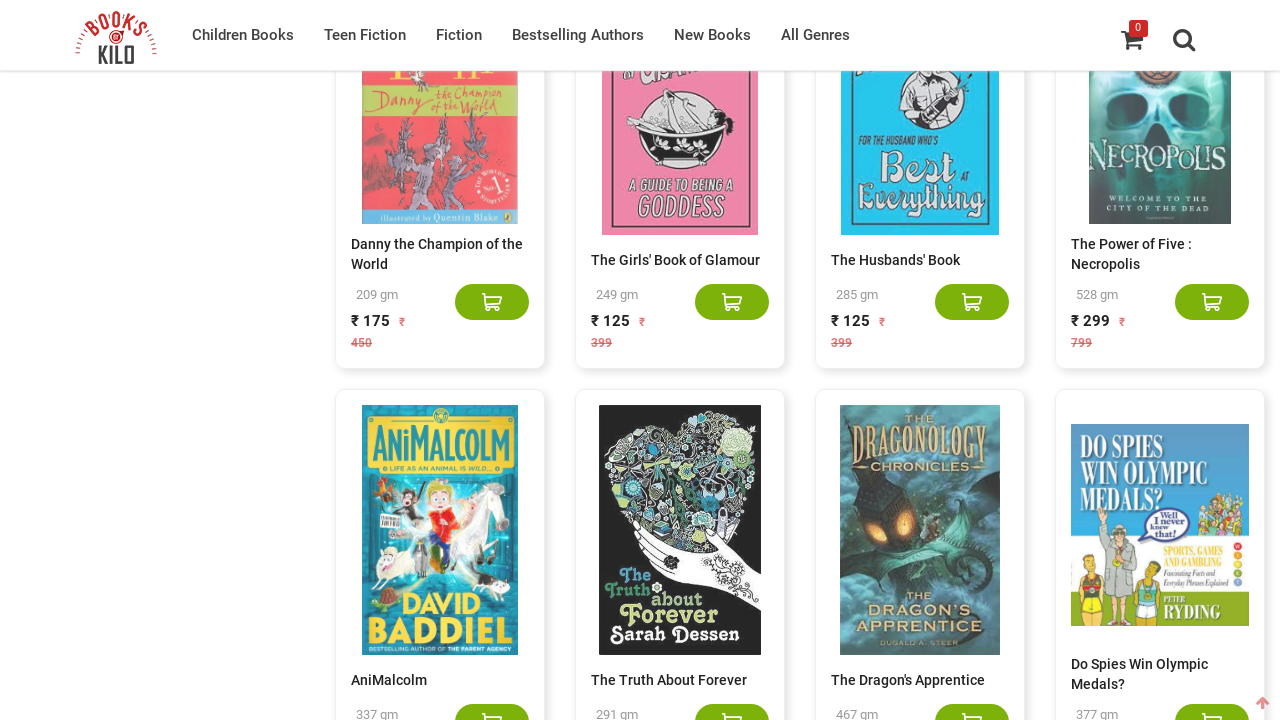

Retrieved list of book elements from products div
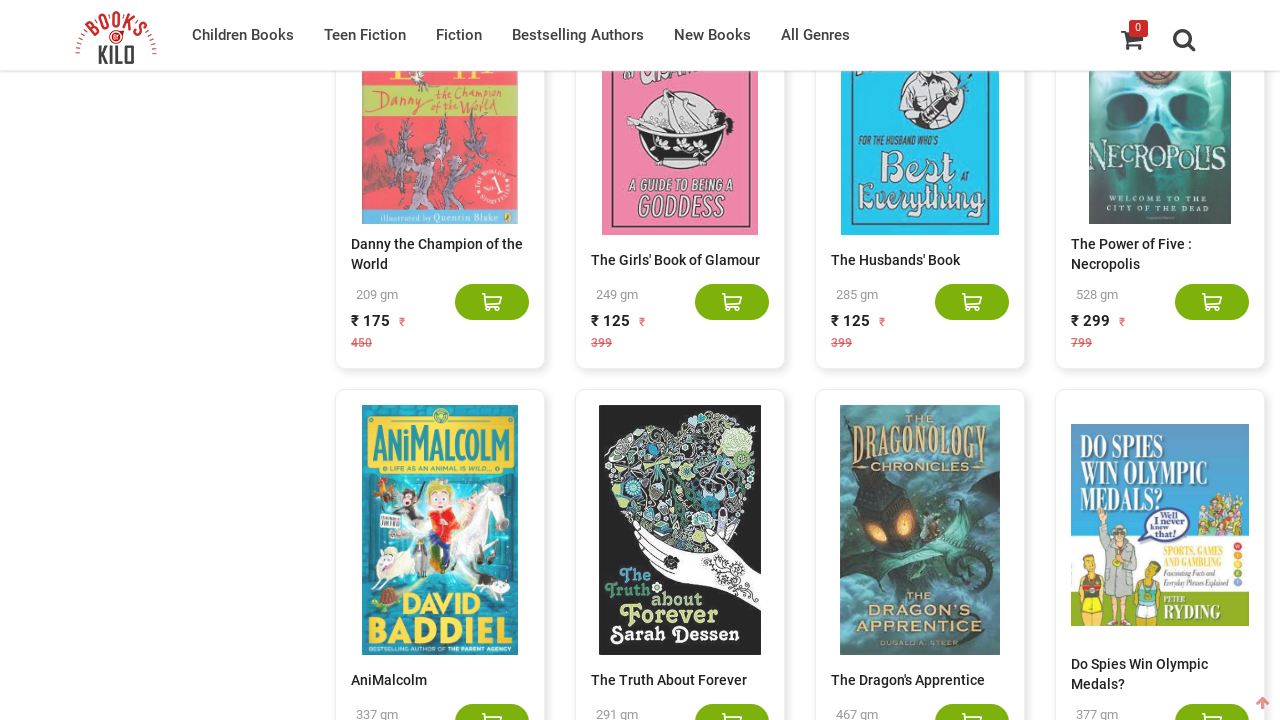

Current book count: 660
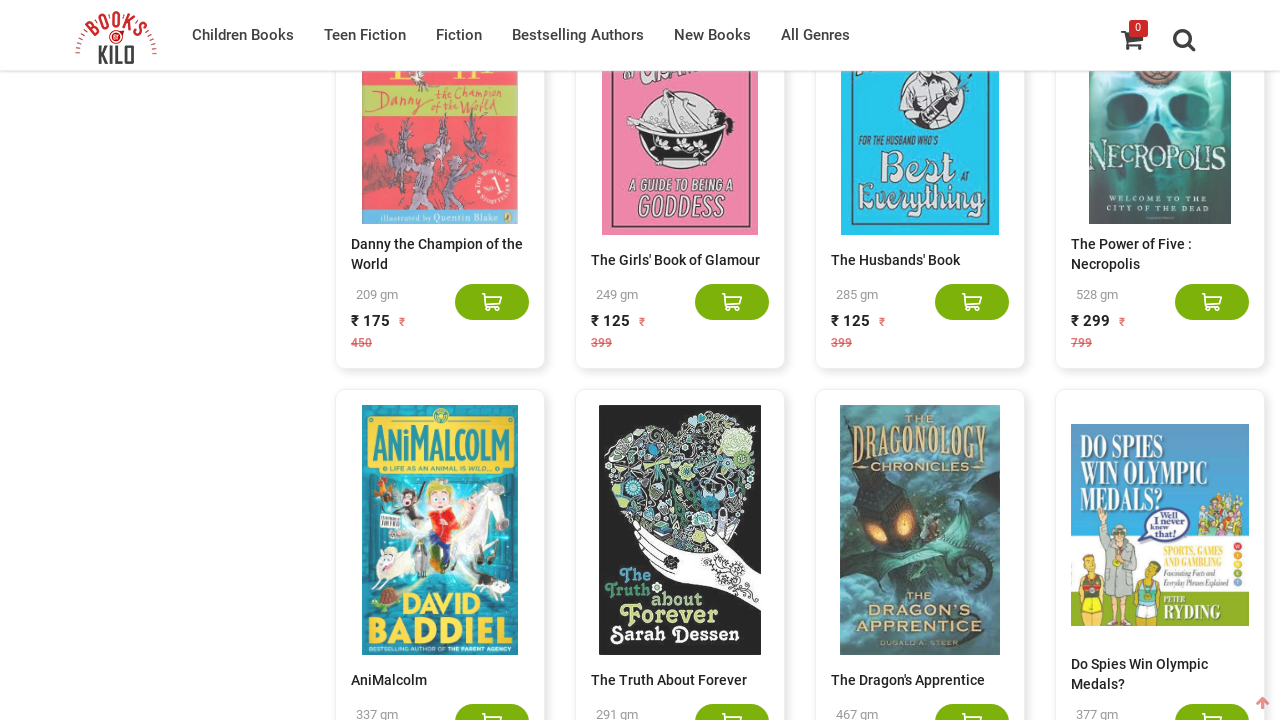

Updated previous count to 660
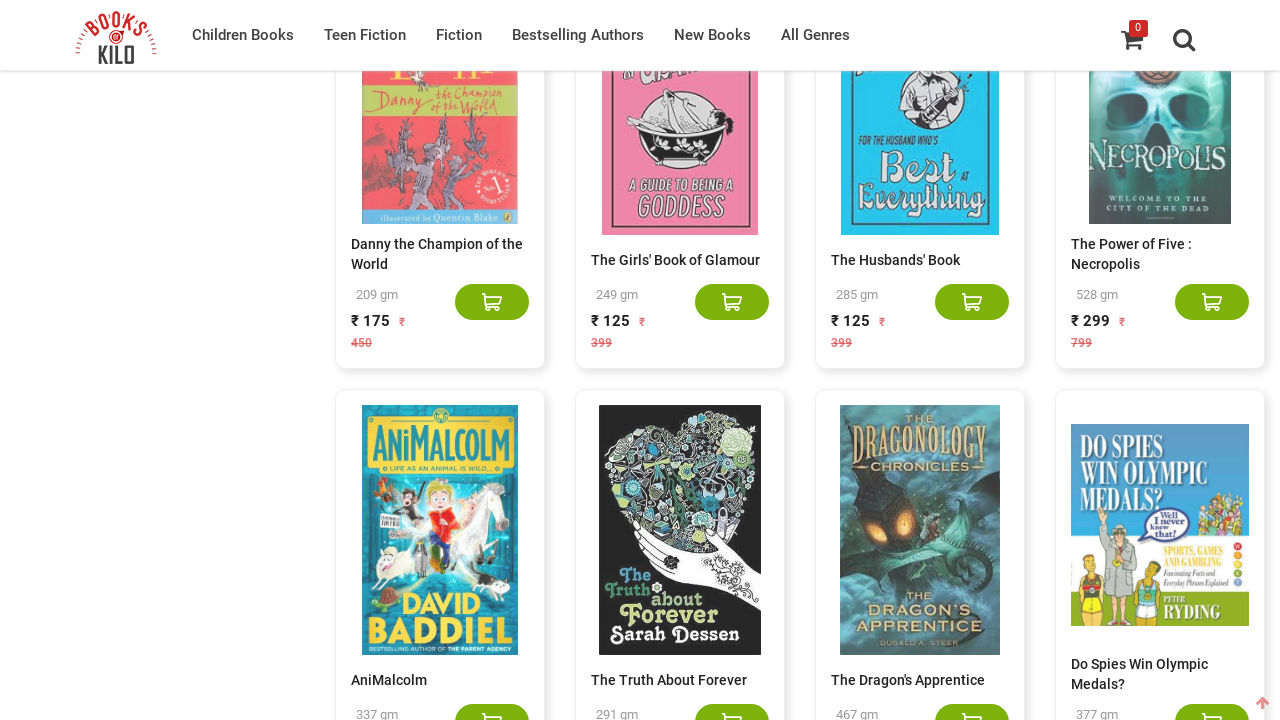

Pressed End key to scroll to bottom of page
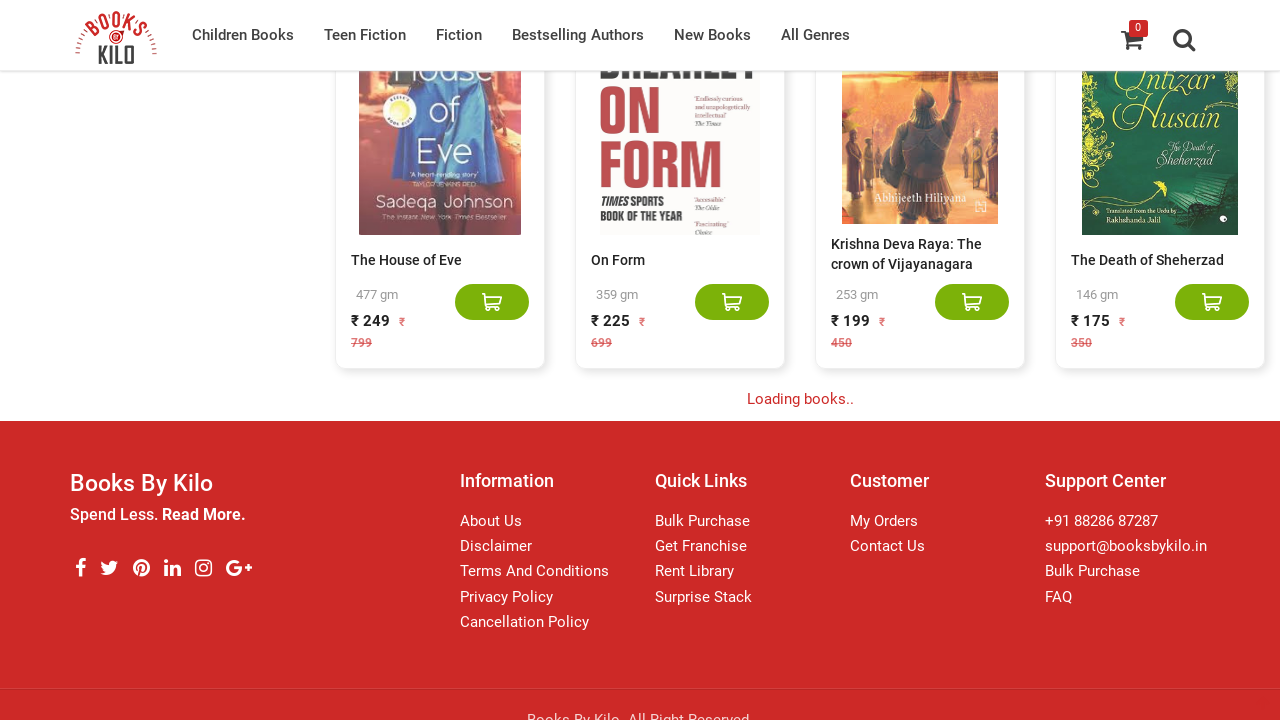

Waited 3 seconds for lazy loading to complete
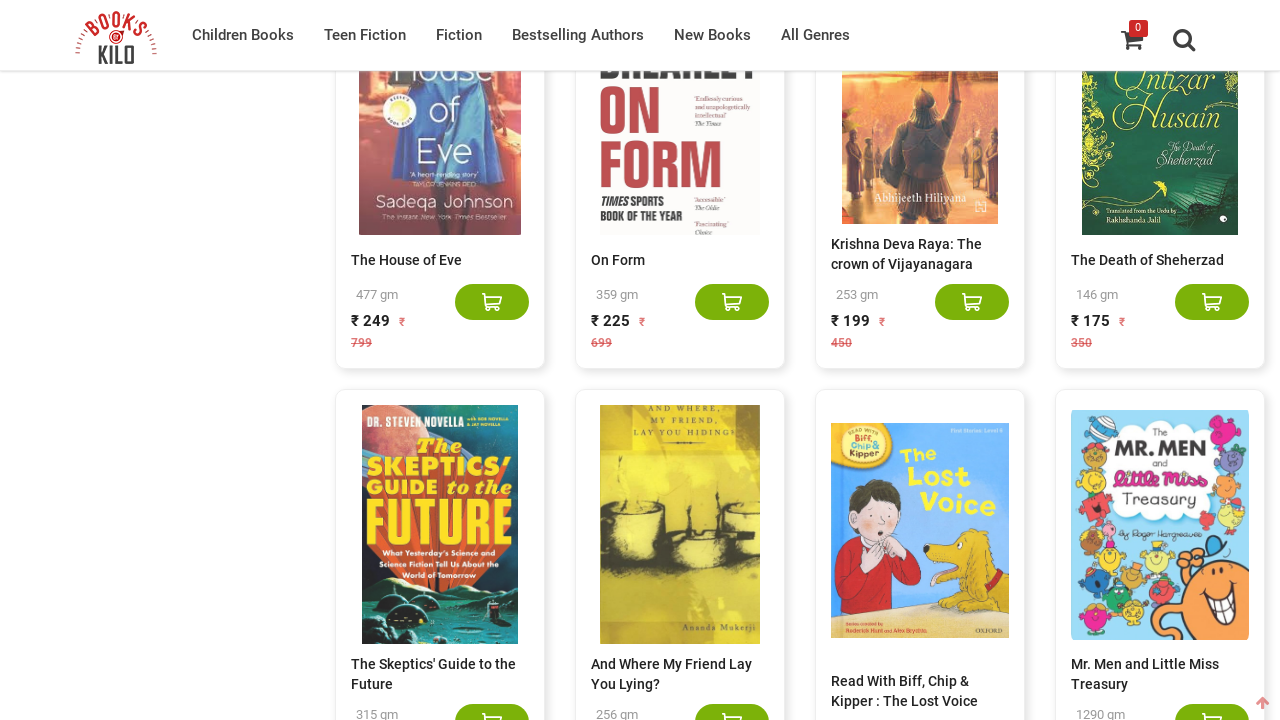

Retrieved list of book elements from products div
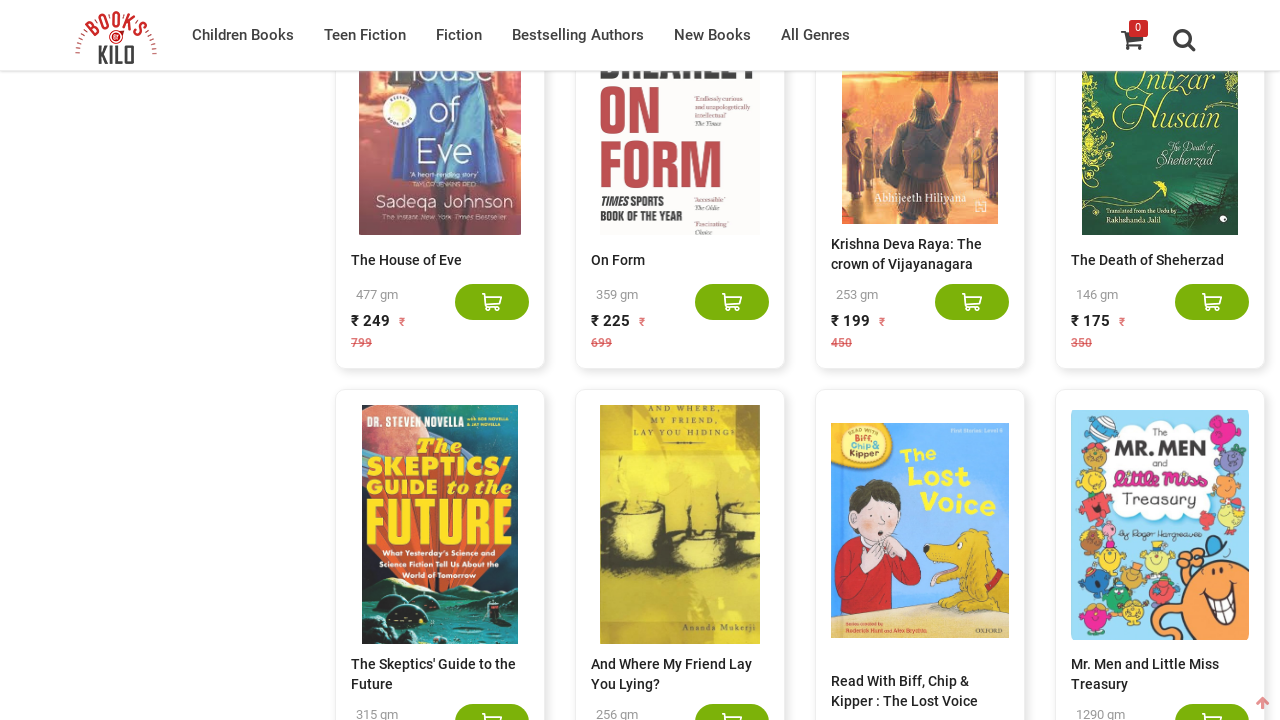

Current book count: 680
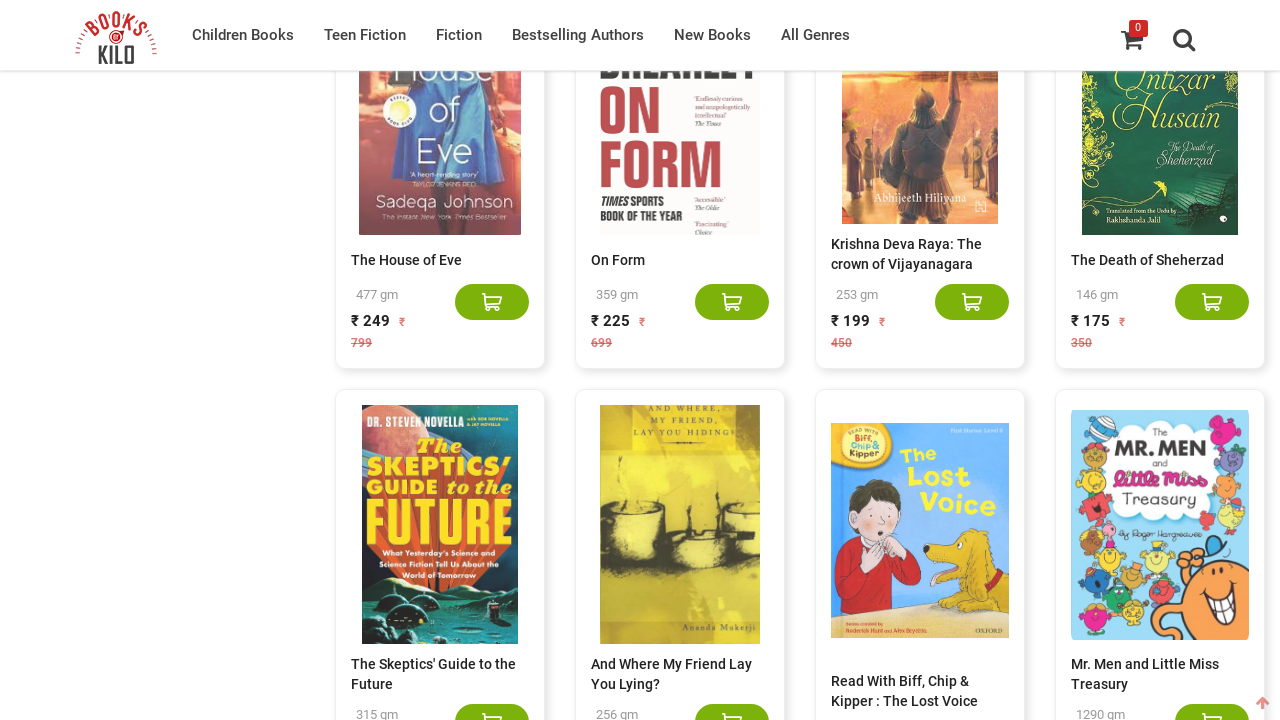

Updated previous count to 680
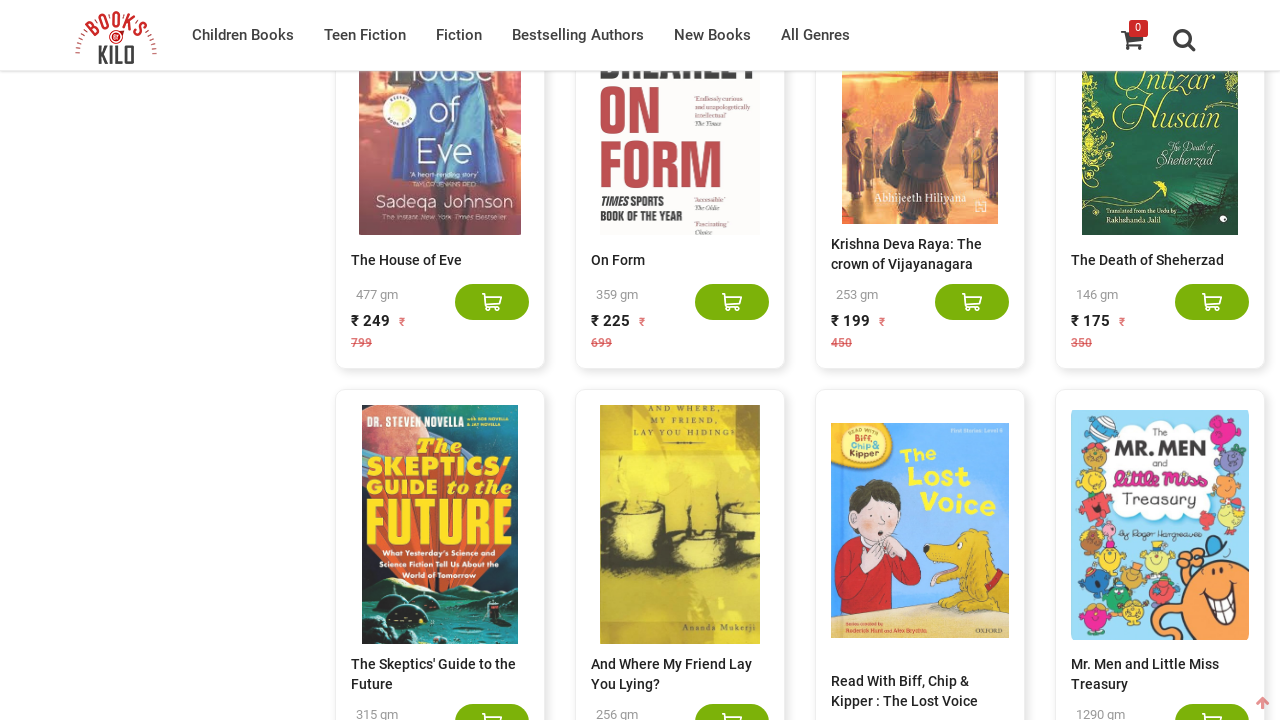

Pressed End key to scroll to bottom of page
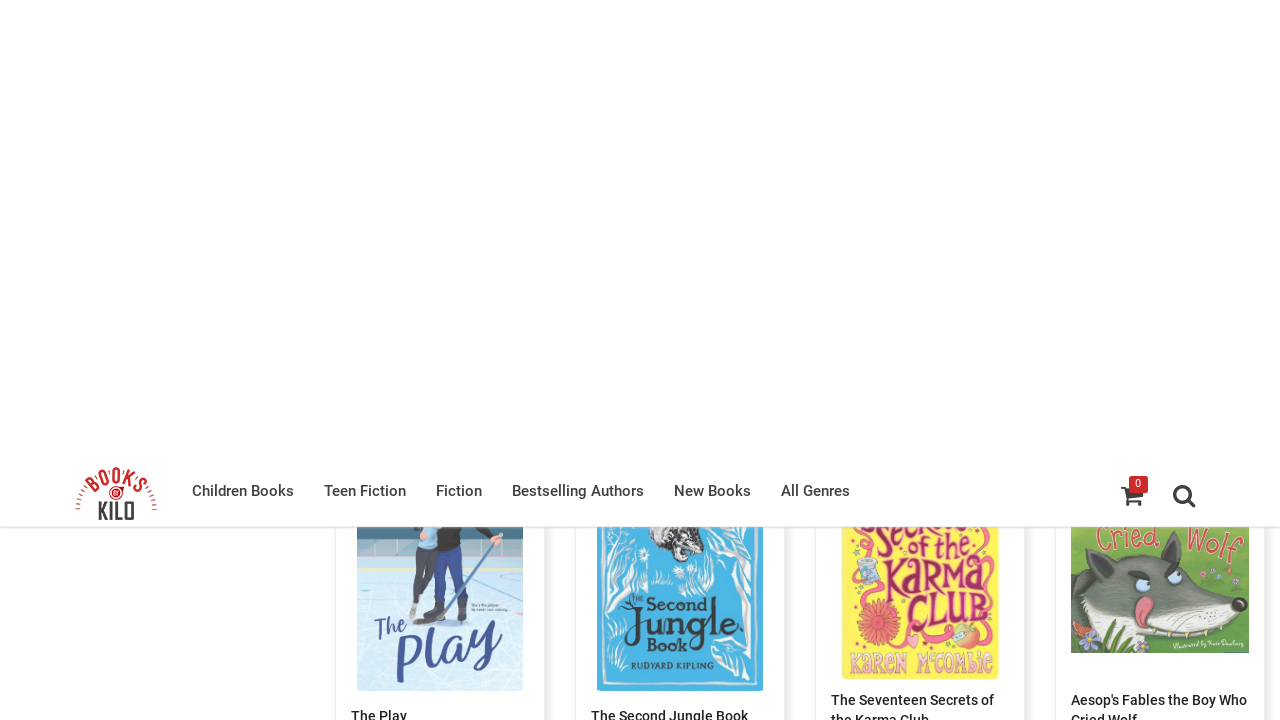

Waited 3 seconds for lazy loading to complete
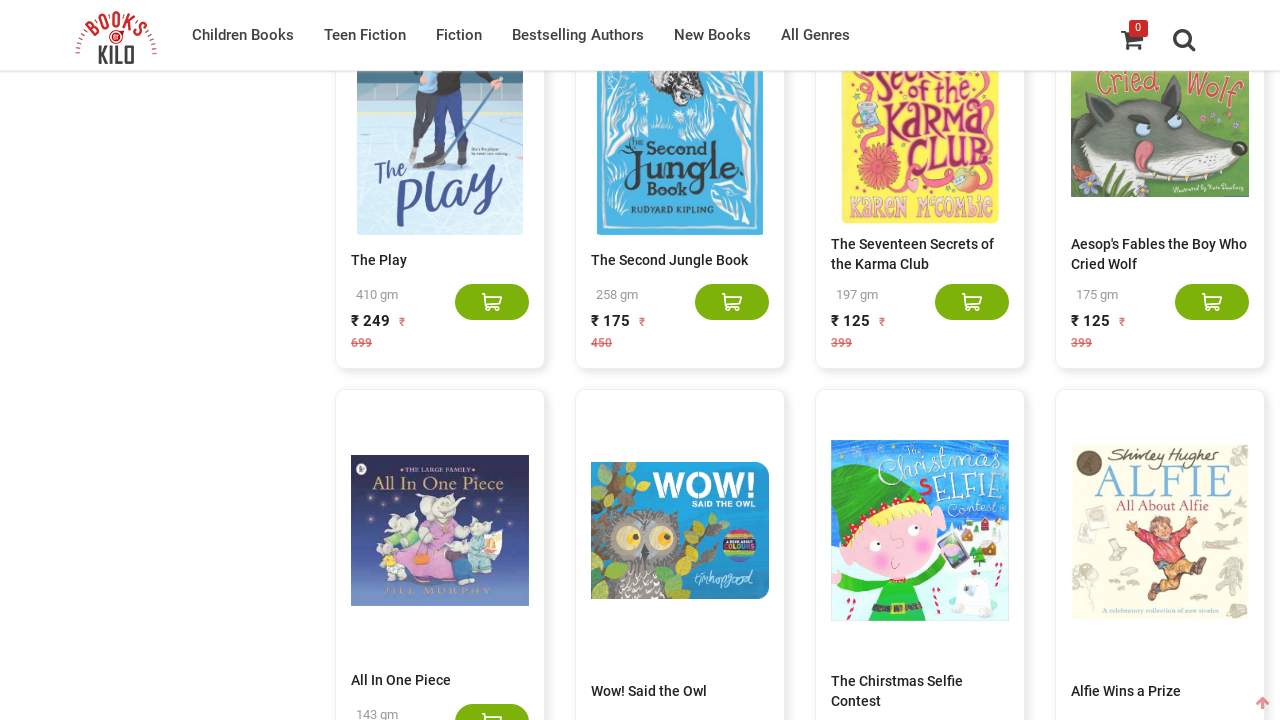

Retrieved list of book elements from products div
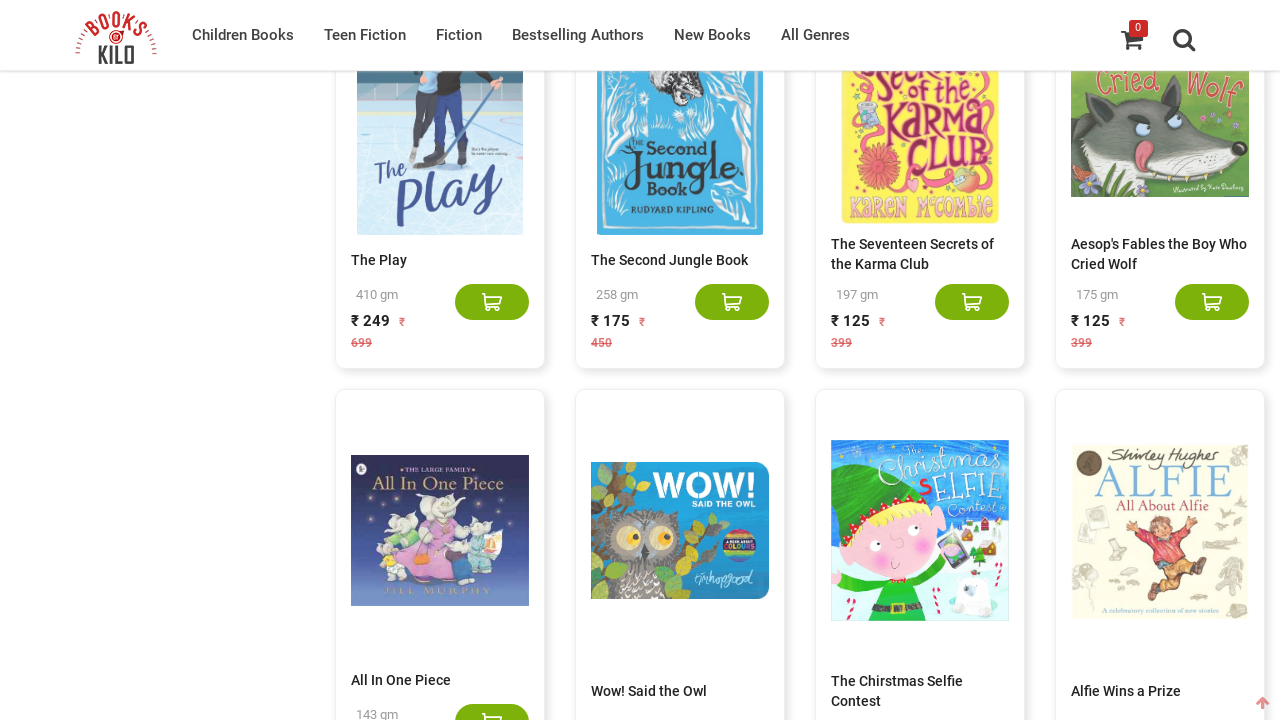

Current book count: 700
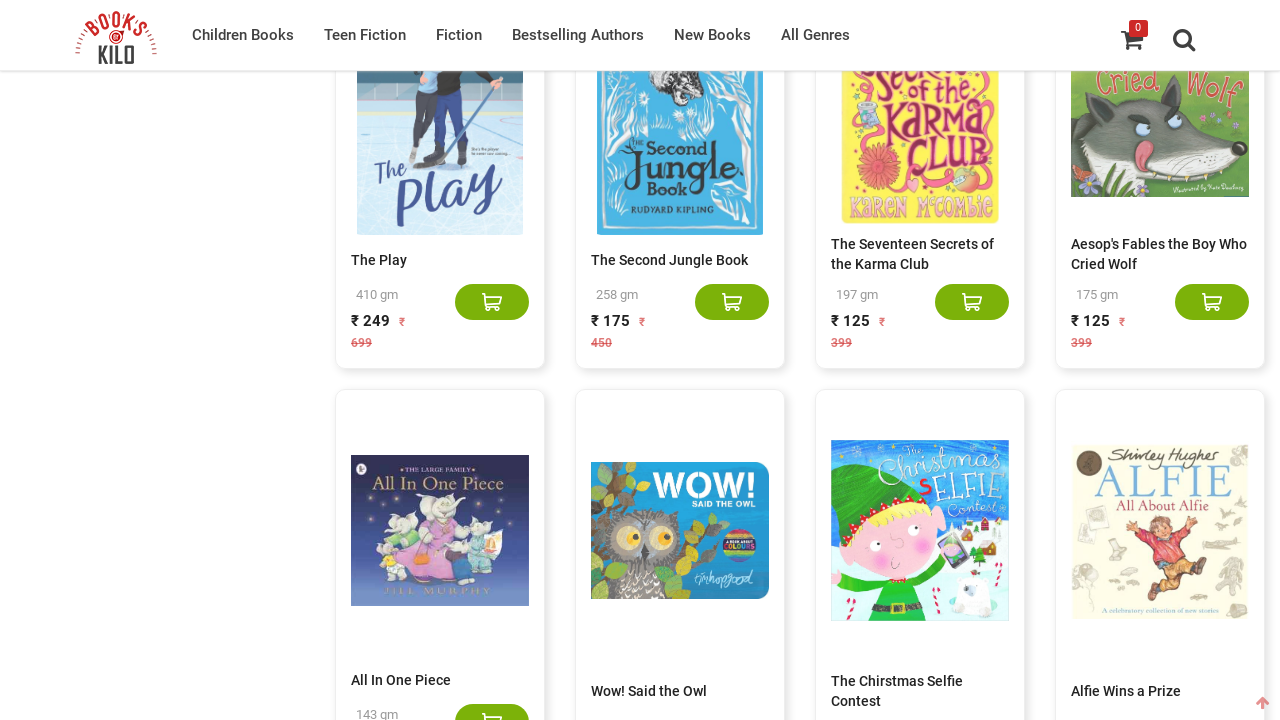

Updated previous count to 700
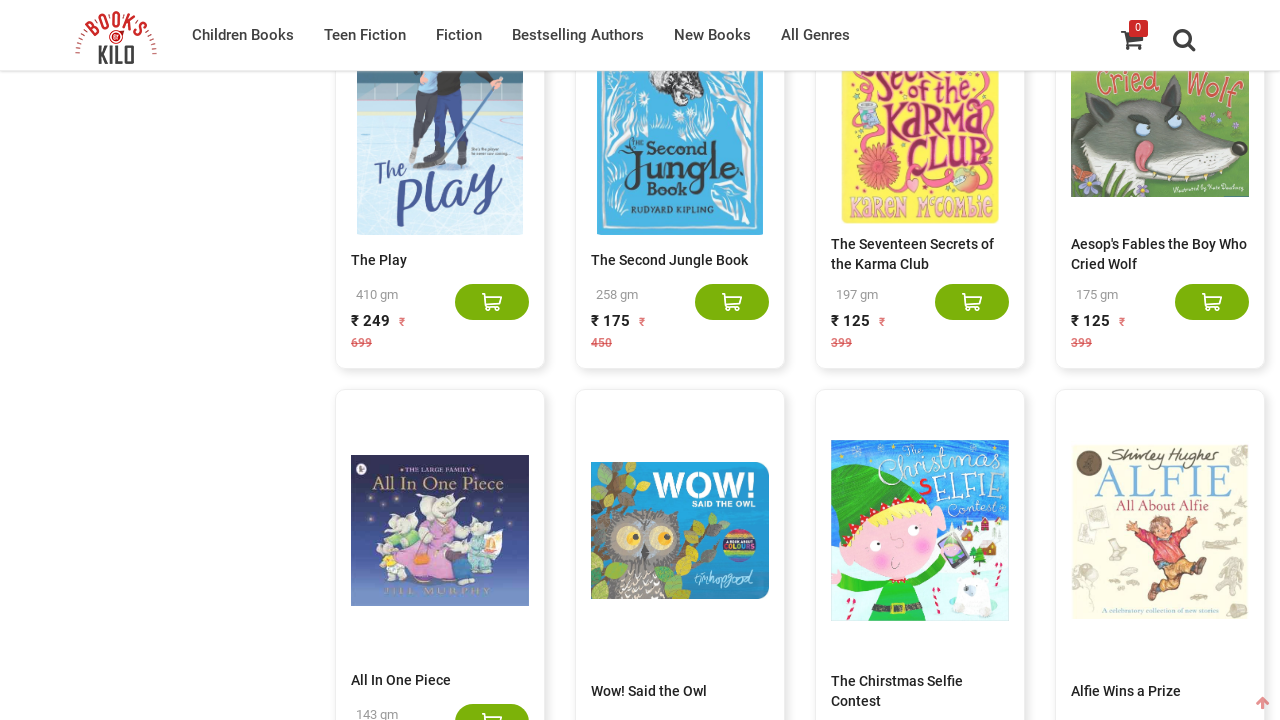

Pressed End key to scroll to bottom of page
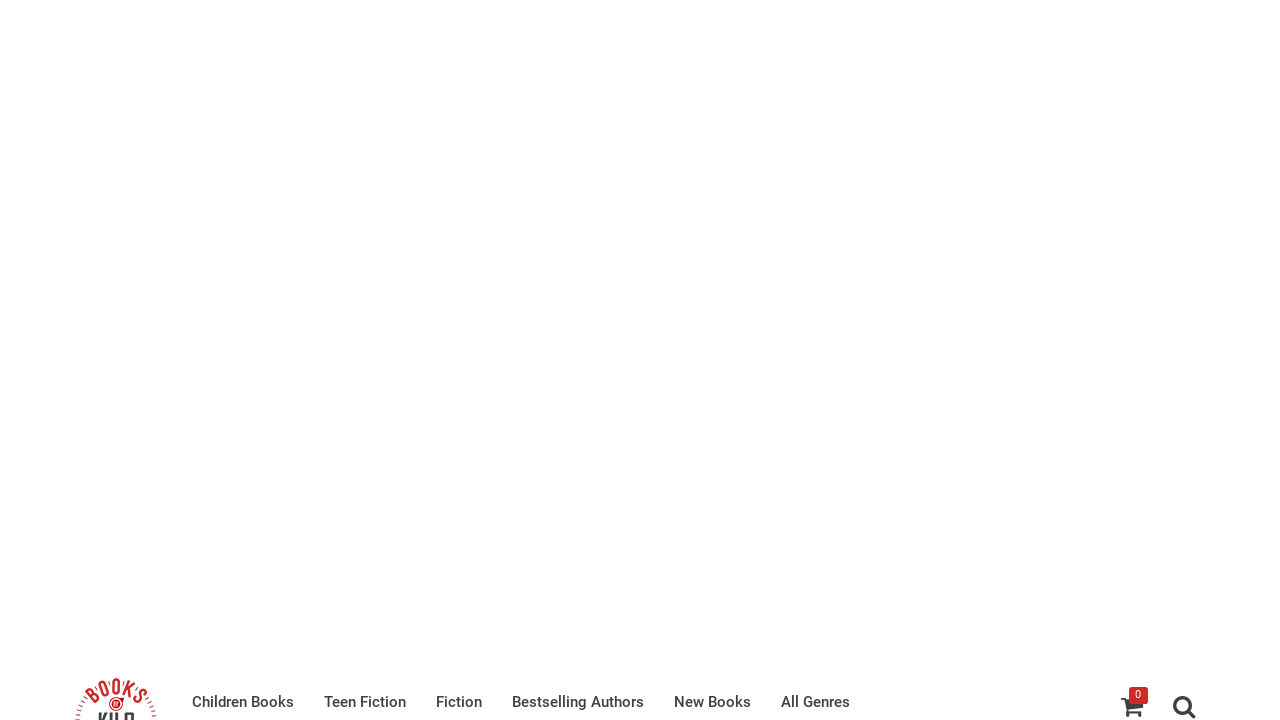

Waited 3 seconds for lazy loading to complete
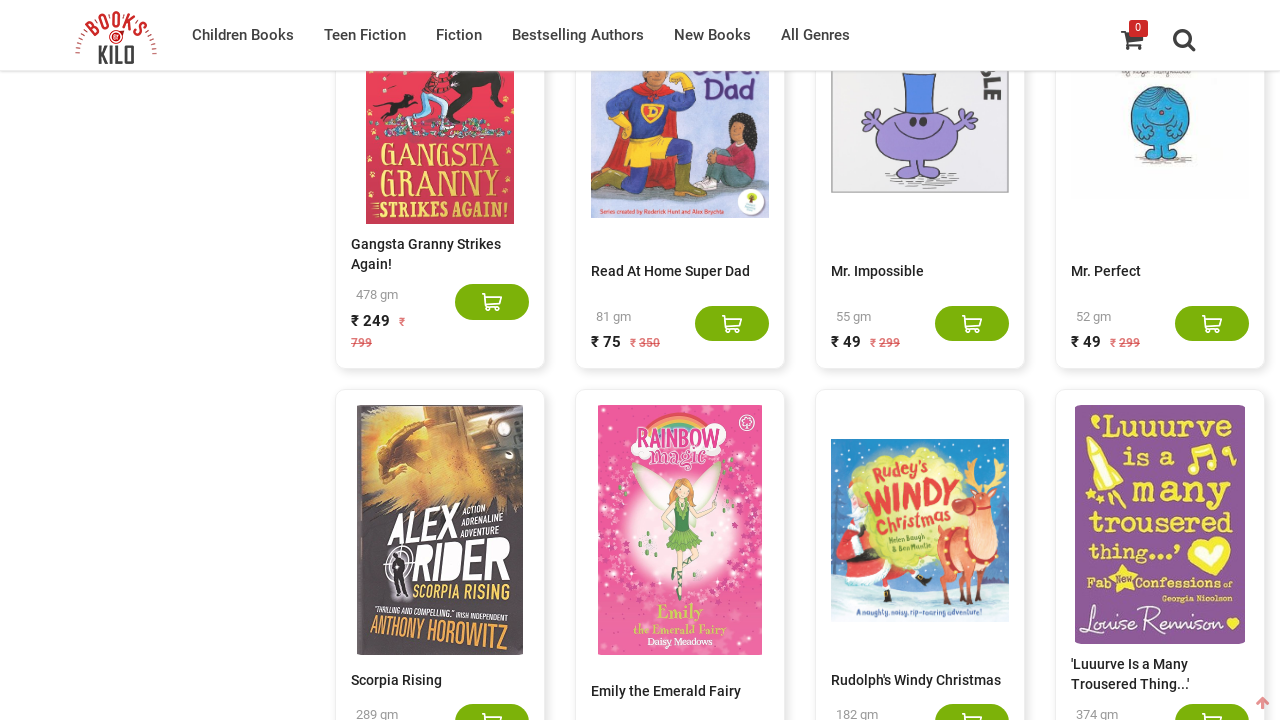

Retrieved list of book elements from products div
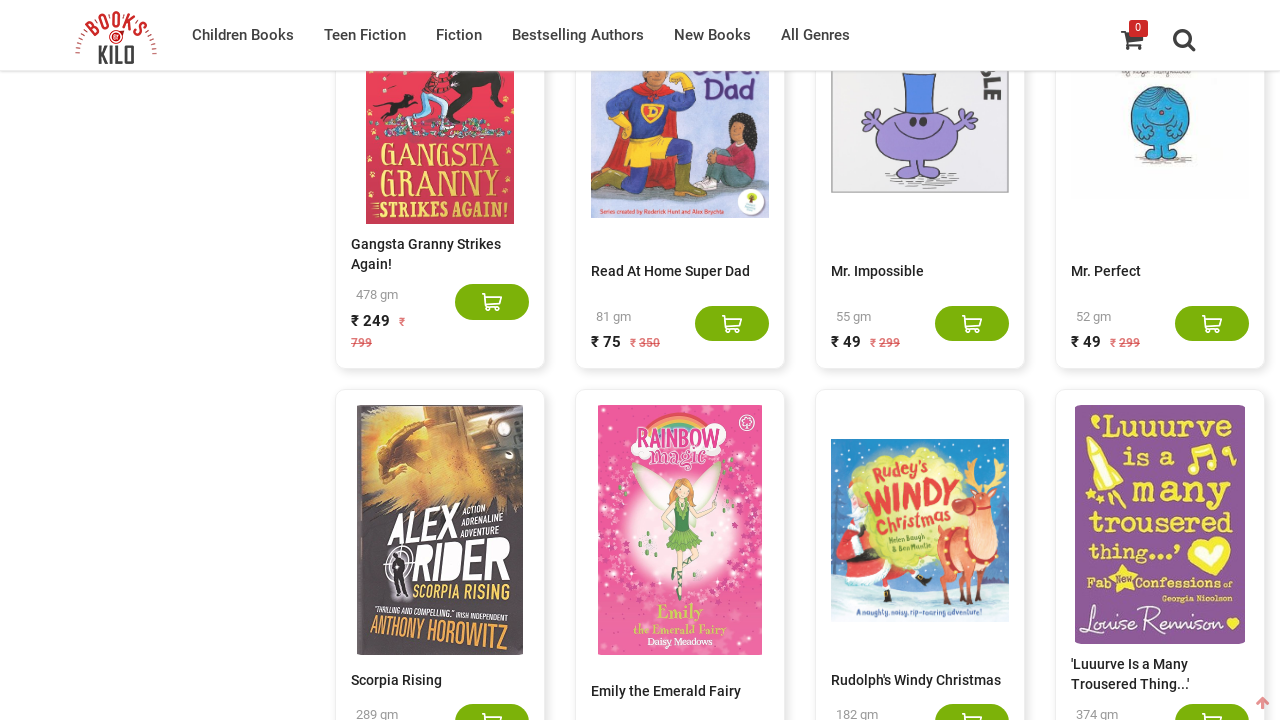

Current book count: 720
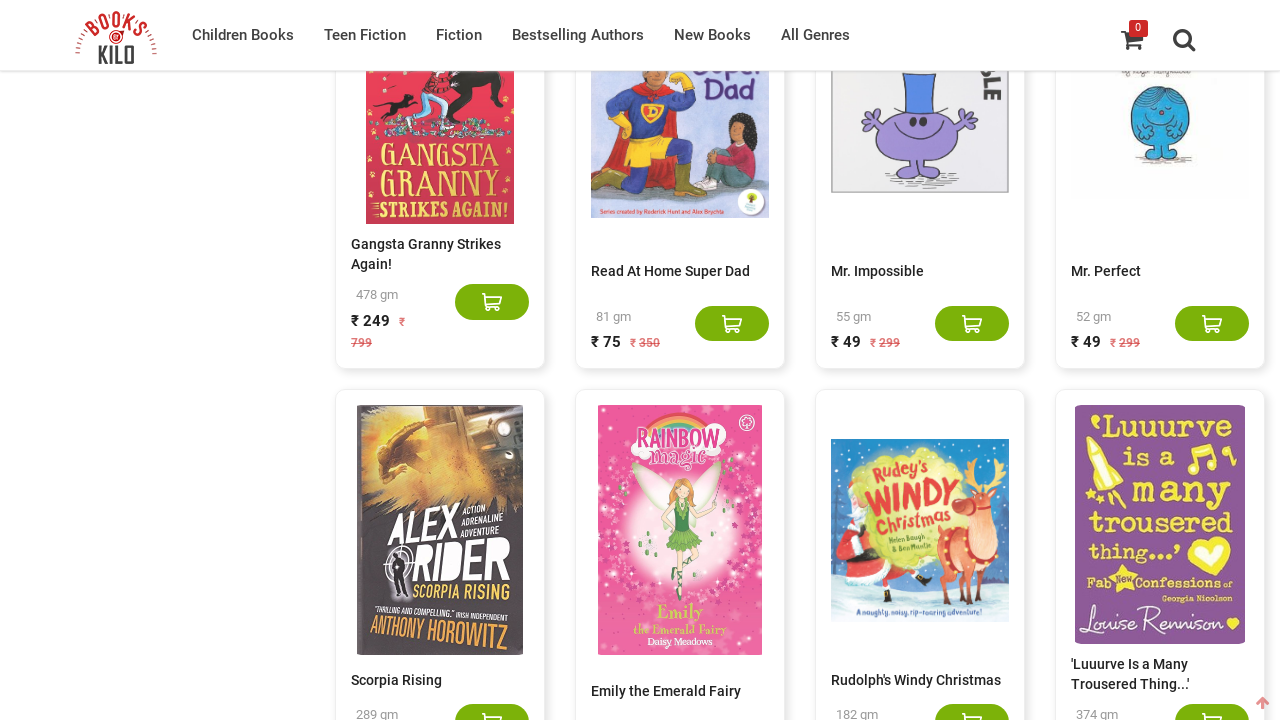

Updated previous count to 720
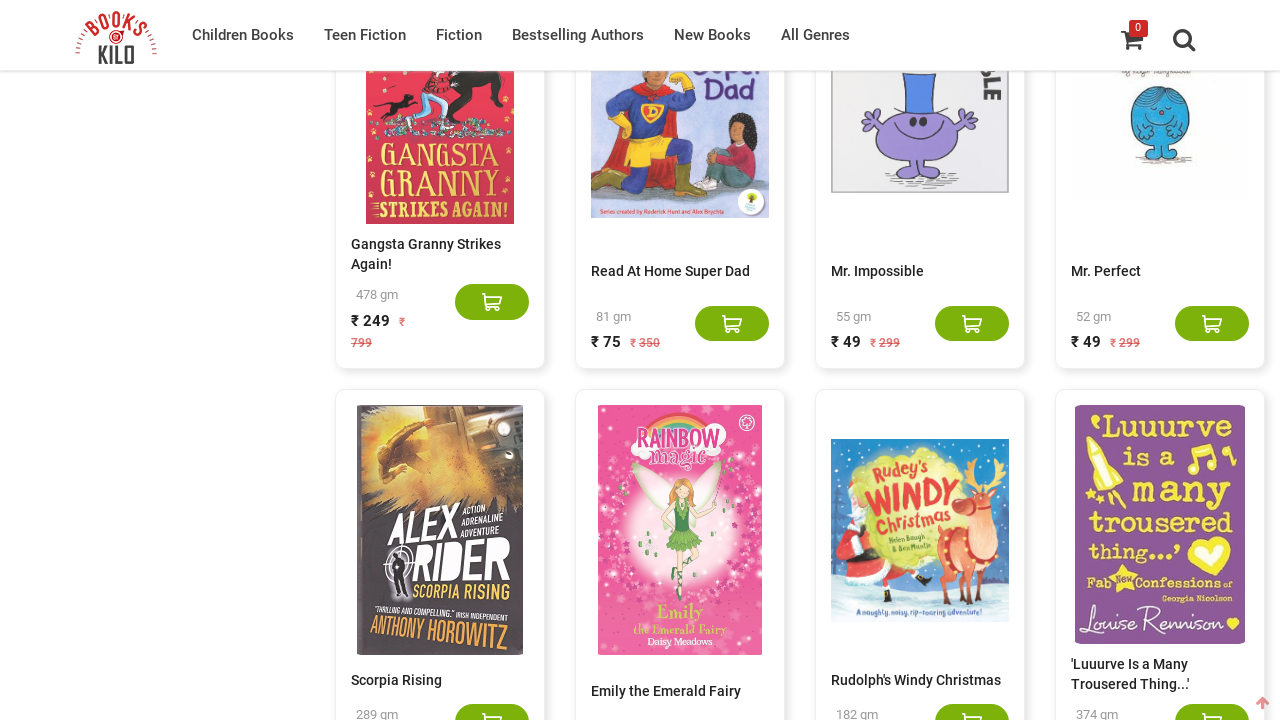

Pressed End key to scroll to bottom of page
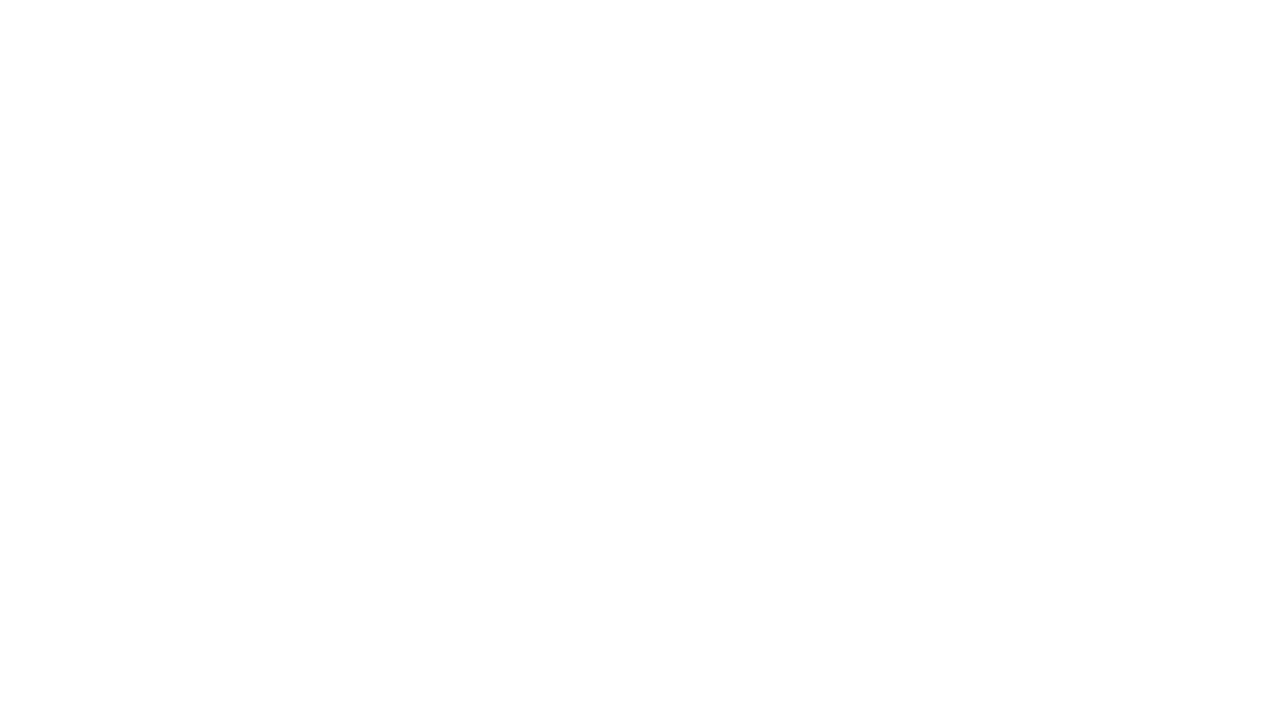

Waited 3 seconds for lazy loading to complete
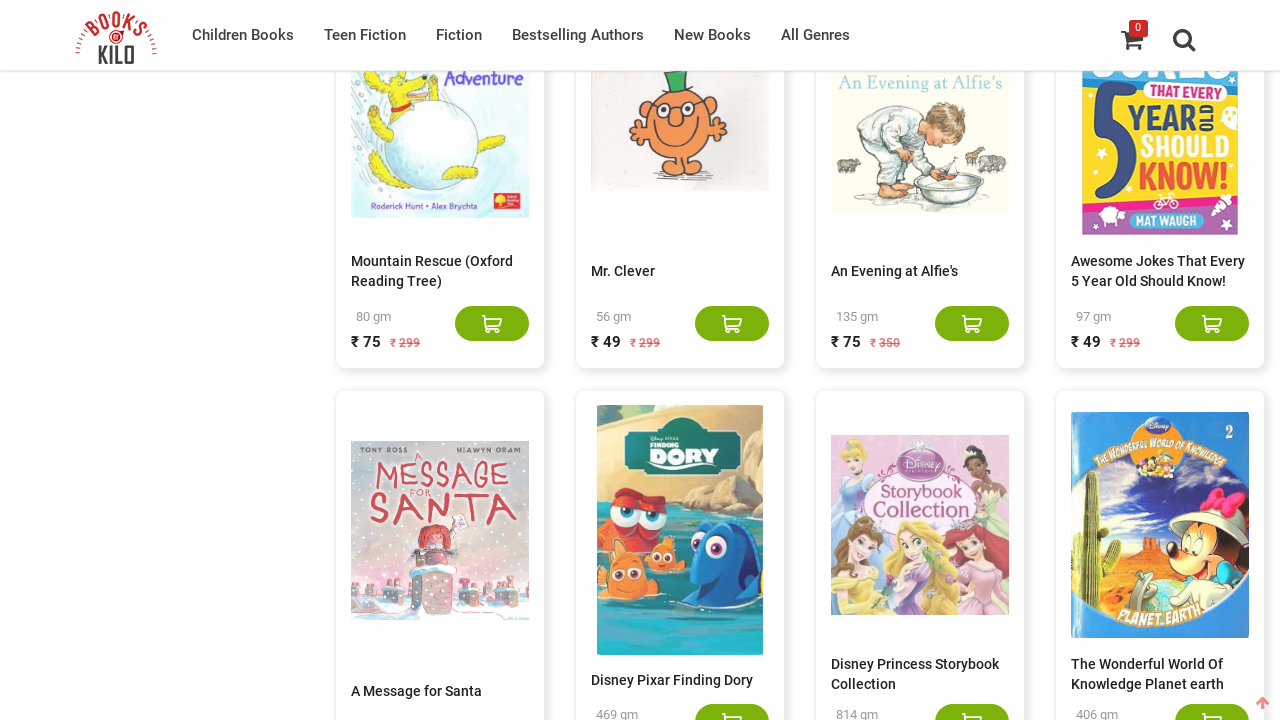

Retrieved list of book elements from products div
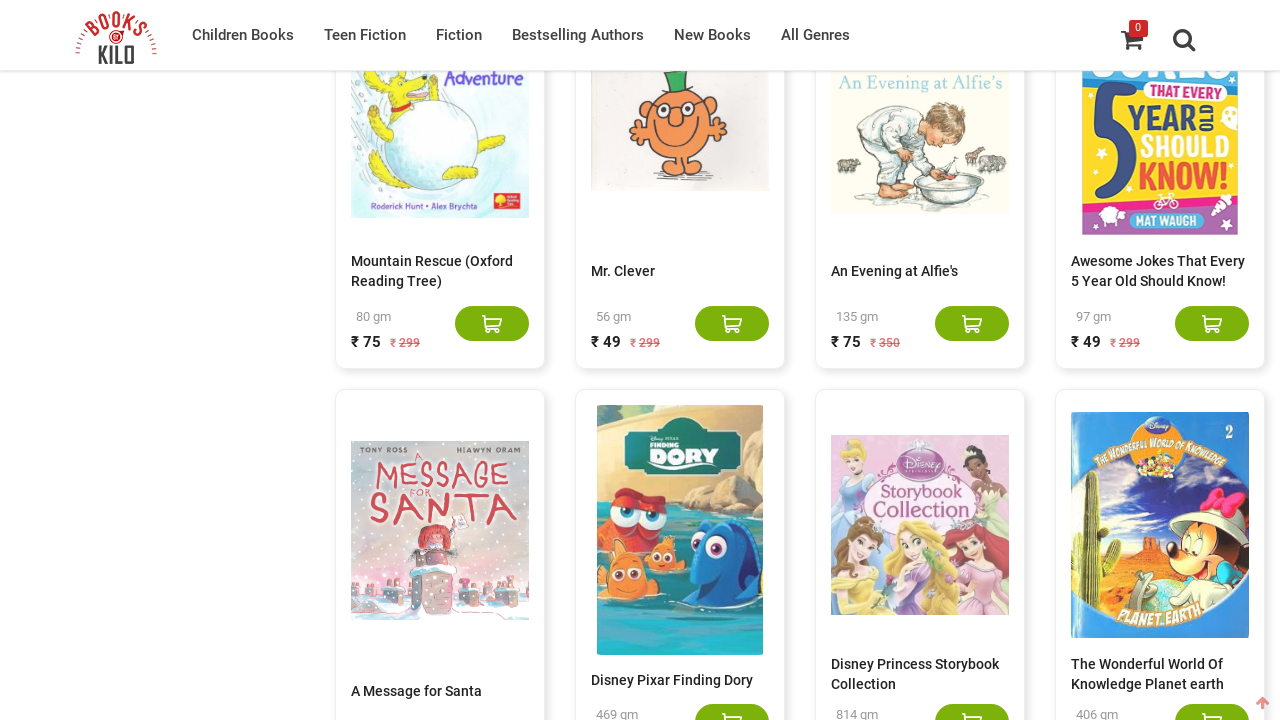

Current book count: 740
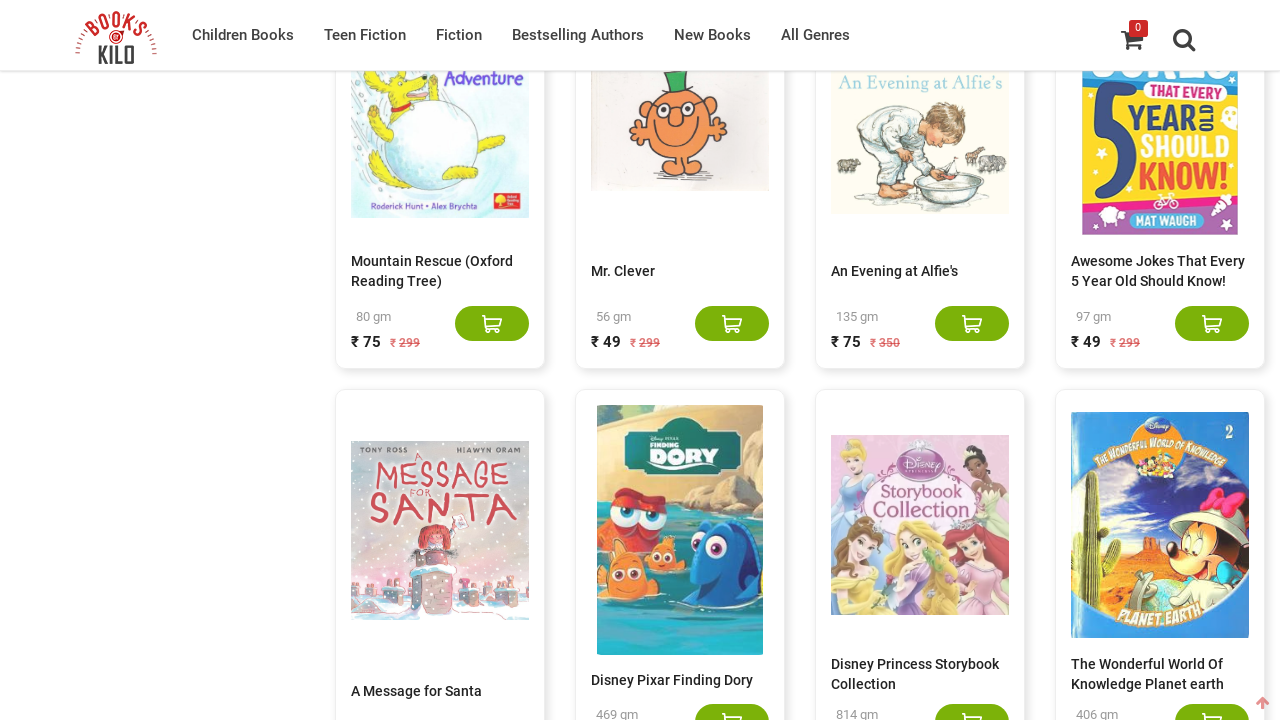

Updated previous count to 740
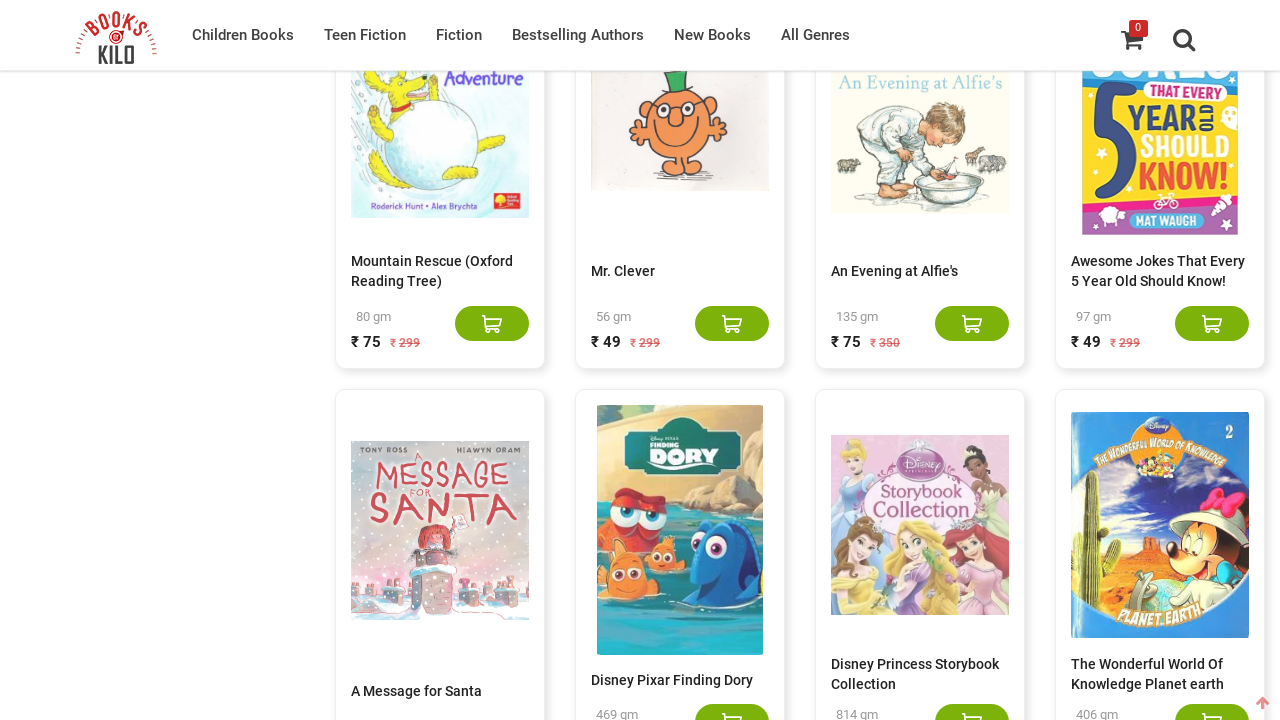

Pressed End key to scroll to bottom of page
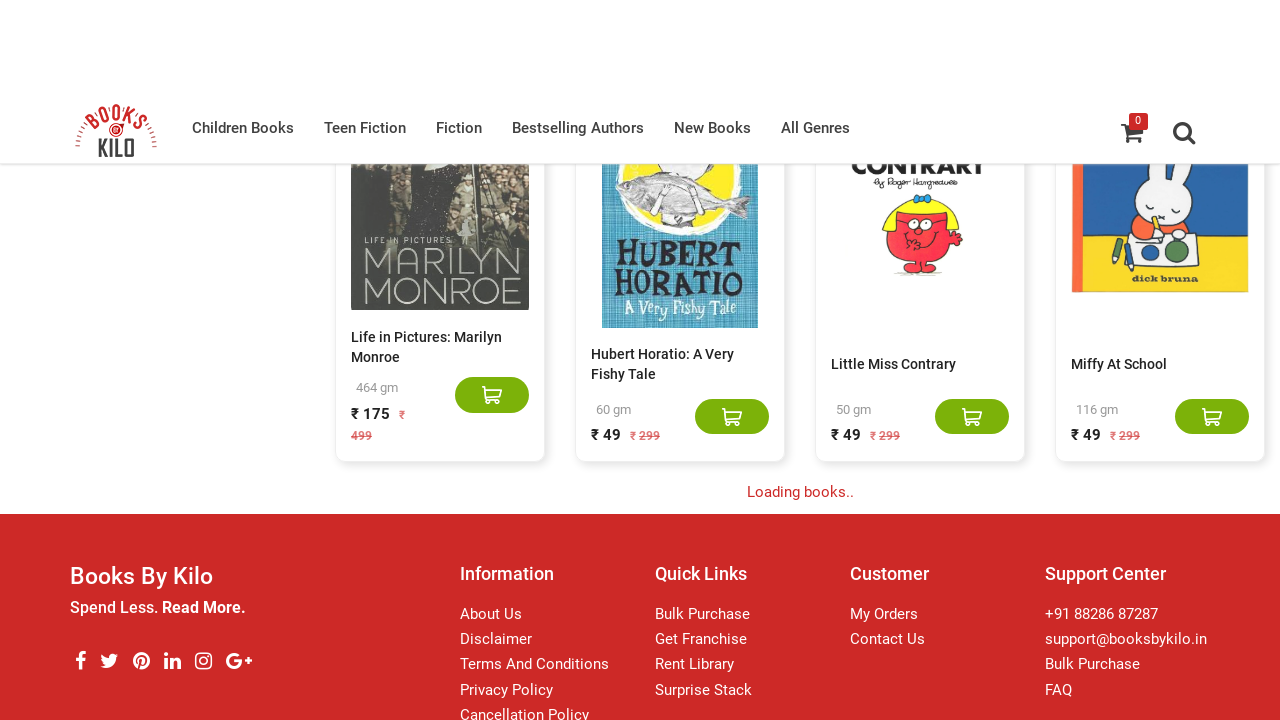

Waited 3 seconds for lazy loading to complete
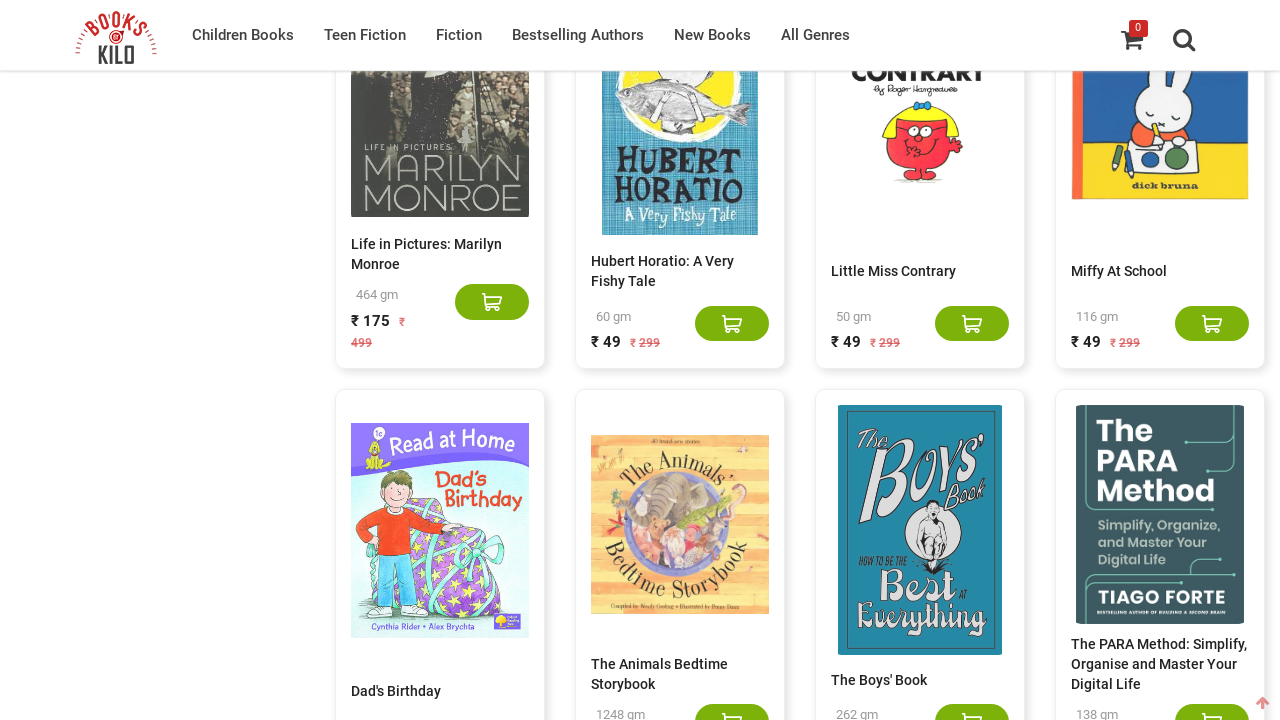

Retrieved list of book elements from products div
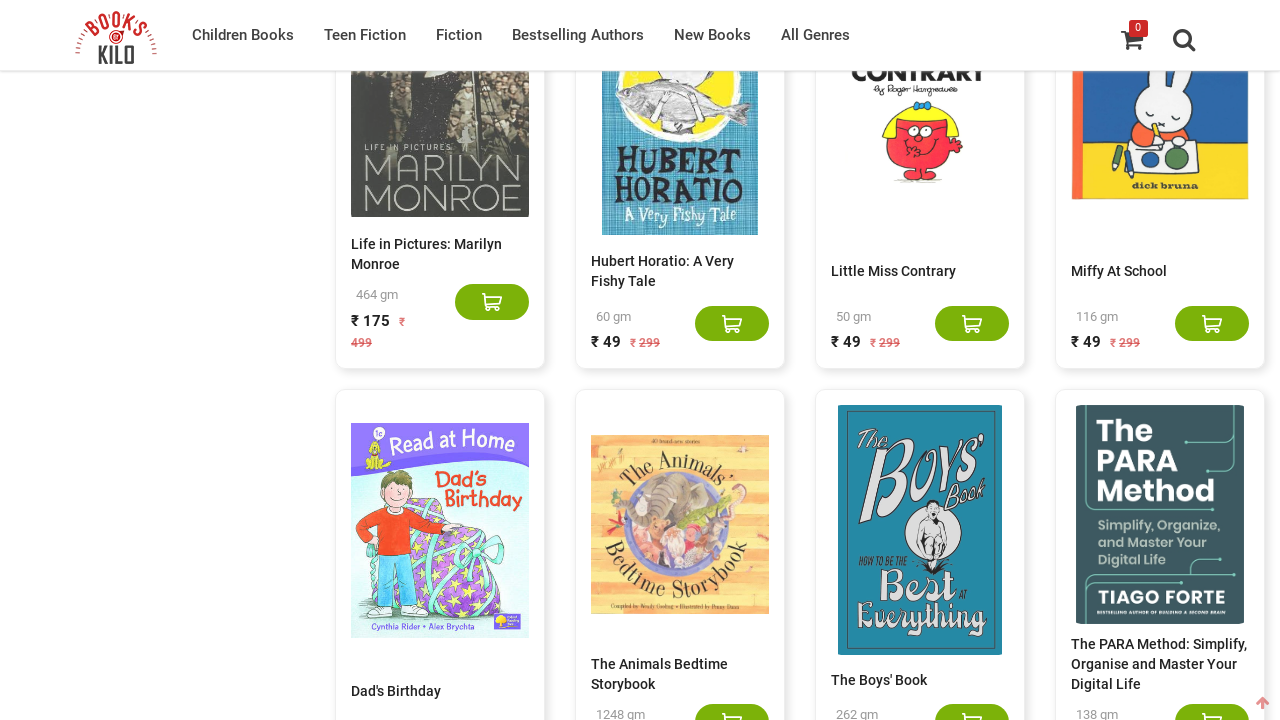

Current book count: 760
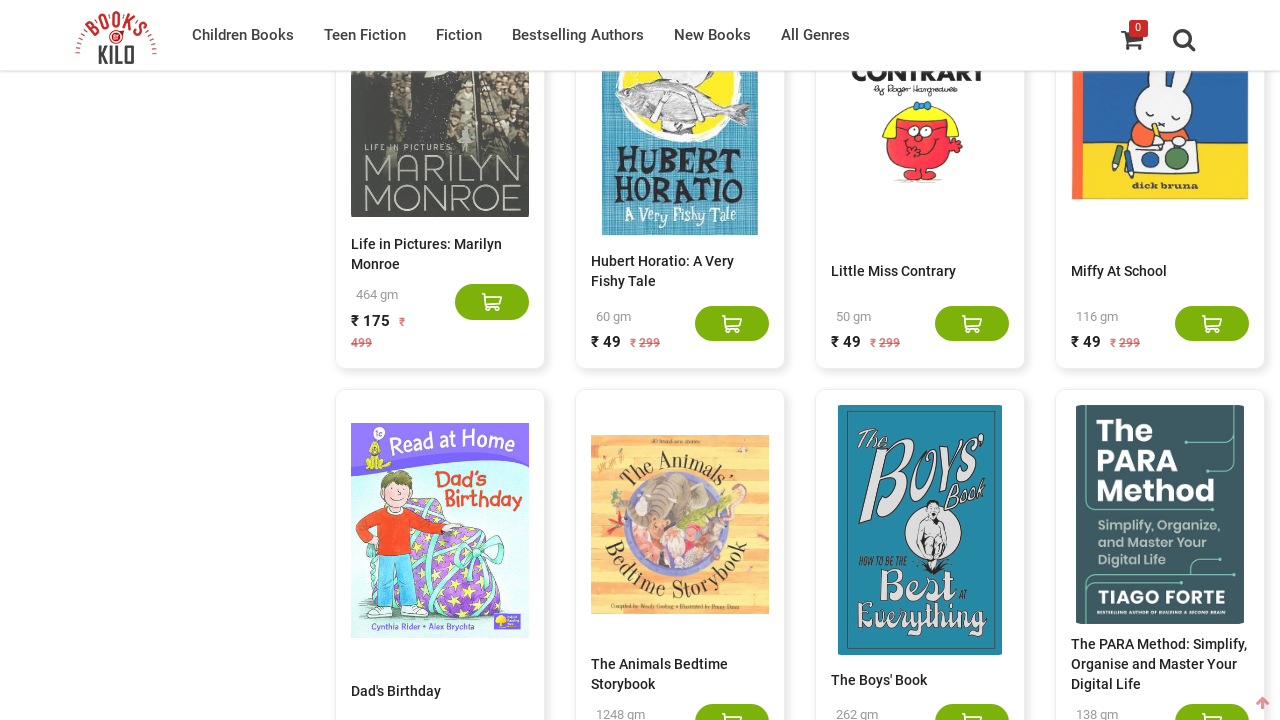

Updated previous count to 760
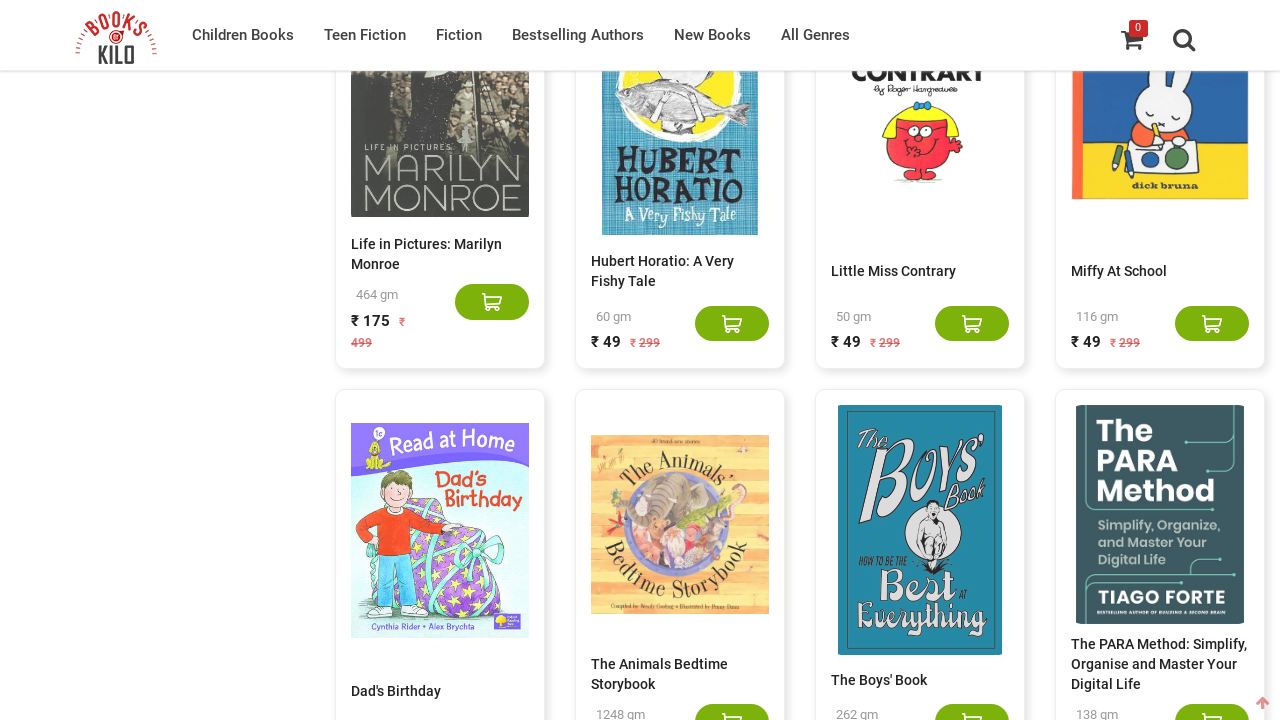

Pressed End key to scroll to bottom of page
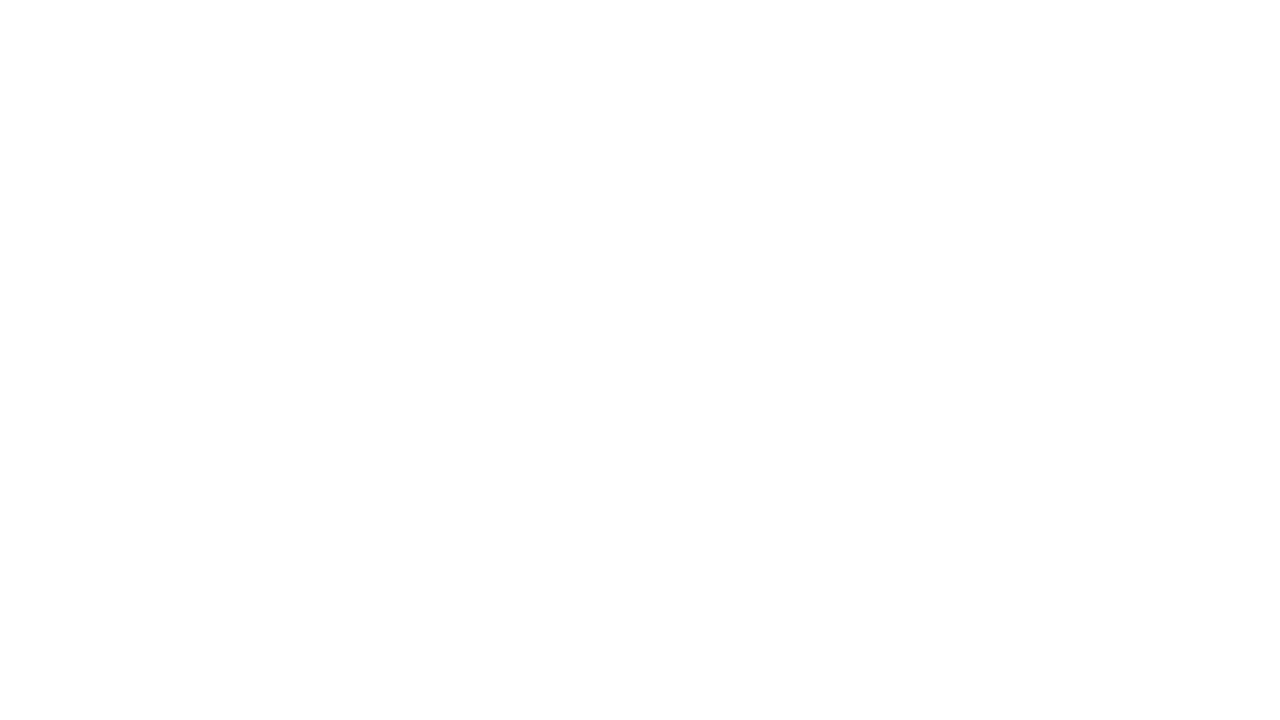

Waited 3 seconds for lazy loading to complete
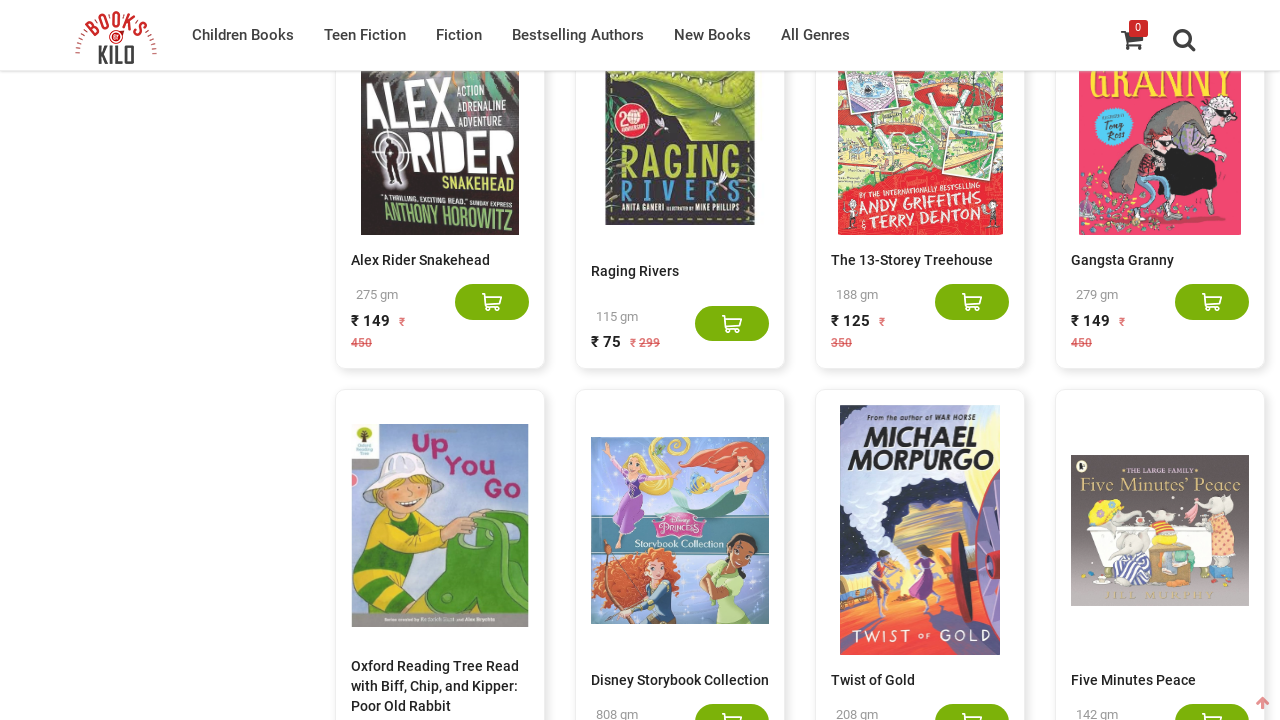

Retrieved list of book elements from products div
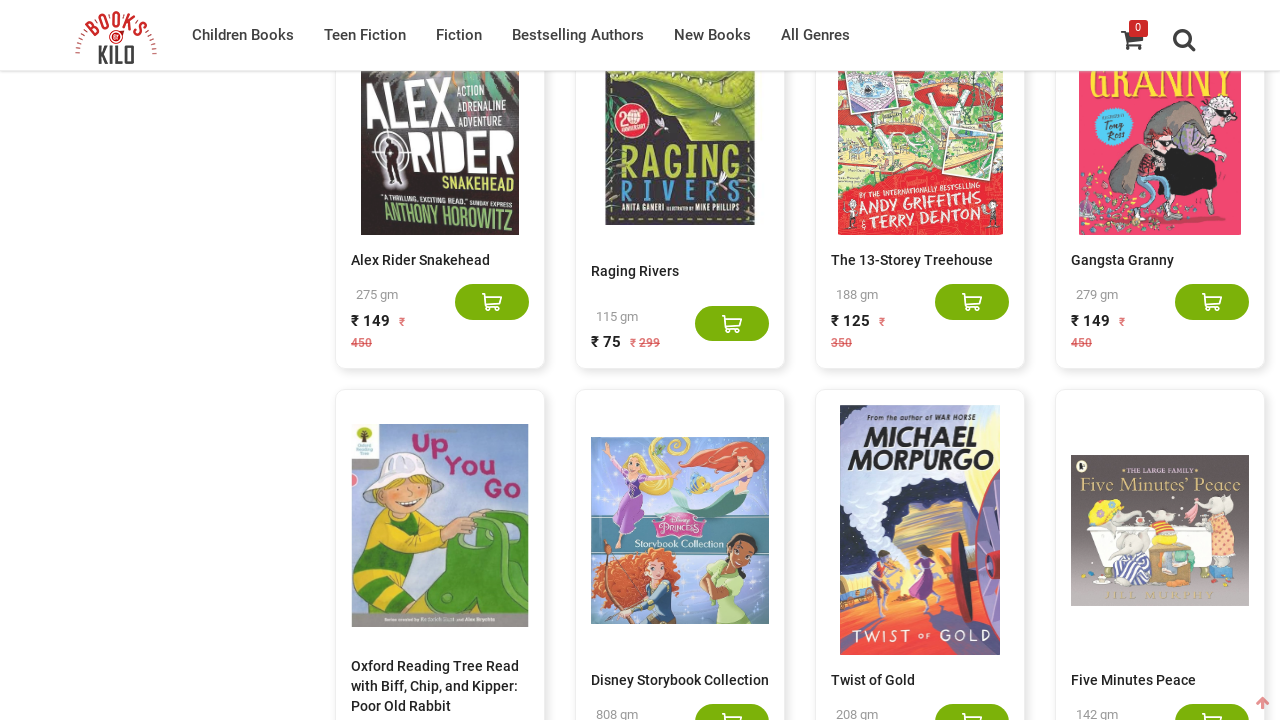

Current book count: 780
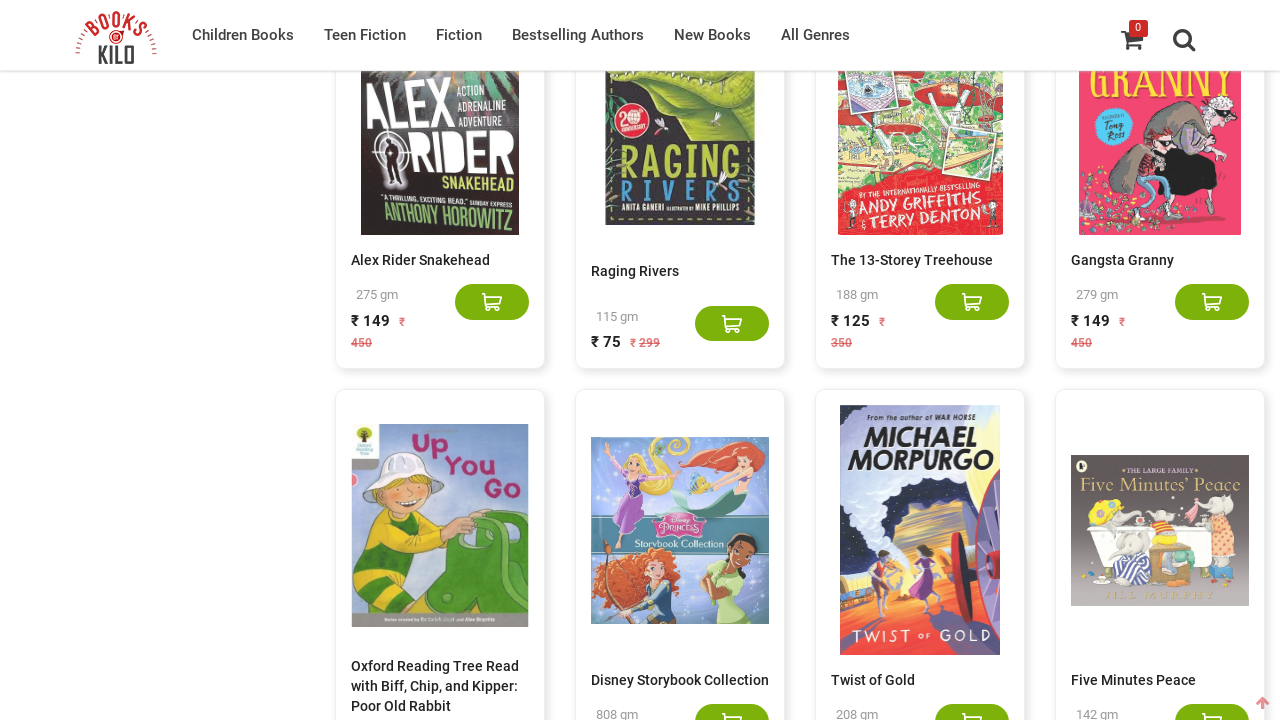

Updated previous count to 780
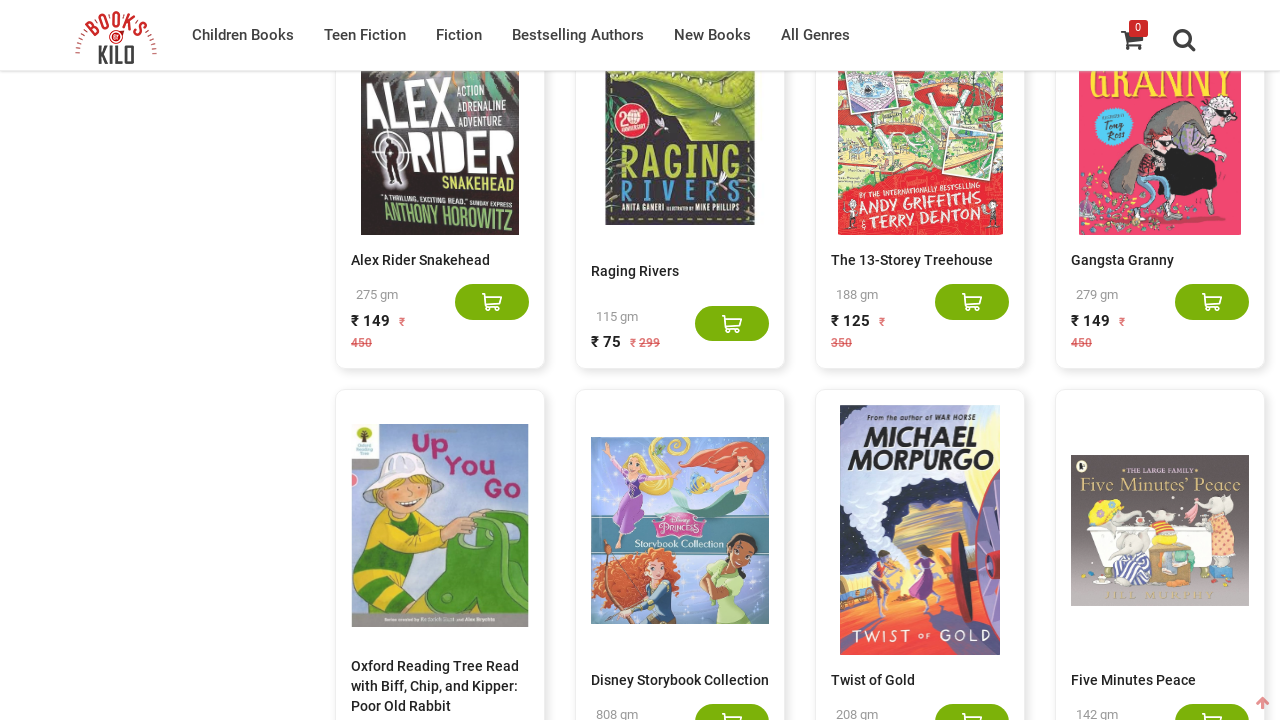

Pressed End key to scroll to bottom of page
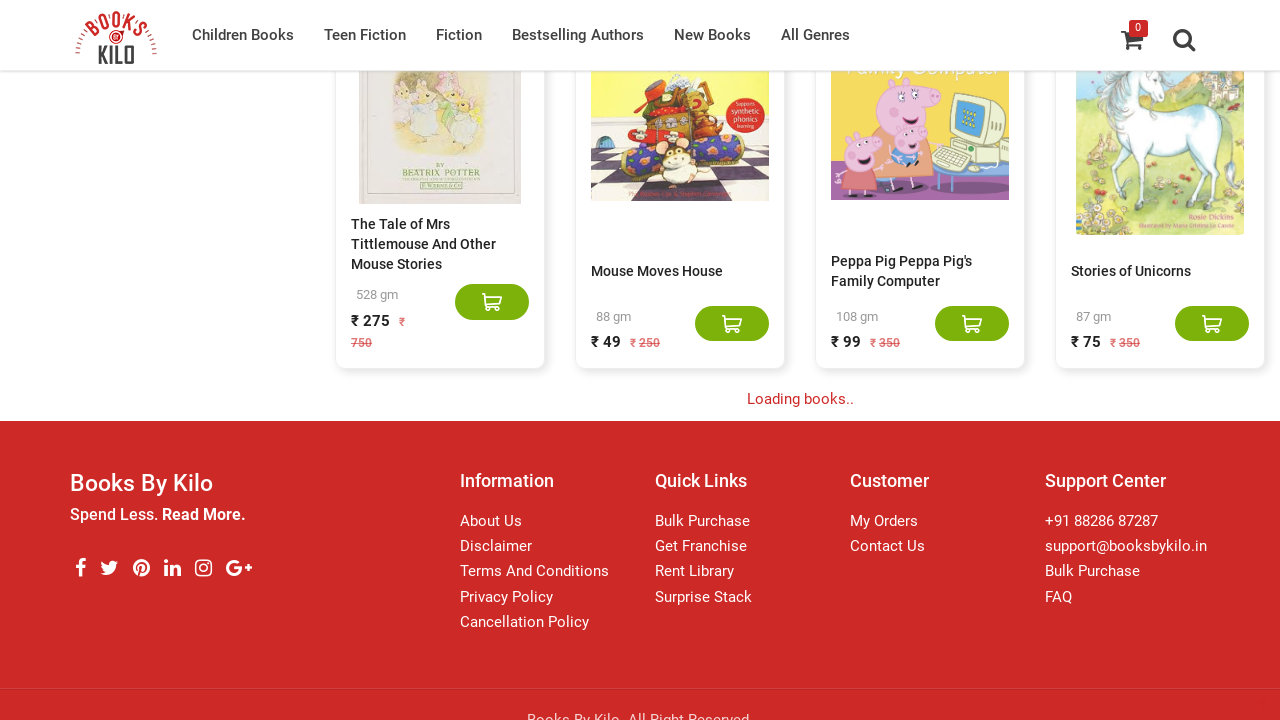

Waited 3 seconds for lazy loading to complete
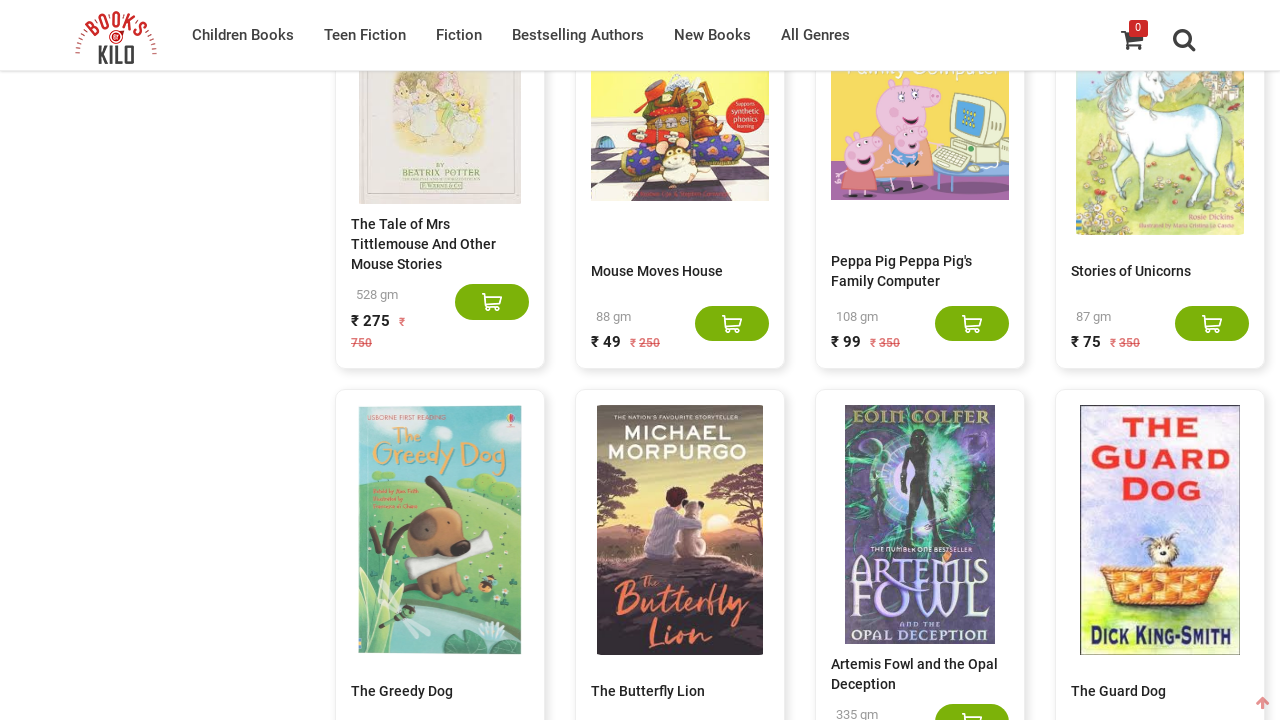

Retrieved list of book elements from products div
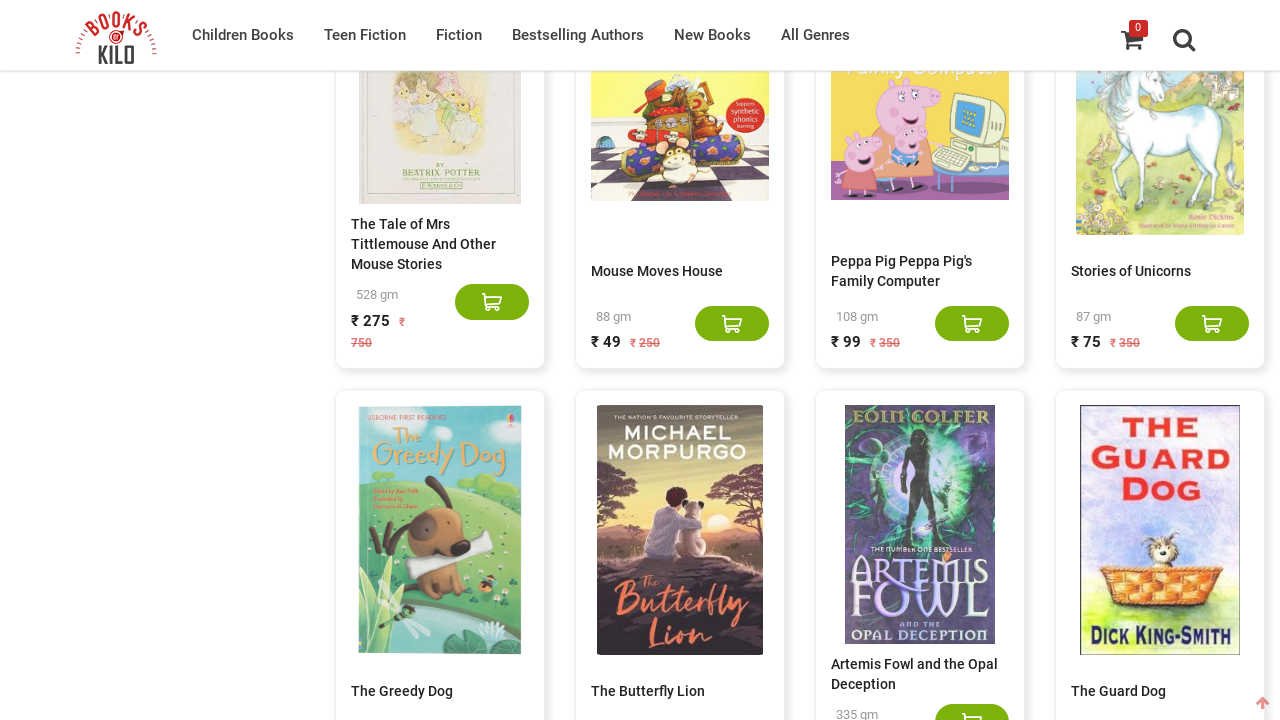

Current book count: 800
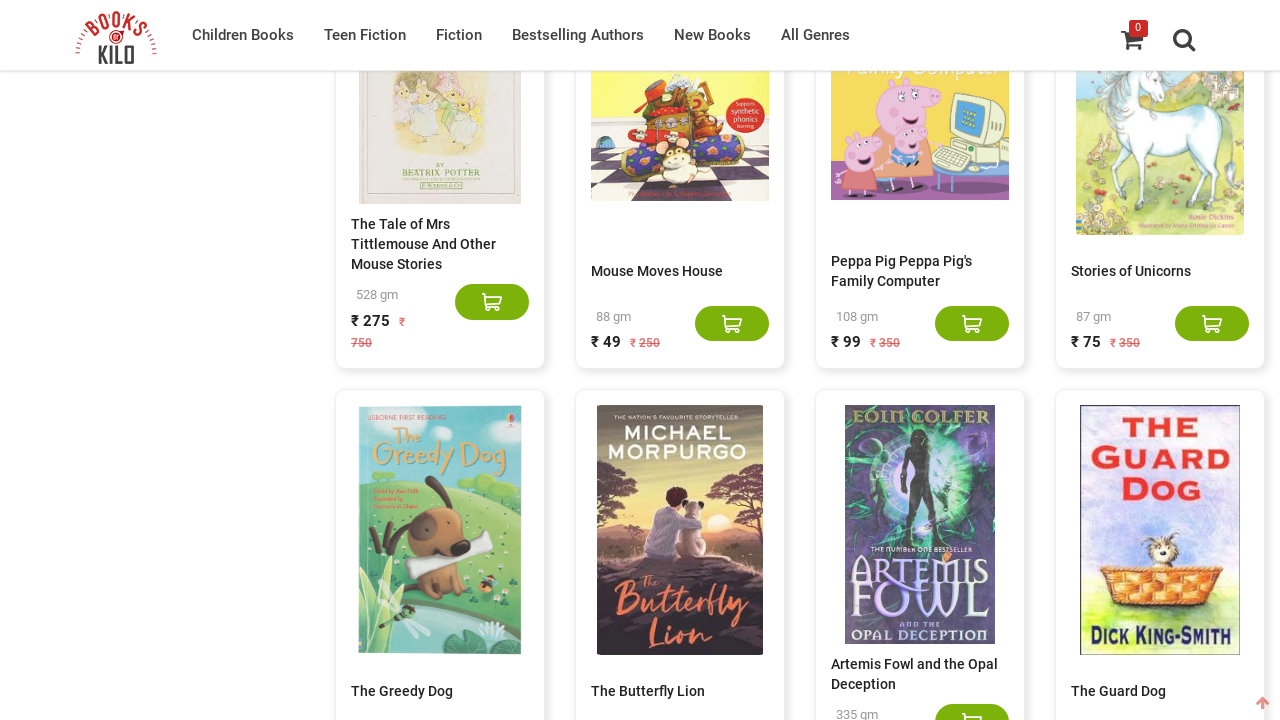

Updated previous count to 800
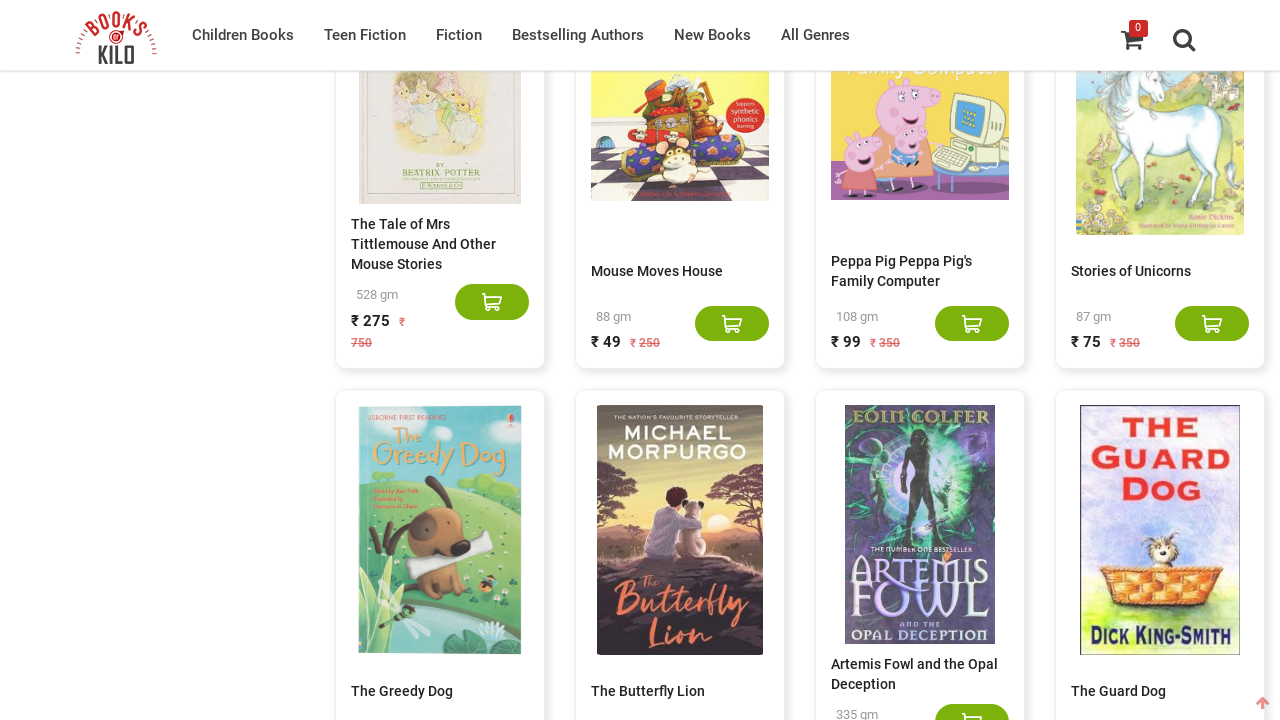

Pressed End key to scroll to bottom of page
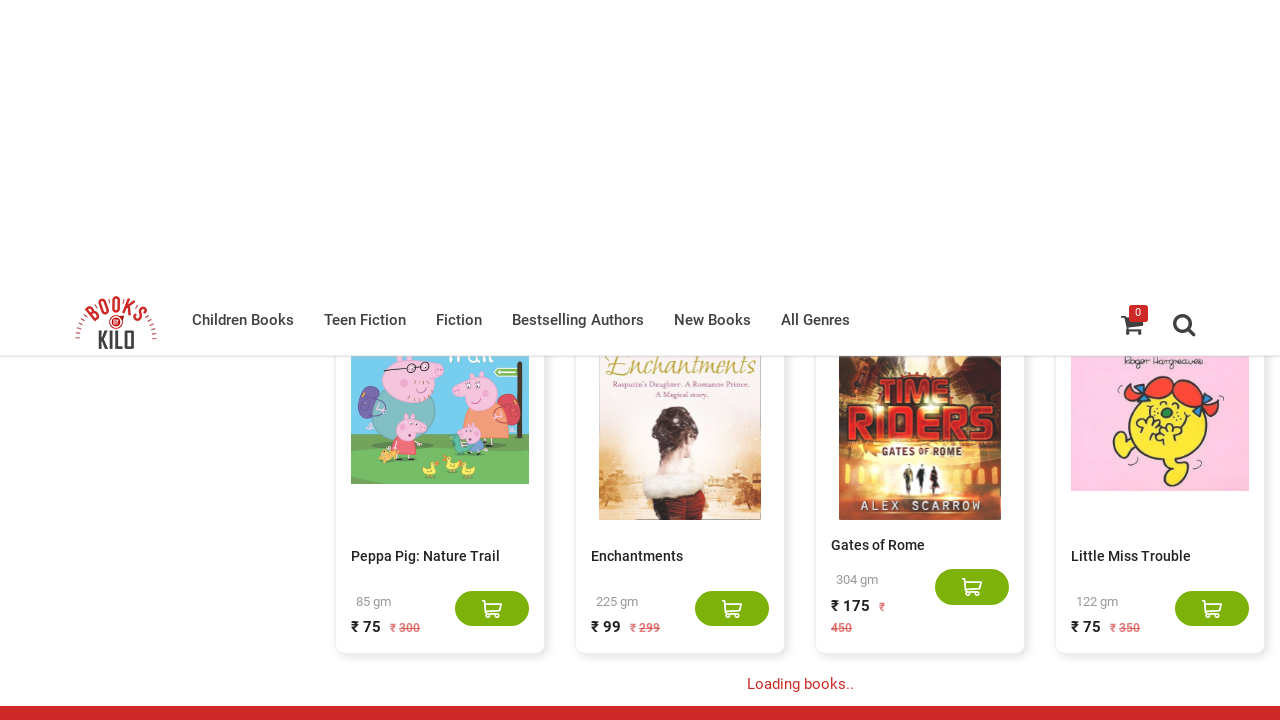

Waited 3 seconds for lazy loading to complete
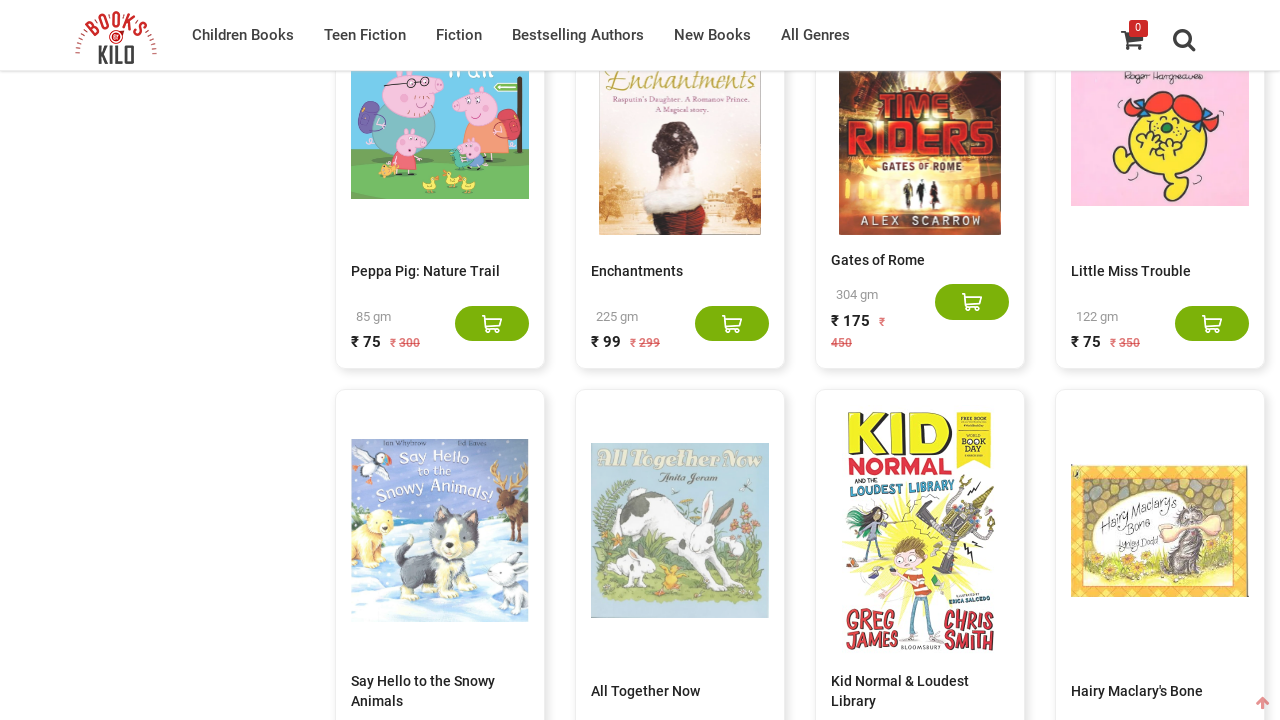

Retrieved list of book elements from products div
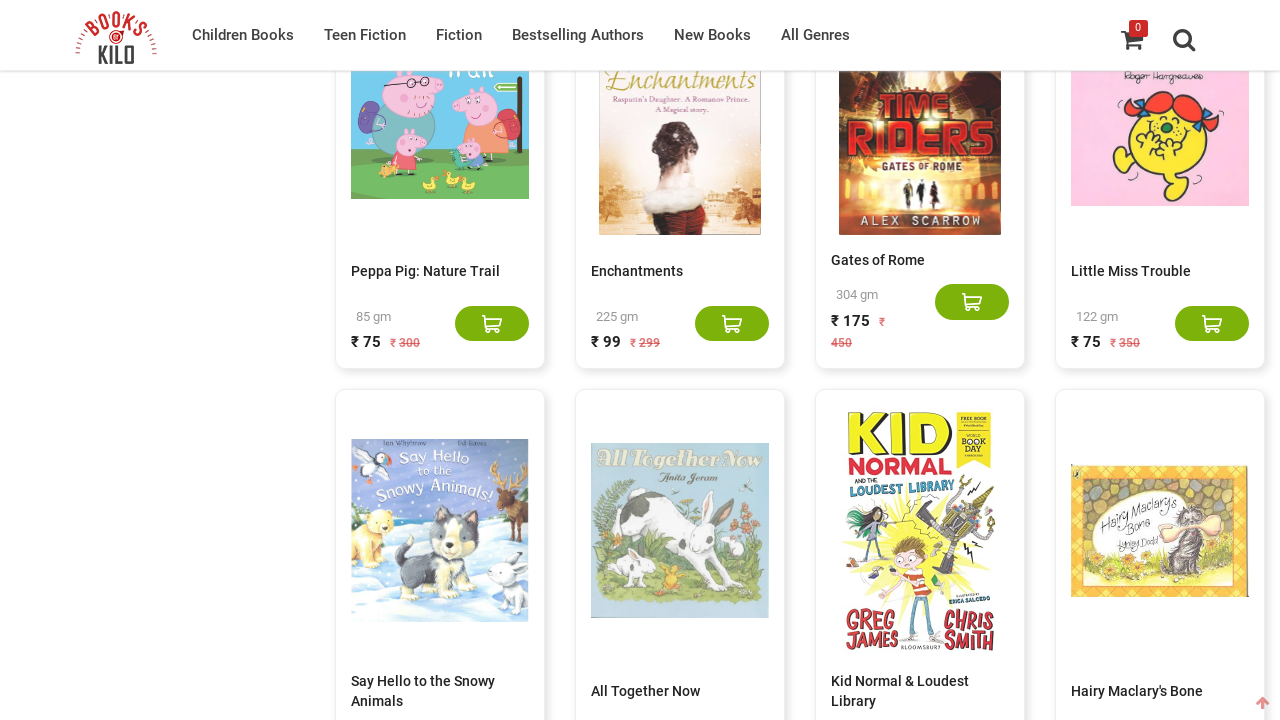

Current book count: 820
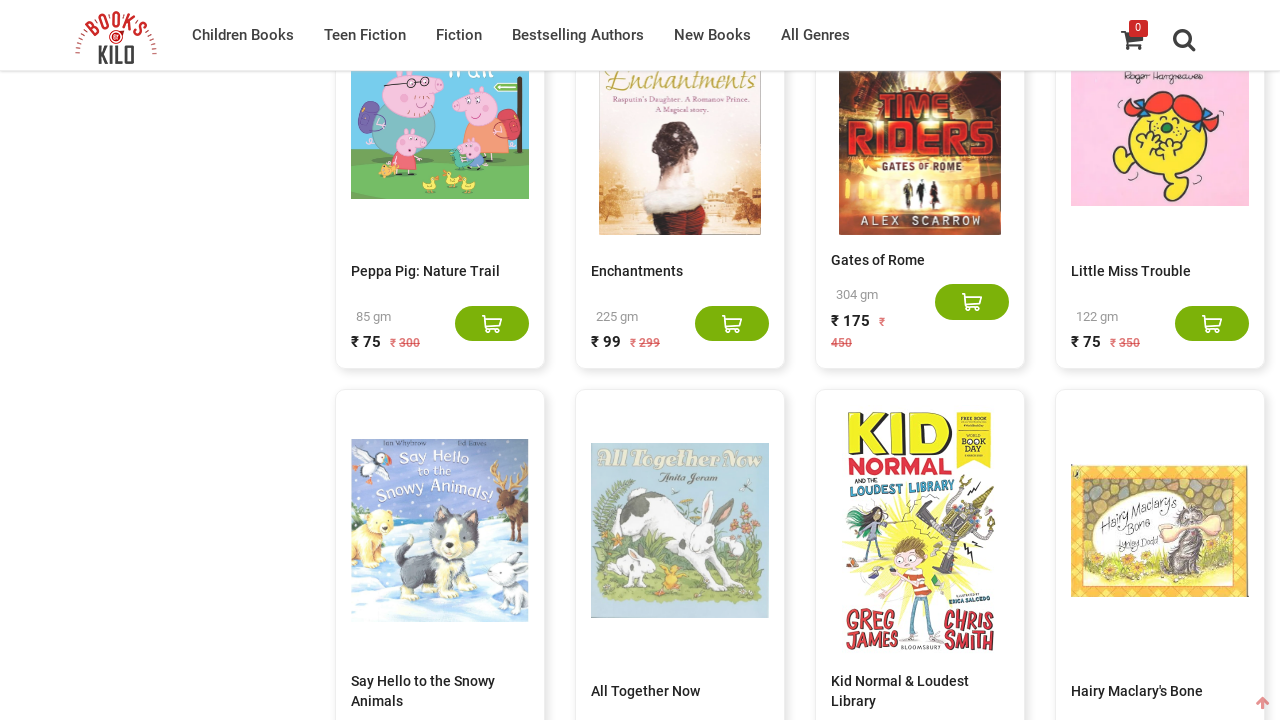

Updated previous count to 820
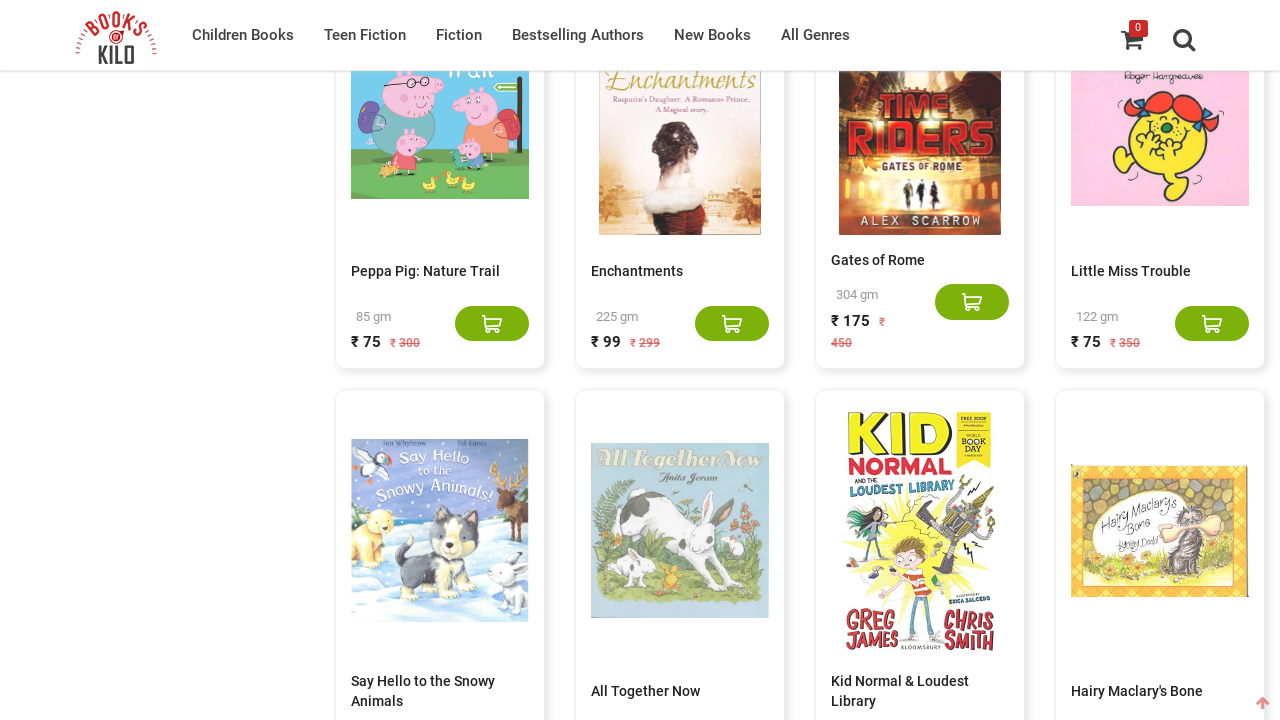

Pressed End key to scroll to bottom of page
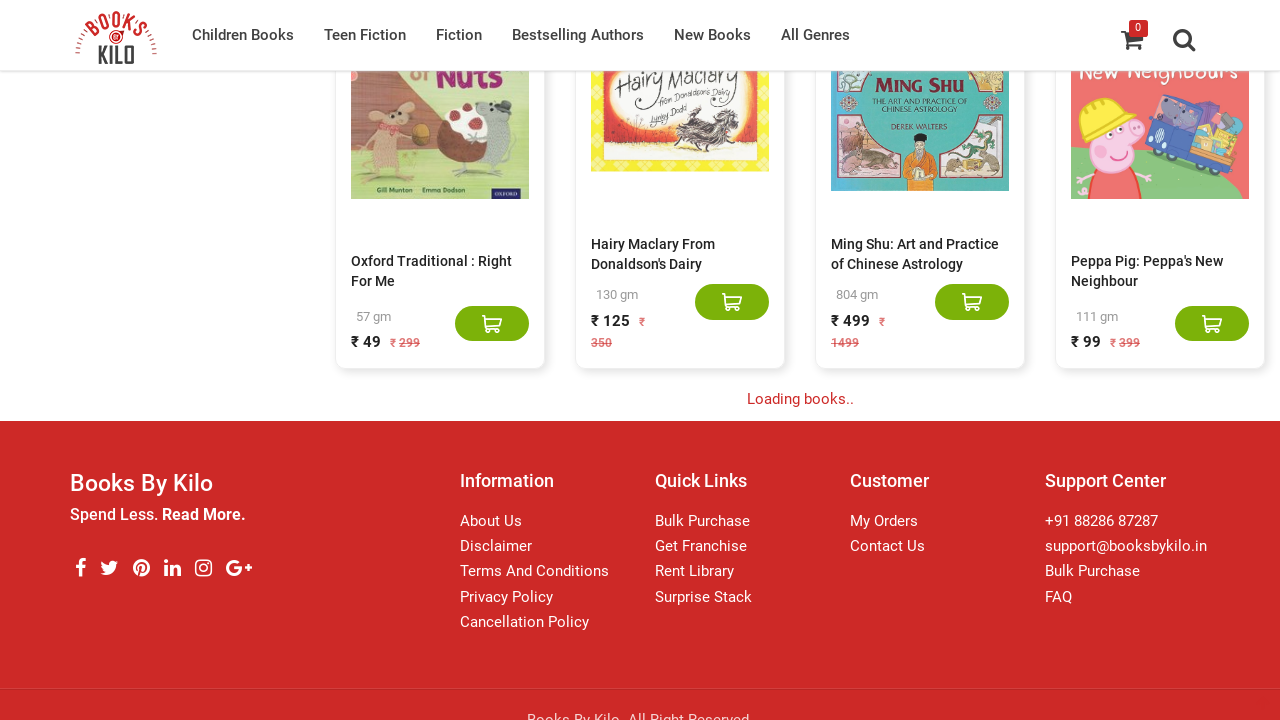

Waited 3 seconds for lazy loading to complete
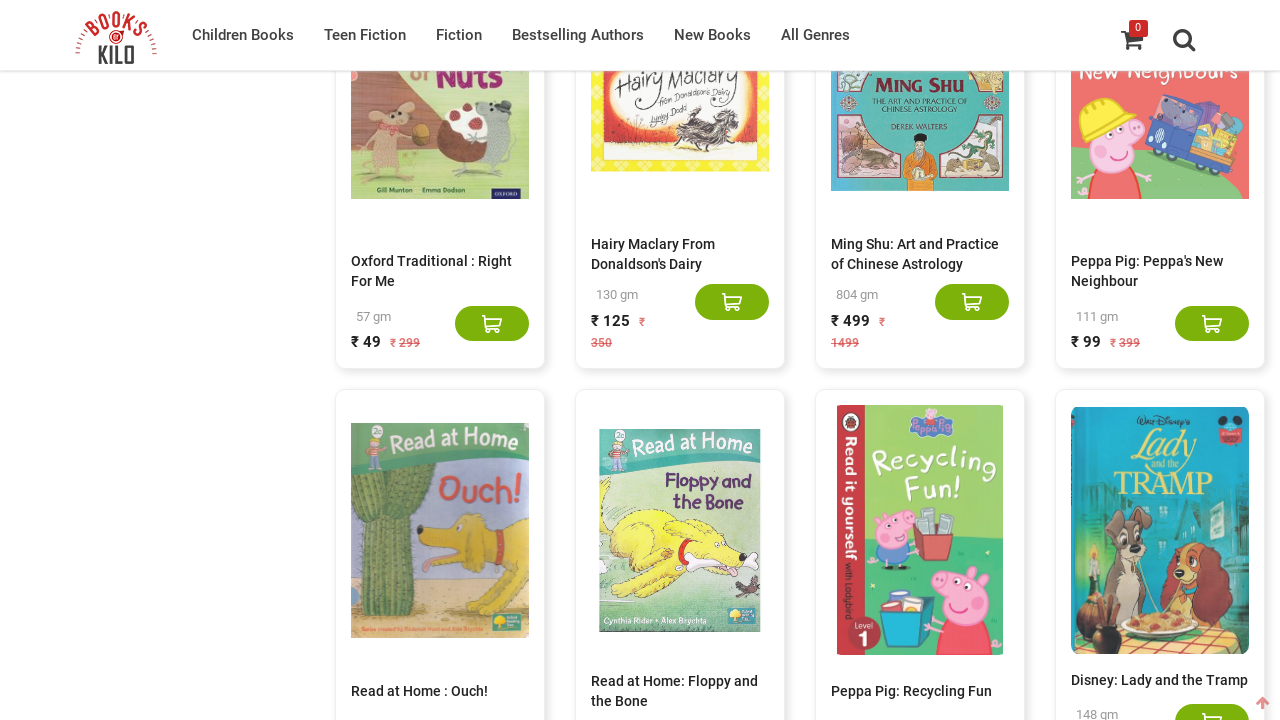

Retrieved list of book elements from products div
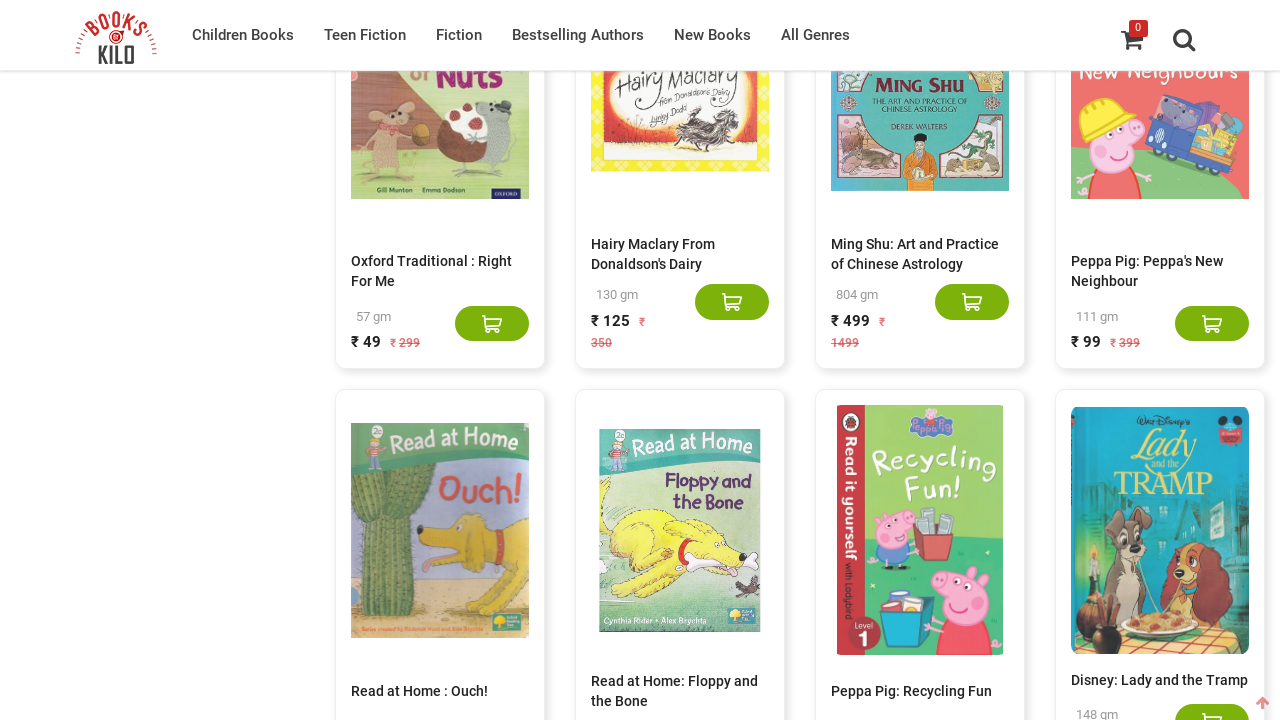

Current book count: 840
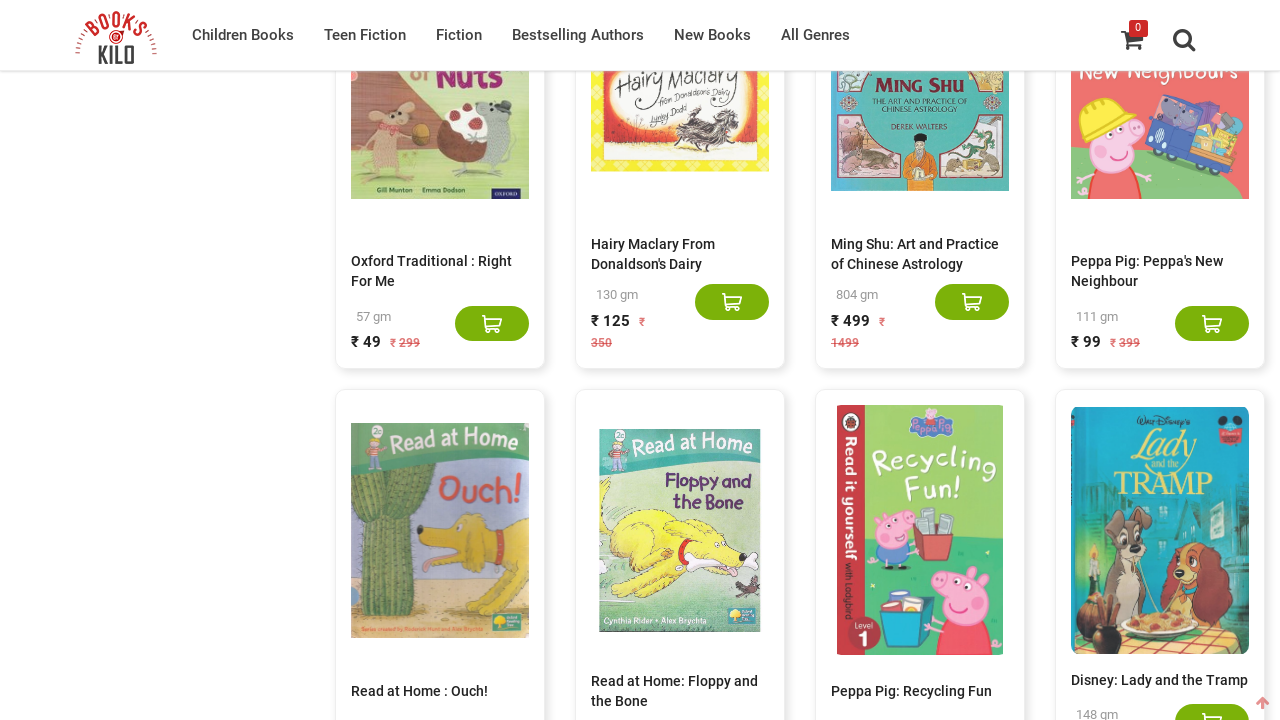

Updated previous count to 840
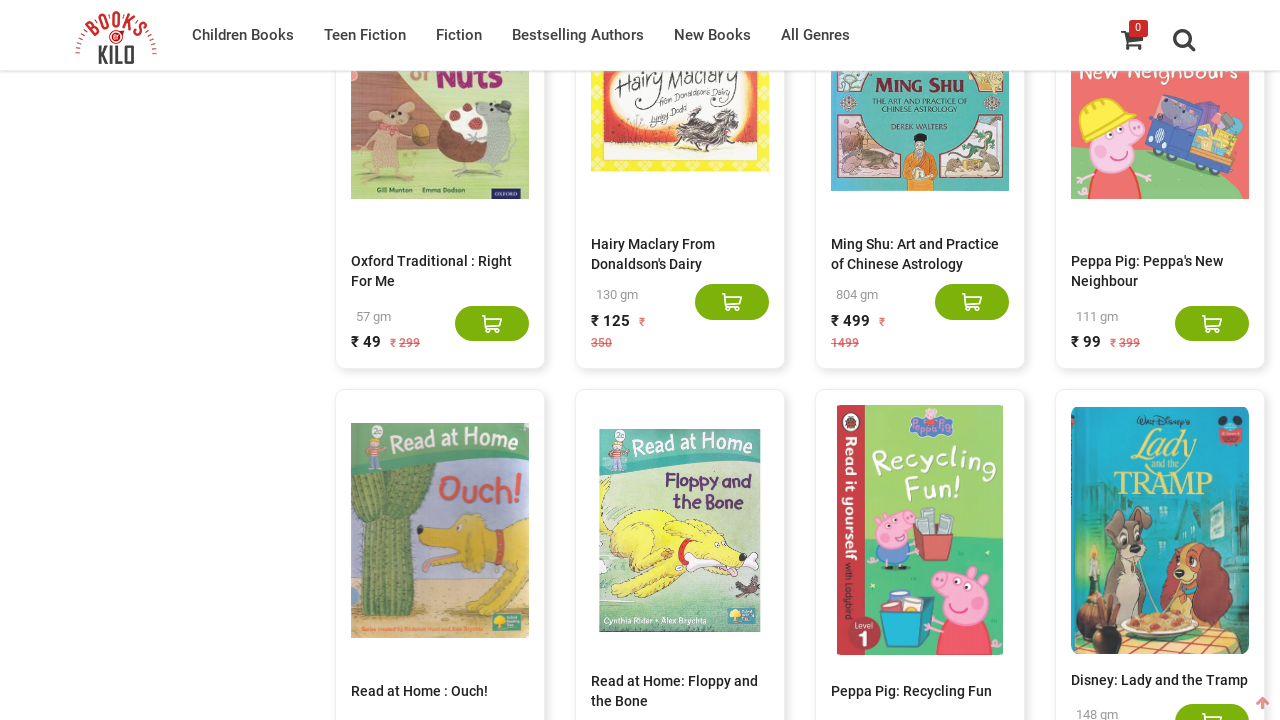

Pressed End key to scroll to bottom of page
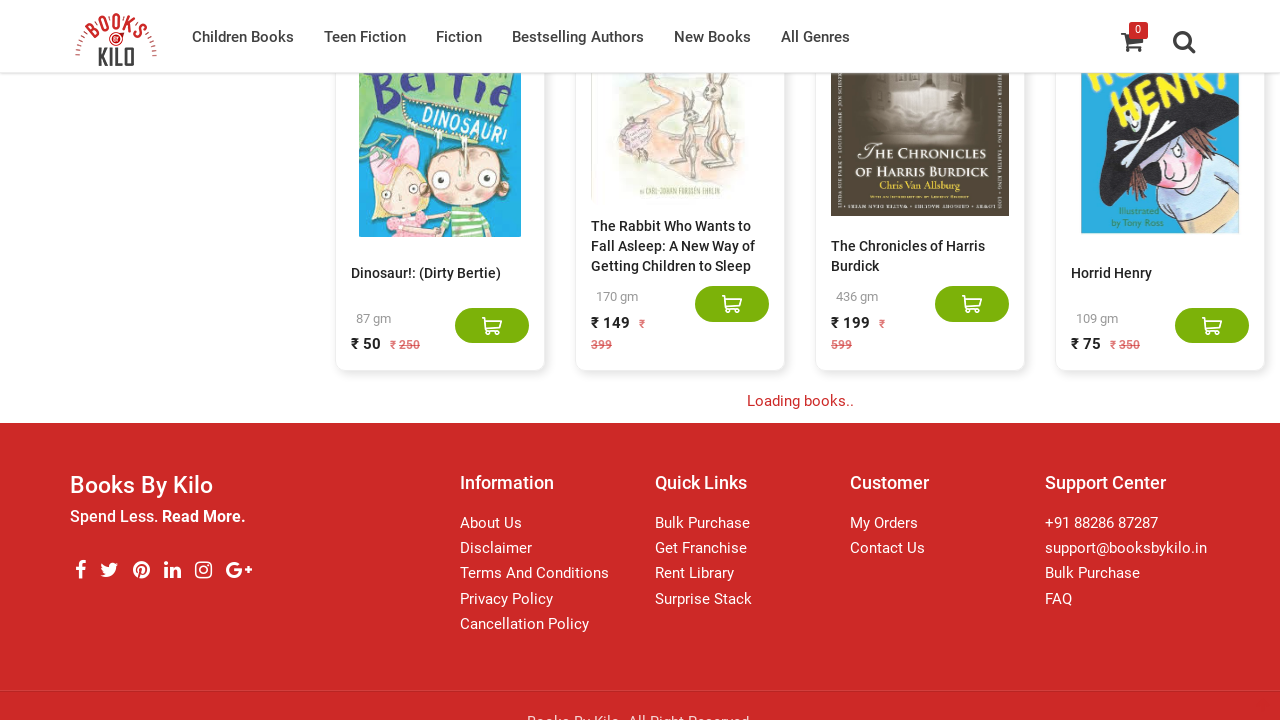

Waited 3 seconds for lazy loading to complete
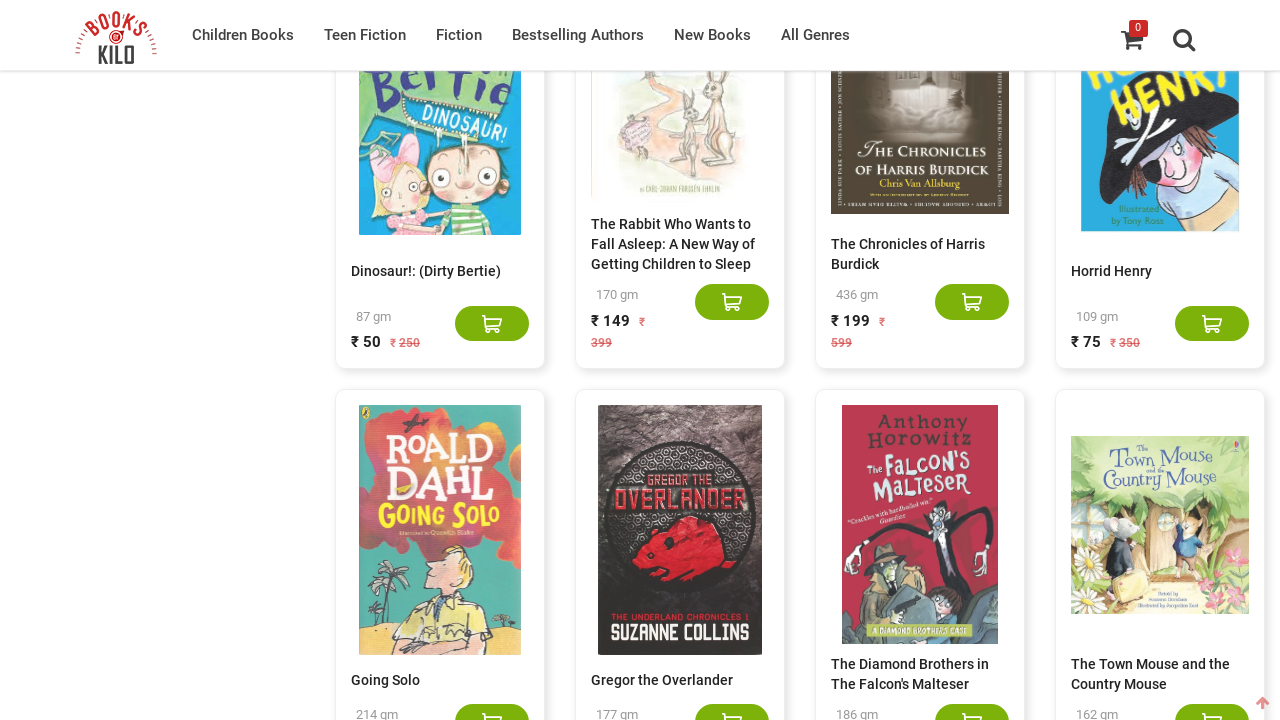

Retrieved list of book elements from products div
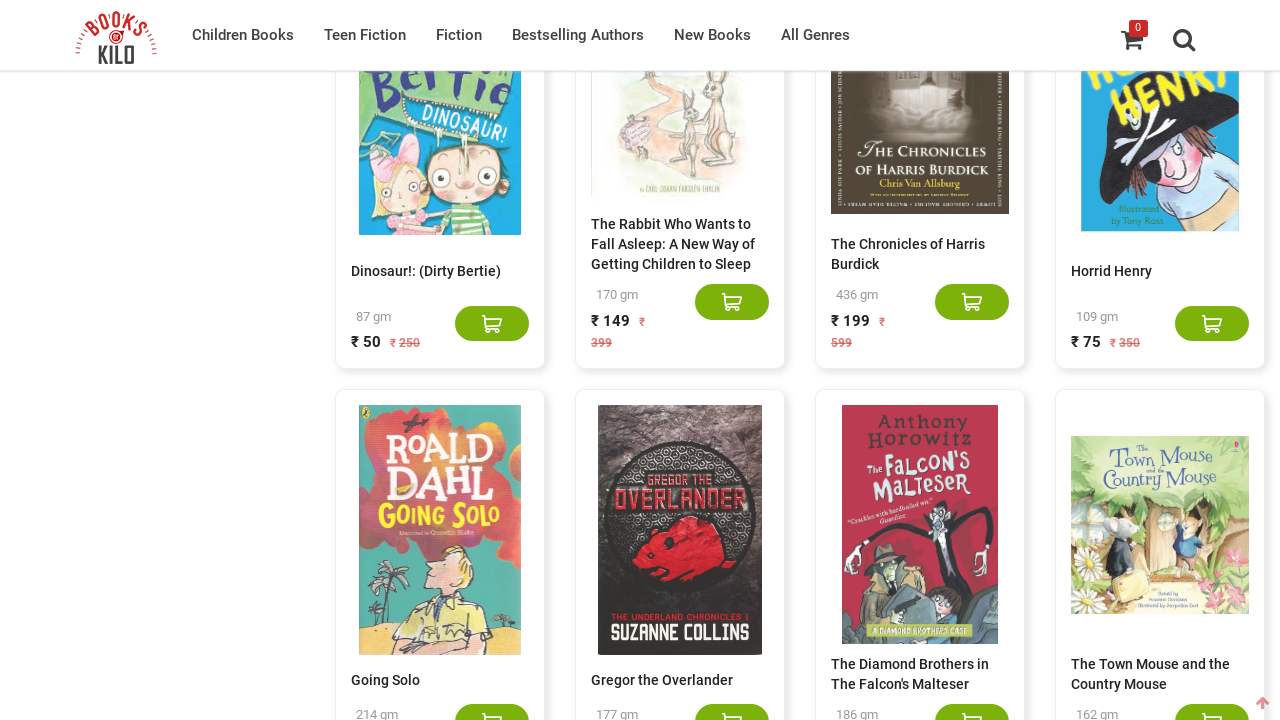

Current book count: 860
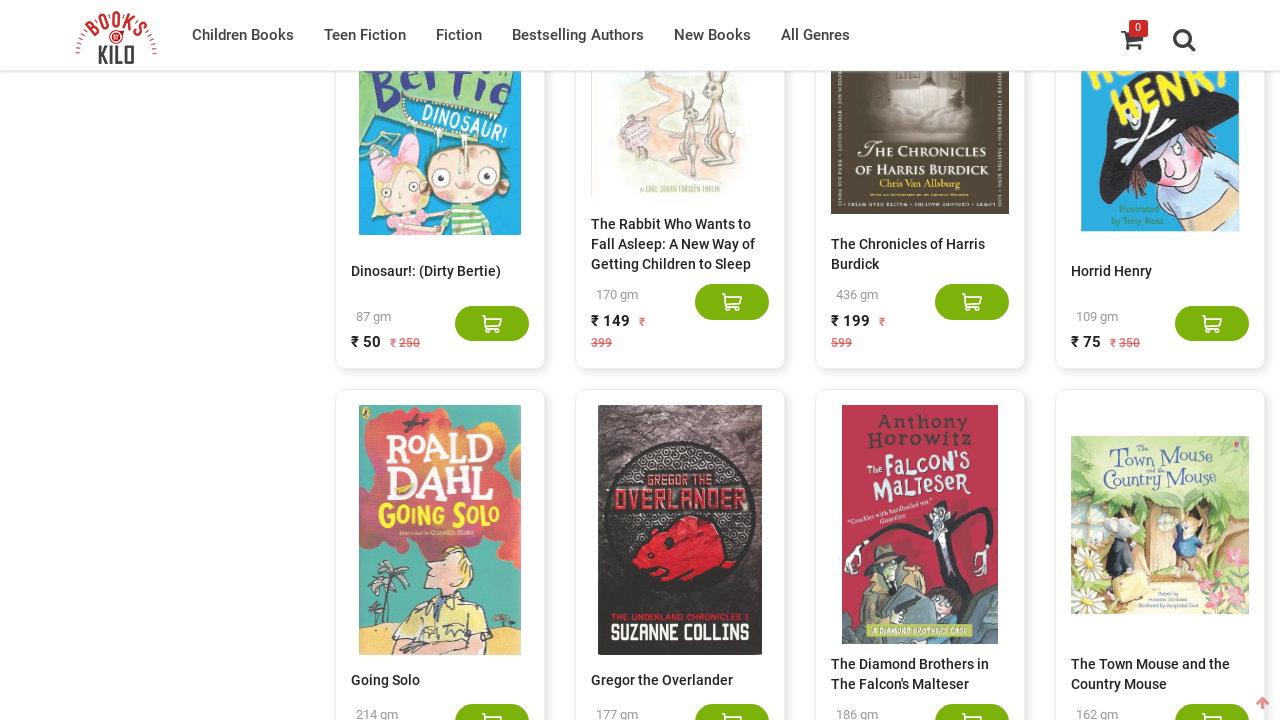

Updated previous count to 860
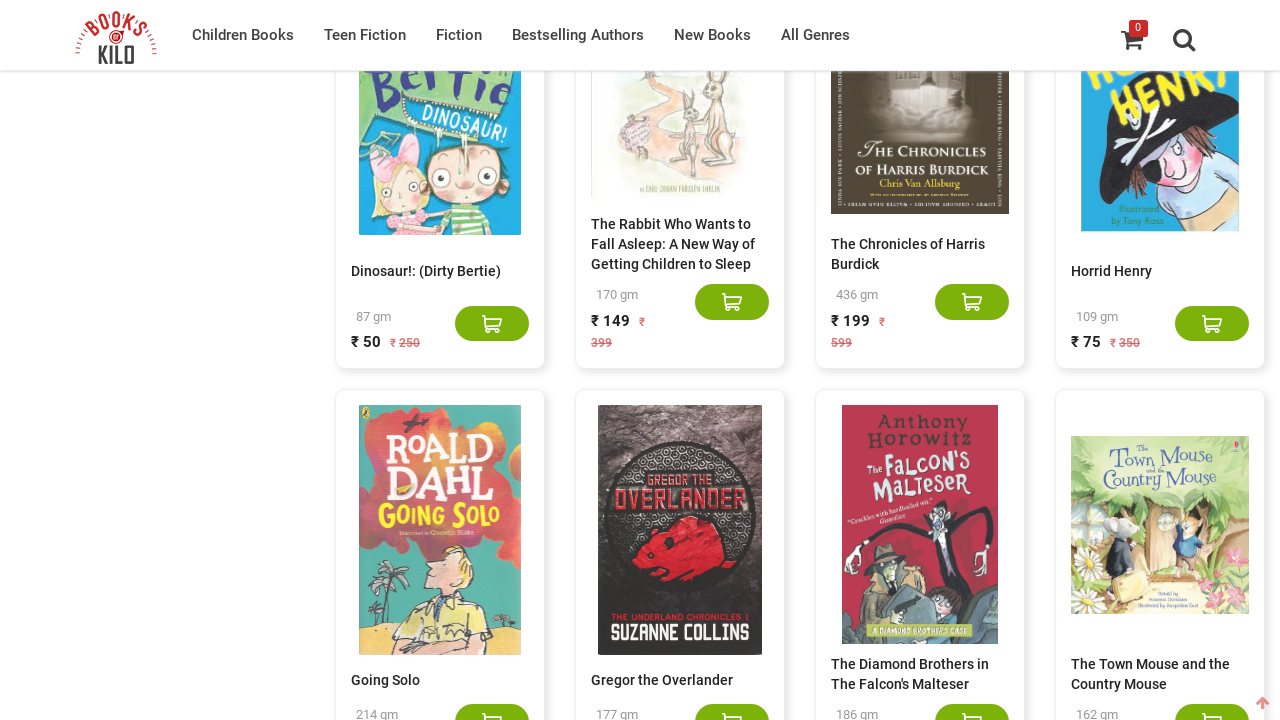

Pressed End key to scroll to bottom of page
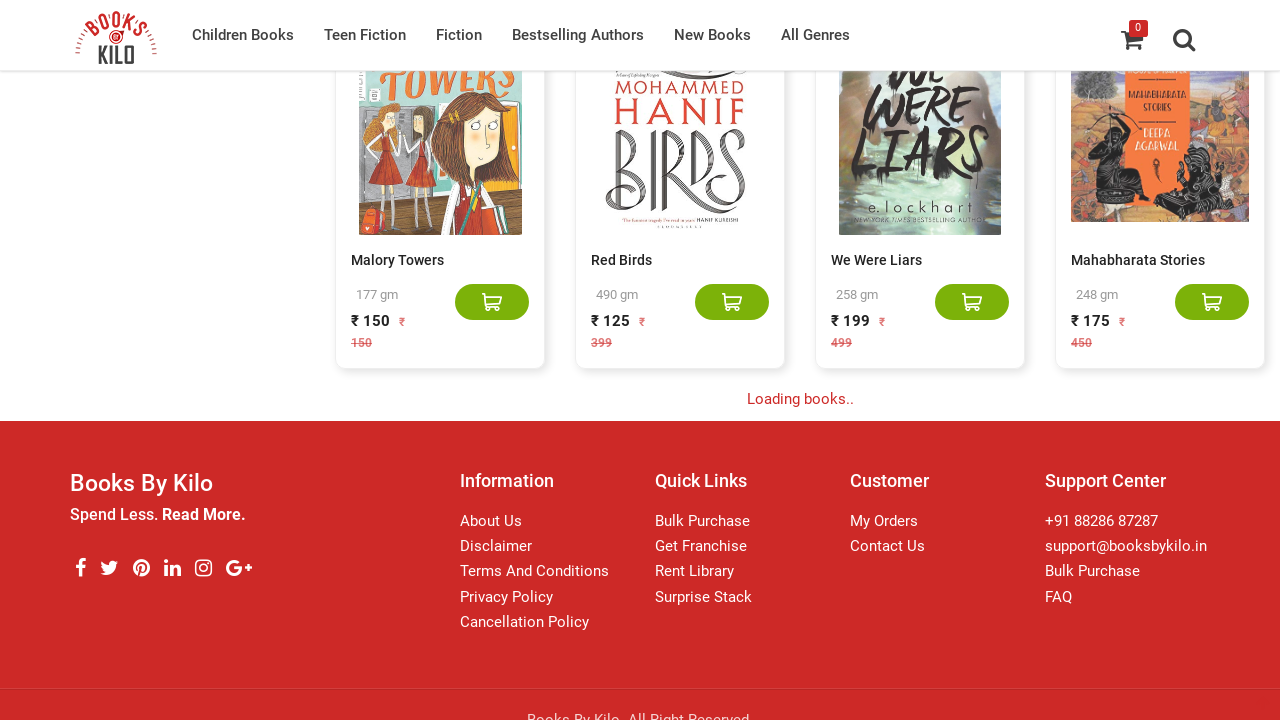

Waited 3 seconds for lazy loading to complete
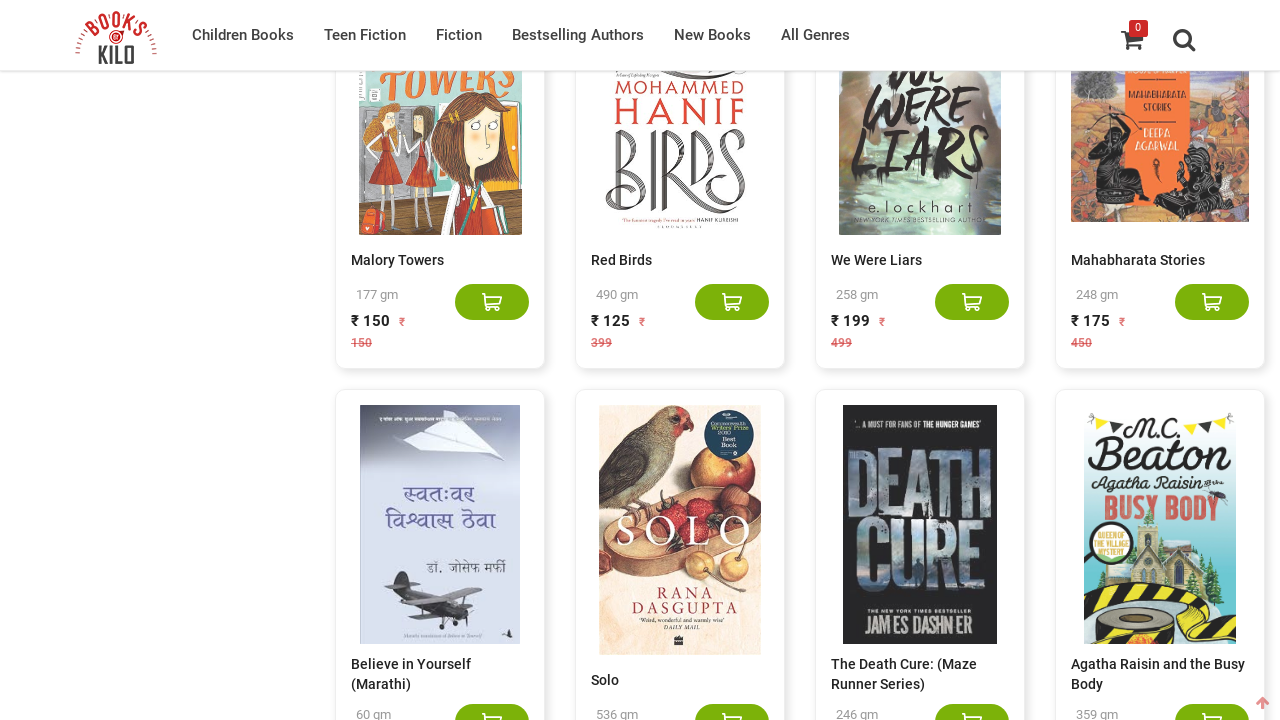

Retrieved list of book elements from products div
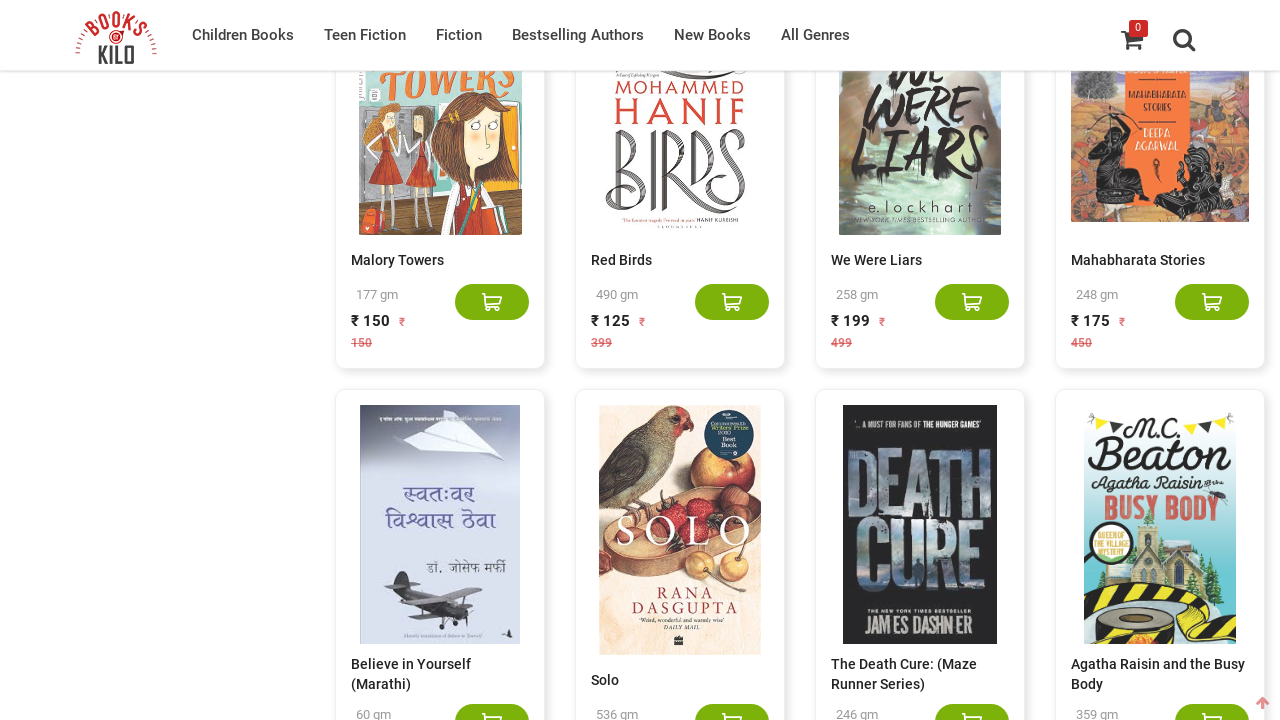

Current book count: 875
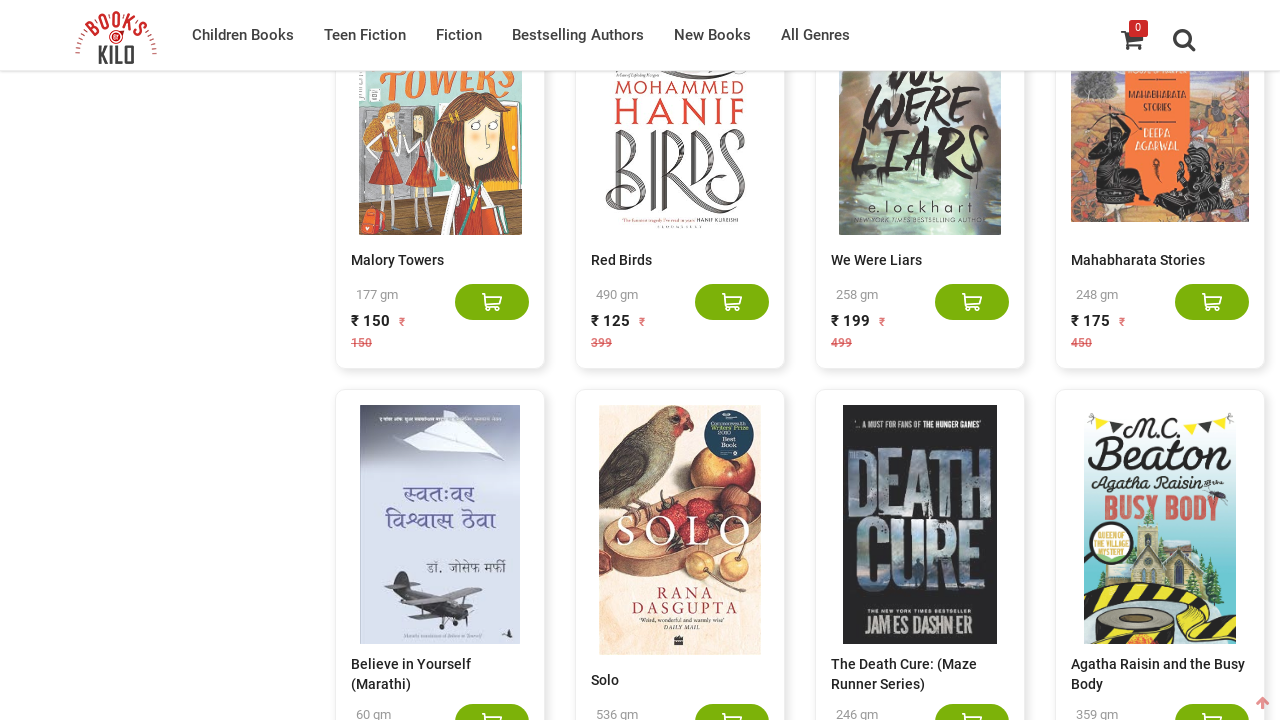

Updated previous count to 875
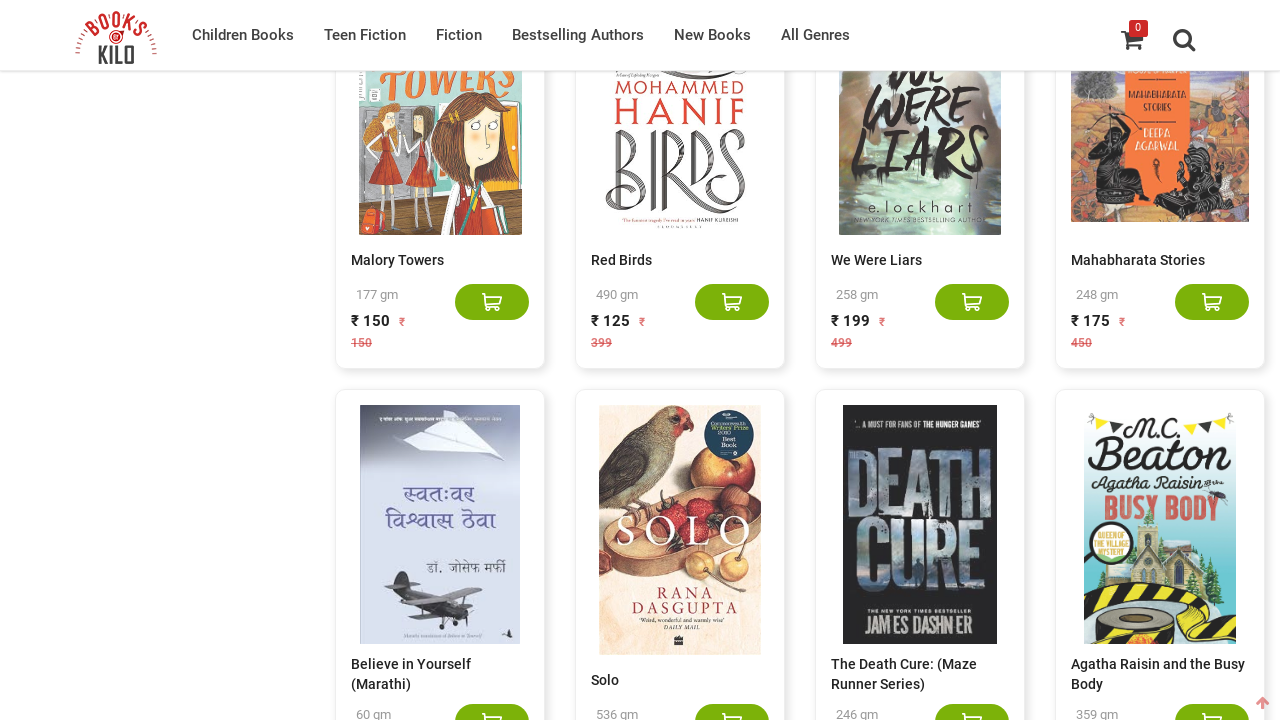

Pressed End key to scroll to bottom of page
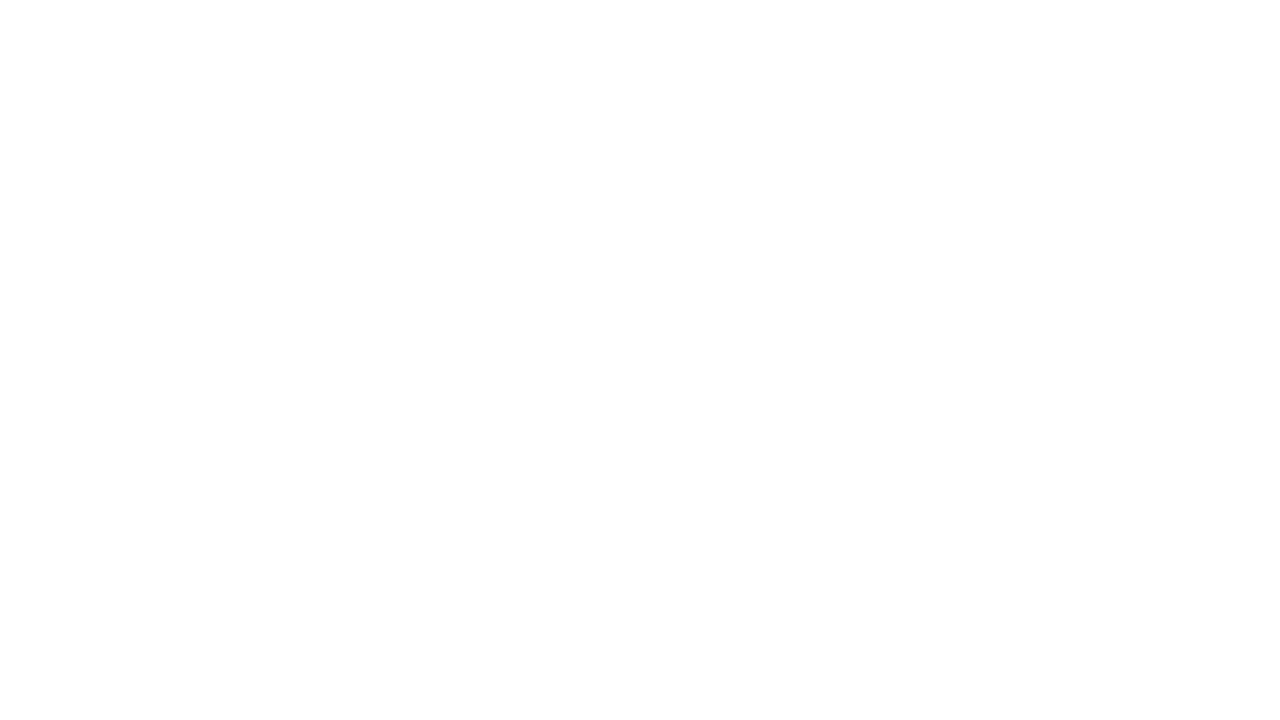

Waited 3 seconds for lazy loading to complete
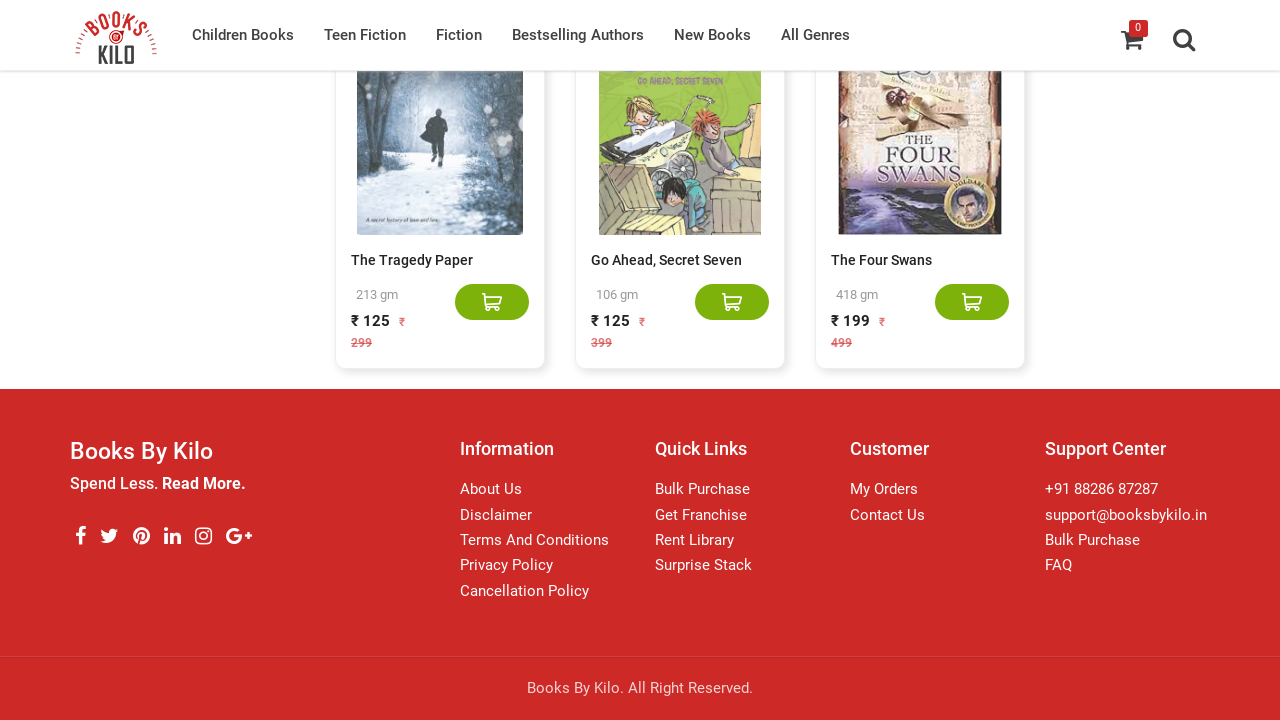

Retrieved list of book elements from products div
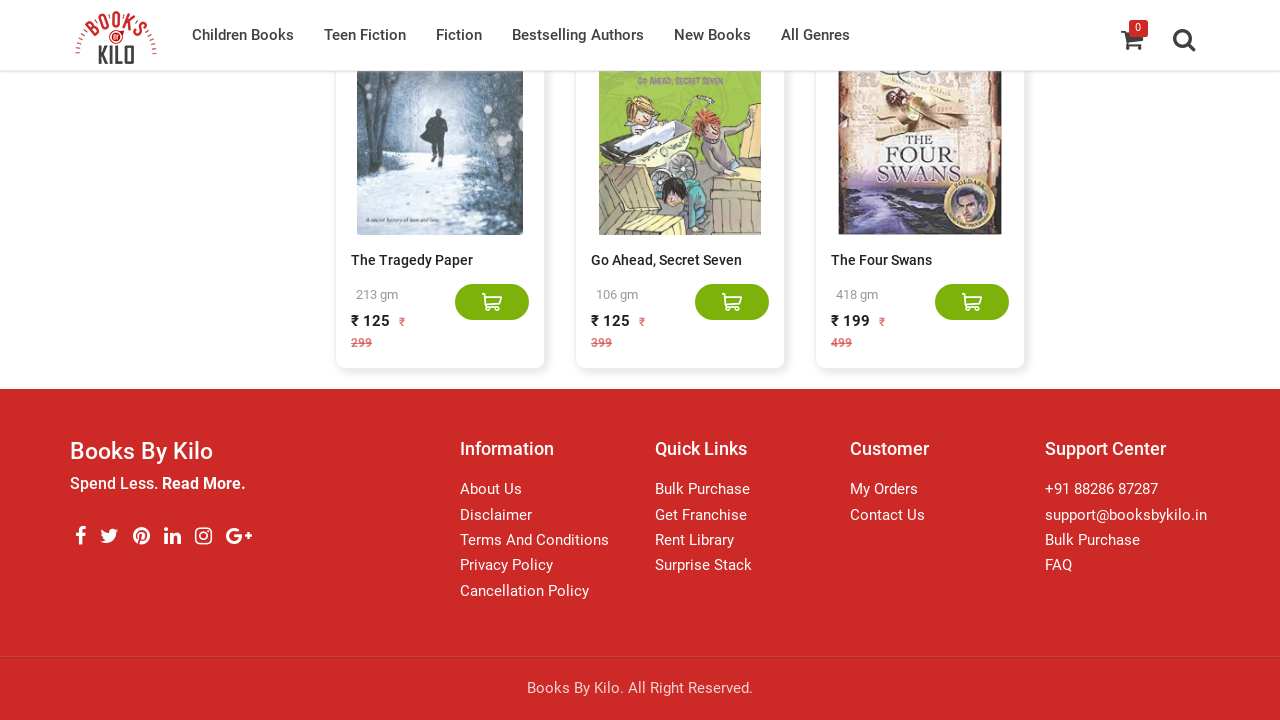

Current book count: 875
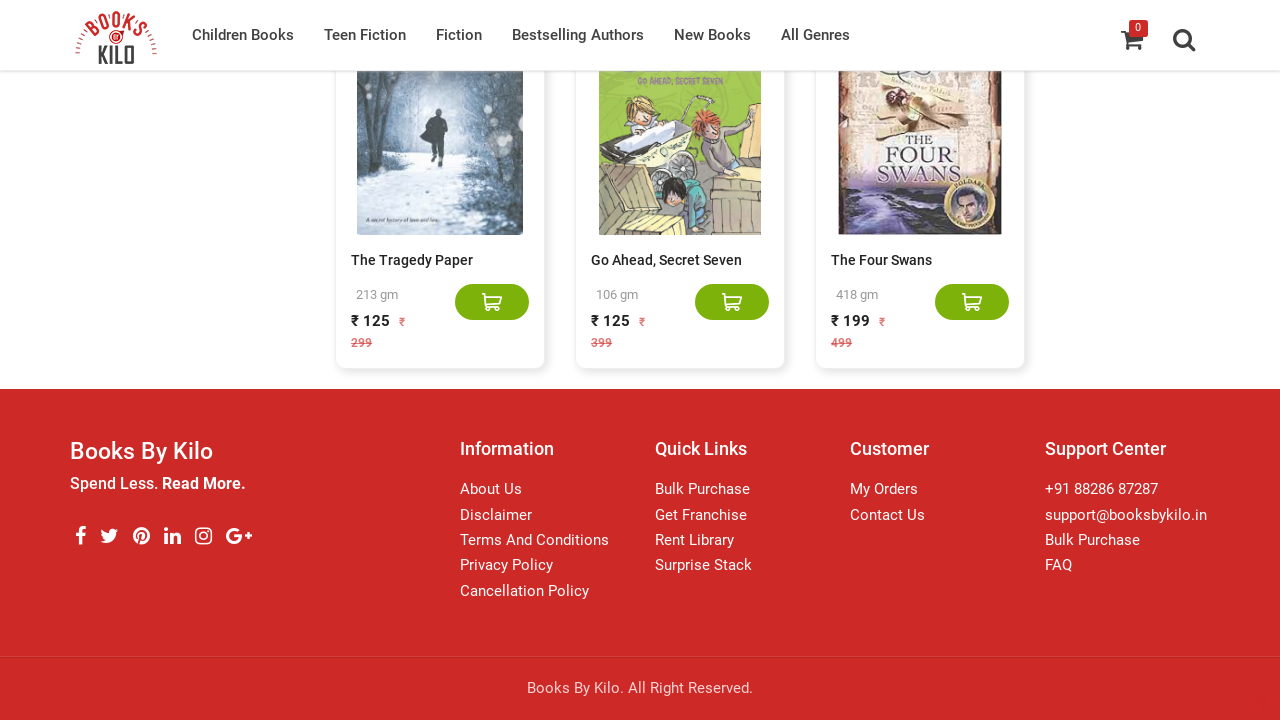

Book count unchanged - all books loaded
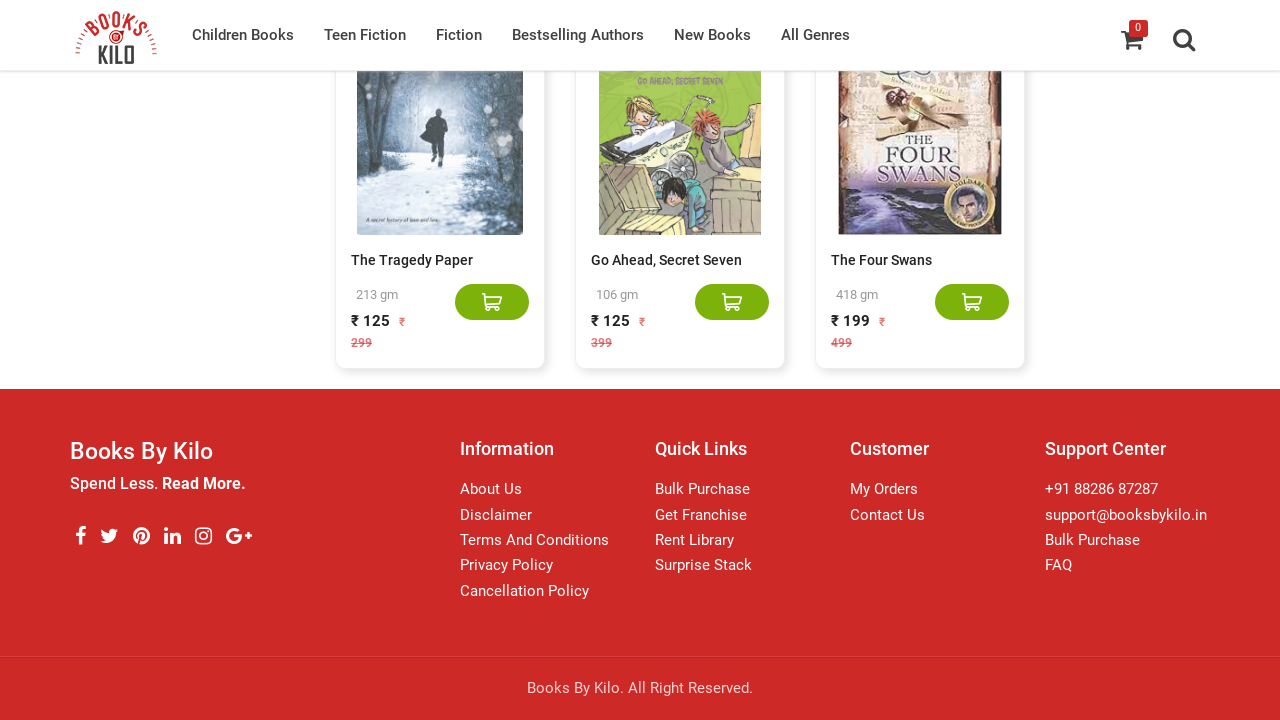

Verified that book elements are present on the page
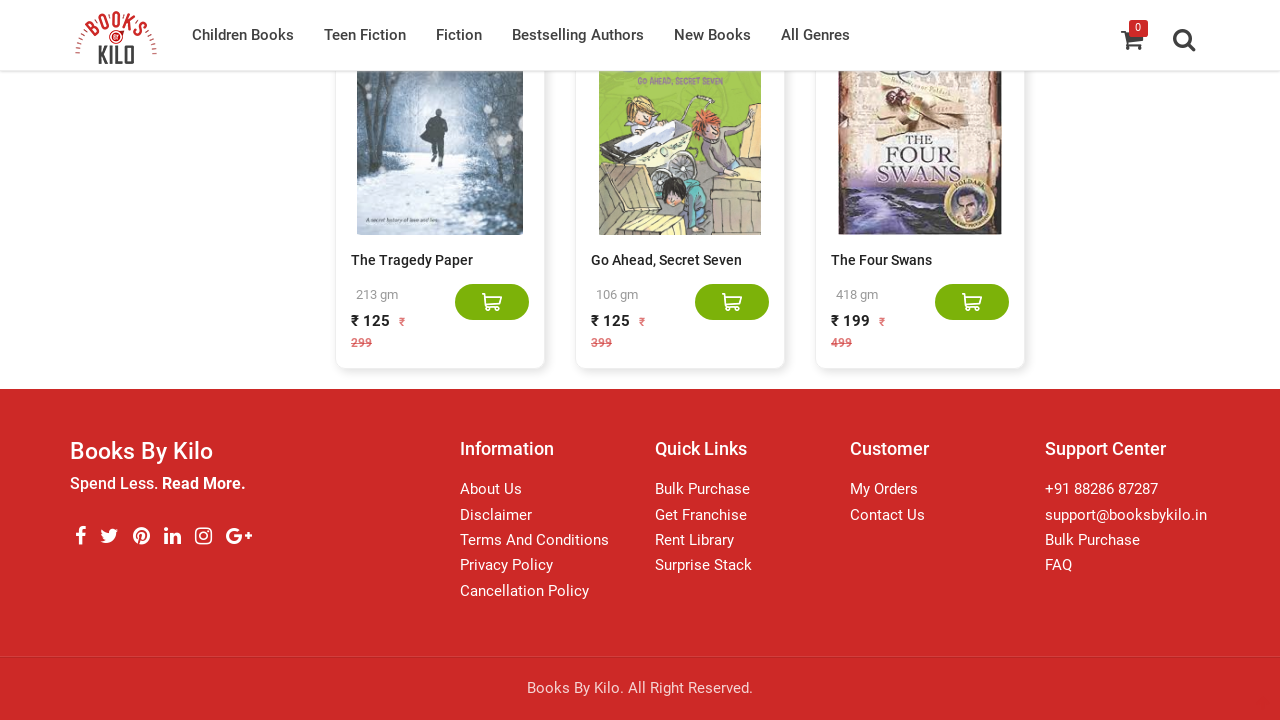

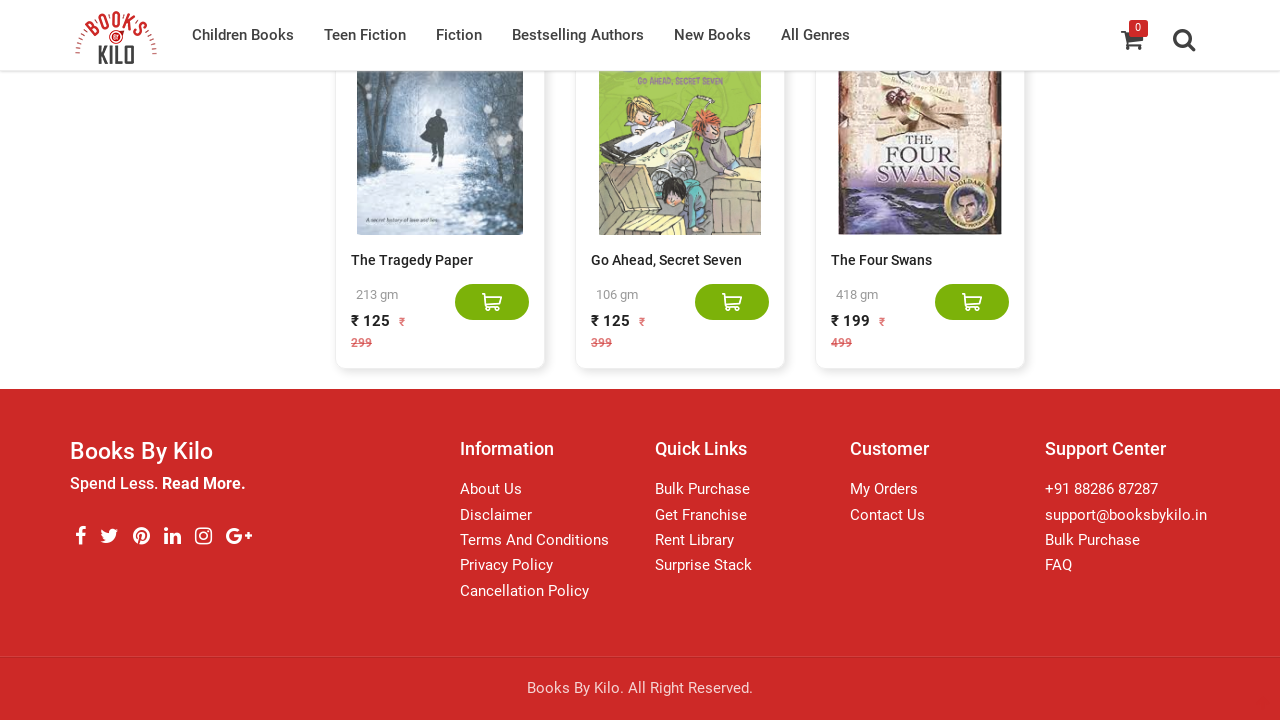